Automates the RPA Challenge by clicking start, filling multiple forms with different data sets, and submitting each form

Starting URL: https://rpachallenge.com/

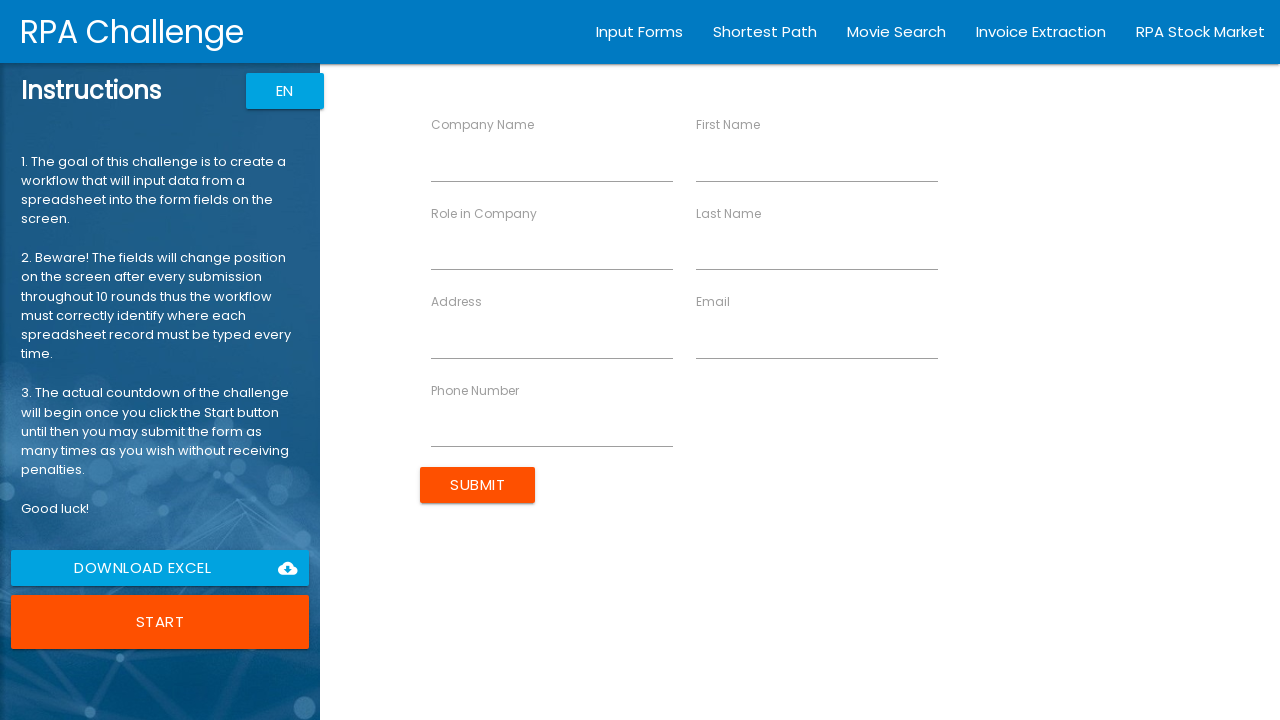

Clicked download button to ensure Excel is available at (160, 568) on body > app-root > div.body.row1.scroll-y > app-rpa1 > div > div.instructions.col
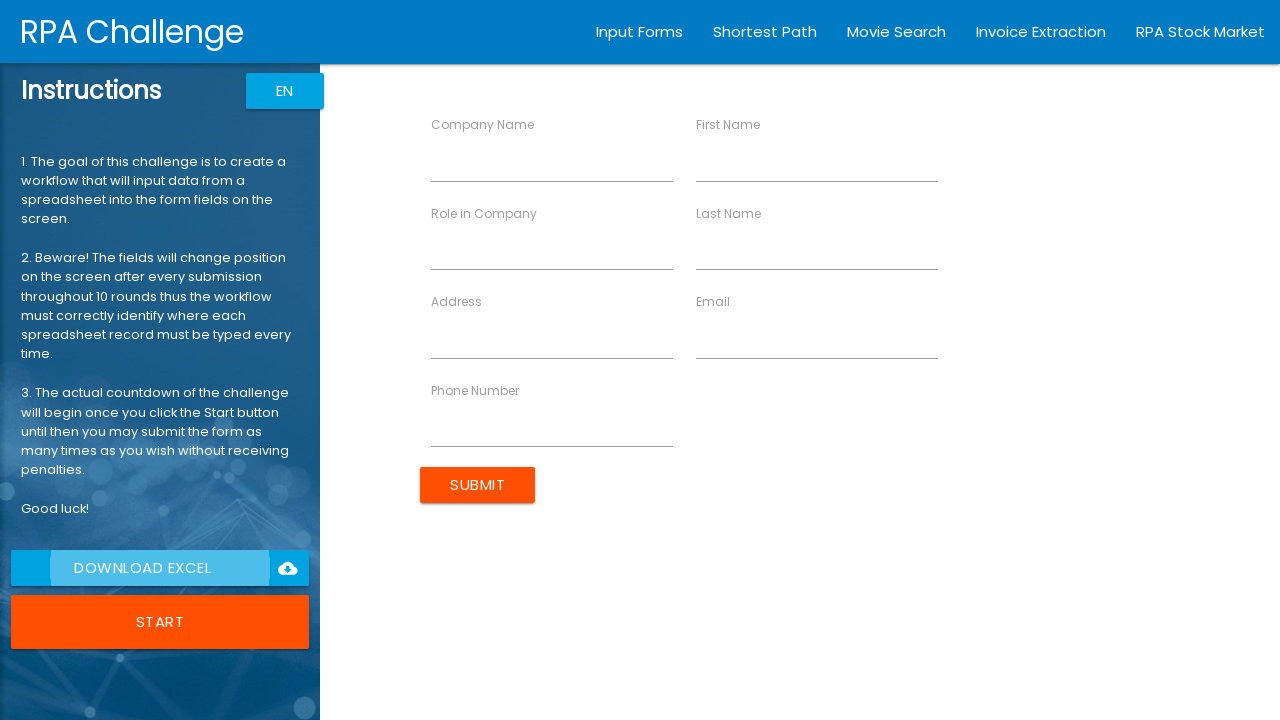

Clicked Start button to begin the RPA Challenge at (160, 622) on body > app-root > div.body.row1.scroll-y > app-rpa1 > div > div.instructions.col
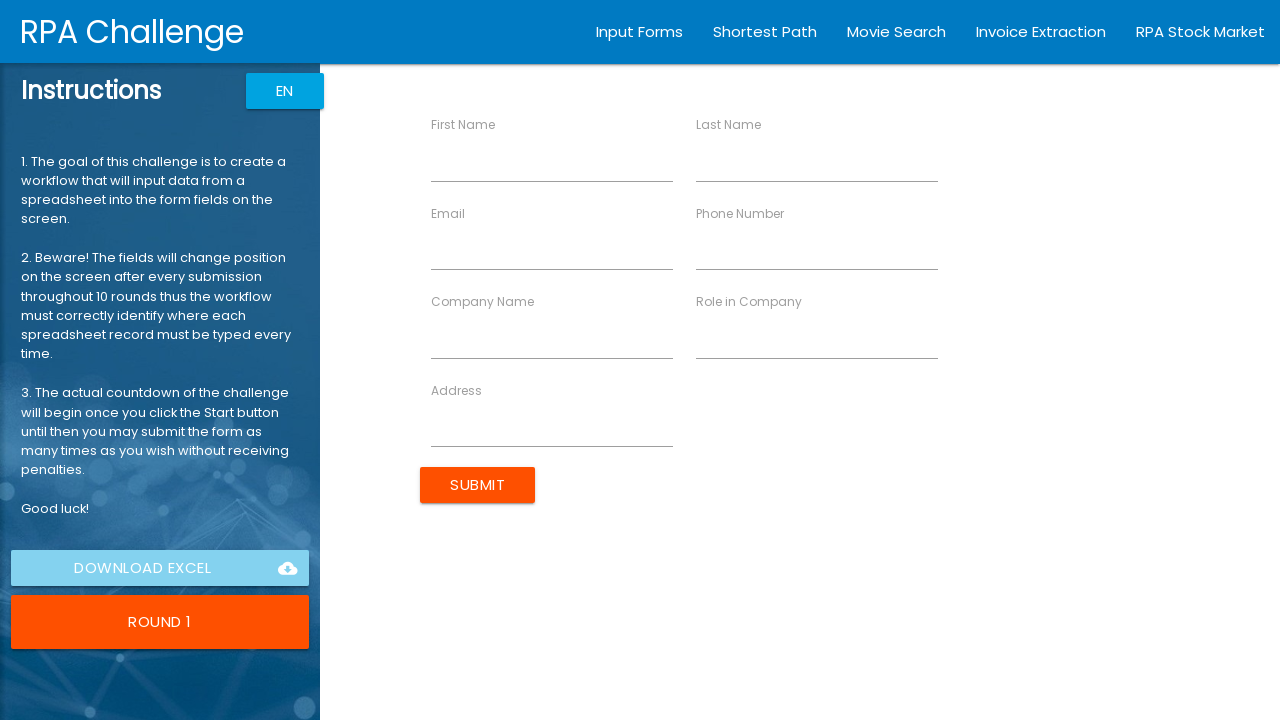

Cleared email field on [ng-reflect-name="labelEmail"]
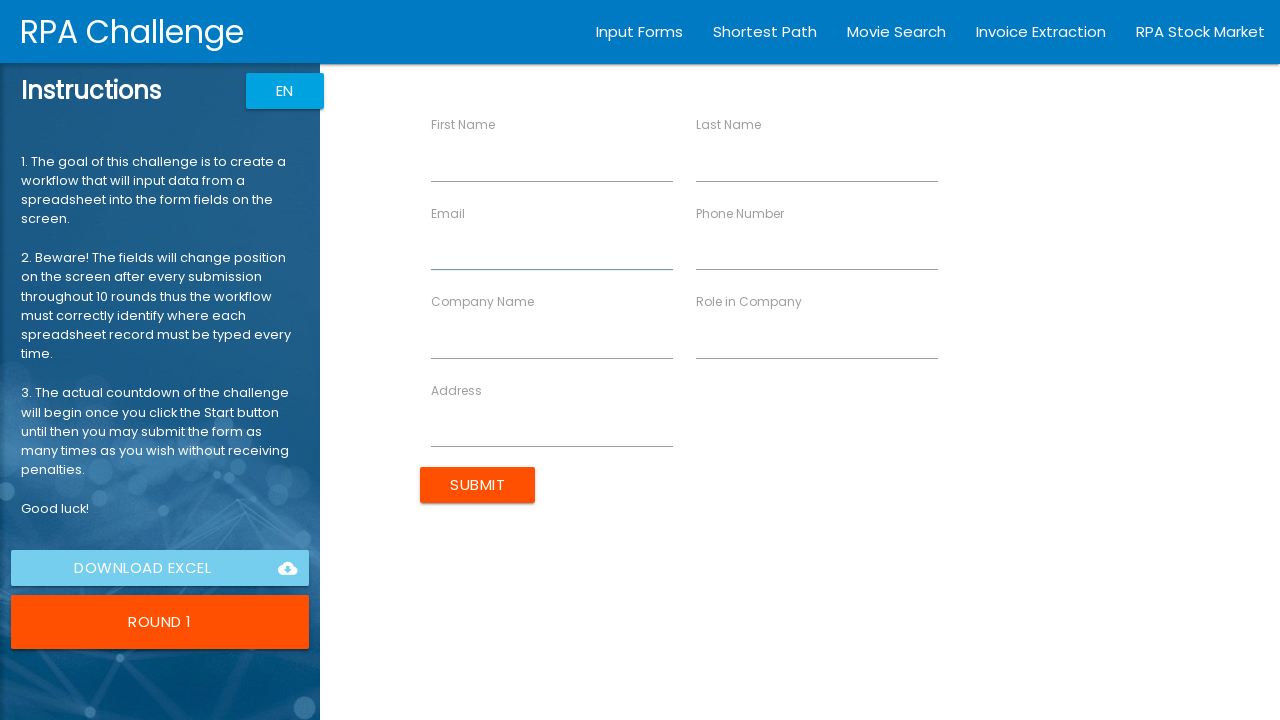

Filled email field with 'john.smith@example.com' on [ng-reflect-name="labelEmail"]
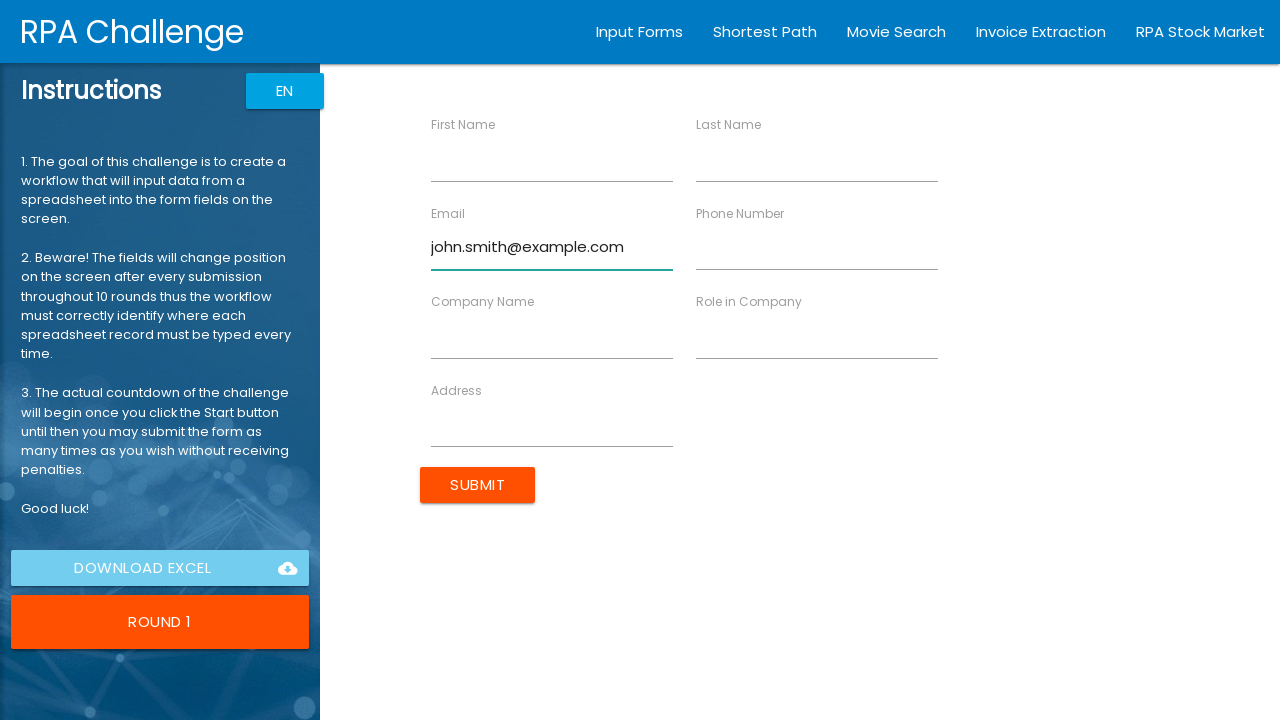

Cleared phone field on [ng-reflect-name="labelPhone"]
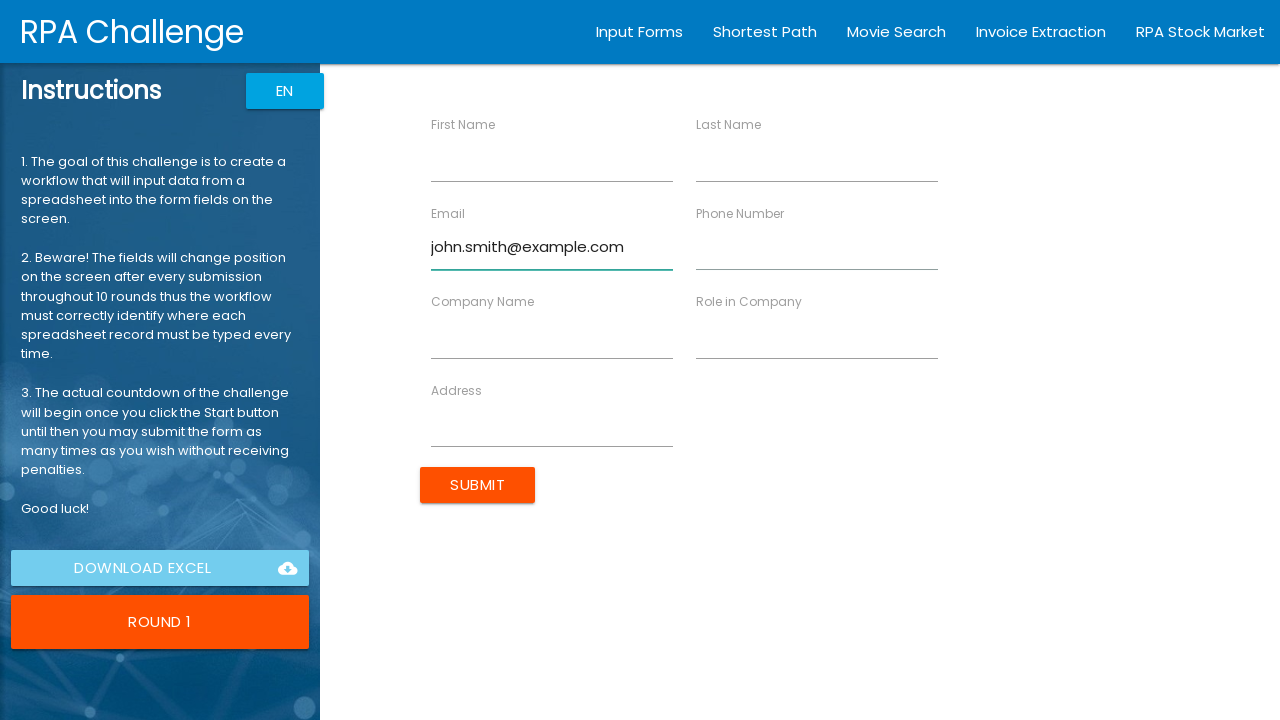

Filled phone field with '555-0101' on [ng-reflect-name="labelPhone"]
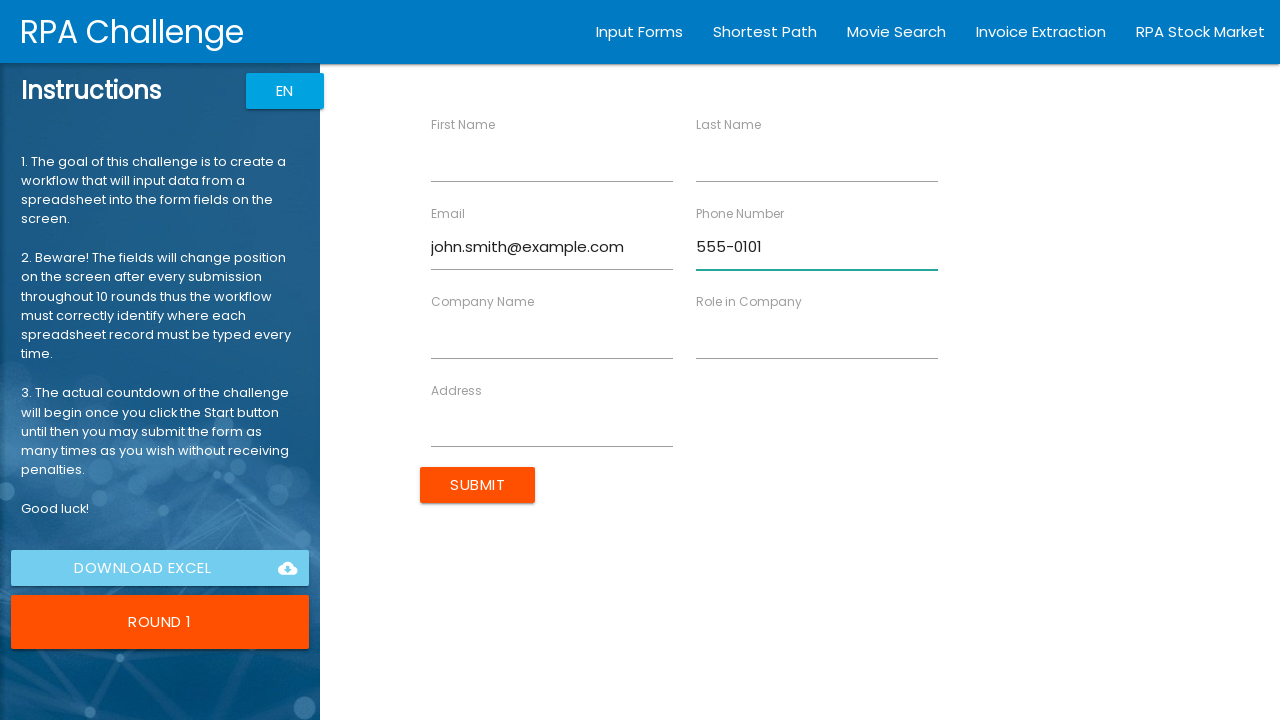

Cleared company name field on [ng-reflect-name="labelCompanyName"]
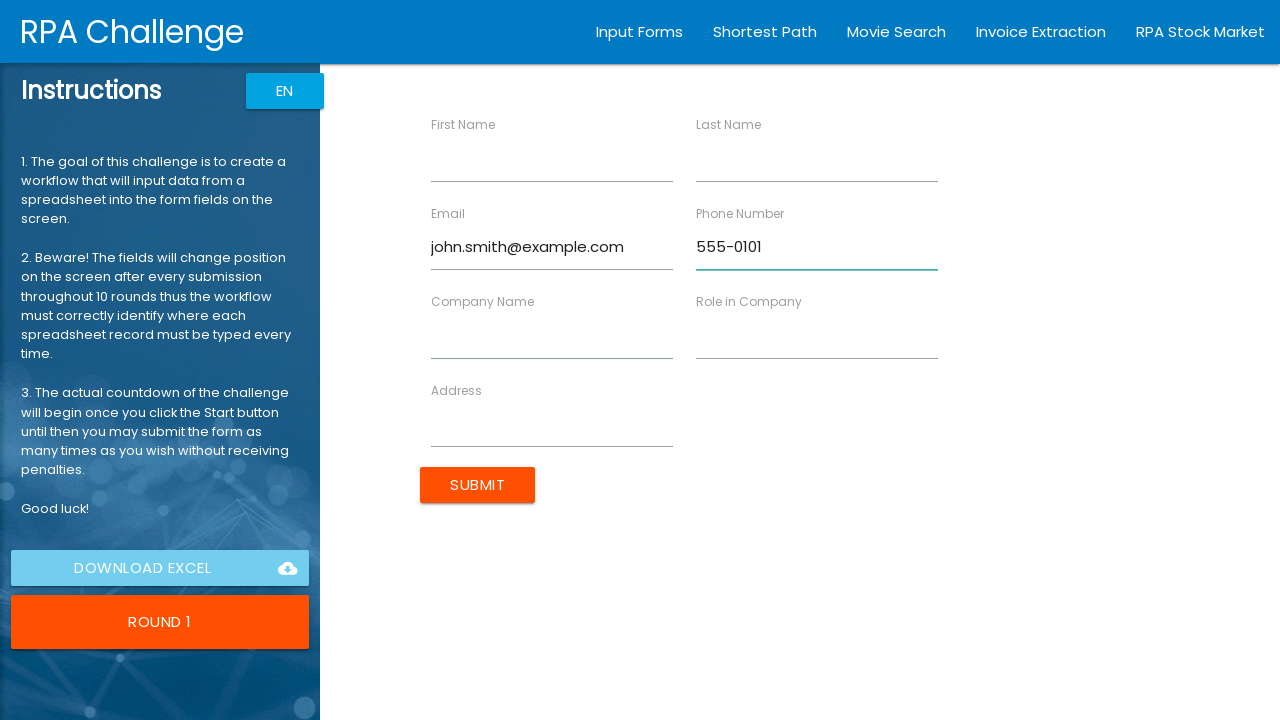

Filled company name field with 'Tech Corp' on [ng-reflect-name="labelCompanyName"]
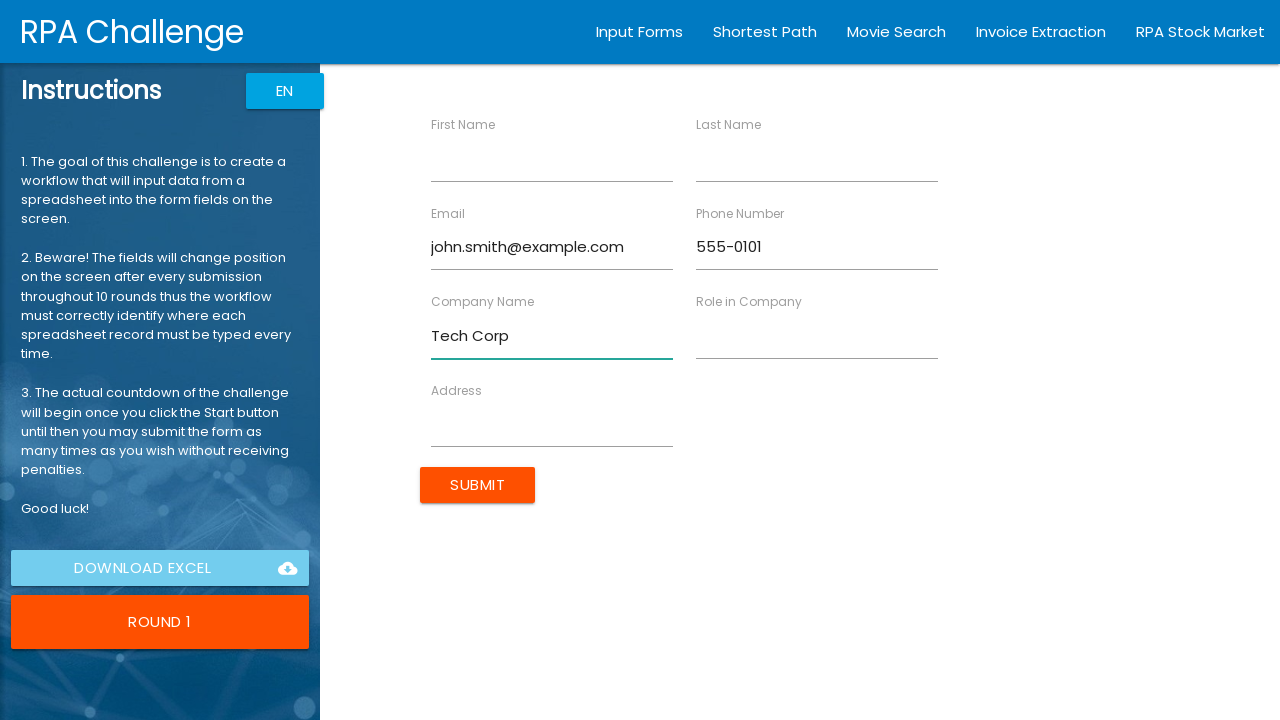

Cleared role field on [ng-reflect-name="labelRole"]
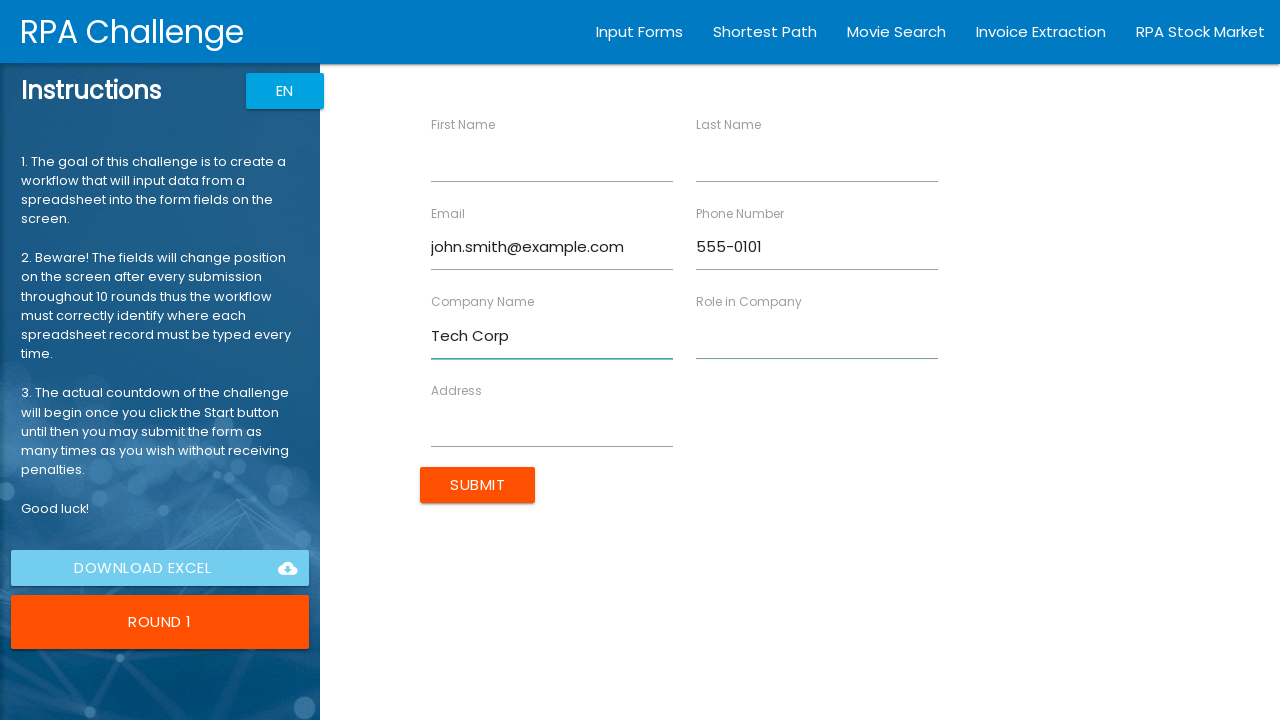

Filled role field with 'Developer' on [ng-reflect-name="labelRole"]
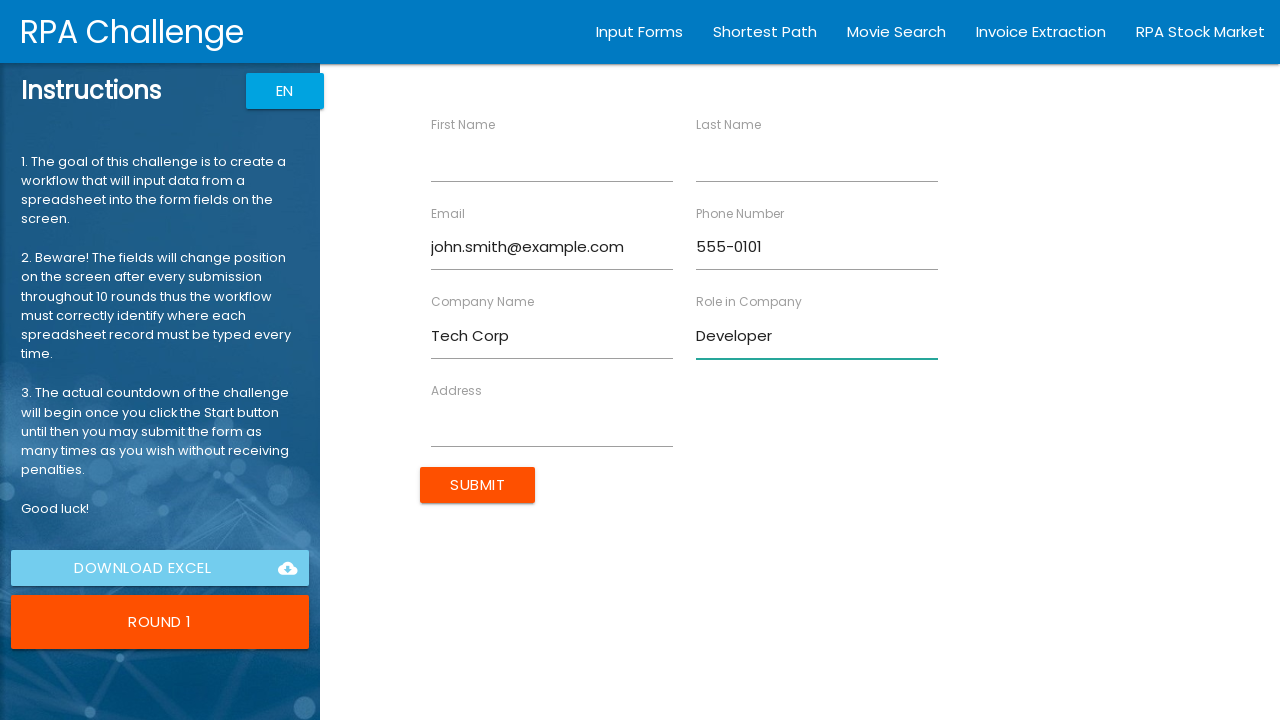

Cleared address field on [ng-reflect-name="labelAddress"]
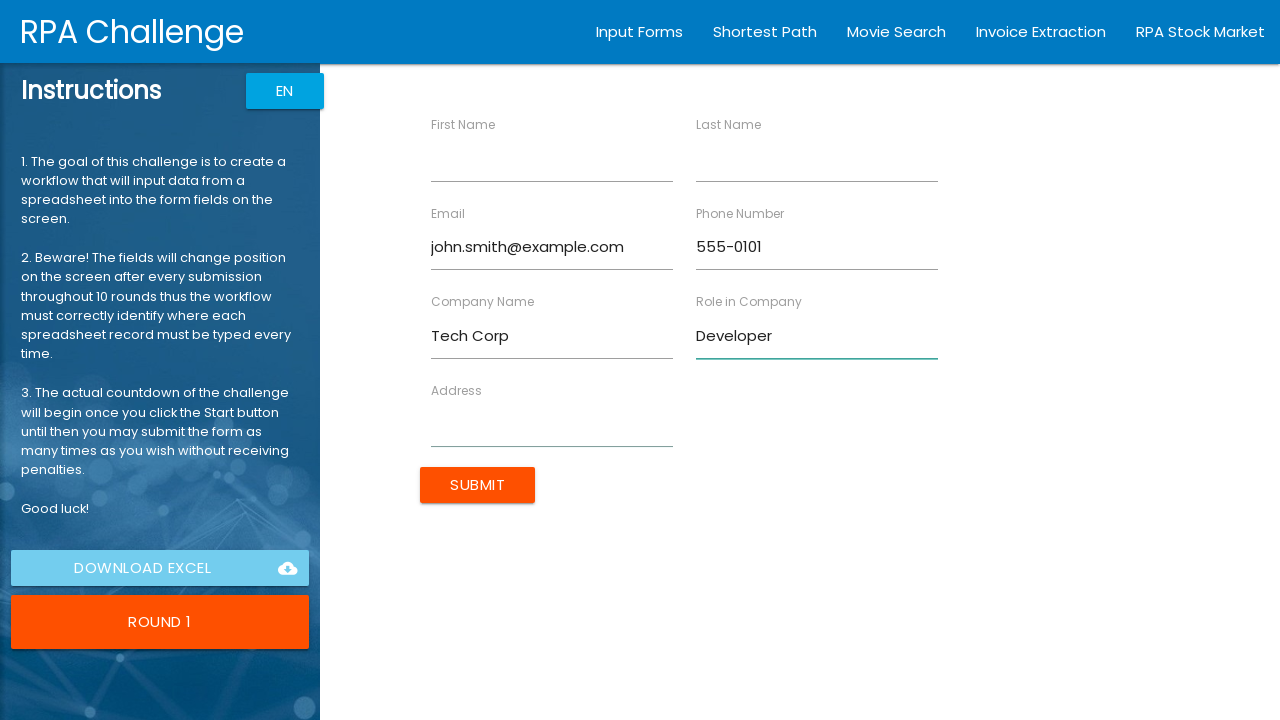

Filled address field with '123 Main St' on [ng-reflect-name="labelAddress"]
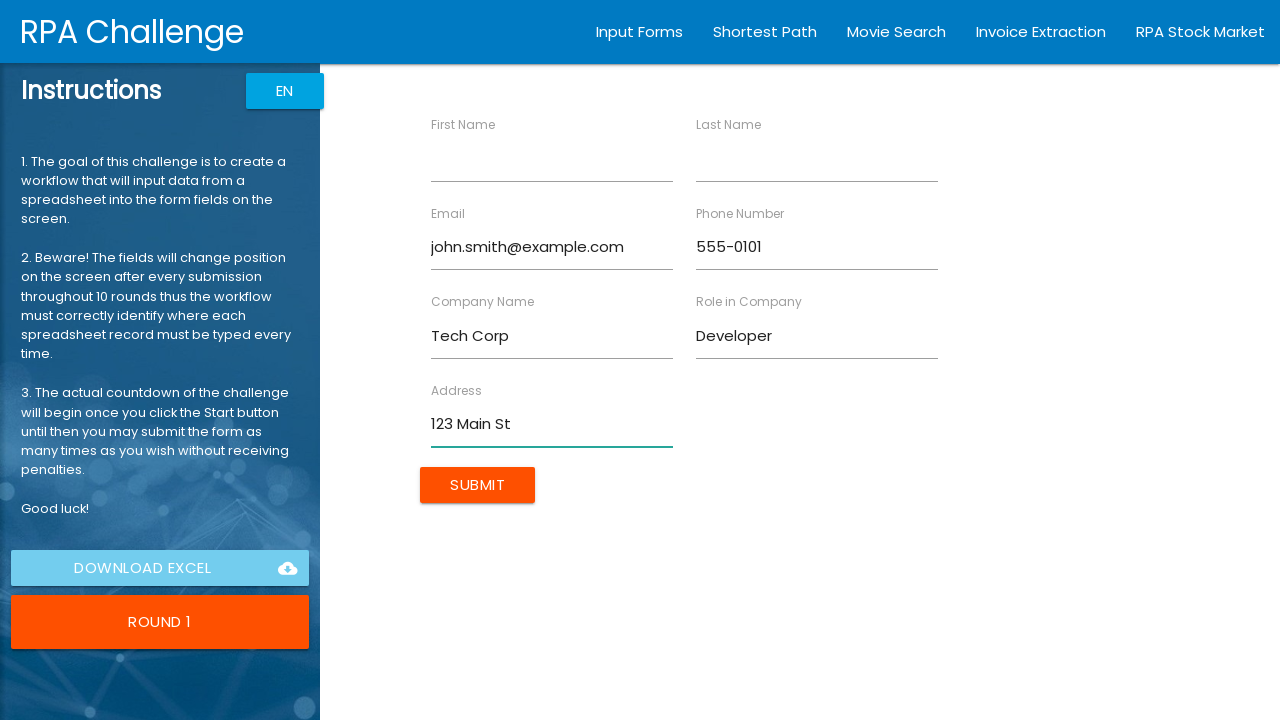

Cleared first name field on [ng-reflect-name="labelFirstName"]
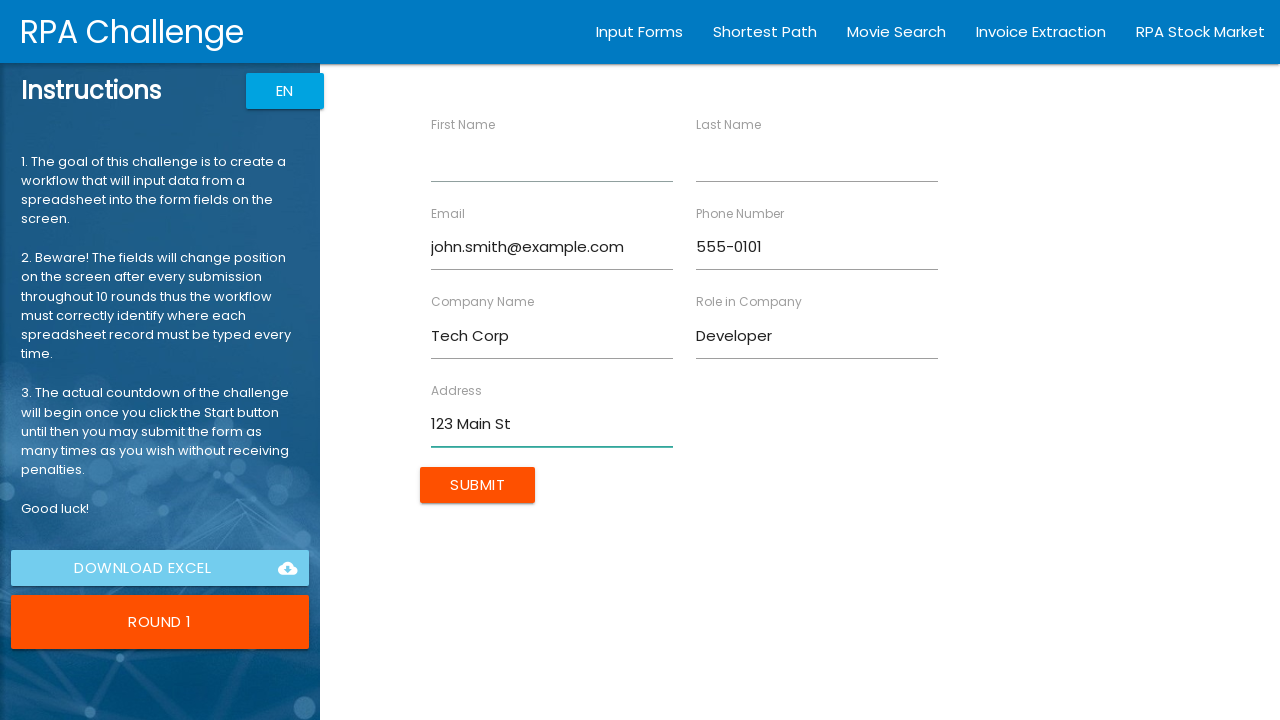

Filled first name field with 'John' on [ng-reflect-name="labelFirstName"]
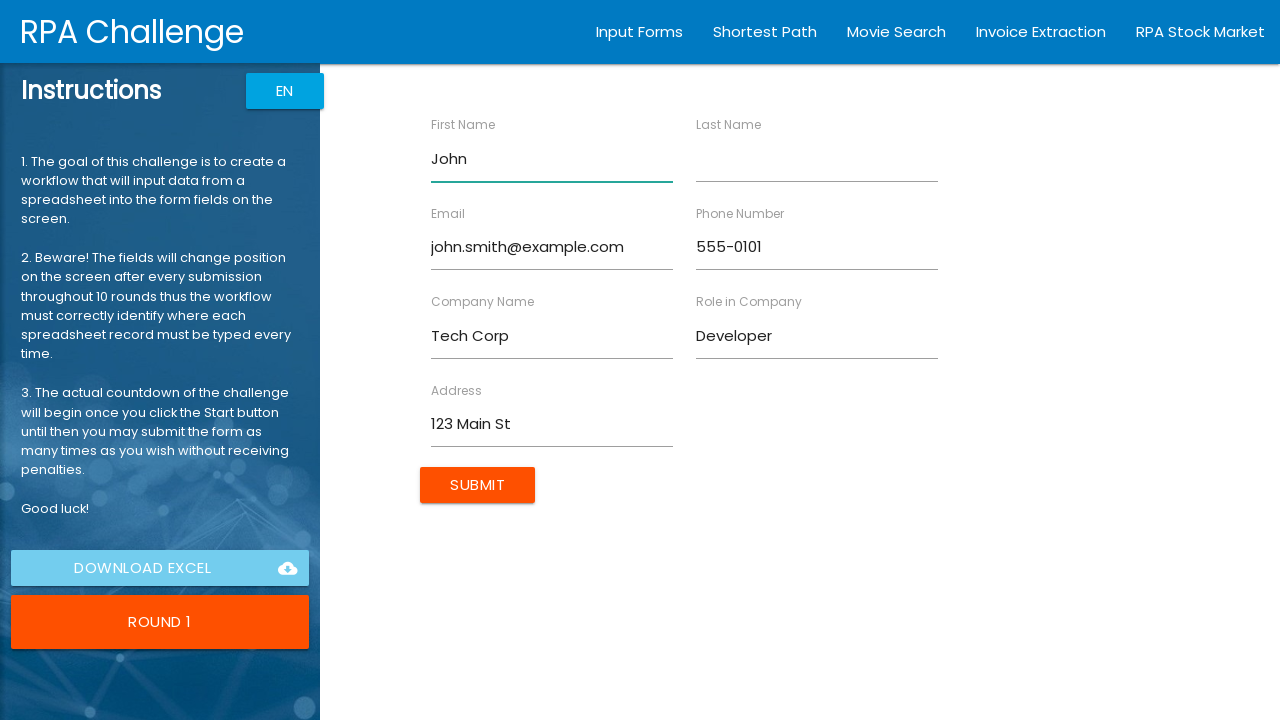

Cleared last name field on [ng-reflect-name="labelLastName"]
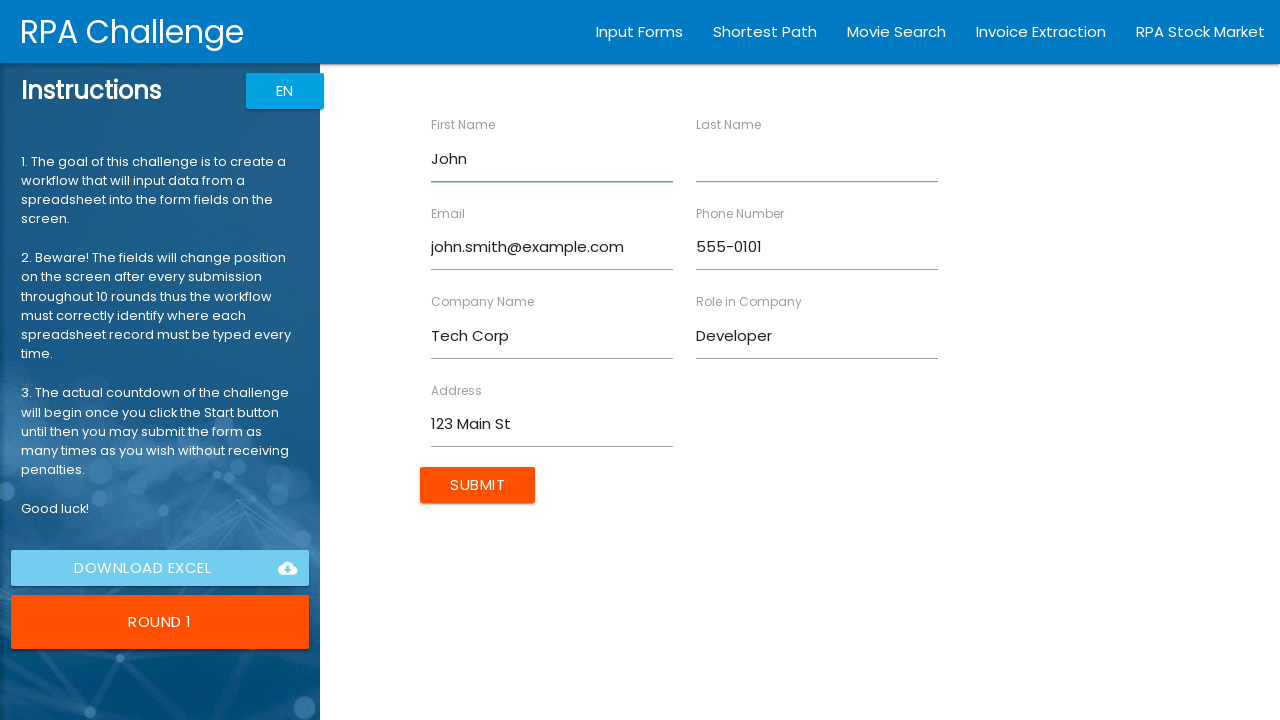

Filled last name field with 'Smith' on [ng-reflect-name="labelLastName"]
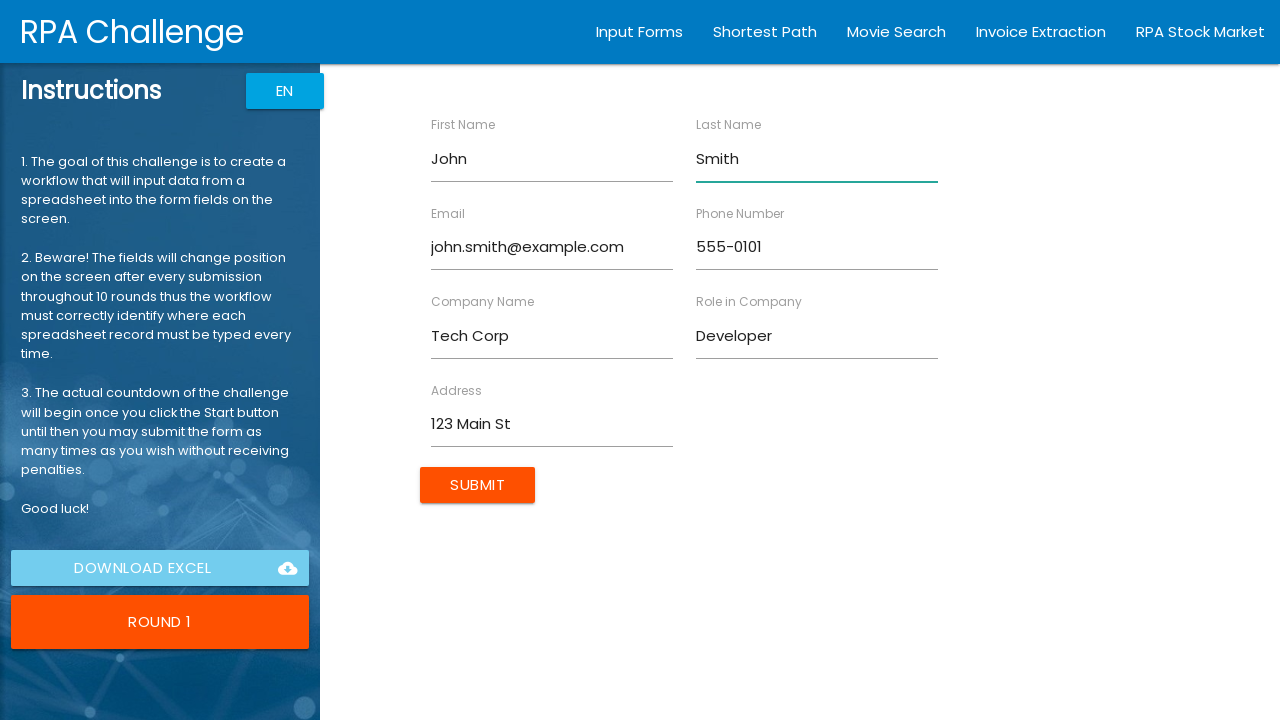

Submitted form for John Smith at (478, 485) on body > app-root > div.body.row1.scroll-y > app-rpa1 > div > div.inputFields.col.
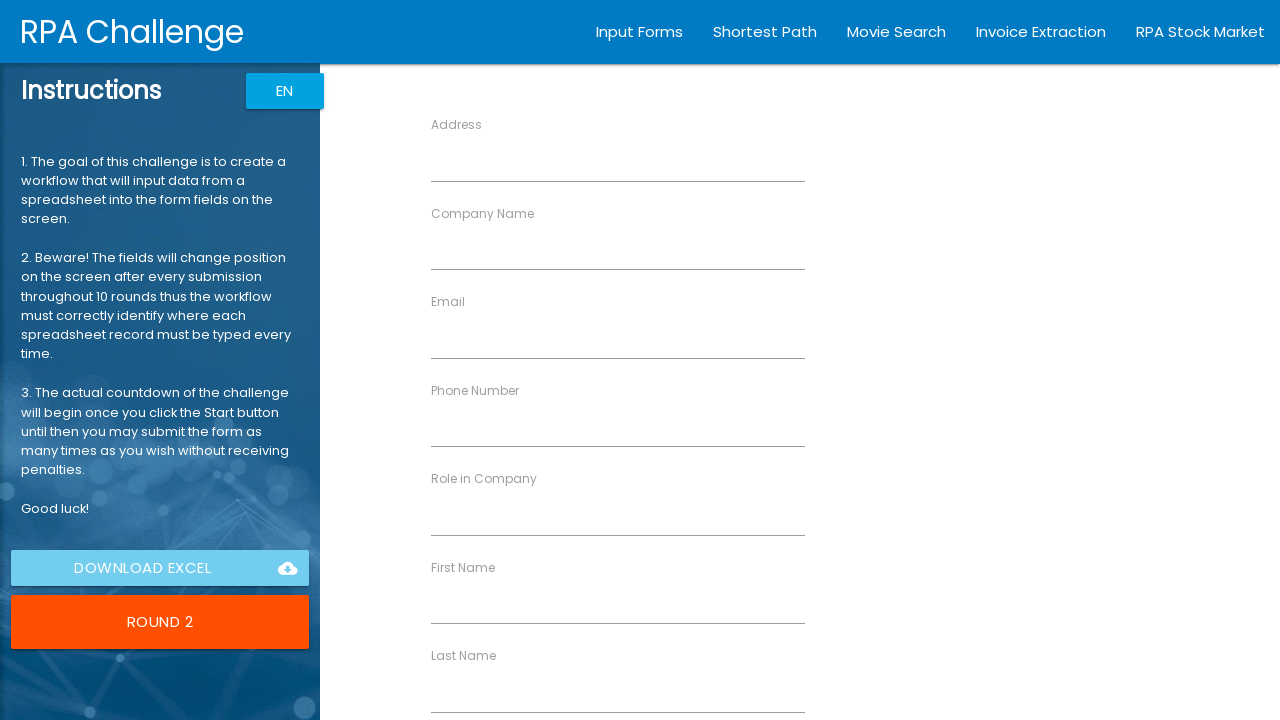

Cleared email field on [ng-reflect-name="labelEmail"]
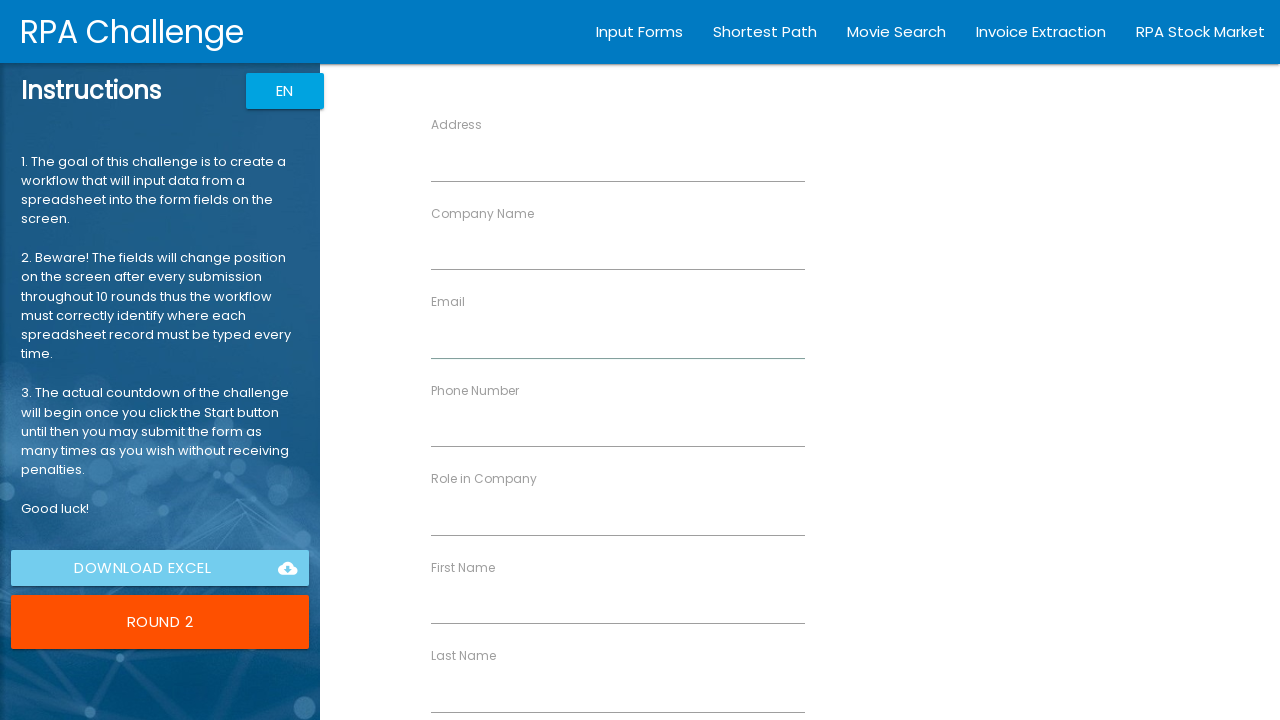

Filled email field with 'jane.doe@example.com' on [ng-reflect-name="labelEmail"]
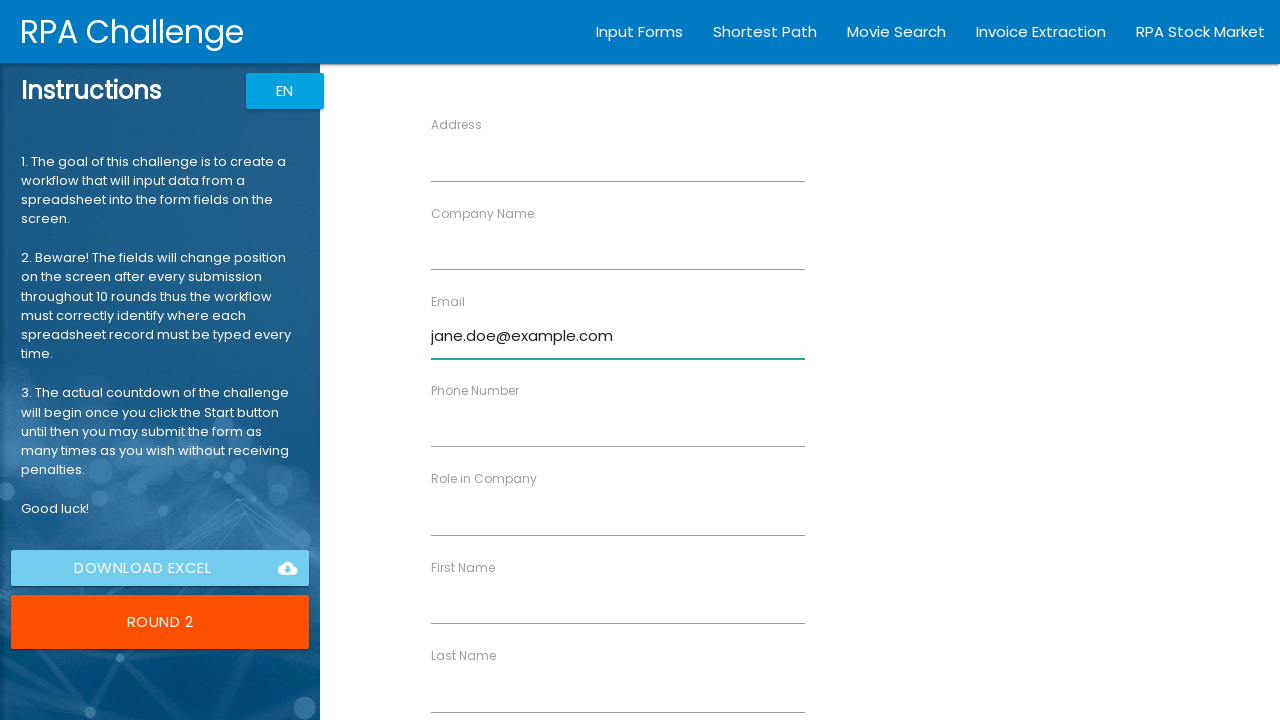

Cleared phone field on [ng-reflect-name="labelPhone"]
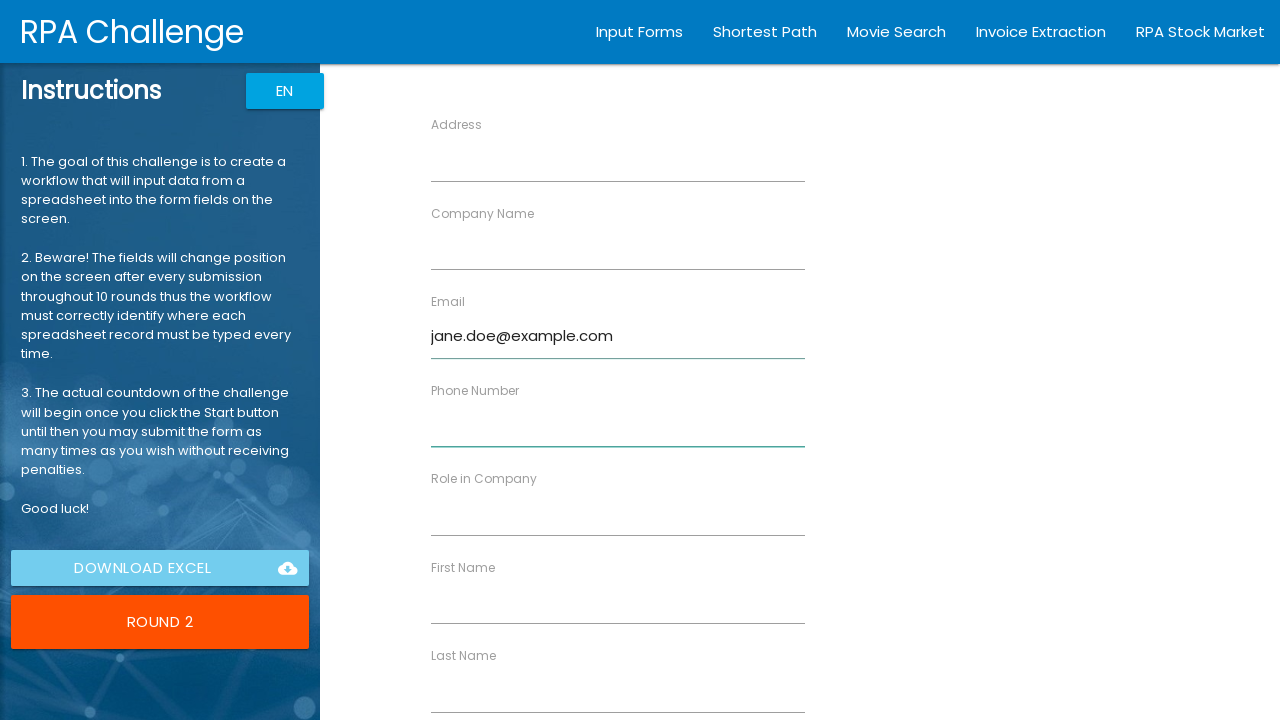

Filled phone field with '555-0102' on [ng-reflect-name="labelPhone"]
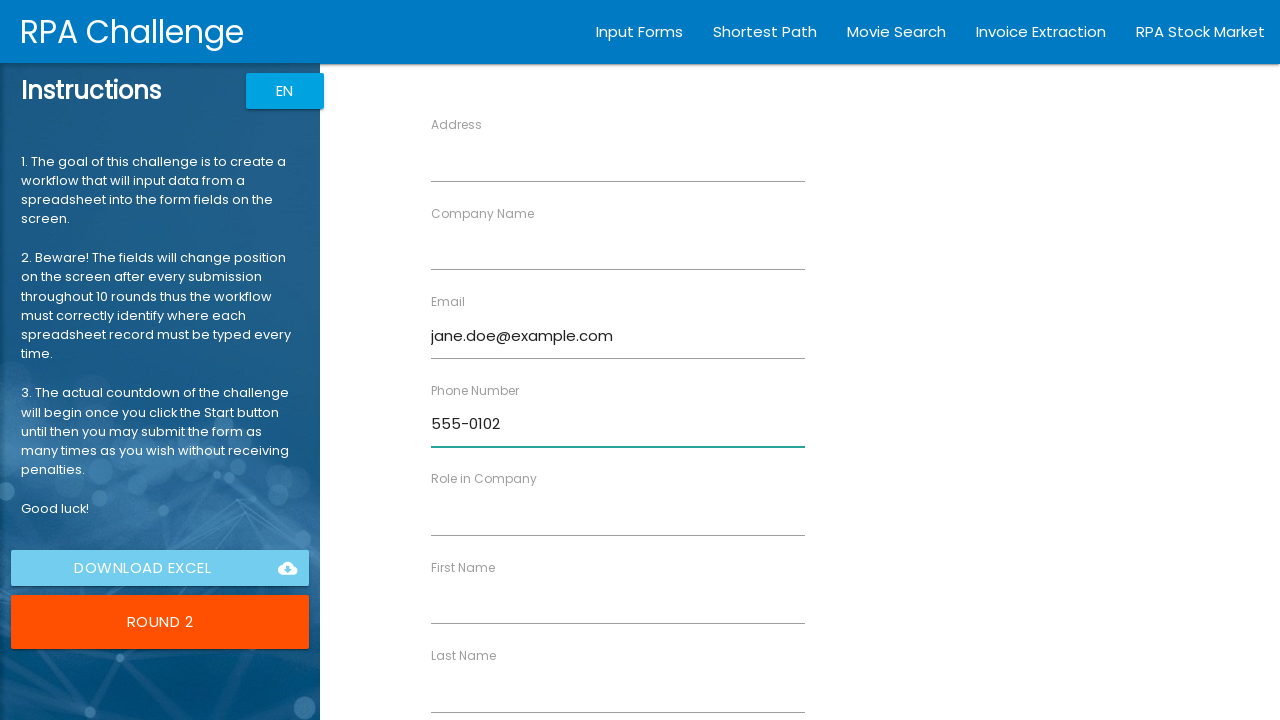

Cleared company name field on [ng-reflect-name="labelCompanyName"]
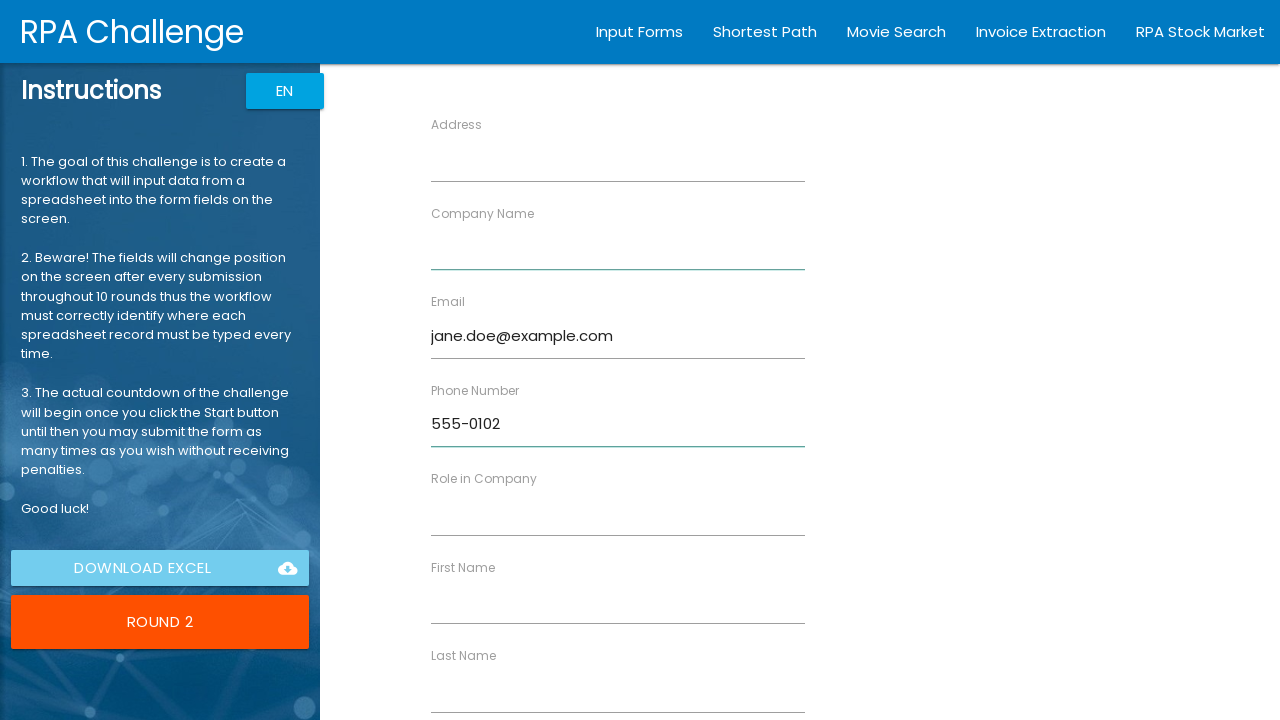

Filled company name field with 'Data Inc' on [ng-reflect-name="labelCompanyName"]
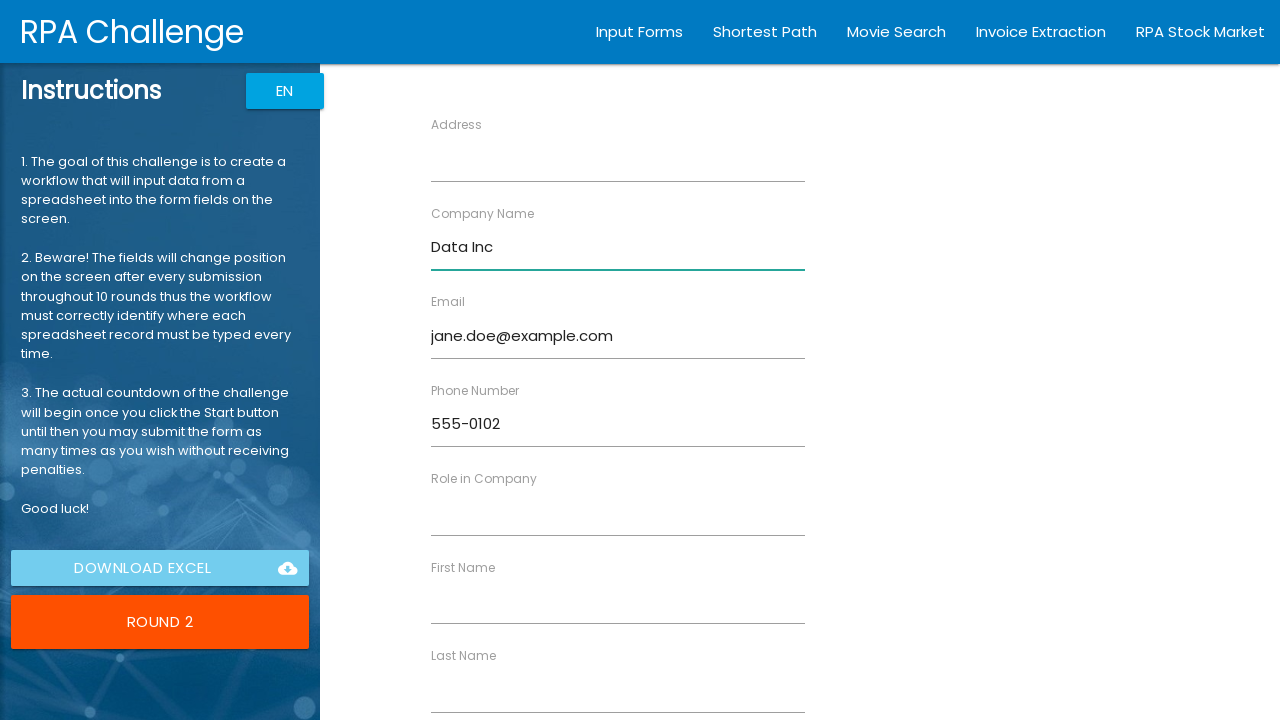

Cleared role field on [ng-reflect-name="labelRole"]
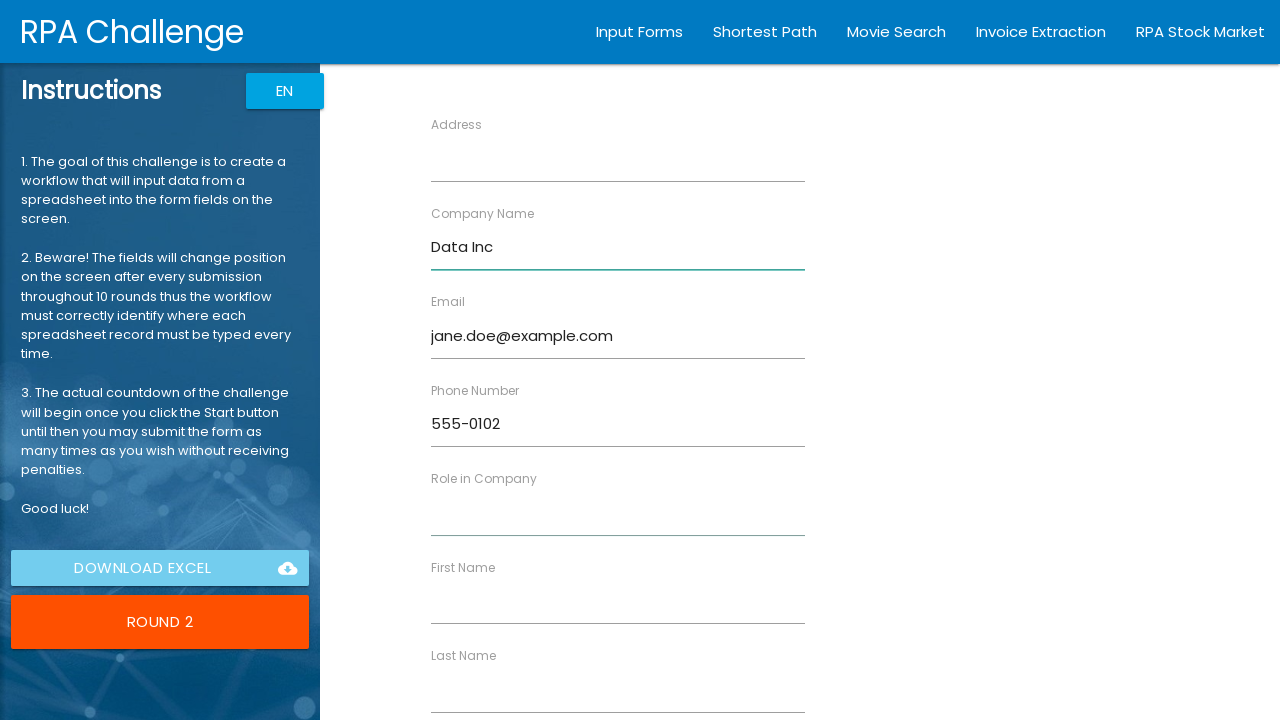

Filled role field with 'Analyst' on [ng-reflect-name="labelRole"]
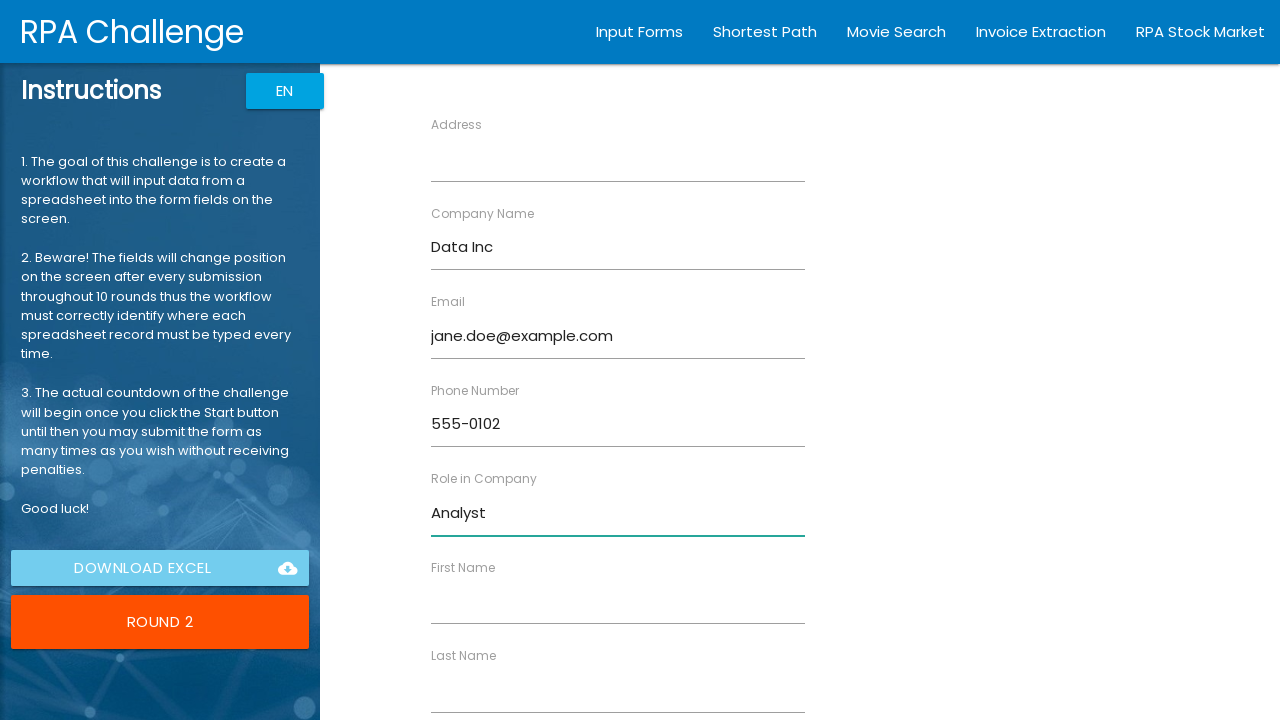

Cleared address field on [ng-reflect-name="labelAddress"]
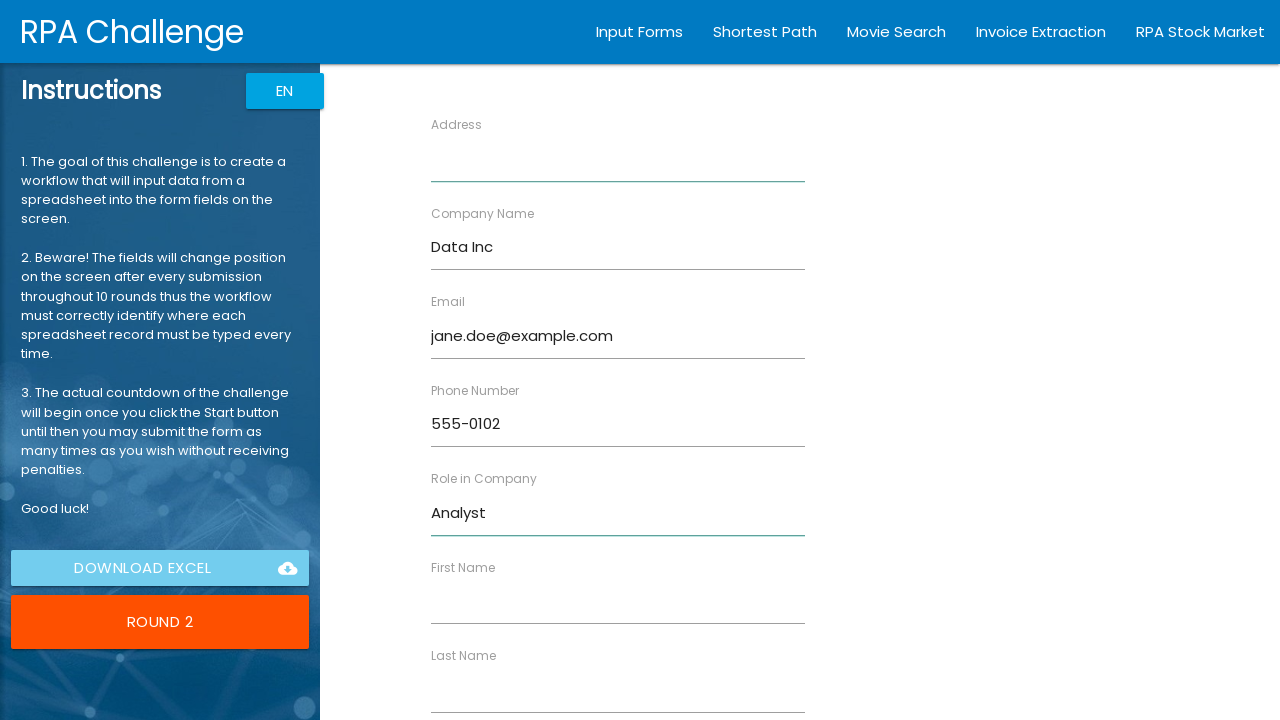

Filled address field with '456 Oak Ave' on [ng-reflect-name="labelAddress"]
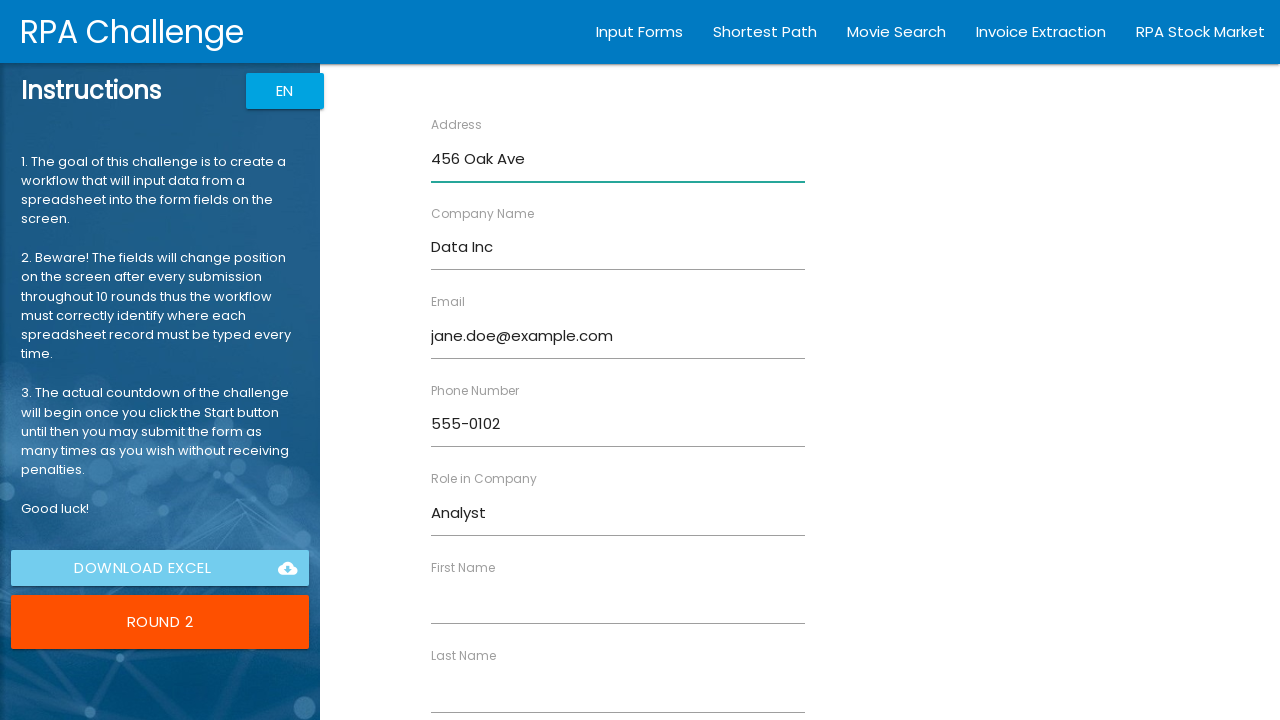

Cleared first name field on [ng-reflect-name="labelFirstName"]
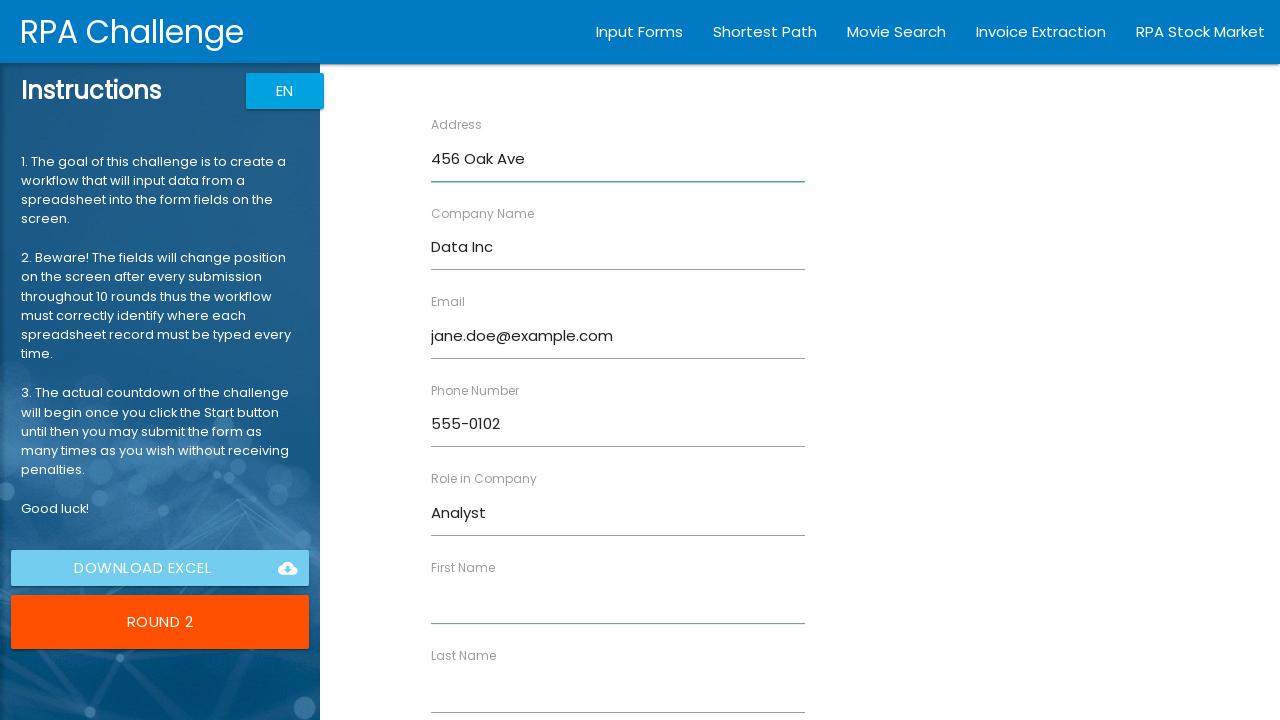

Filled first name field with 'Jane' on [ng-reflect-name="labelFirstName"]
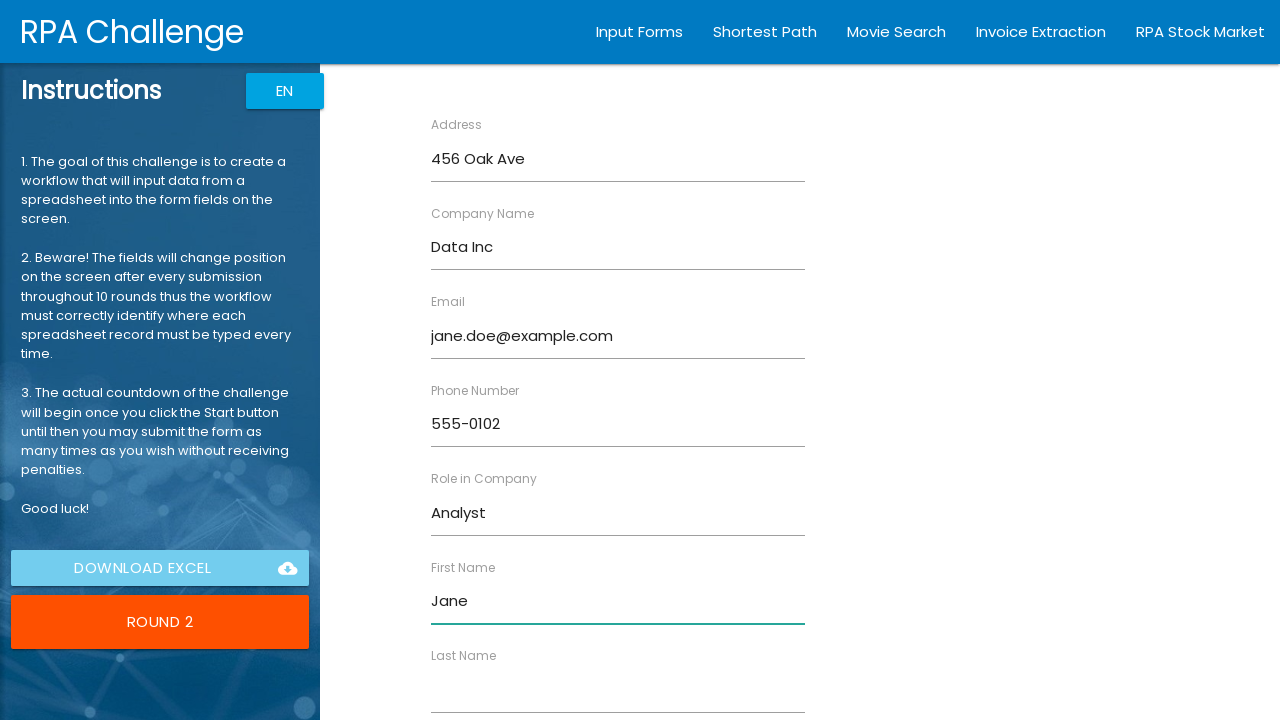

Cleared last name field on [ng-reflect-name="labelLastName"]
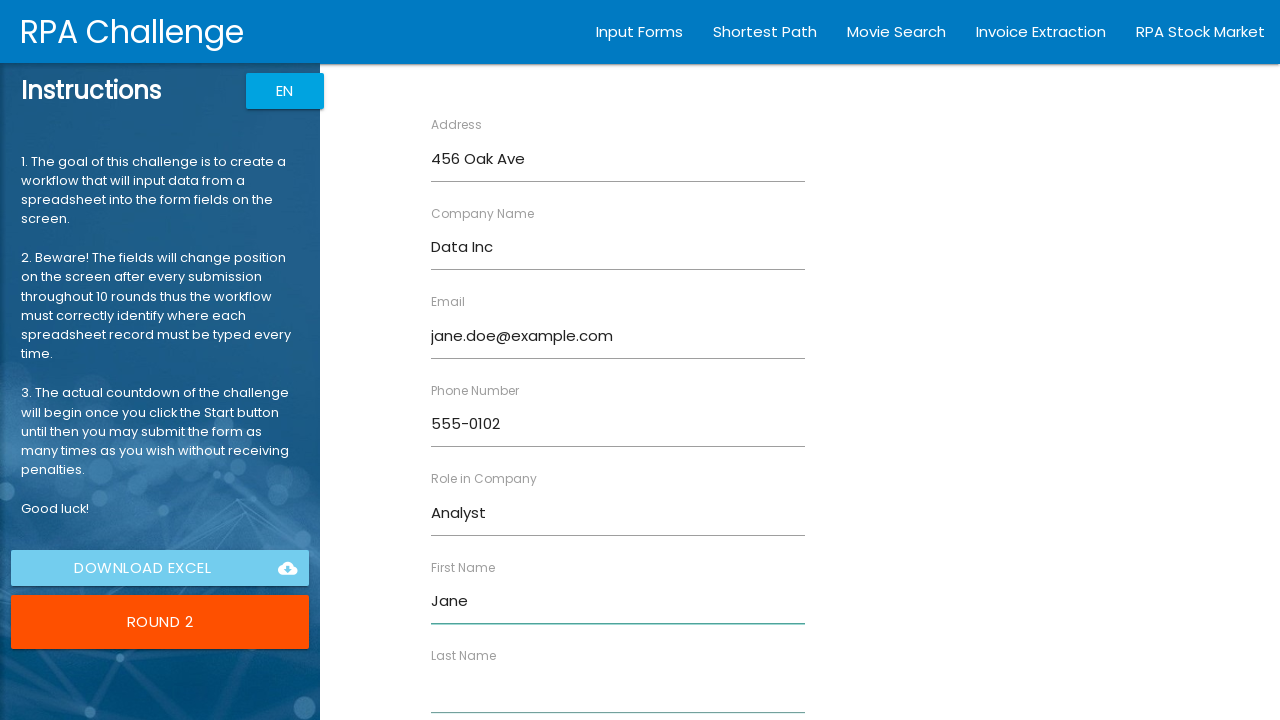

Filled last name field with 'Doe' on [ng-reflect-name="labelLastName"]
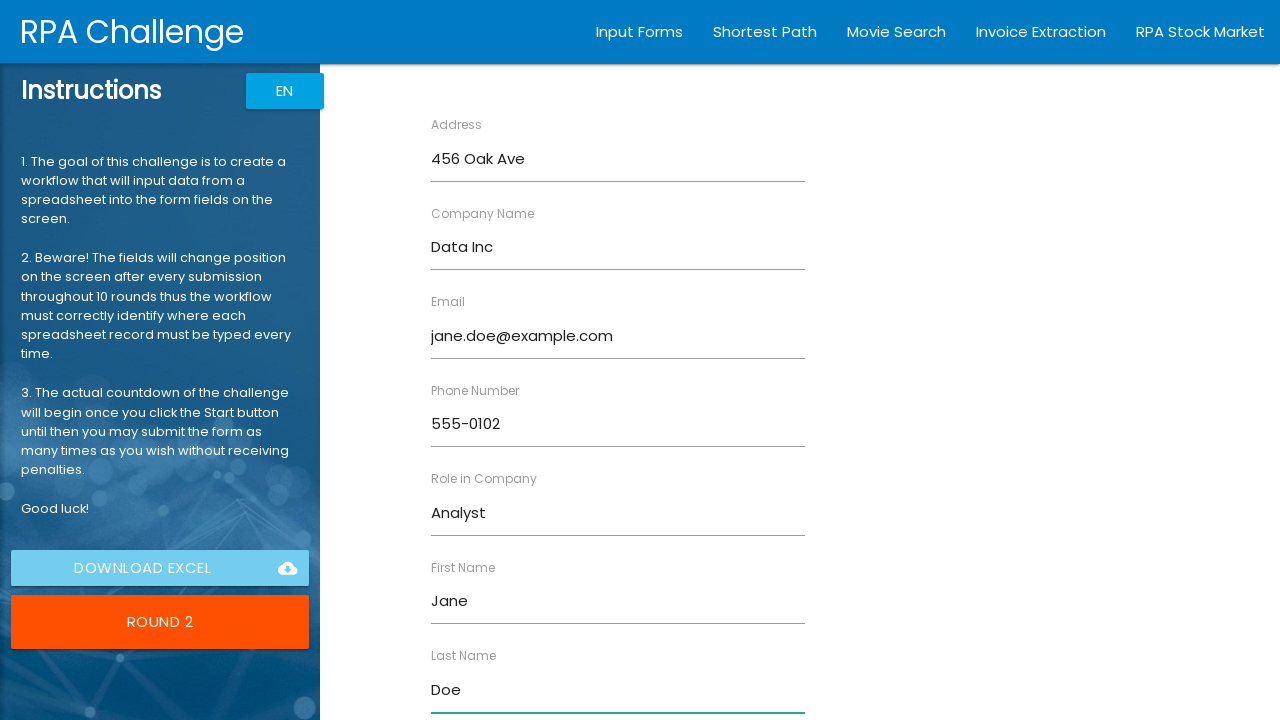

Submitted form for Jane Doe at (478, 688) on body > app-root > div.body.row1.scroll-y > app-rpa1 > div > div.inputFields.col.
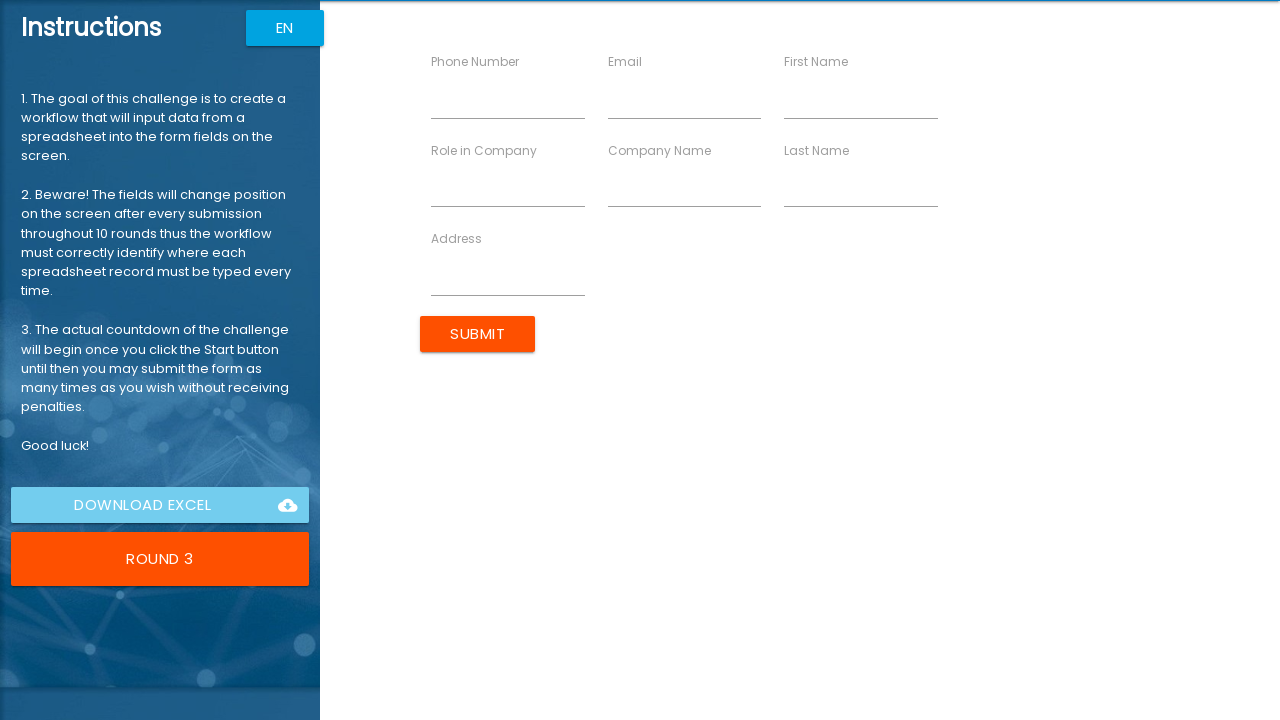

Cleared email field on [ng-reflect-name="labelEmail"]
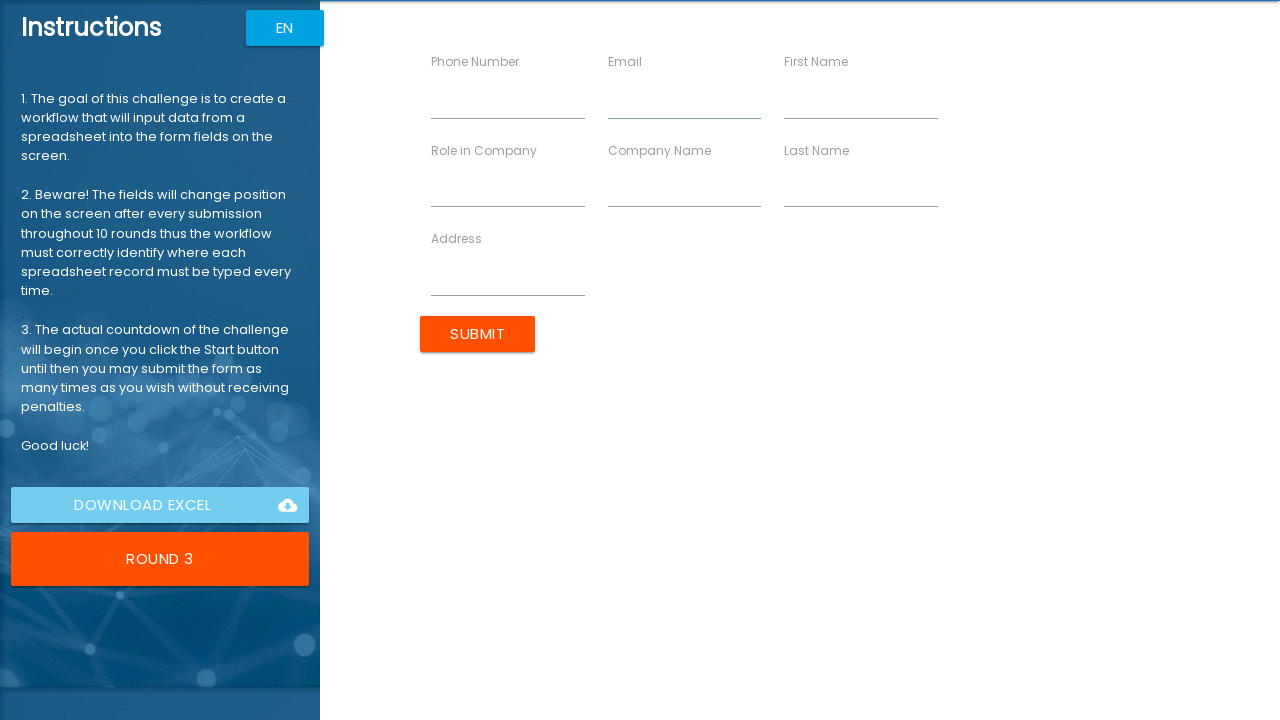

Filled email field with 'bob.wilson@example.com' on [ng-reflect-name="labelEmail"]
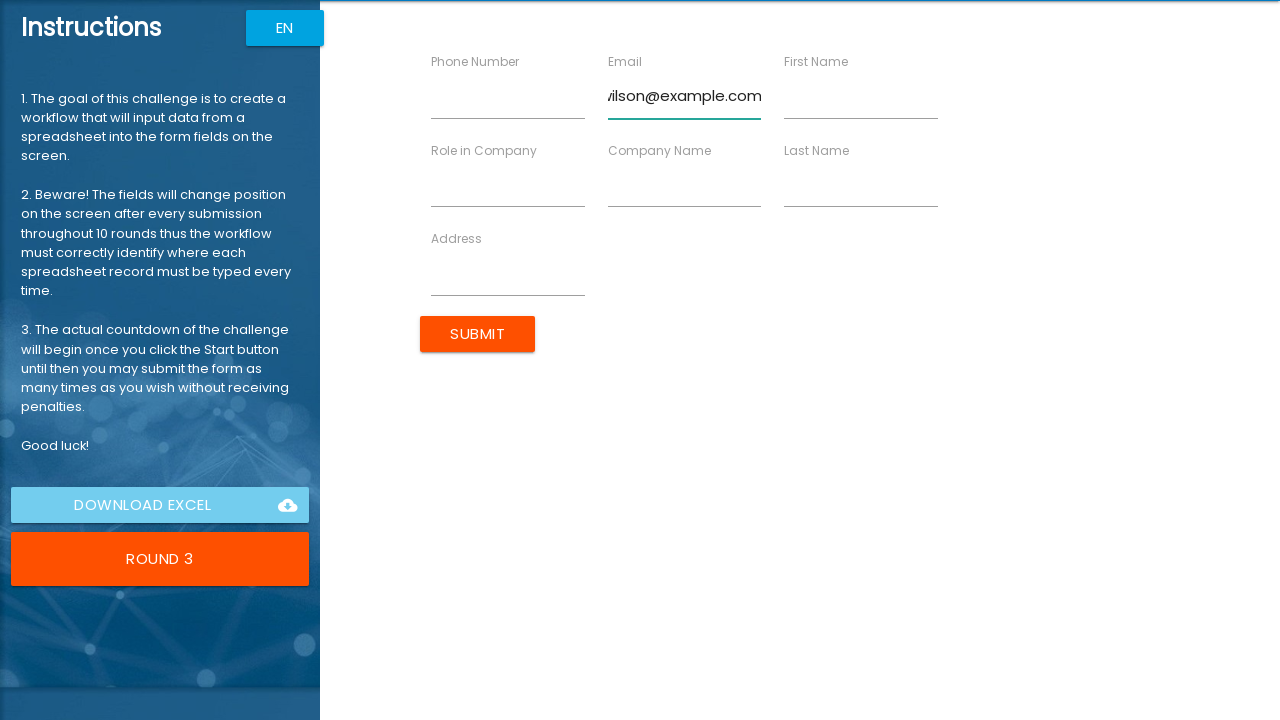

Cleared phone field on [ng-reflect-name="labelPhone"]
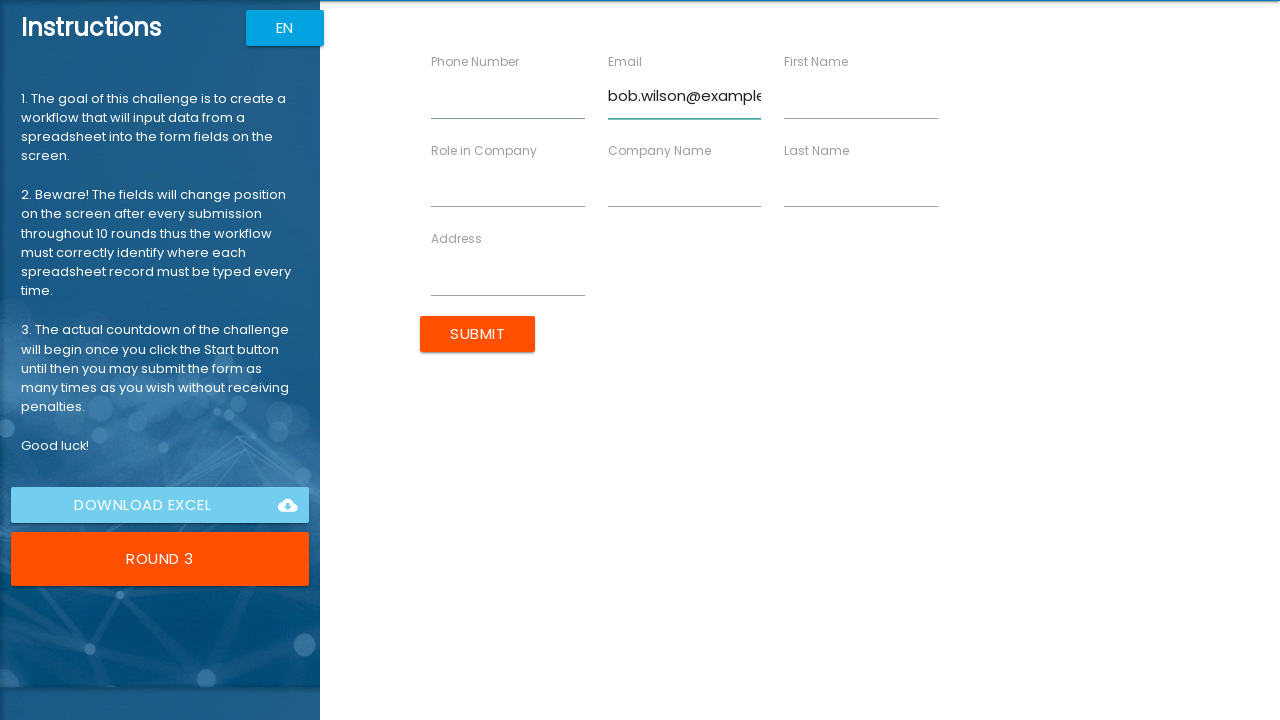

Filled phone field with '555-0103' on [ng-reflect-name="labelPhone"]
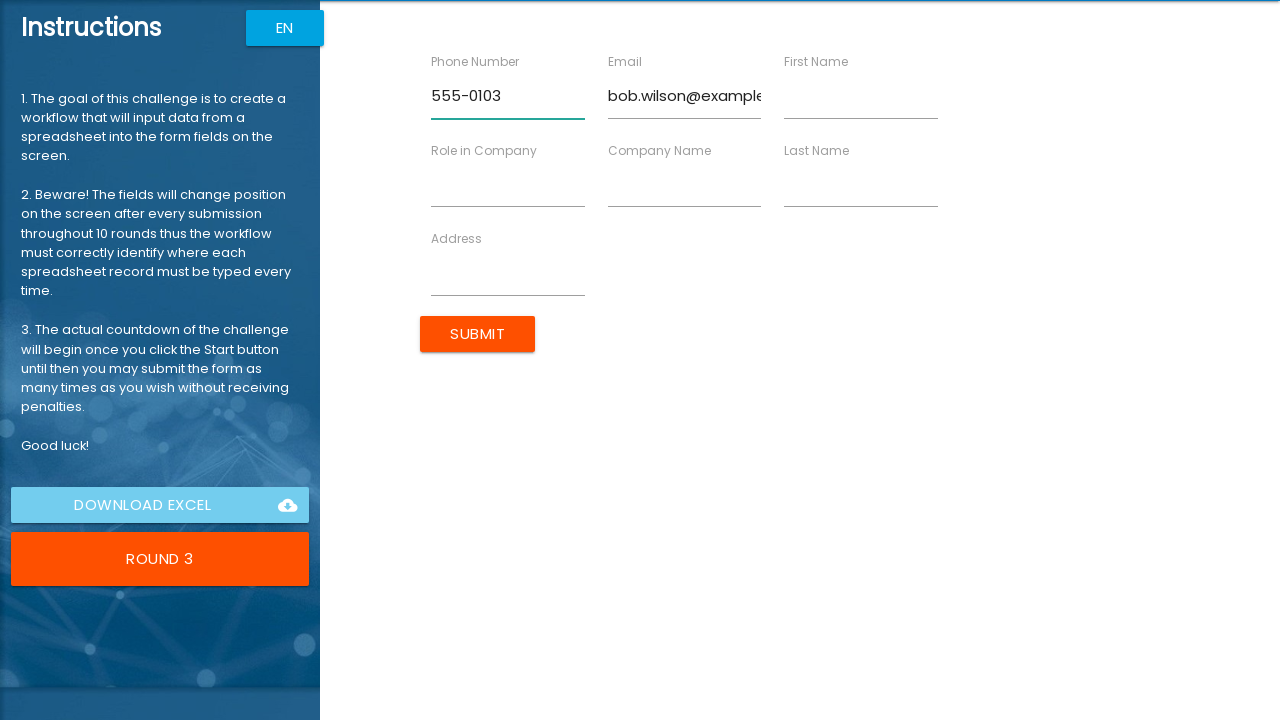

Cleared company name field on [ng-reflect-name="labelCompanyName"]
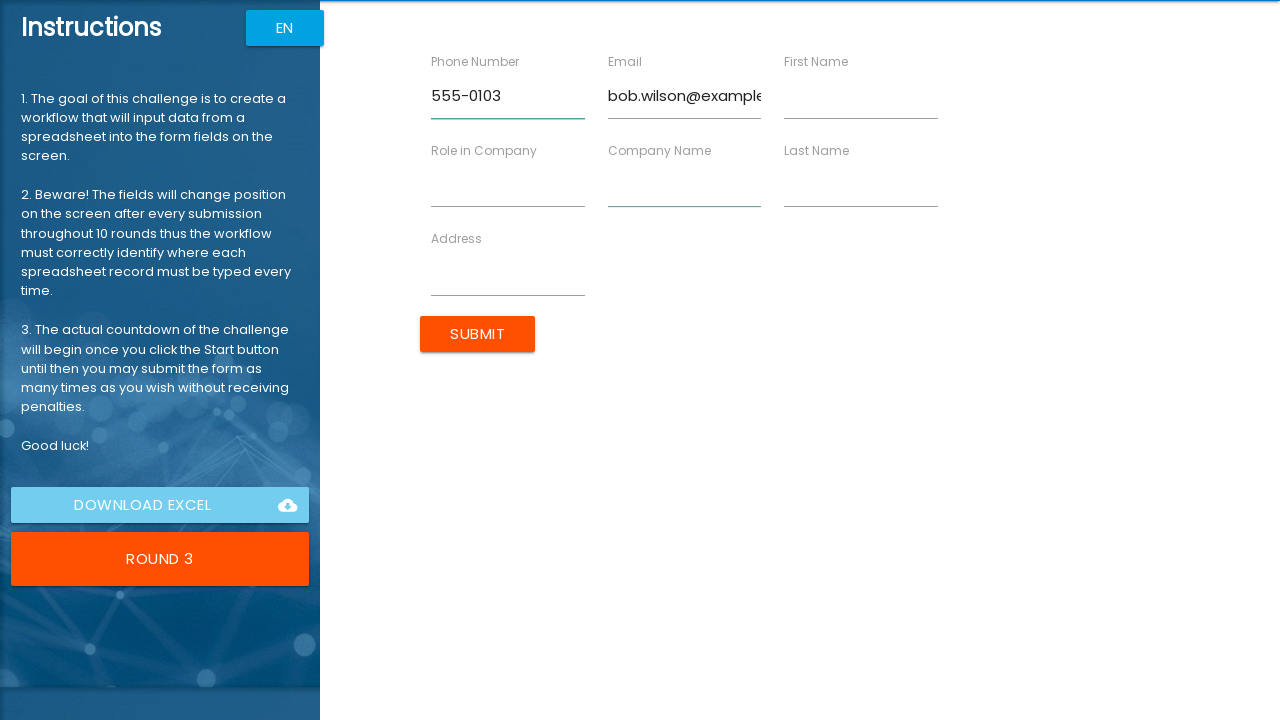

Filled company name field with 'Cloud Systems' on [ng-reflect-name="labelCompanyName"]
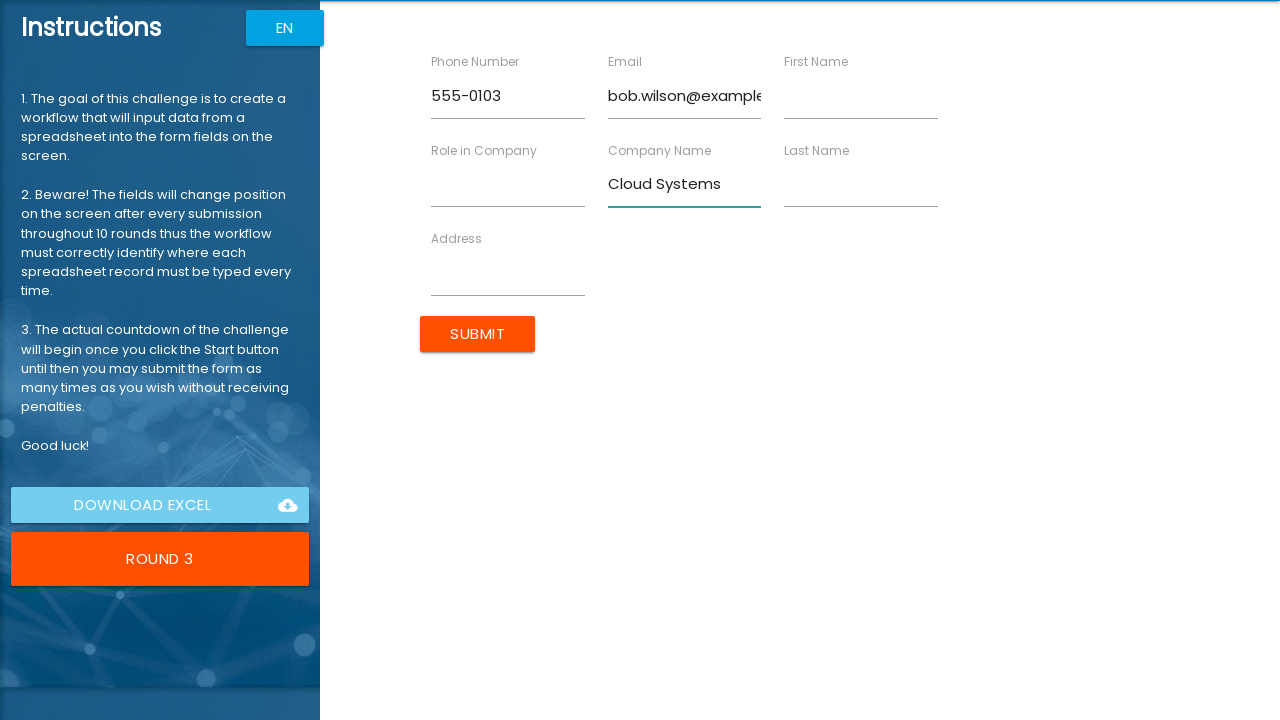

Cleared role field on [ng-reflect-name="labelRole"]
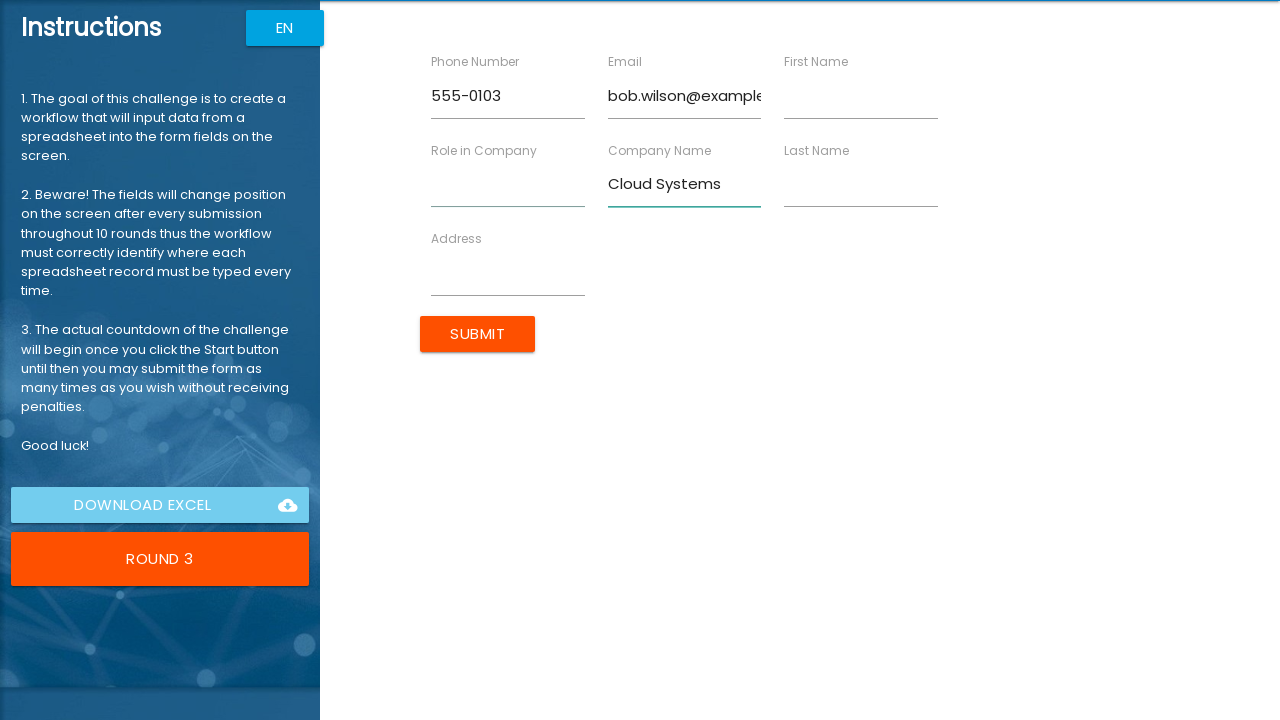

Filled role field with 'Manager' on [ng-reflect-name="labelRole"]
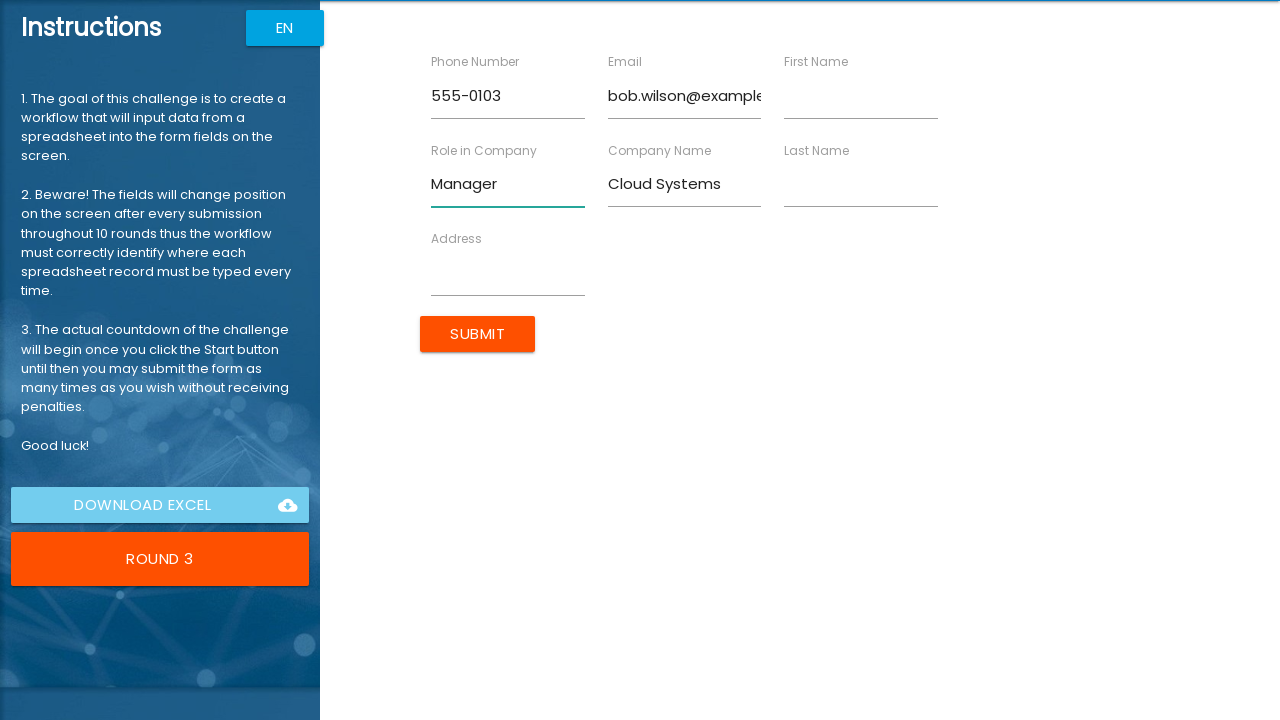

Cleared address field on [ng-reflect-name="labelAddress"]
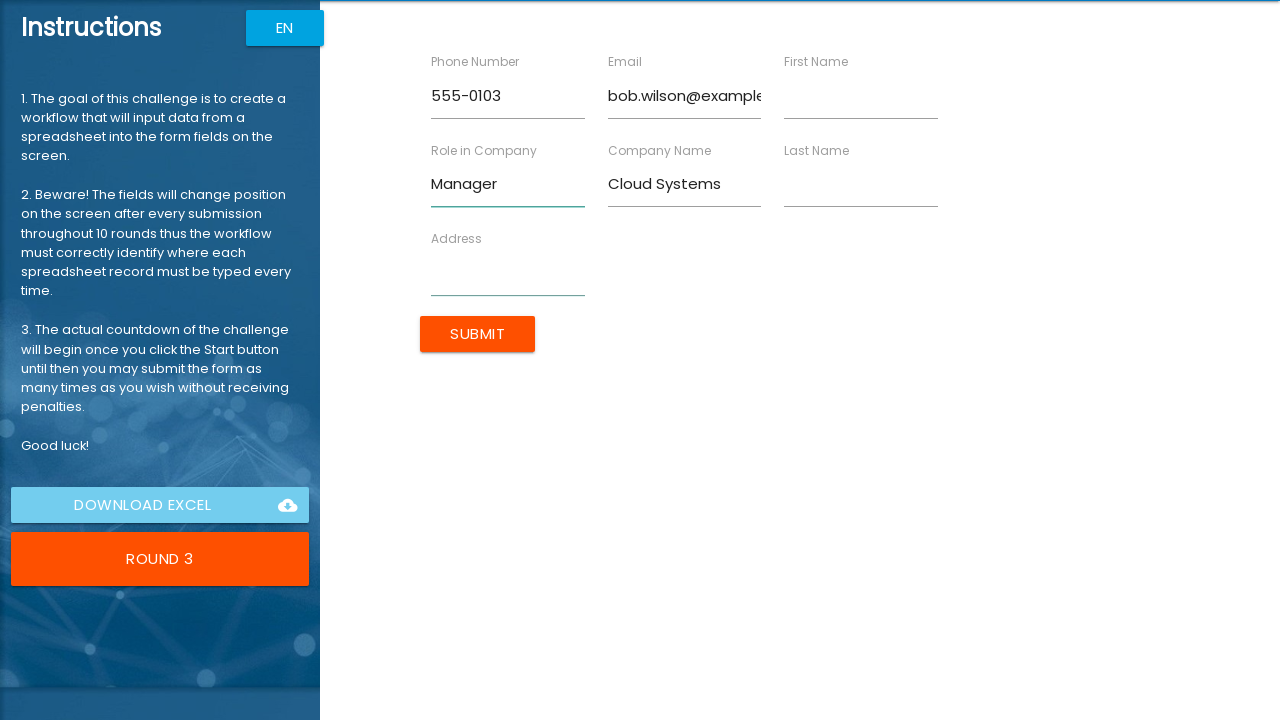

Filled address field with '789 Pine Rd' on [ng-reflect-name="labelAddress"]
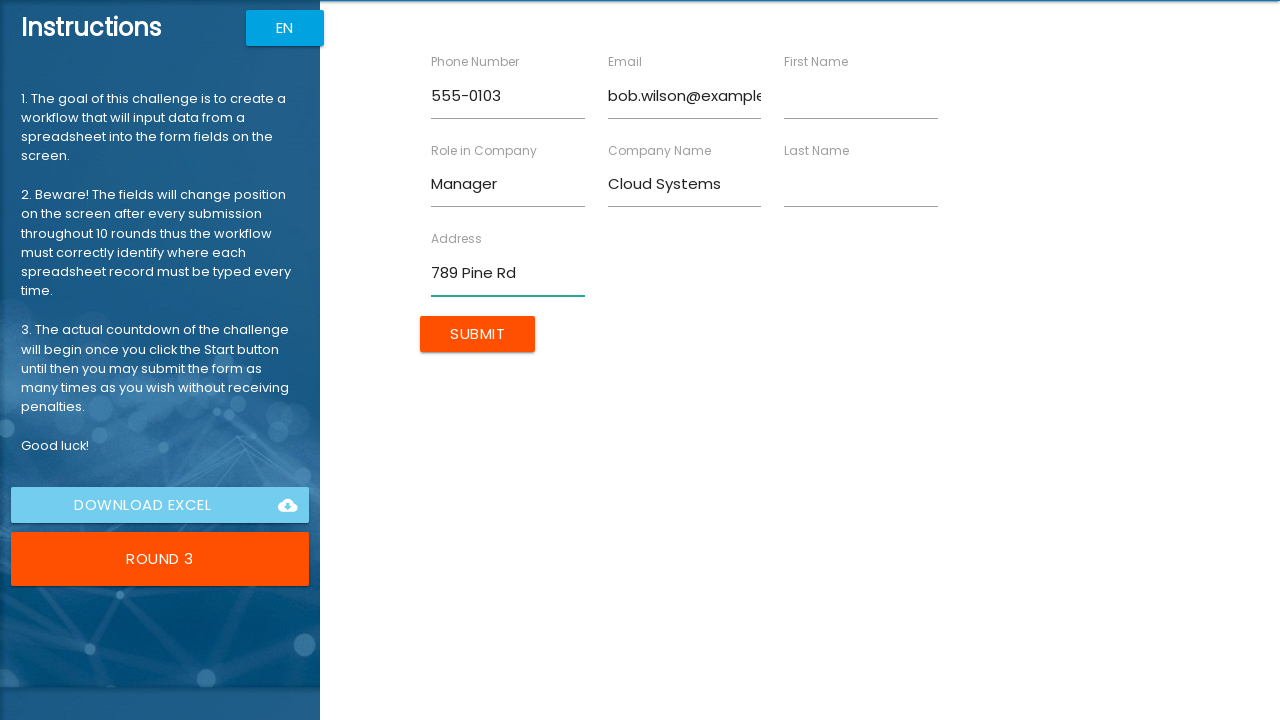

Cleared first name field on [ng-reflect-name="labelFirstName"]
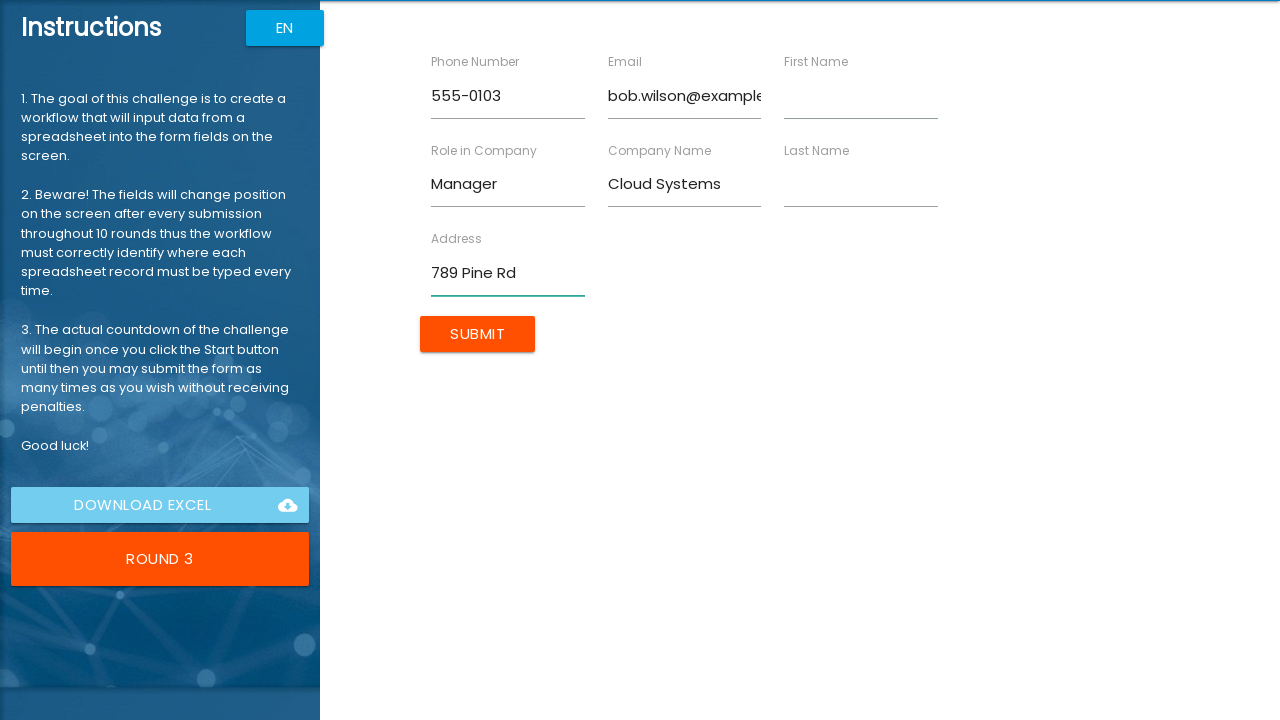

Filled first name field with 'Bob' on [ng-reflect-name="labelFirstName"]
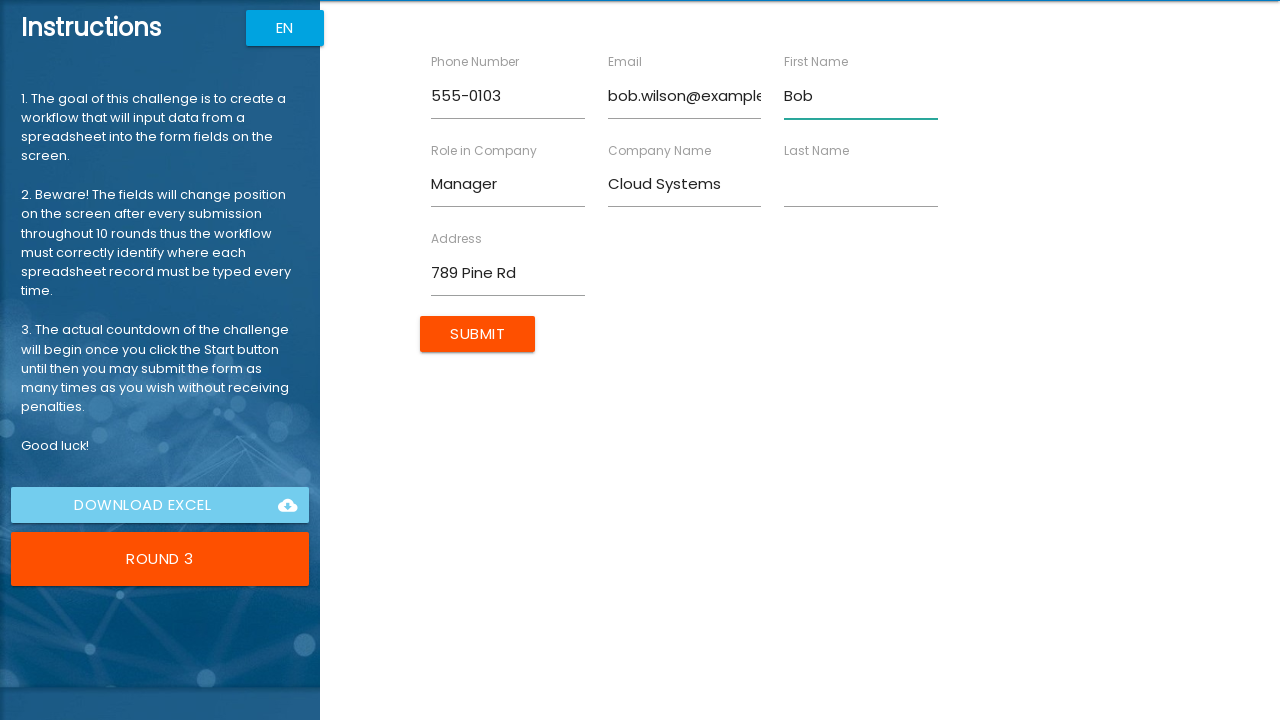

Cleared last name field on [ng-reflect-name="labelLastName"]
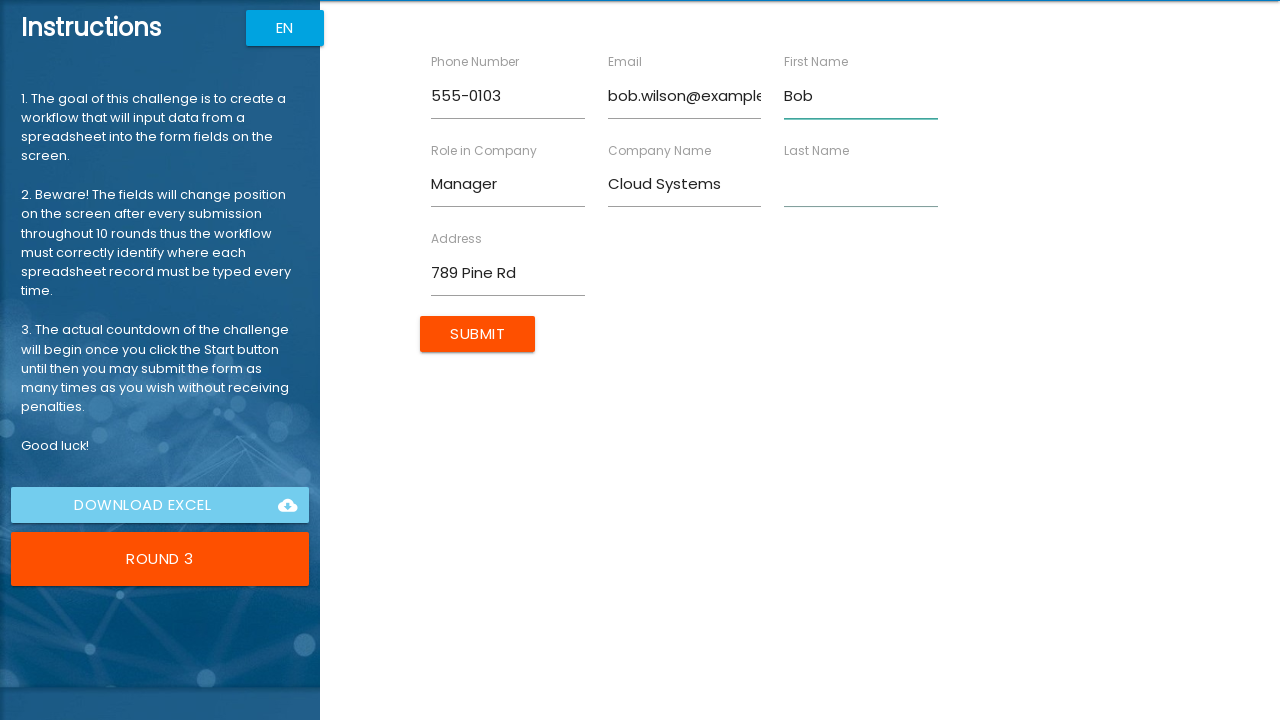

Filled last name field with 'Wilson' on [ng-reflect-name="labelLastName"]
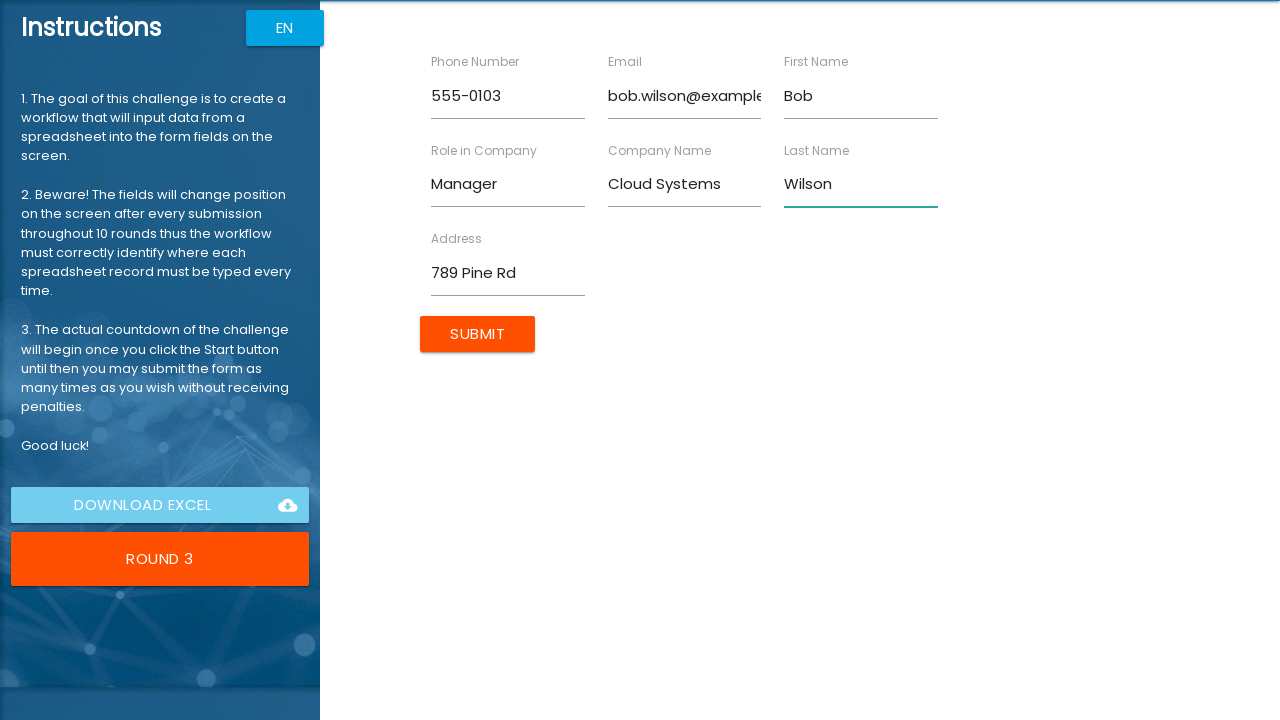

Submitted form for Bob Wilson at (478, 334) on body > app-root > div.body.row1.scroll-y > app-rpa1 > div > div.inputFields.col.
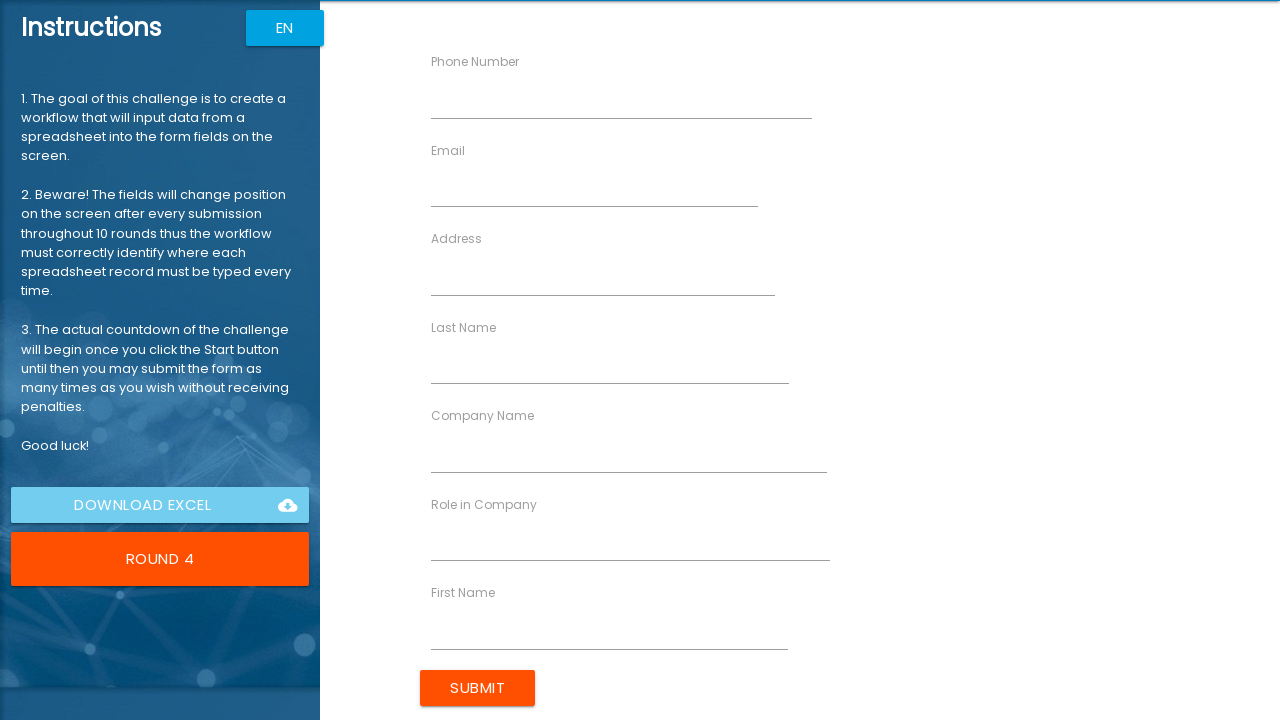

Cleared email field on [ng-reflect-name="labelEmail"]
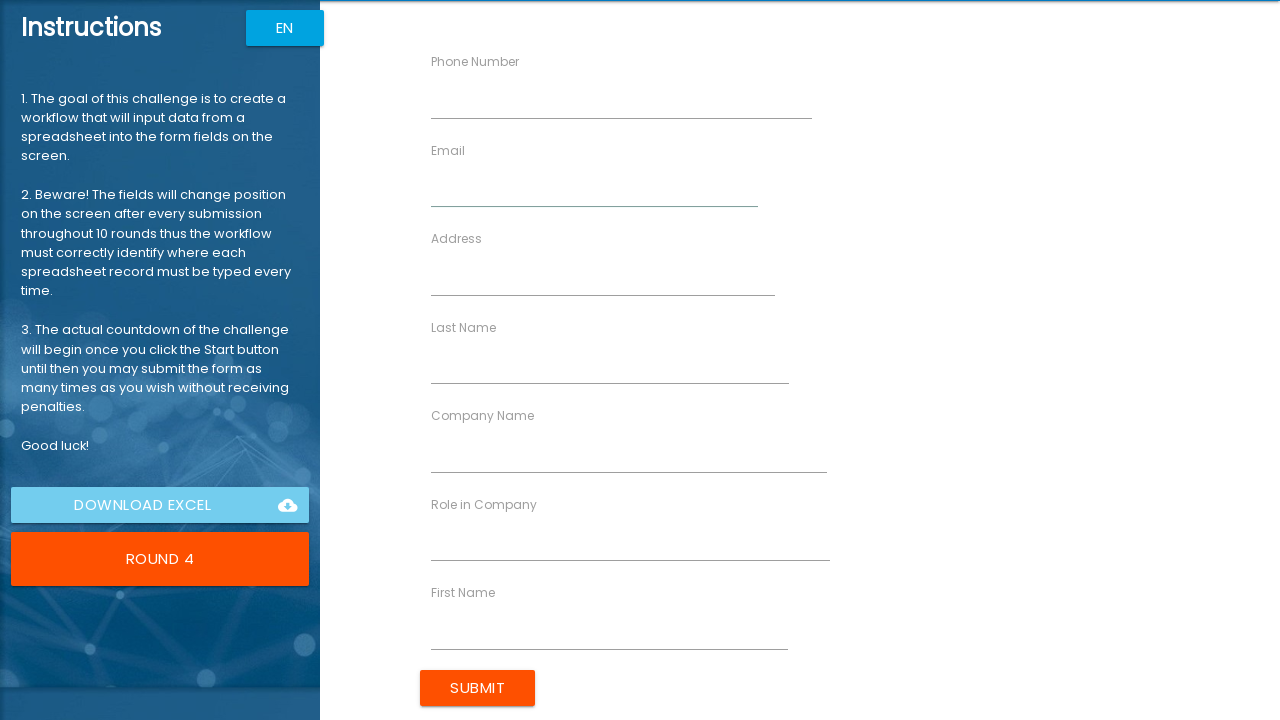

Filled email field with 'alice.johnson@example.com' on [ng-reflect-name="labelEmail"]
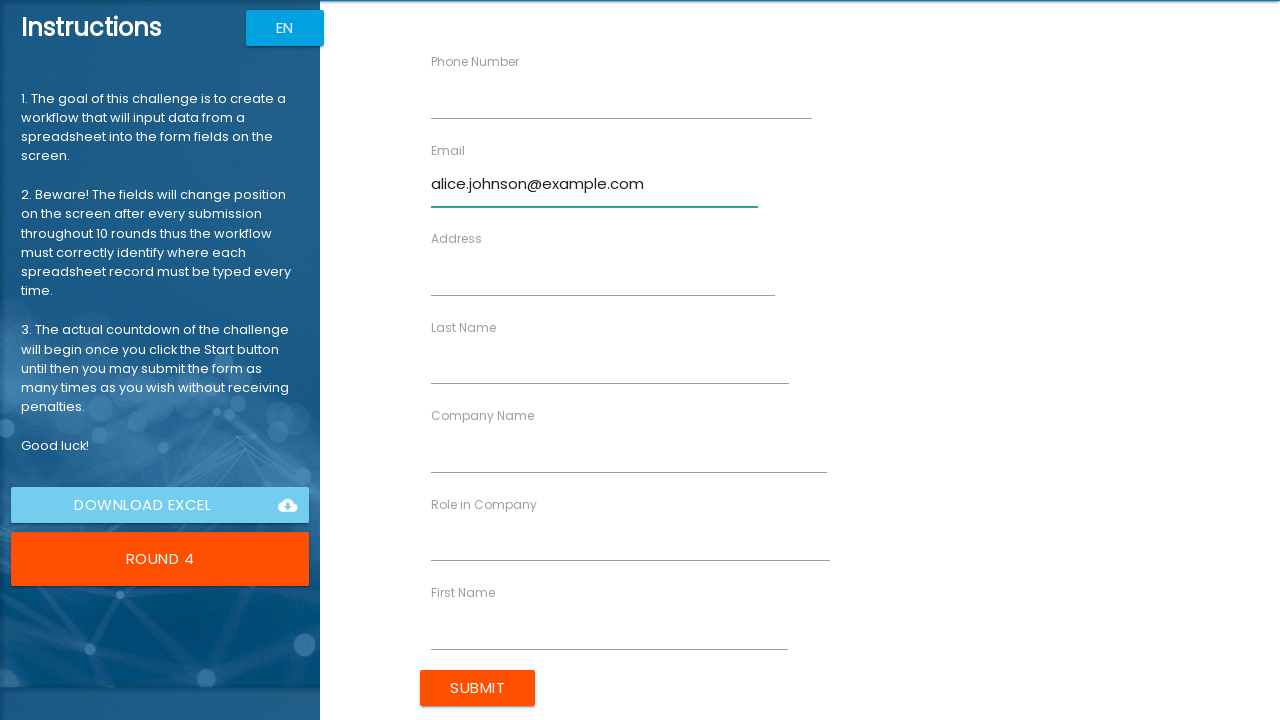

Cleared phone field on [ng-reflect-name="labelPhone"]
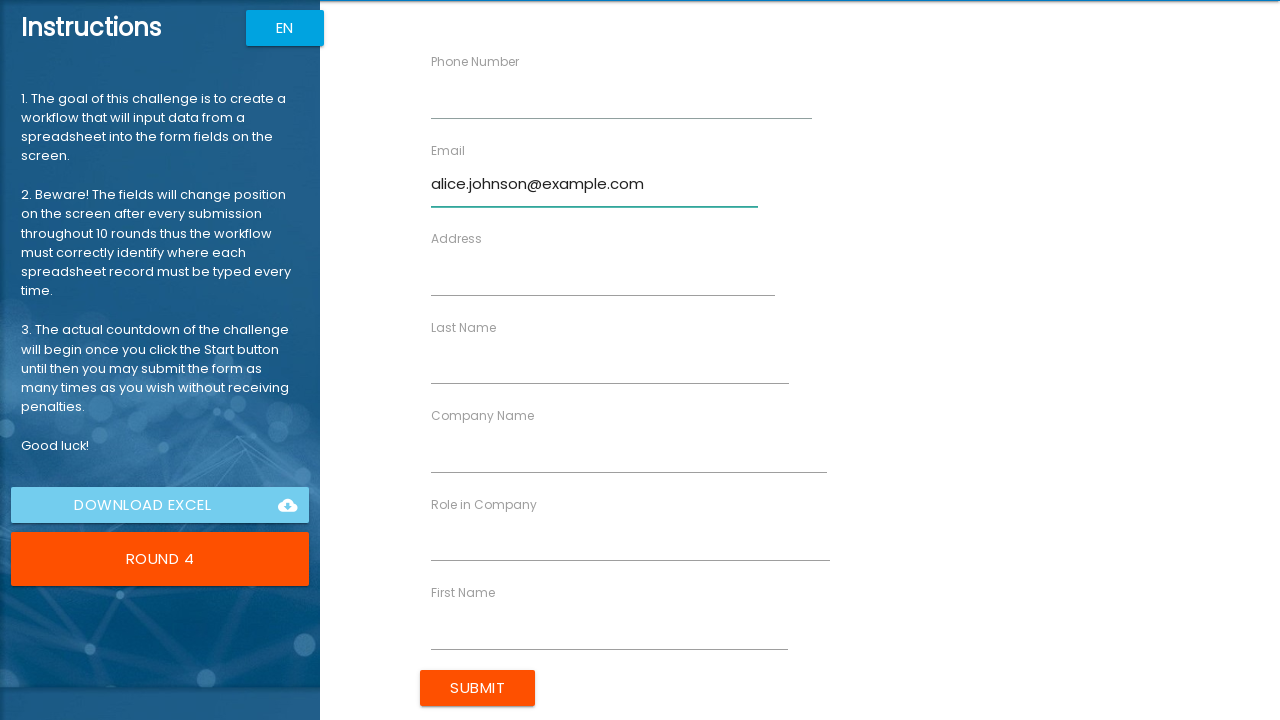

Filled phone field with '555-0104' on [ng-reflect-name="labelPhone"]
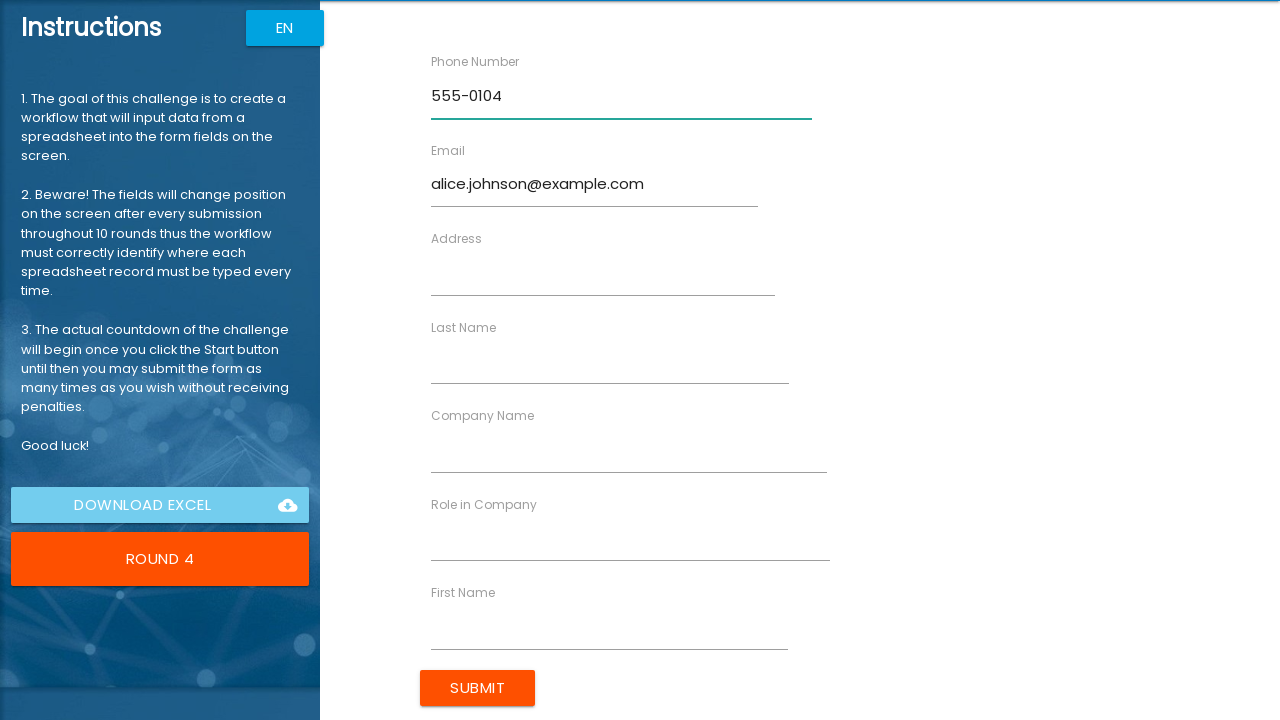

Cleared company name field on [ng-reflect-name="labelCompanyName"]
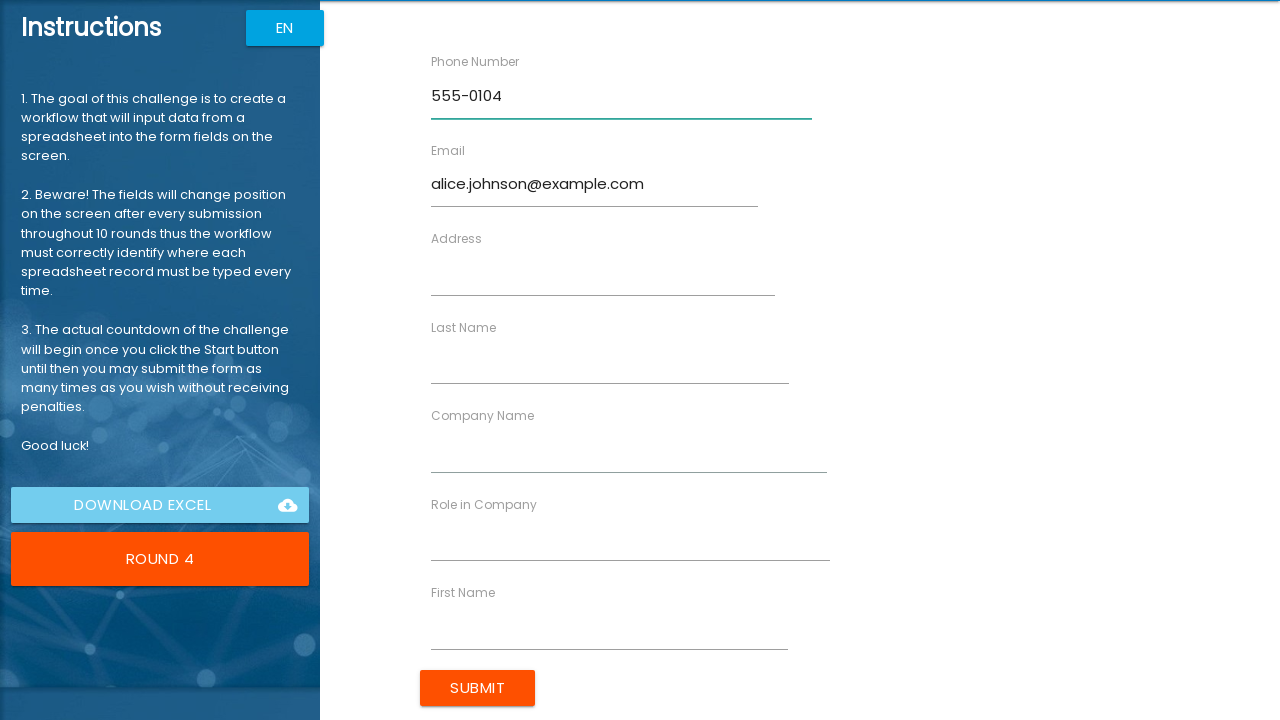

Filled company name field with 'Web Solutions' on [ng-reflect-name="labelCompanyName"]
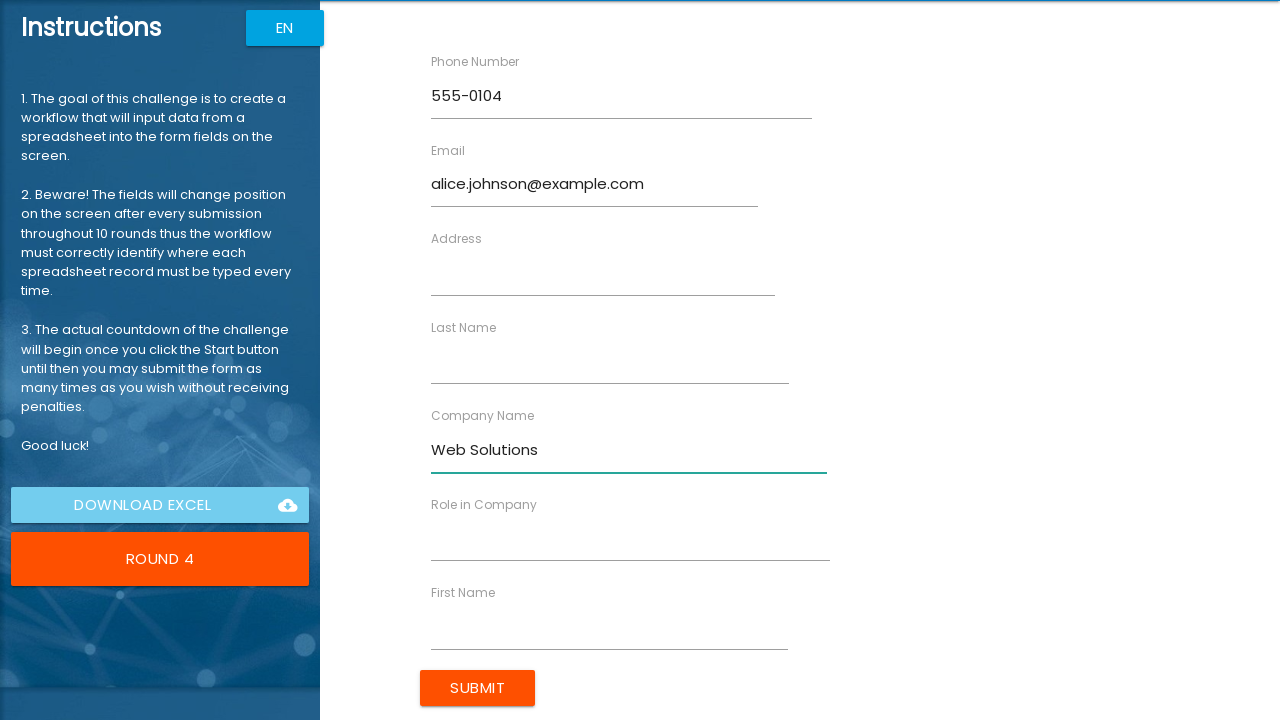

Cleared role field on [ng-reflect-name="labelRole"]
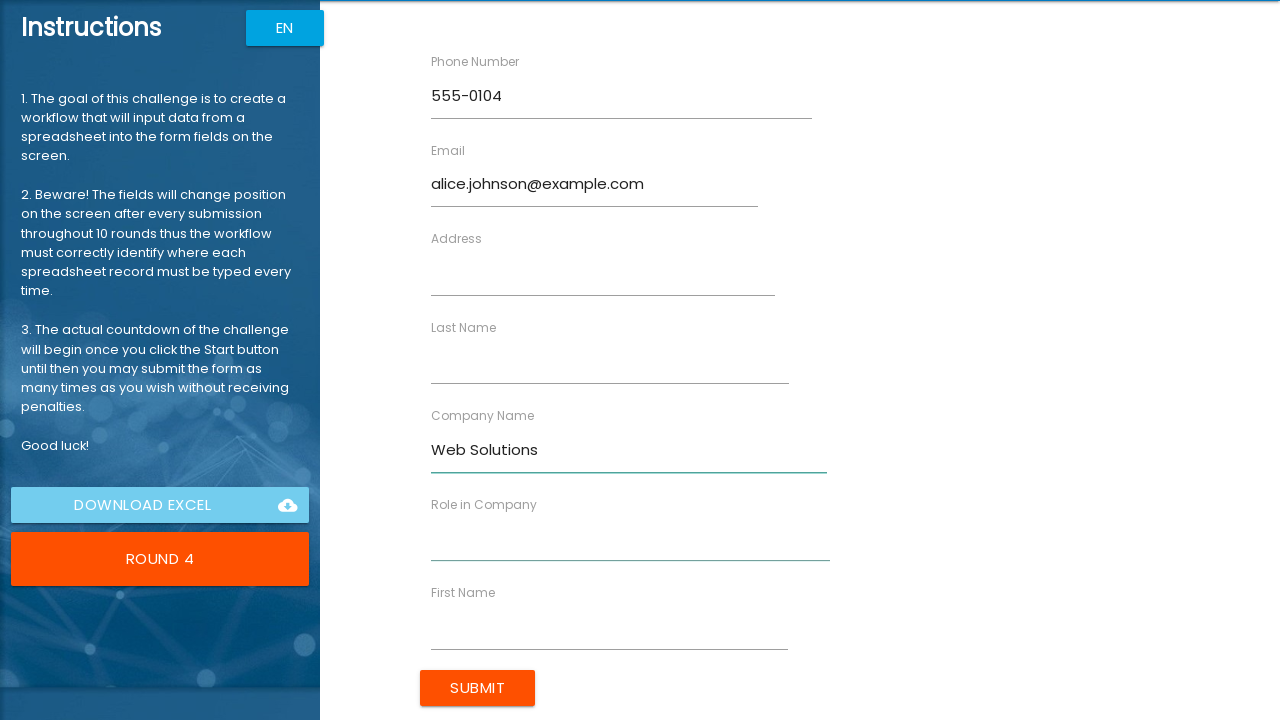

Filled role field with 'Designer' on [ng-reflect-name="labelRole"]
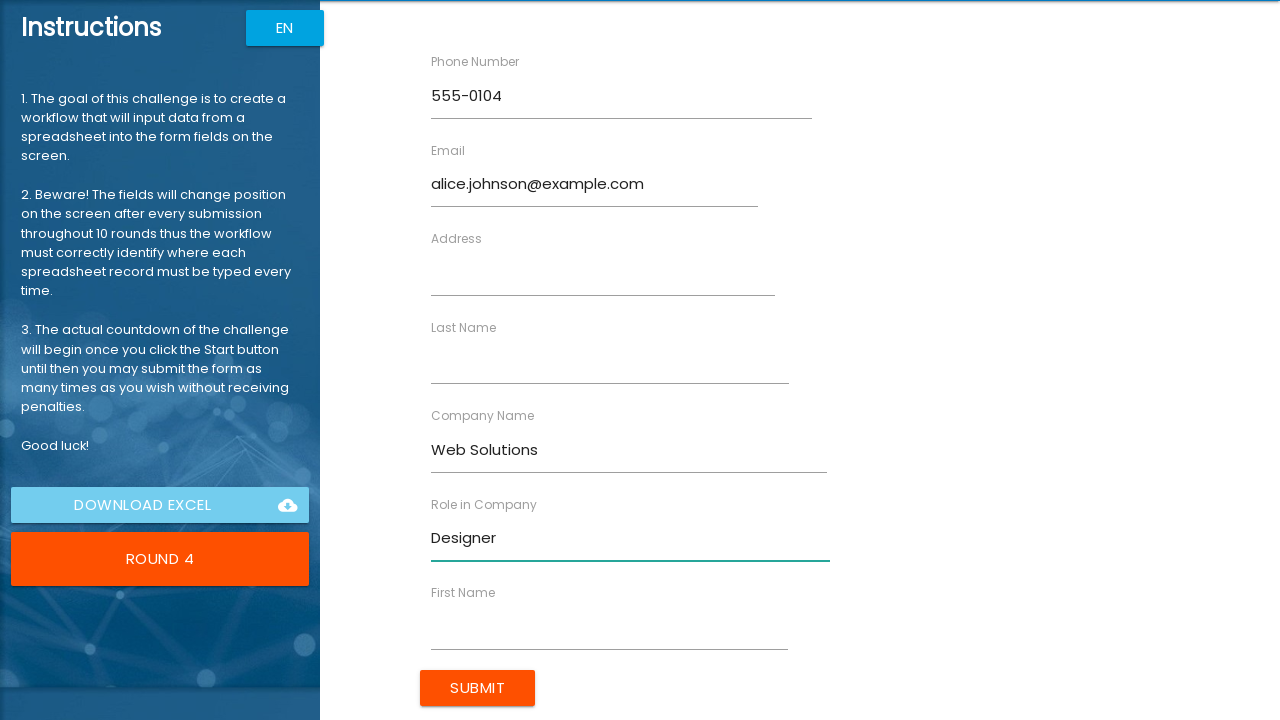

Cleared address field on [ng-reflect-name="labelAddress"]
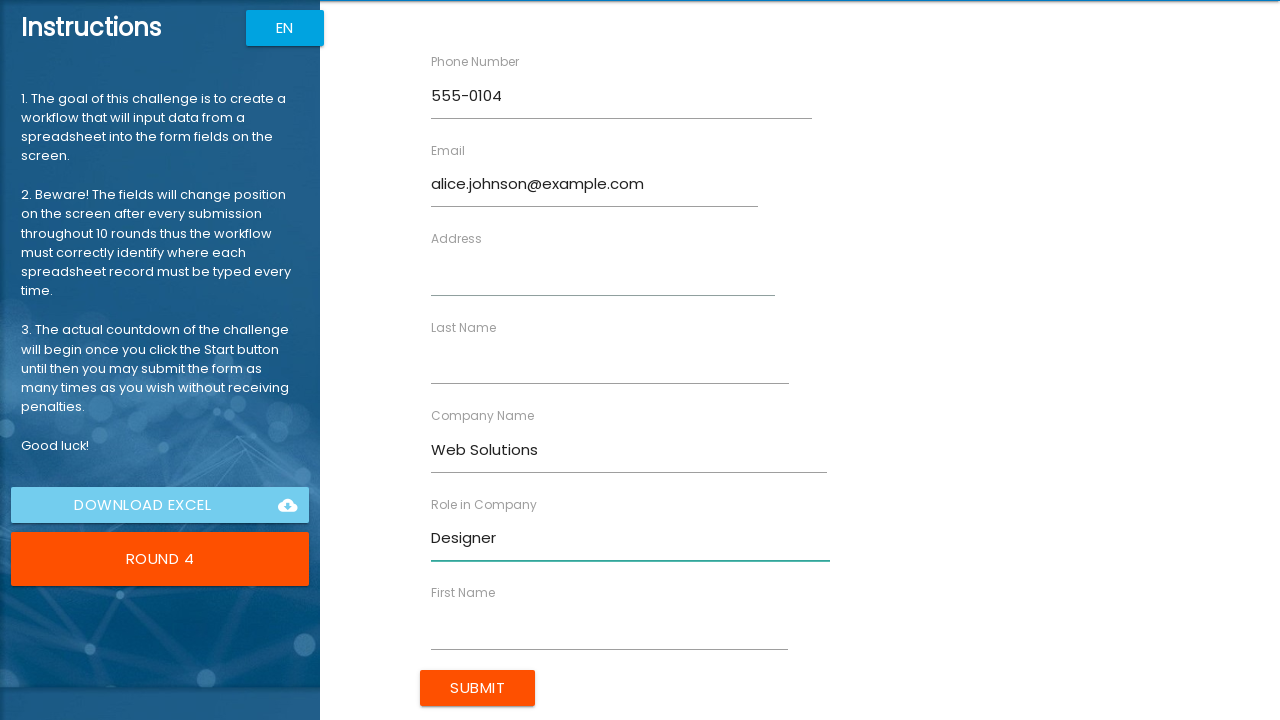

Filled address field with '321 Elm St' on [ng-reflect-name="labelAddress"]
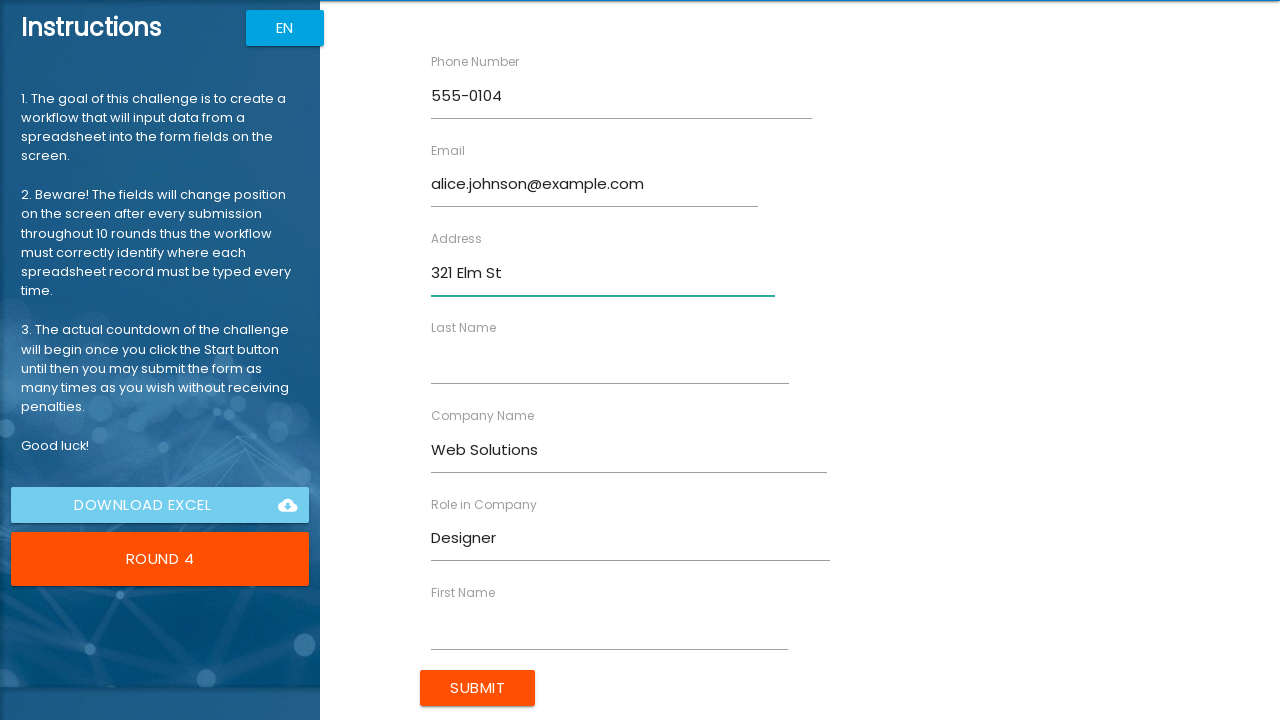

Cleared first name field on [ng-reflect-name="labelFirstName"]
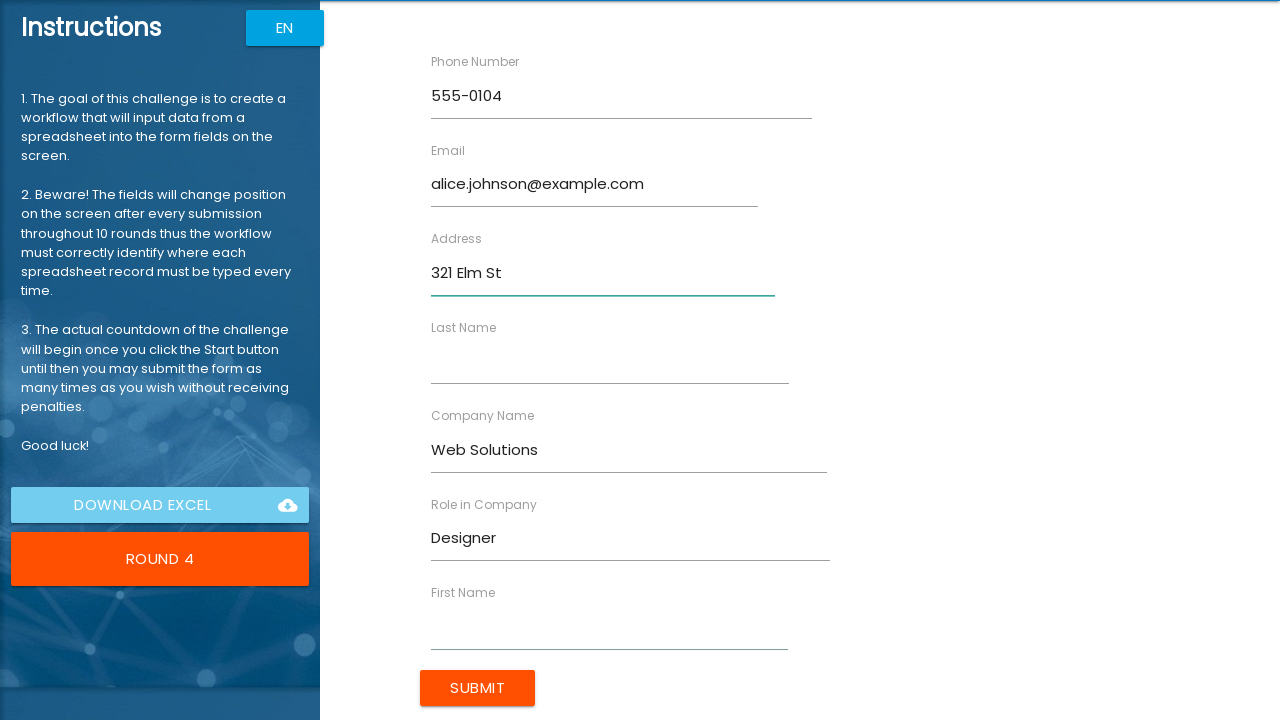

Filled first name field with 'Alice' on [ng-reflect-name="labelFirstName"]
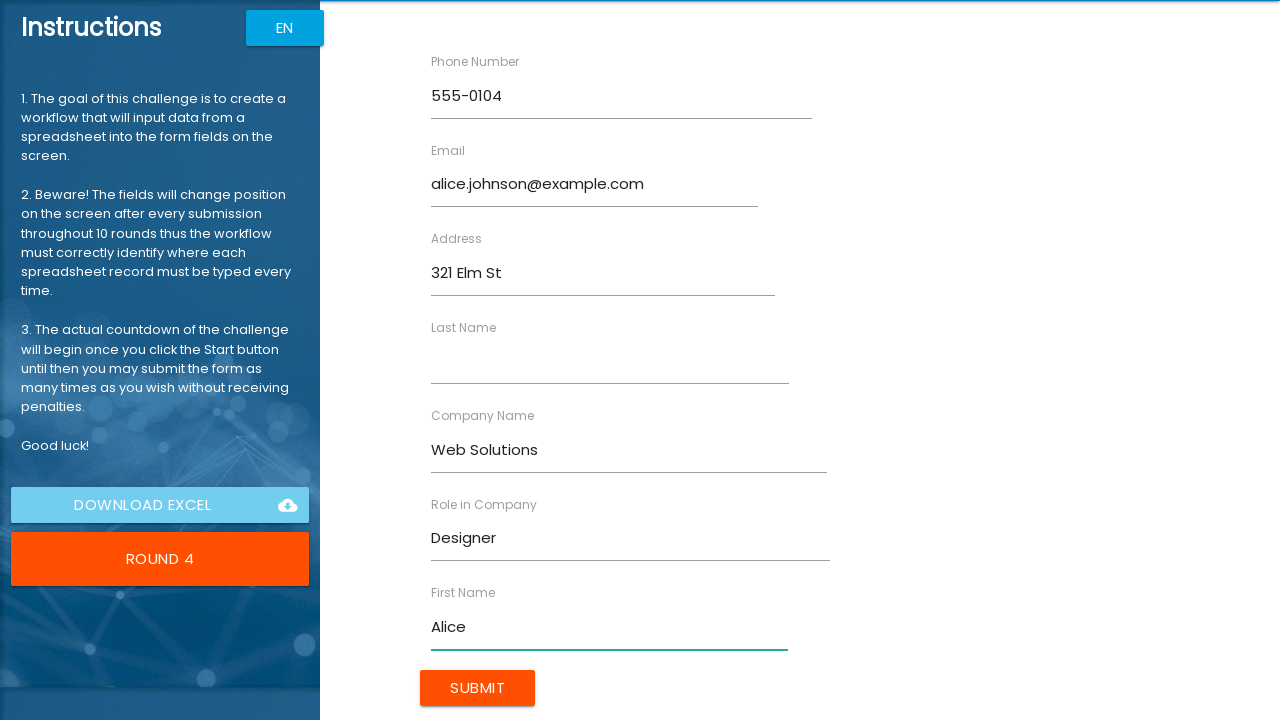

Cleared last name field on [ng-reflect-name="labelLastName"]
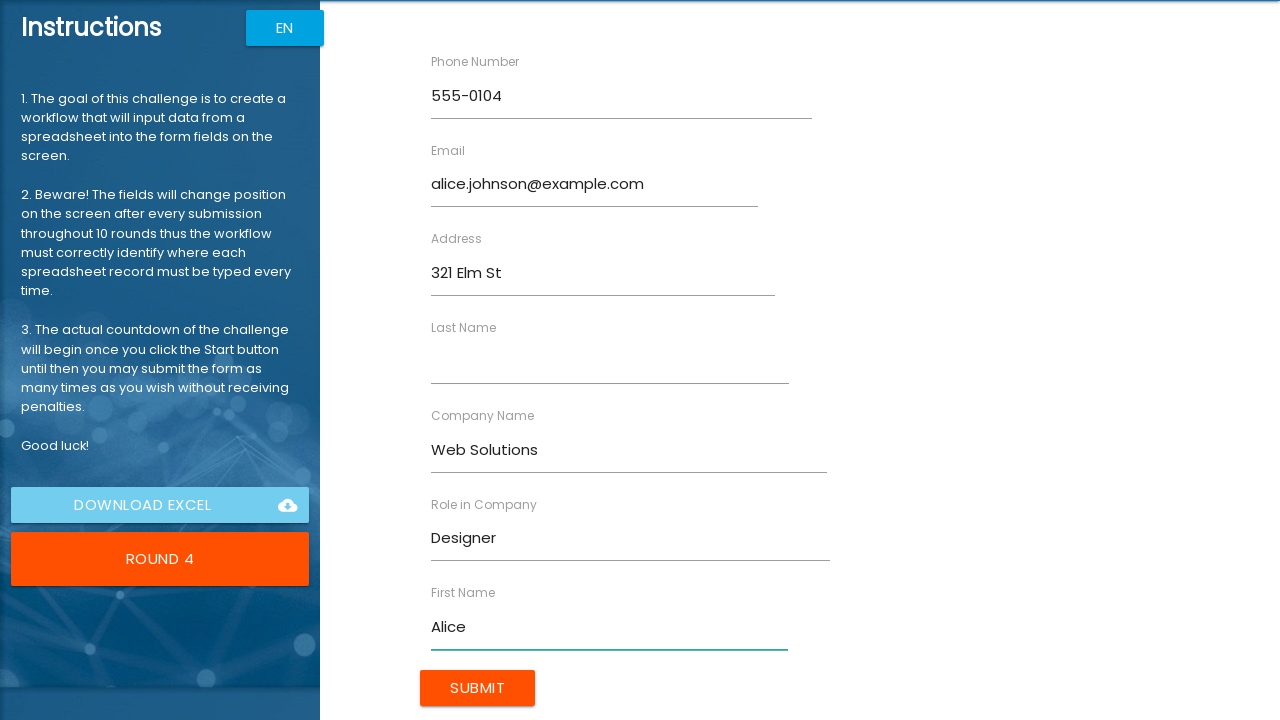

Filled last name field with 'Johnson' on [ng-reflect-name="labelLastName"]
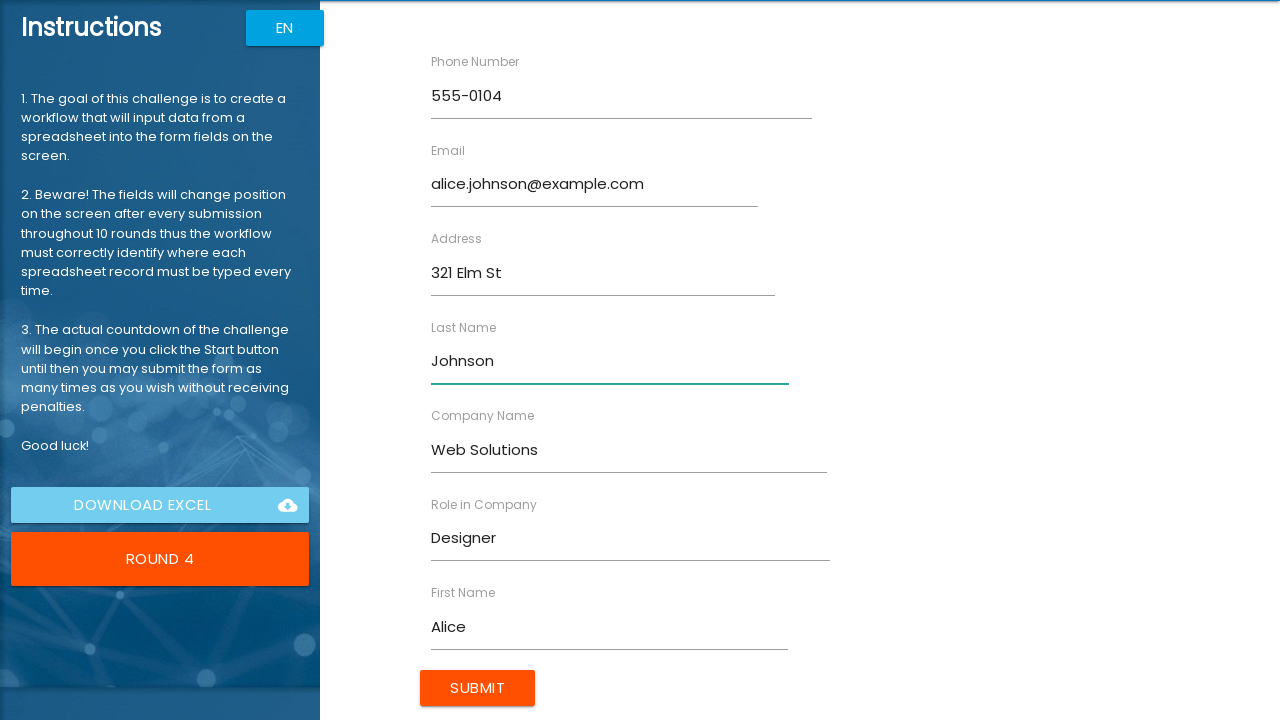

Submitted form for Alice Johnson at (478, 688) on body > app-root > div.body.row1.scroll-y > app-rpa1 > div > div.inputFields.col.
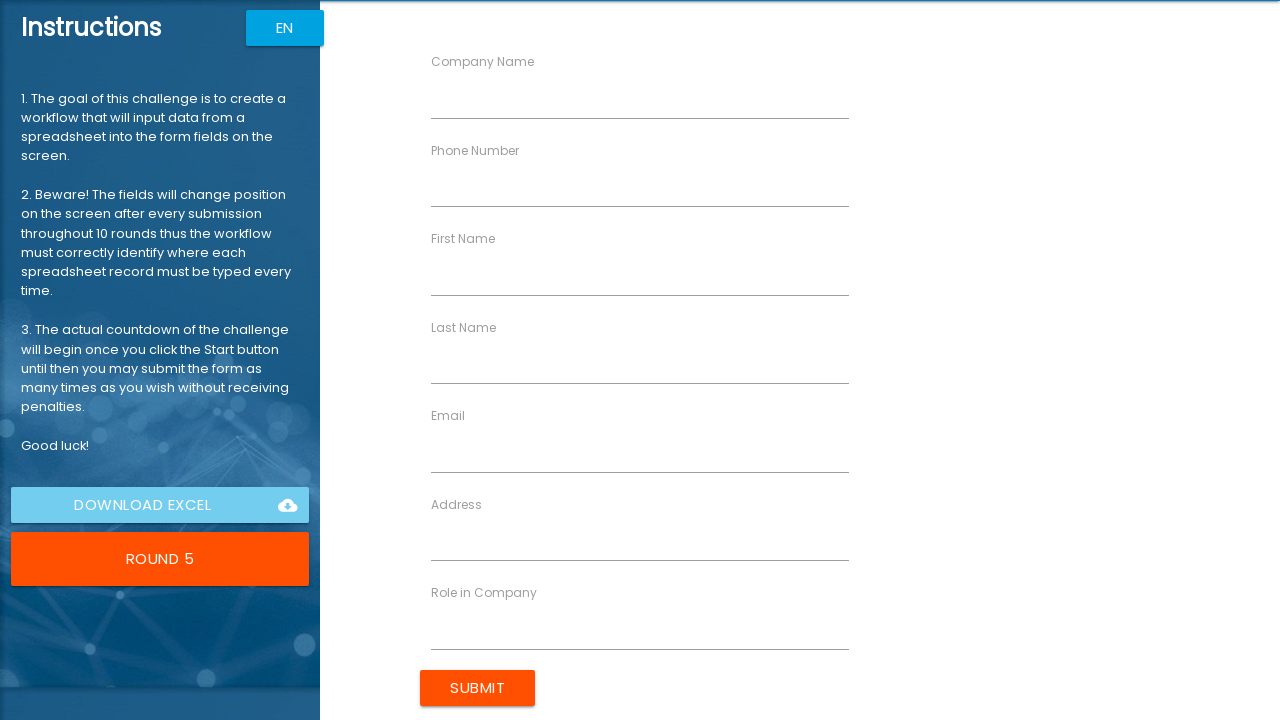

Cleared email field on [ng-reflect-name="labelEmail"]
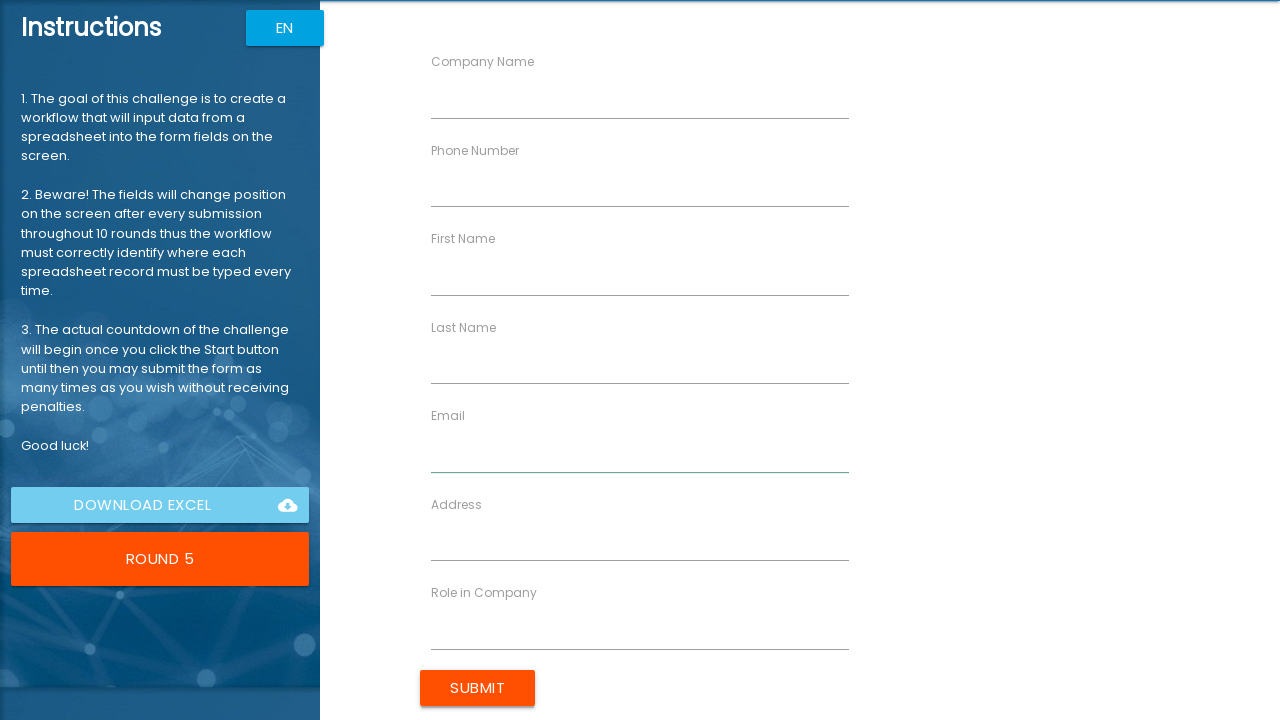

Filled email field with 'charlie.brown@example.com' on [ng-reflect-name="labelEmail"]
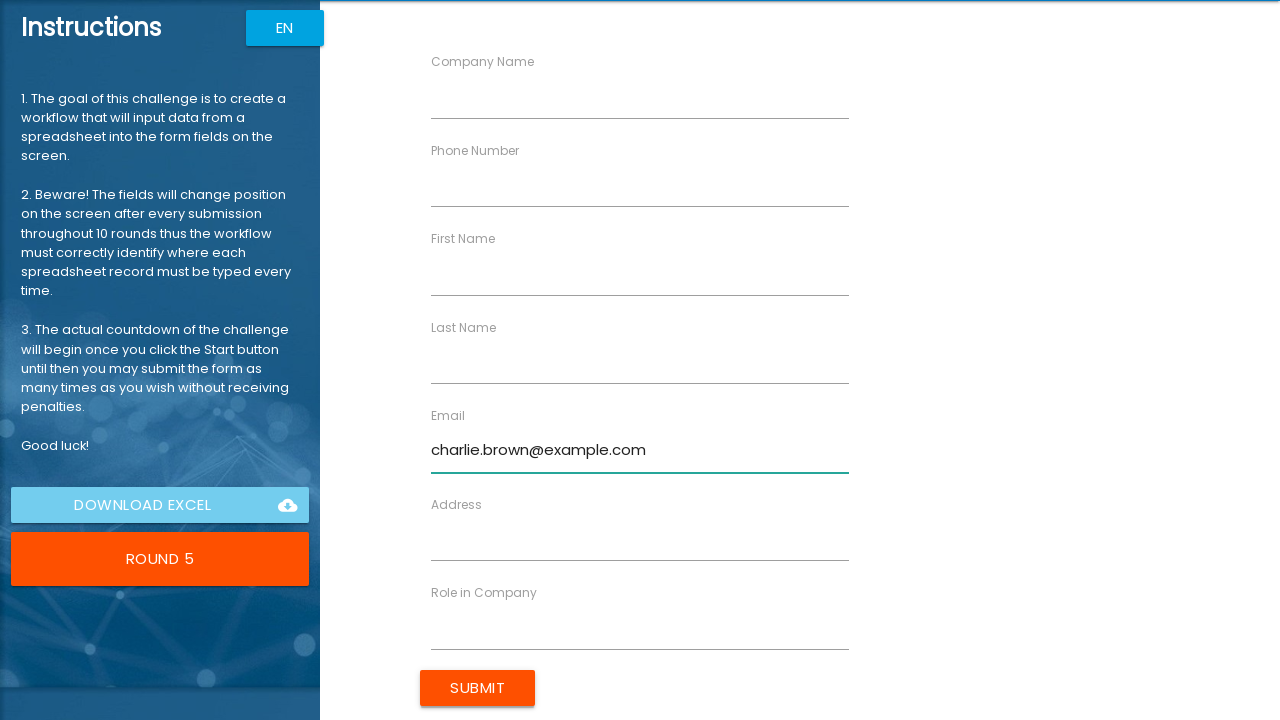

Cleared phone field on [ng-reflect-name="labelPhone"]
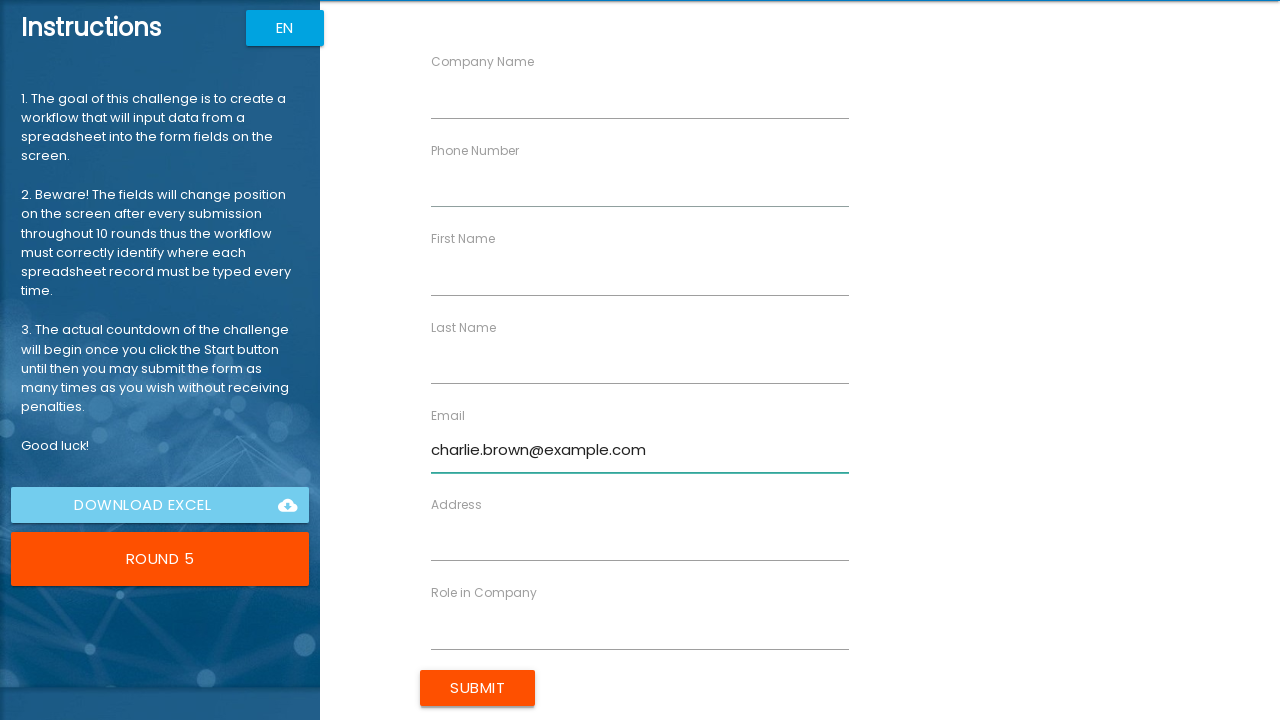

Filled phone field with '555-0105' on [ng-reflect-name="labelPhone"]
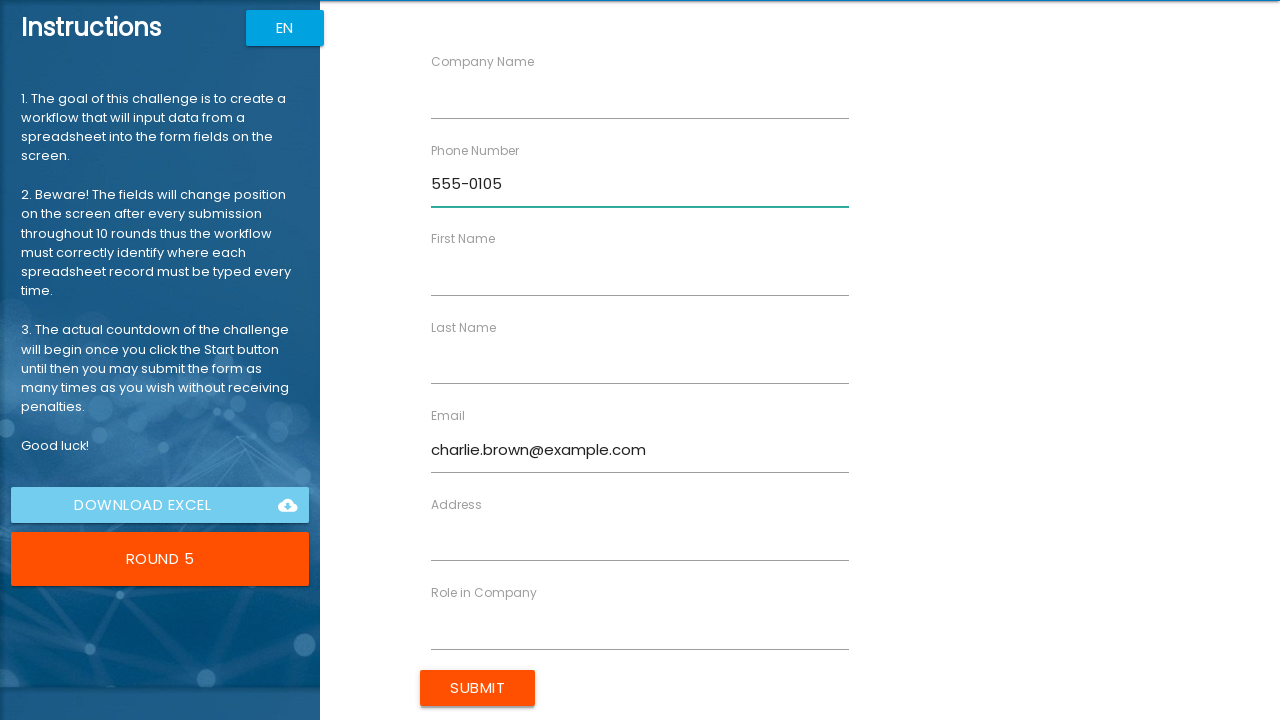

Cleared company name field on [ng-reflect-name="labelCompanyName"]
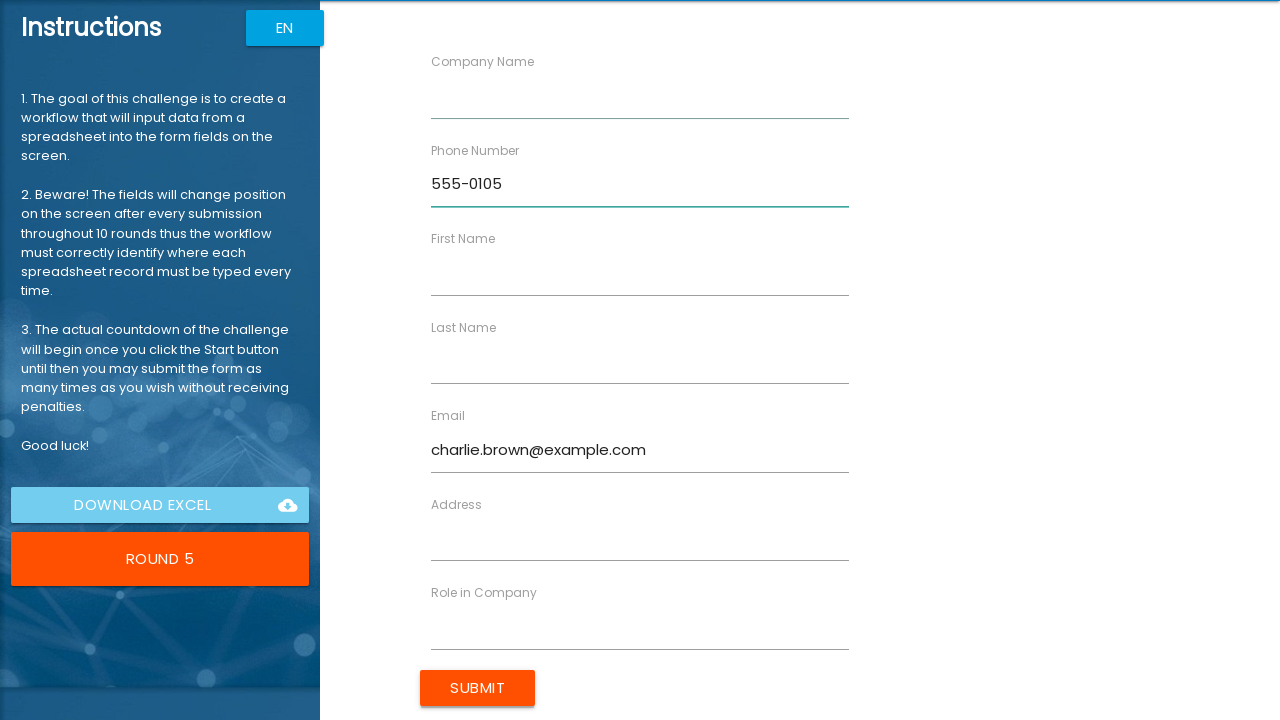

Filled company name field with 'Mobile Apps' on [ng-reflect-name="labelCompanyName"]
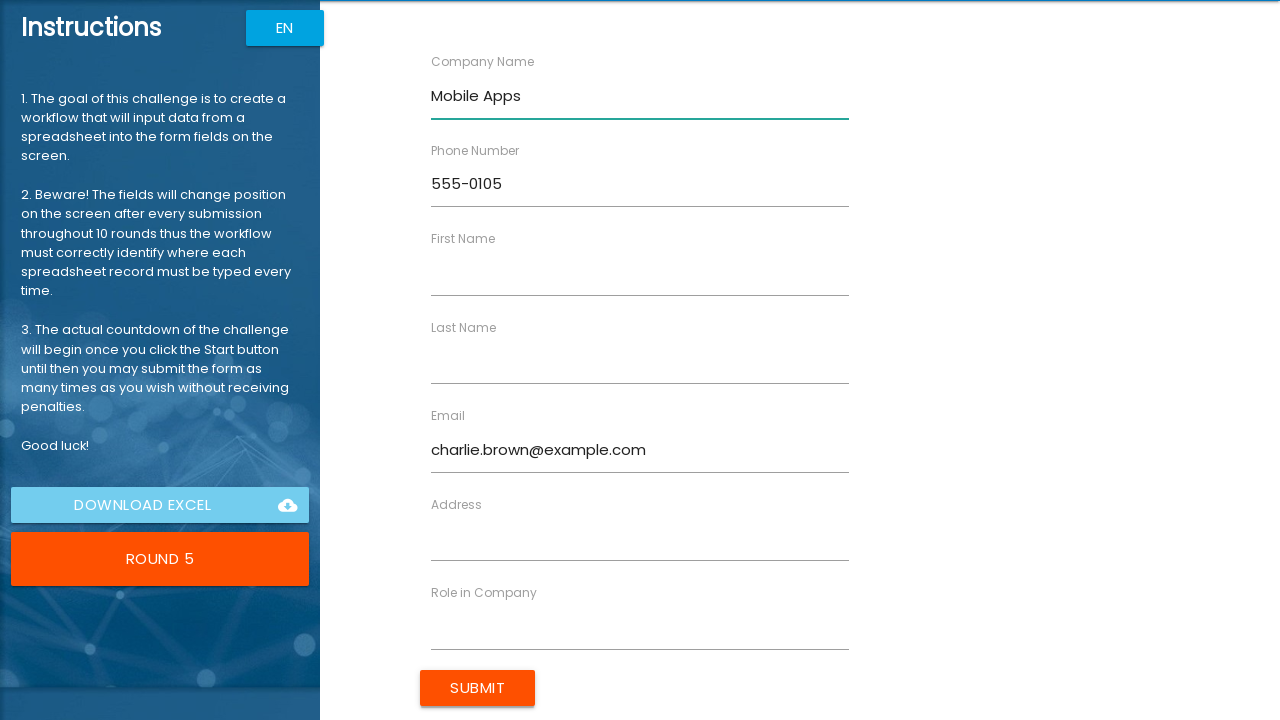

Cleared role field on [ng-reflect-name="labelRole"]
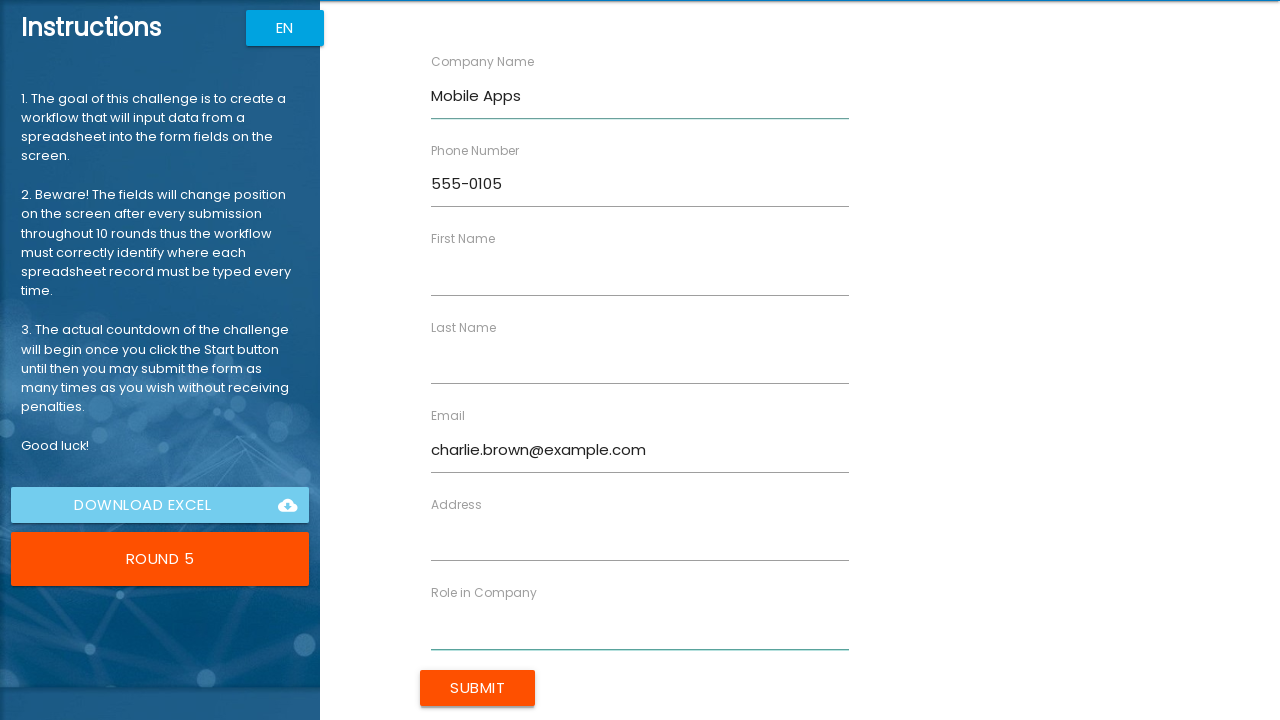

Filled role field with 'Tester' on [ng-reflect-name="labelRole"]
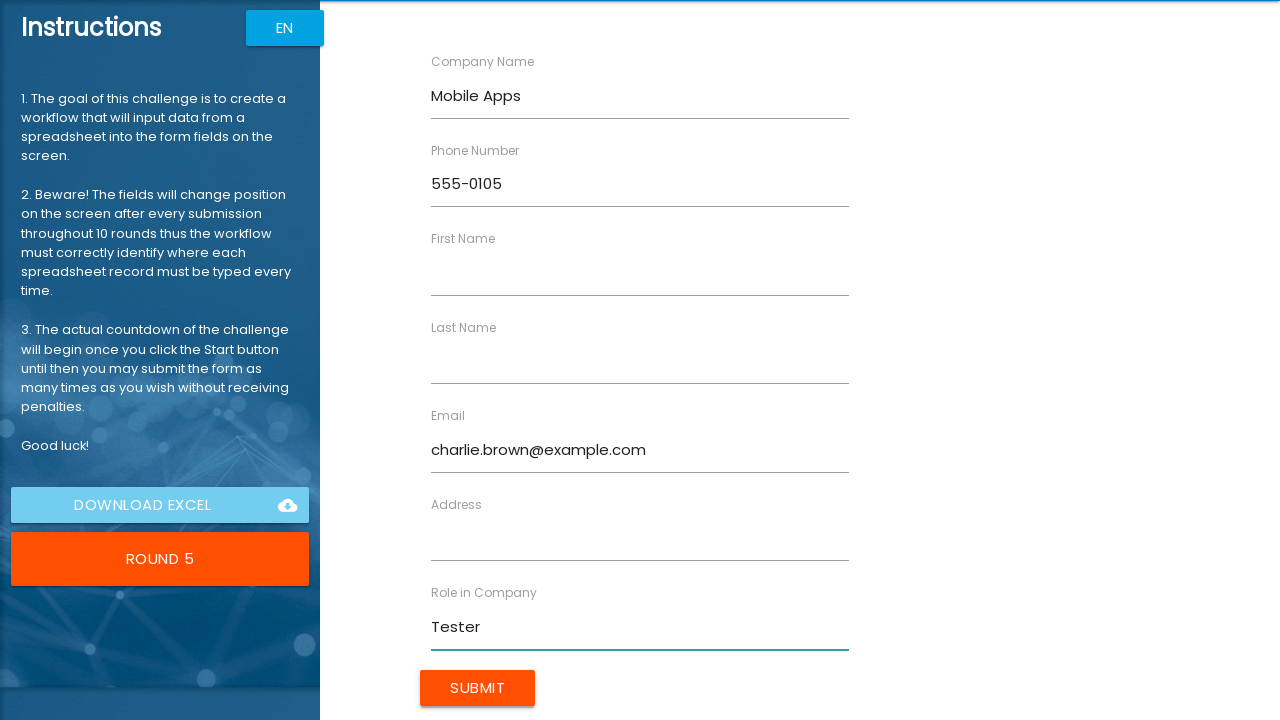

Cleared address field on [ng-reflect-name="labelAddress"]
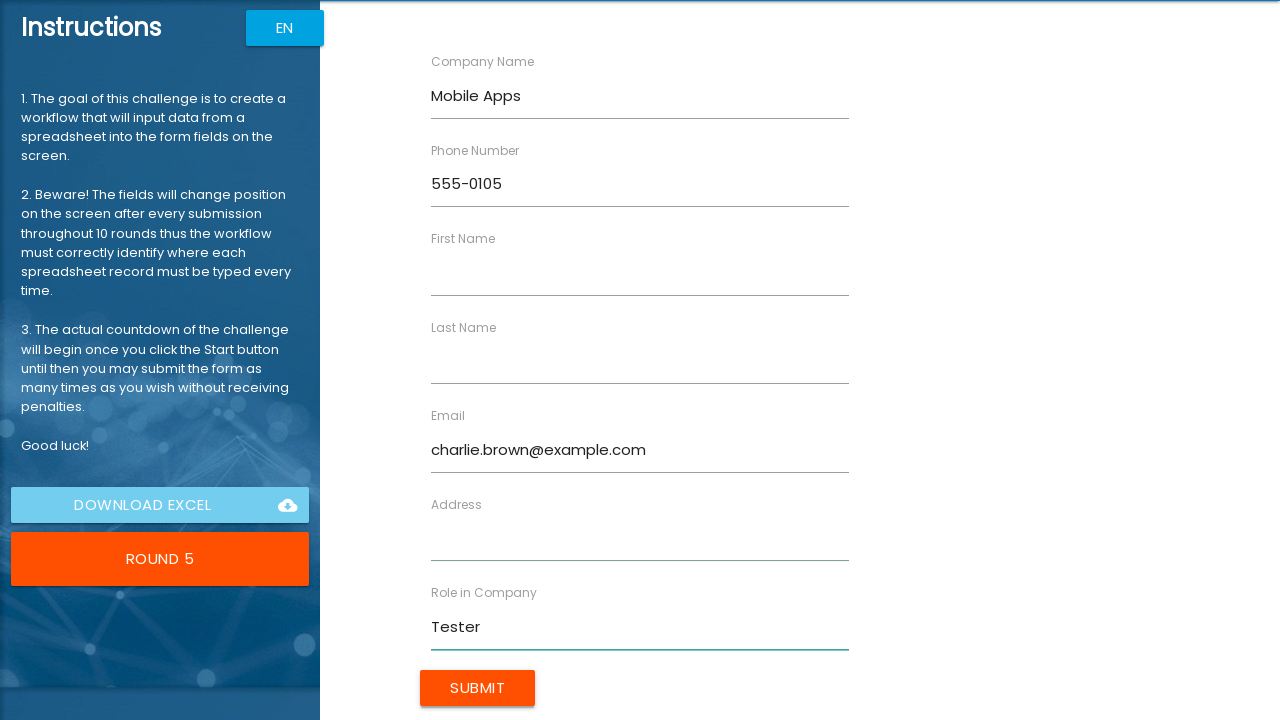

Filled address field with '654 Maple Dr' on [ng-reflect-name="labelAddress"]
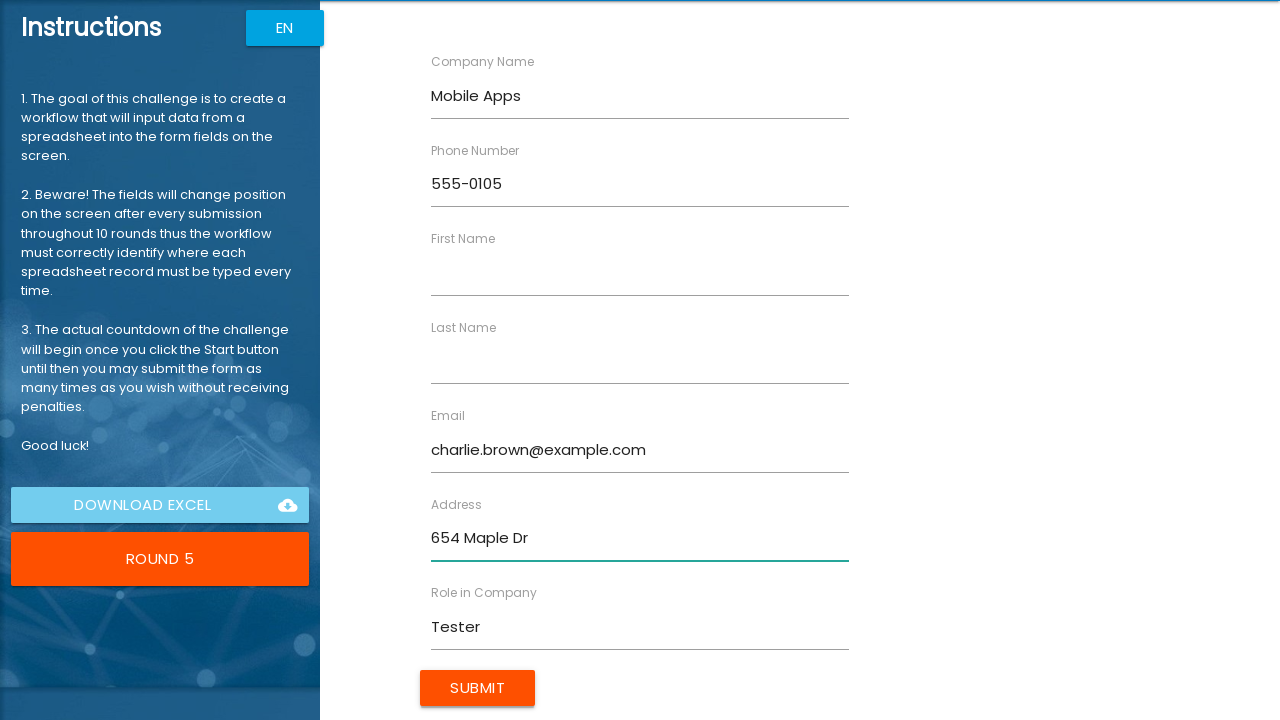

Cleared first name field on [ng-reflect-name="labelFirstName"]
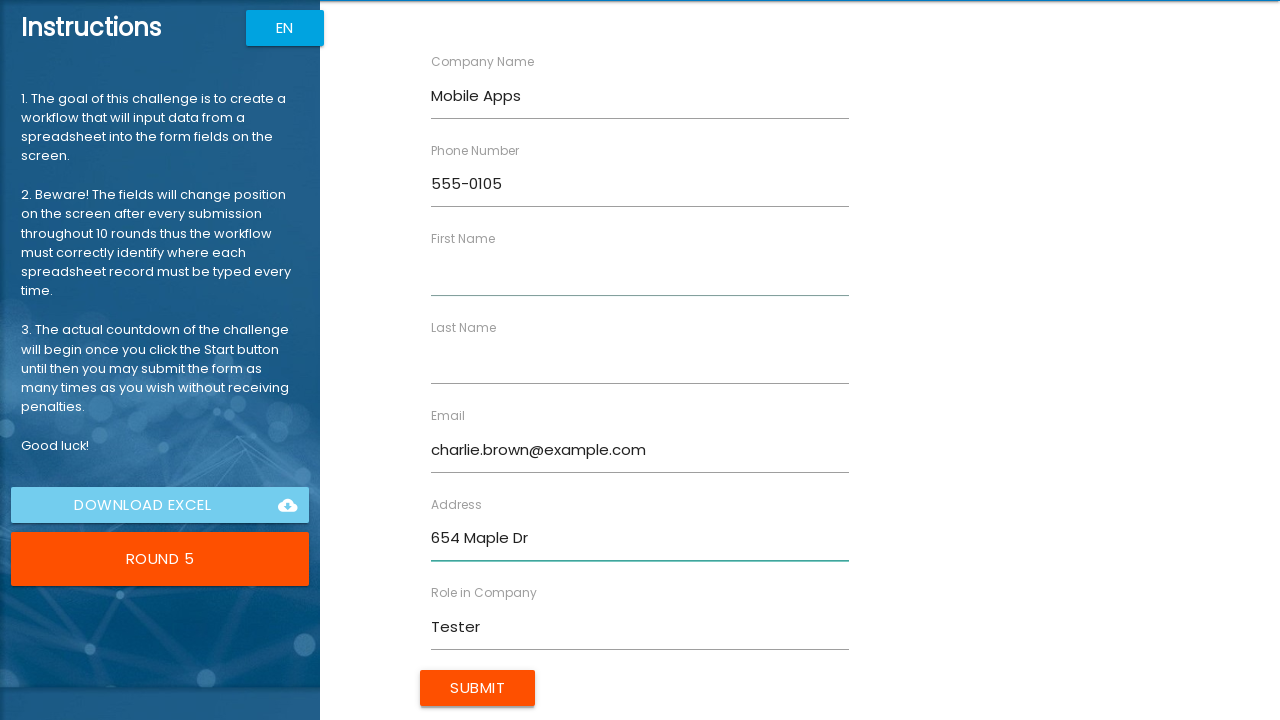

Filled first name field with 'Charlie' on [ng-reflect-name="labelFirstName"]
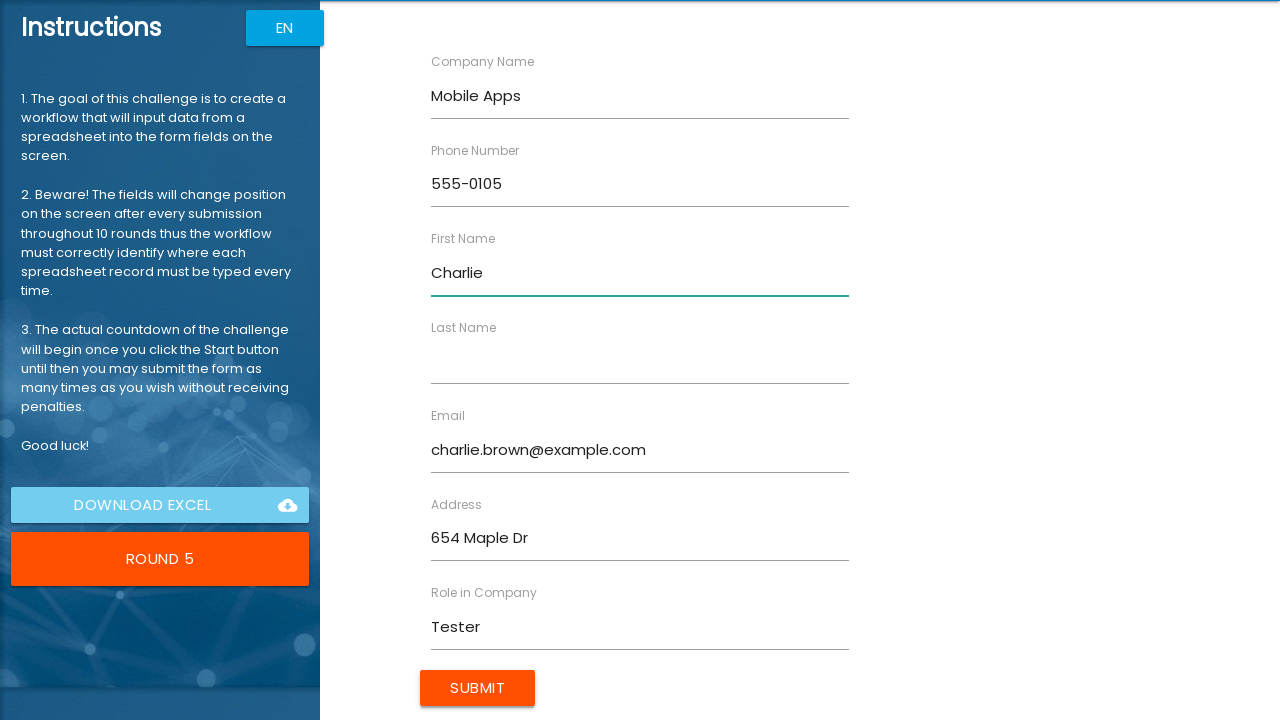

Cleared last name field on [ng-reflect-name="labelLastName"]
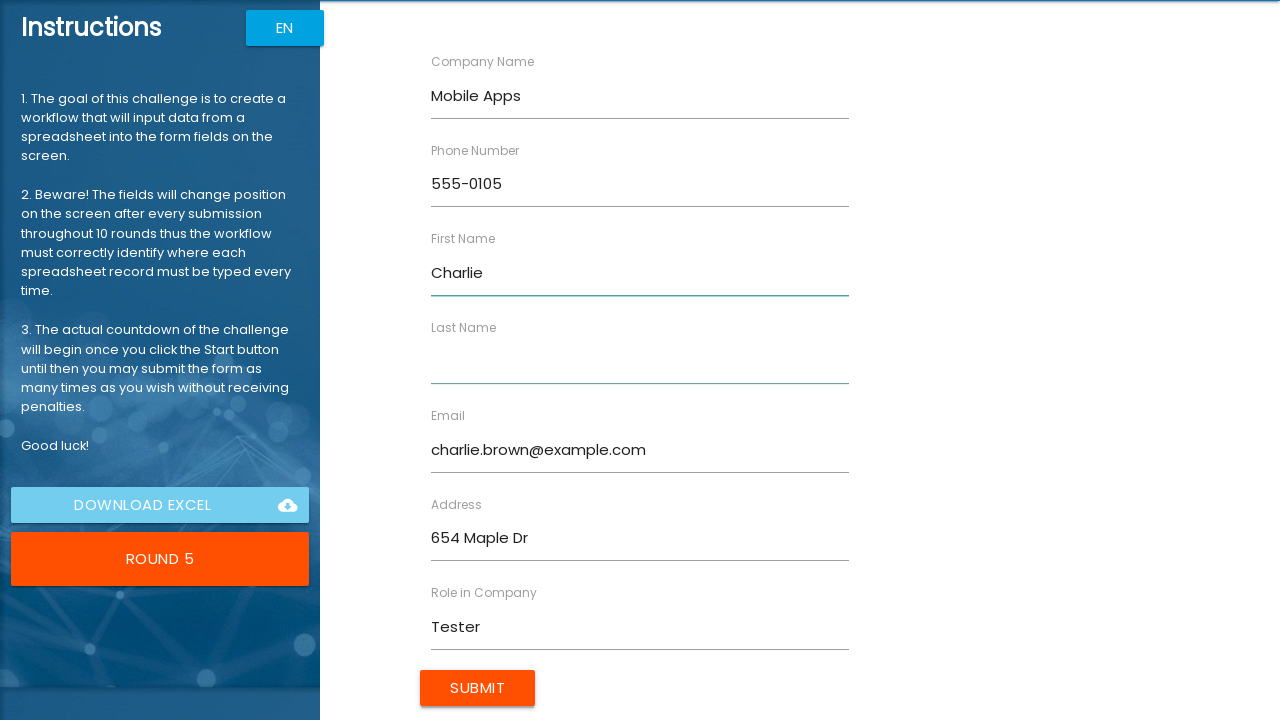

Filled last name field with 'Brown' on [ng-reflect-name="labelLastName"]
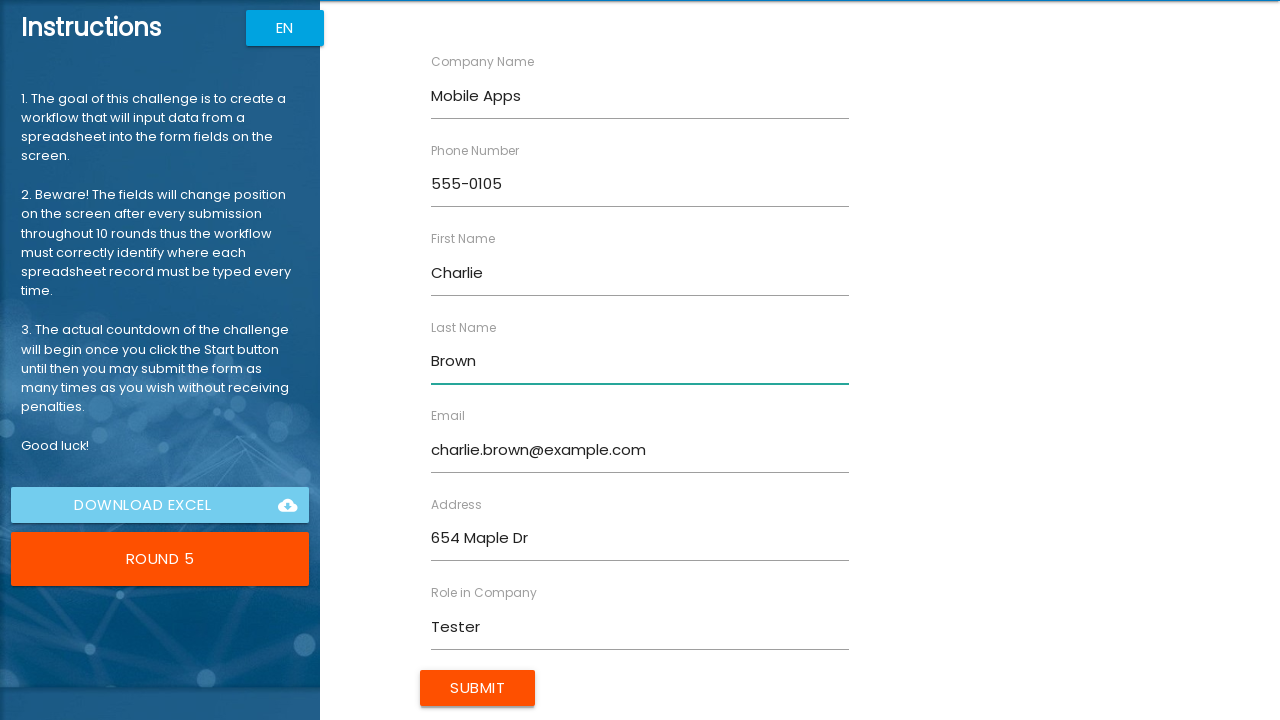

Submitted form for Charlie Brown at (478, 688) on body > app-root > div.body.row1.scroll-y > app-rpa1 > div > div.inputFields.col.
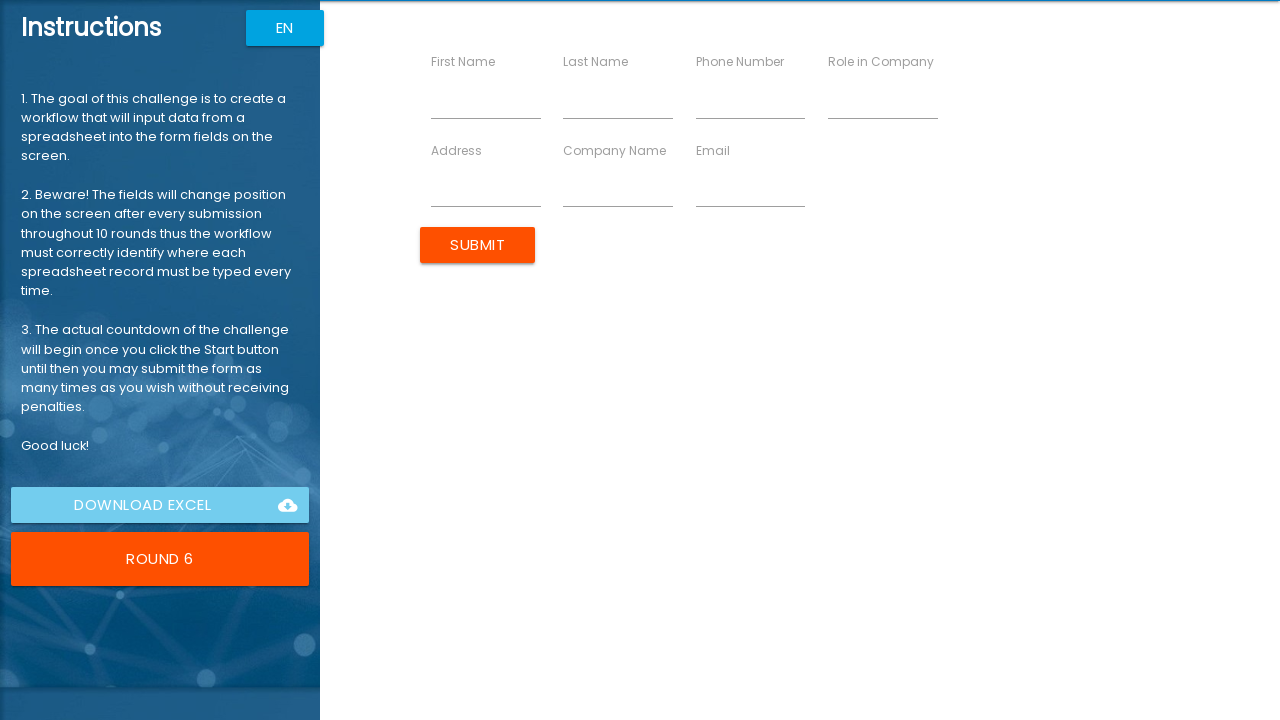

Cleared email field on [ng-reflect-name="labelEmail"]
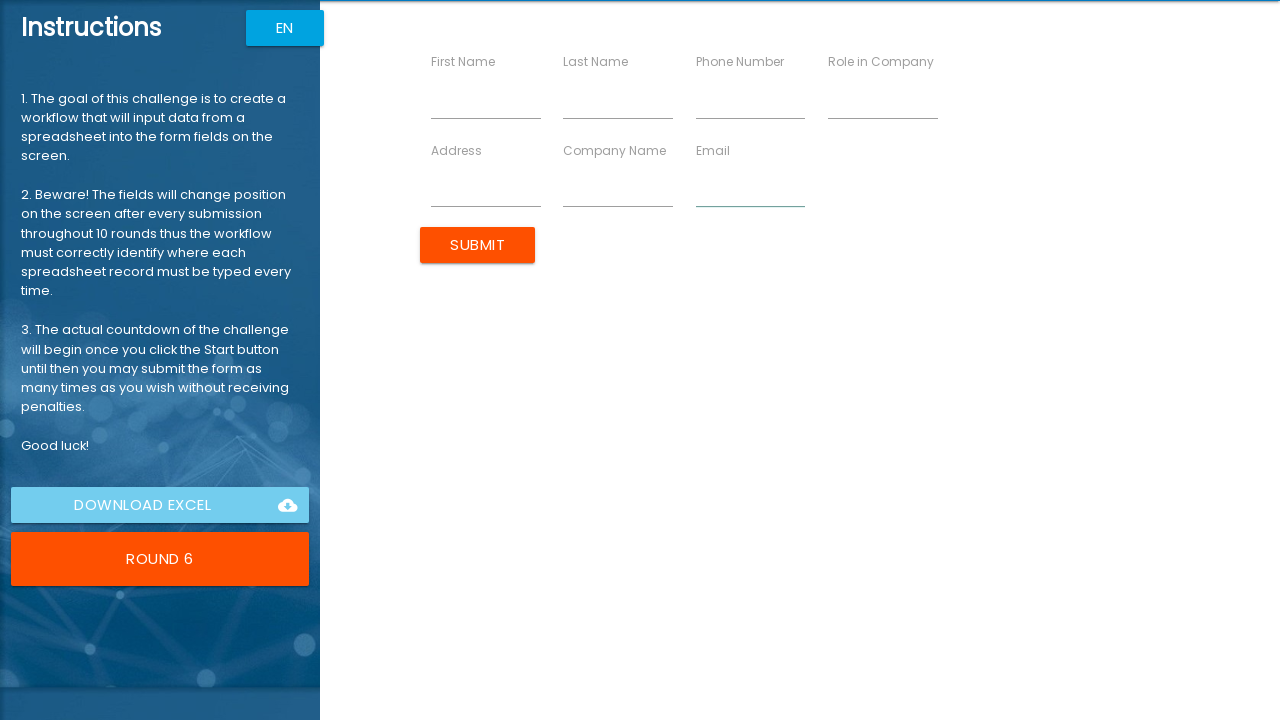

Filled email field with 'diana.prince@example.com' on [ng-reflect-name="labelEmail"]
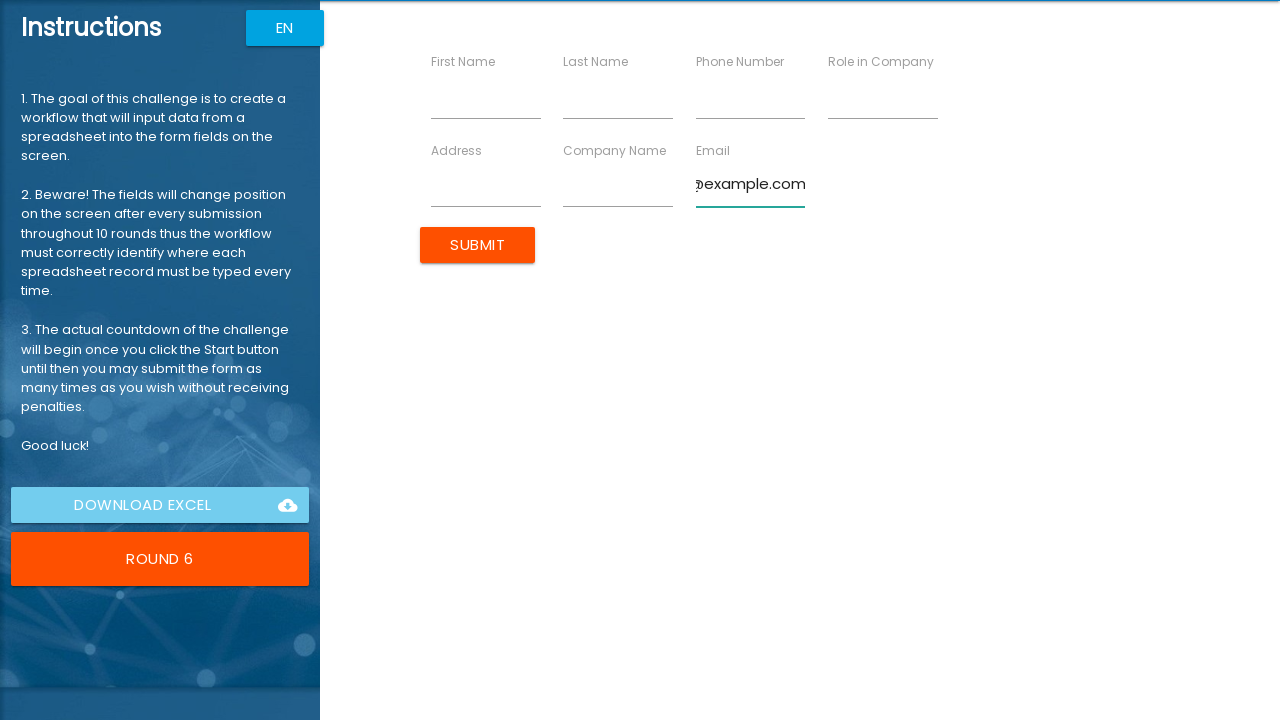

Cleared phone field on [ng-reflect-name="labelPhone"]
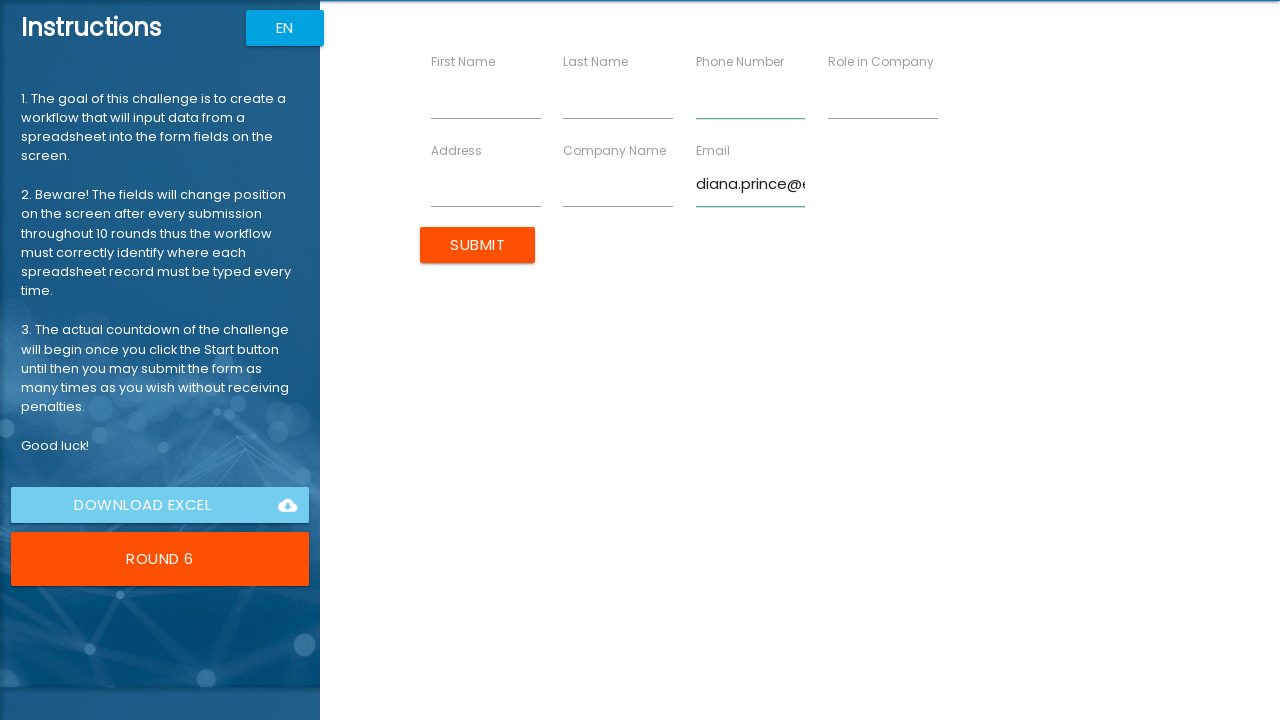

Filled phone field with '555-0106' on [ng-reflect-name="labelPhone"]
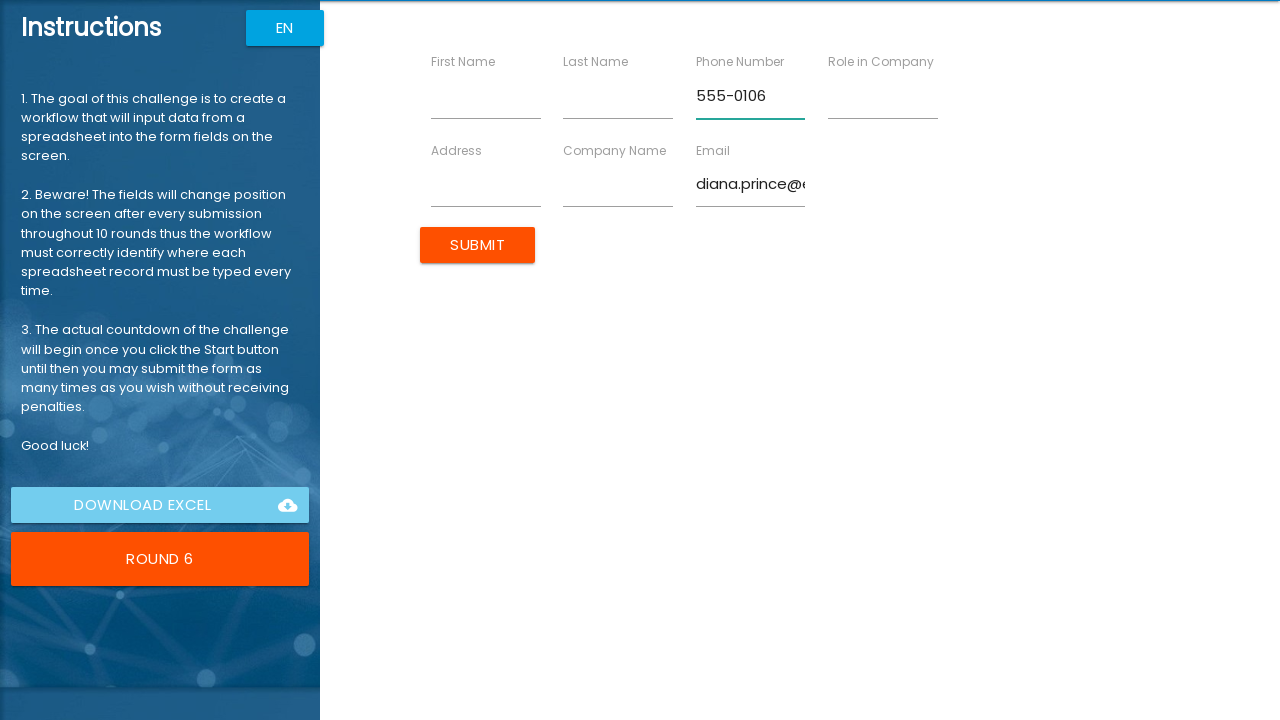

Cleared company name field on [ng-reflect-name="labelCompanyName"]
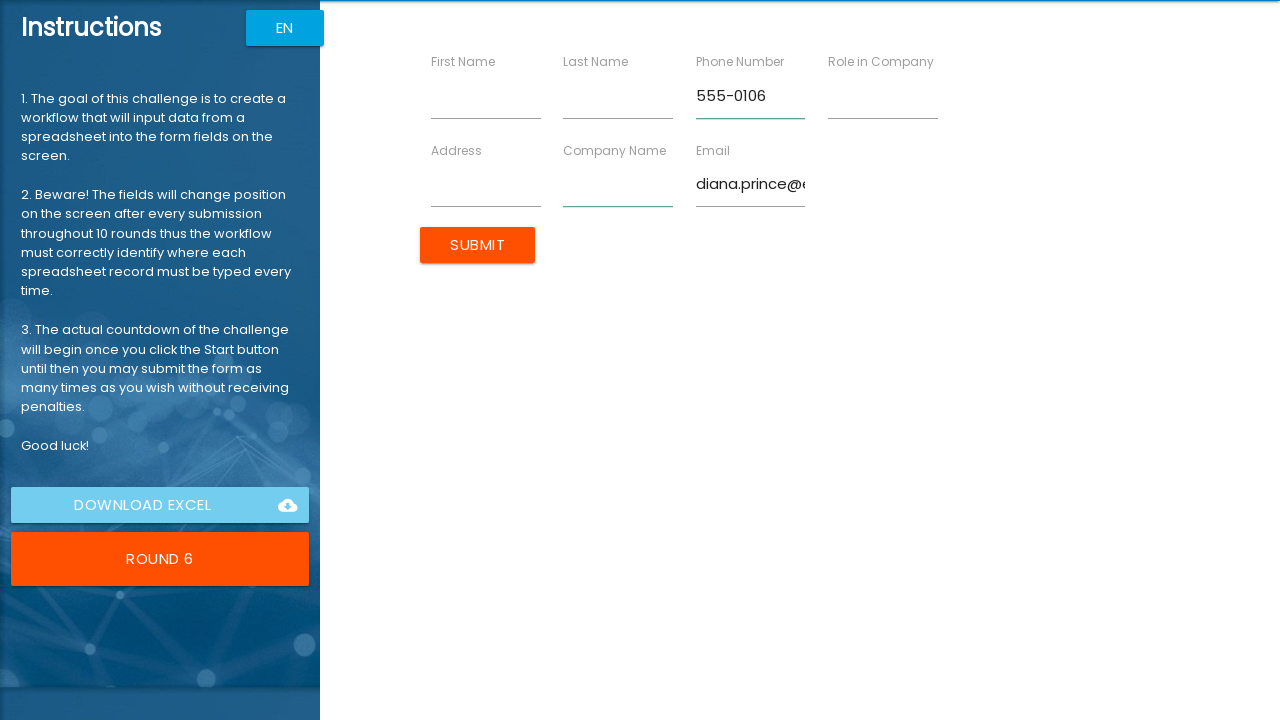

Filled company name field with 'Security Corp' on [ng-reflect-name="labelCompanyName"]
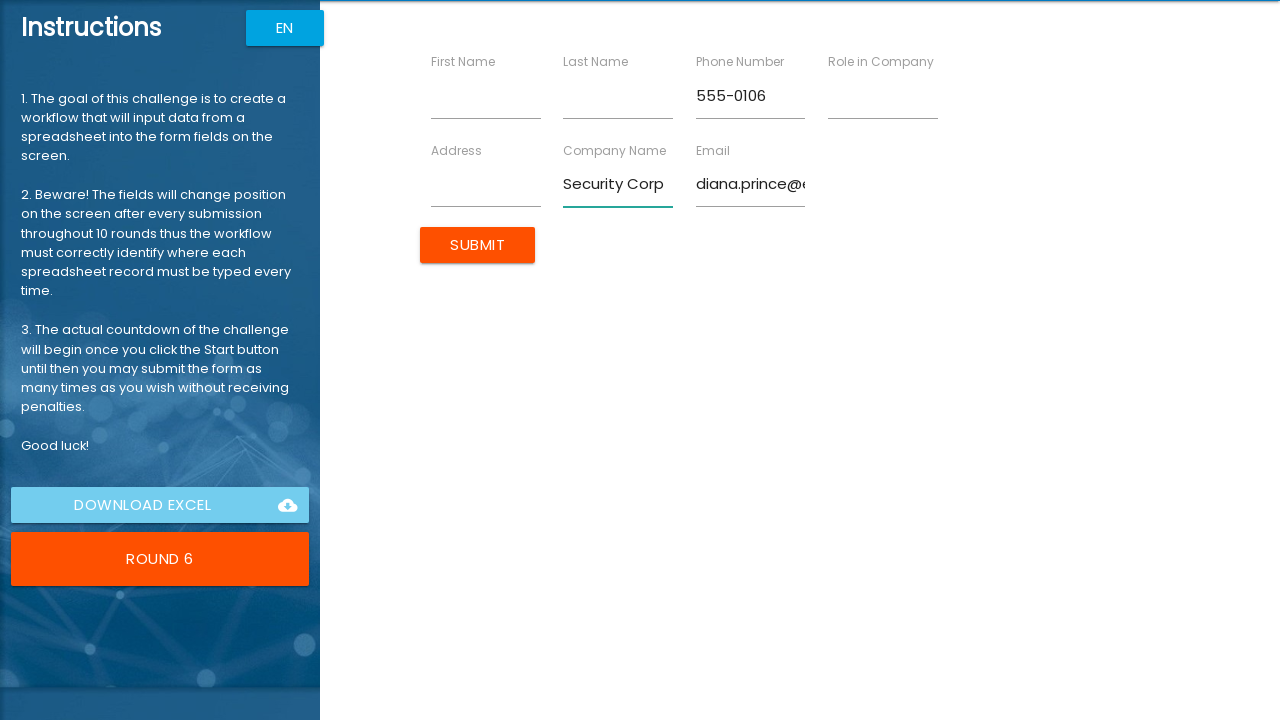

Cleared role field on [ng-reflect-name="labelRole"]
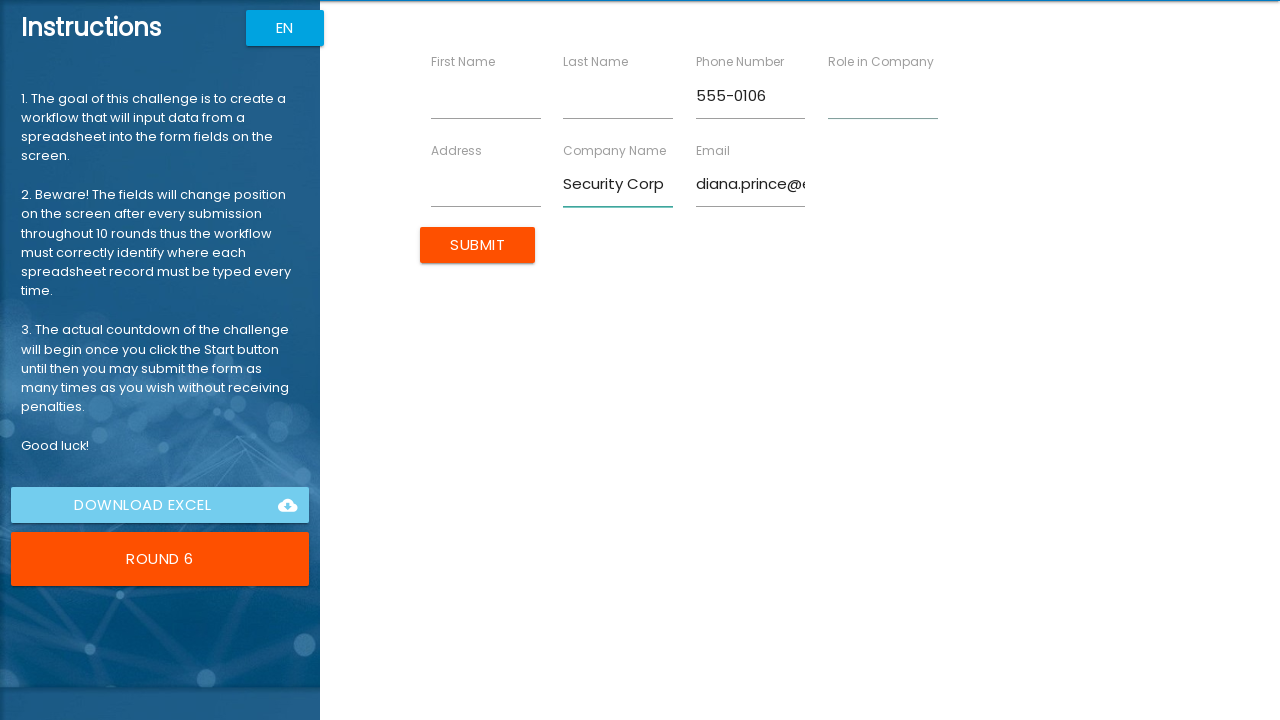

Filled role field with 'Consultant' on [ng-reflect-name="labelRole"]
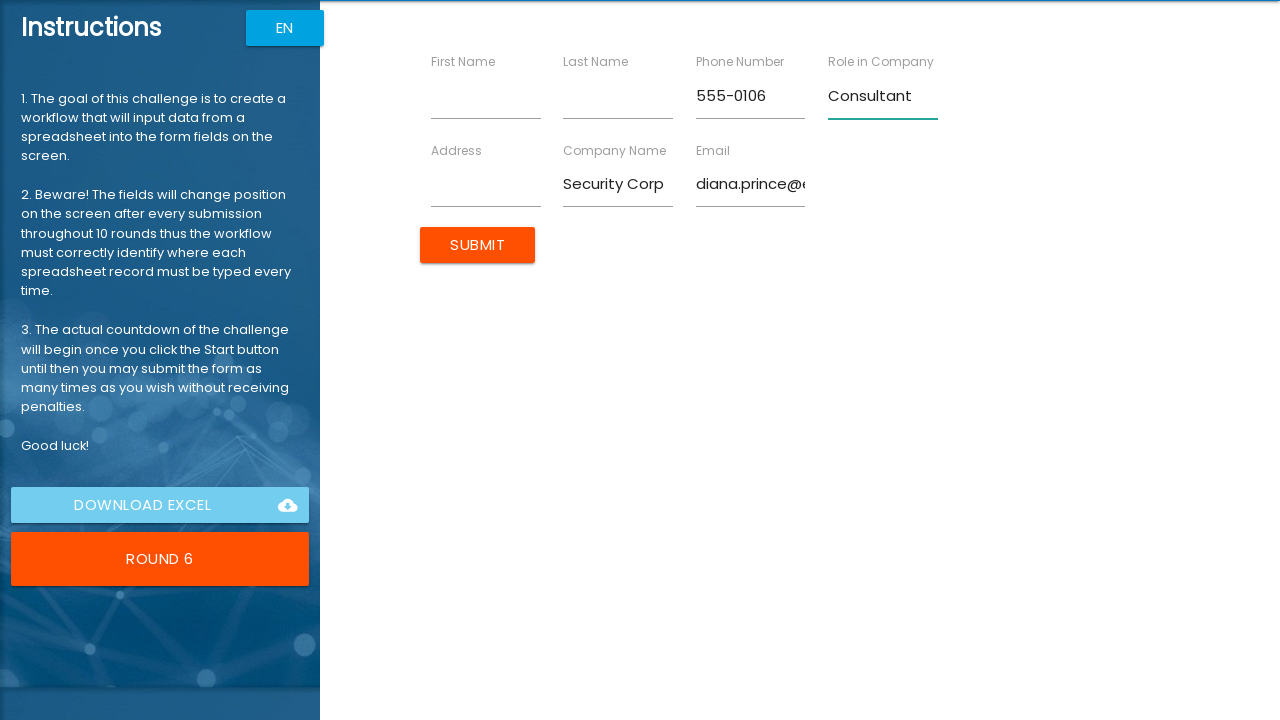

Cleared address field on [ng-reflect-name="labelAddress"]
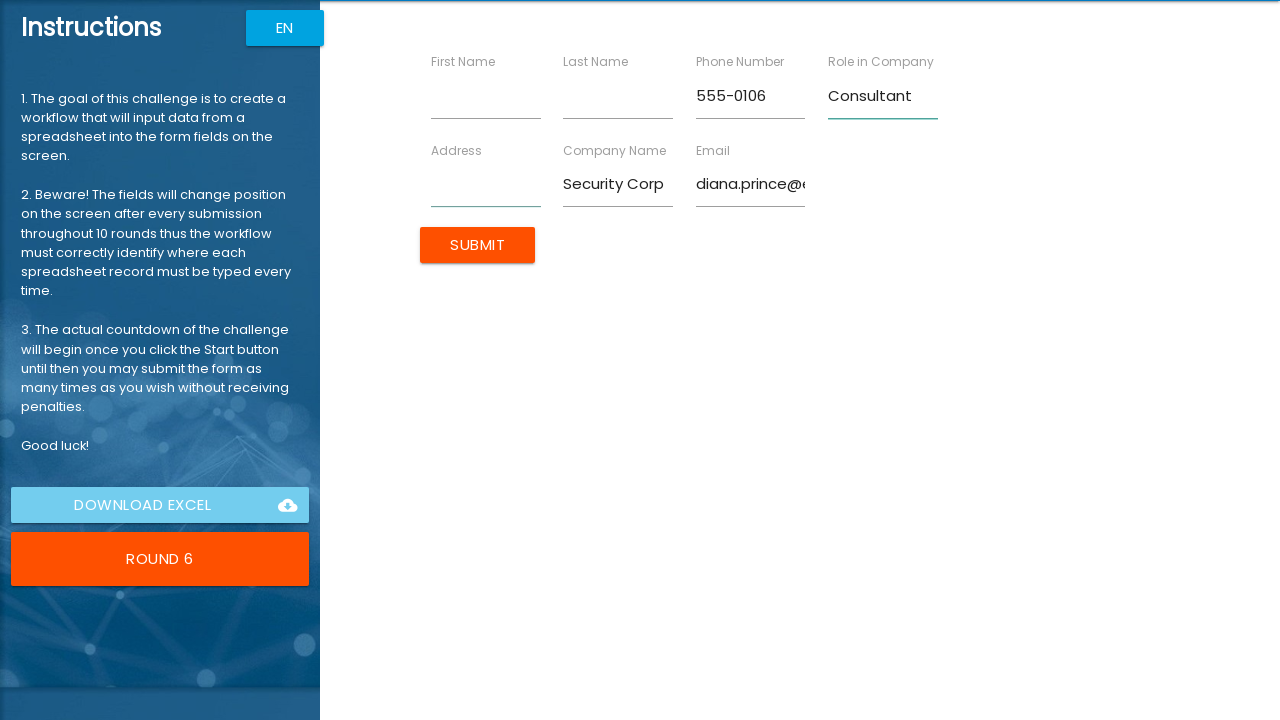

Filled address field with '987 Cedar Ln' on [ng-reflect-name="labelAddress"]
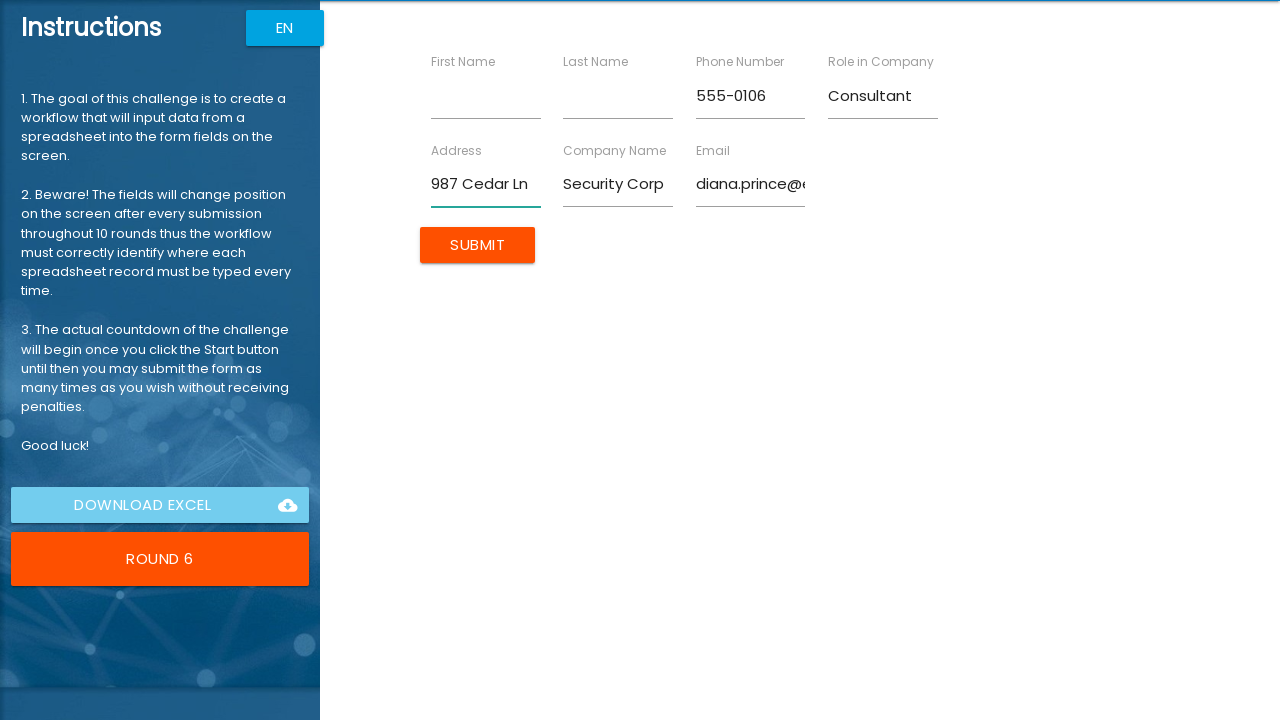

Cleared first name field on [ng-reflect-name="labelFirstName"]
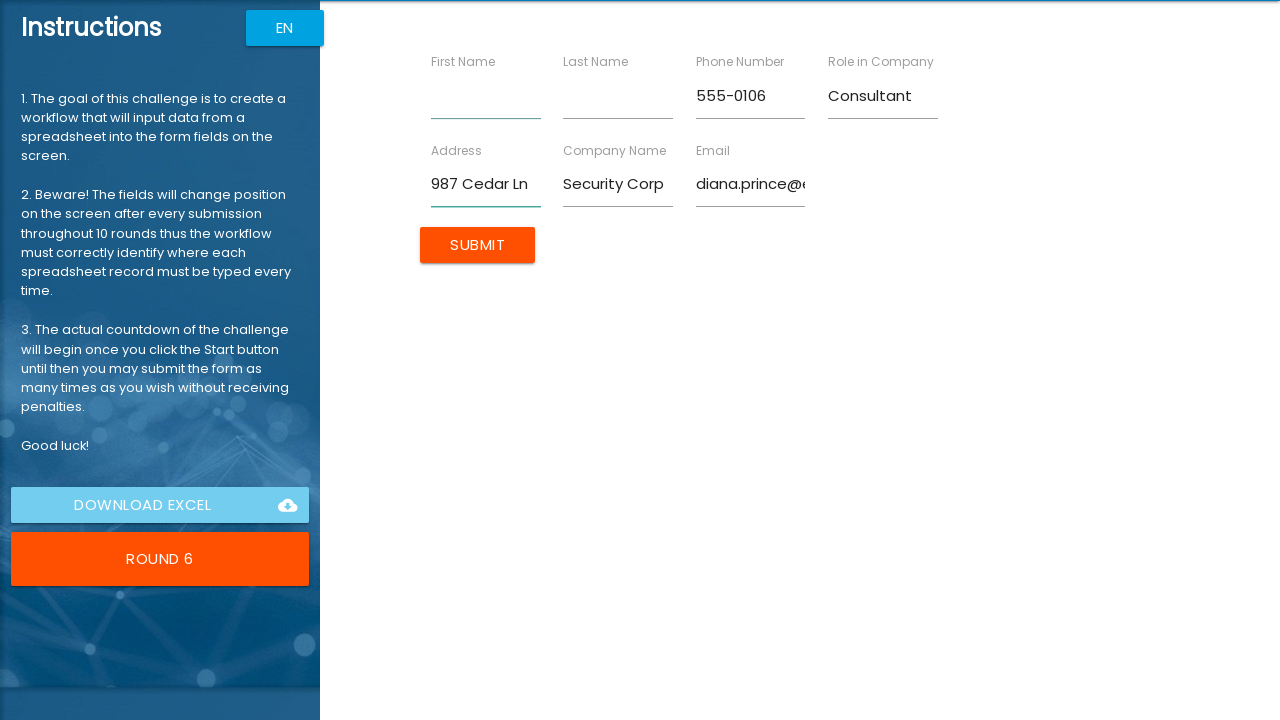

Filled first name field with 'Diana' on [ng-reflect-name="labelFirstName"]
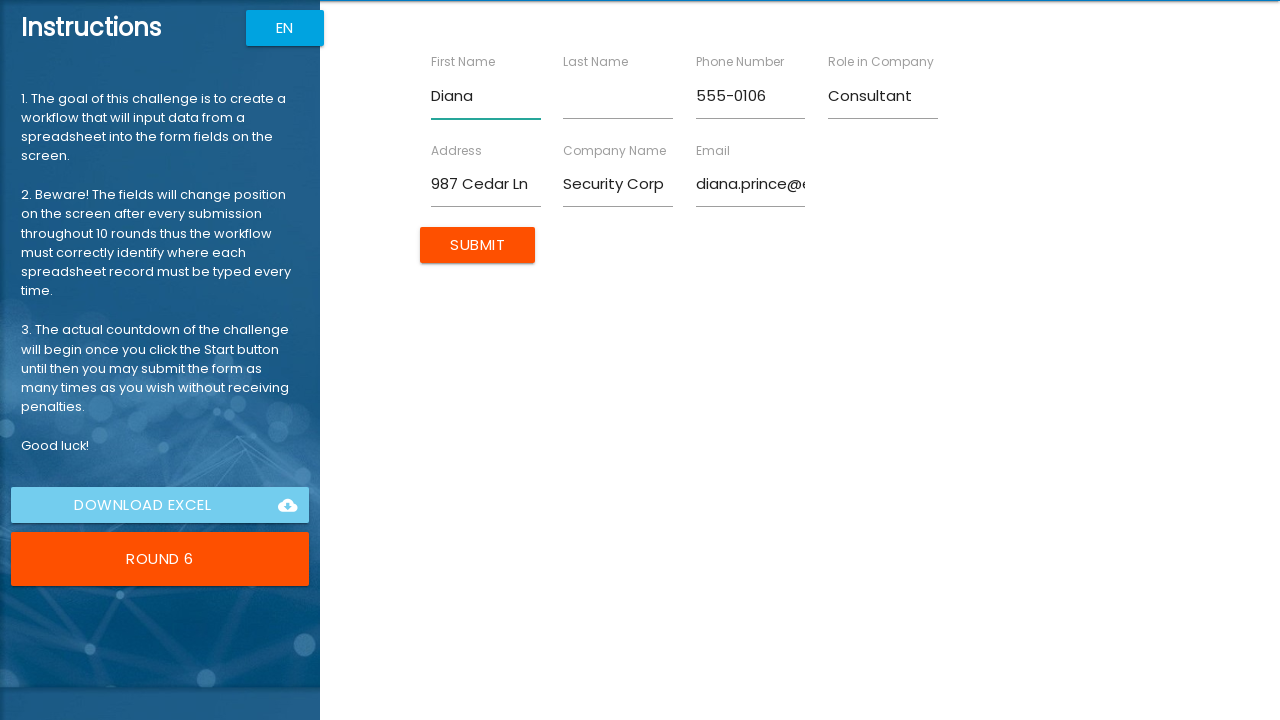

Cleared last name field on [ng-reflect-name="labelLastName"]
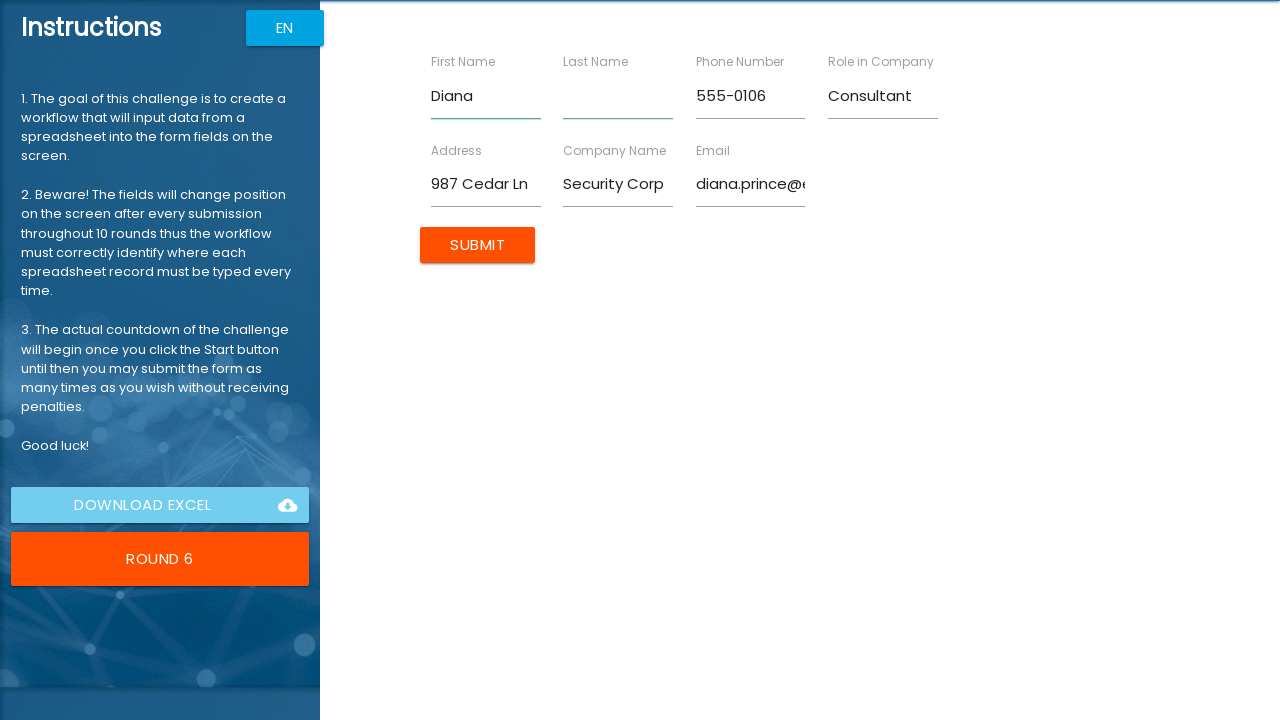

Filled last name field with 'Prince' on [ng-reflect-name="labelLastName"]
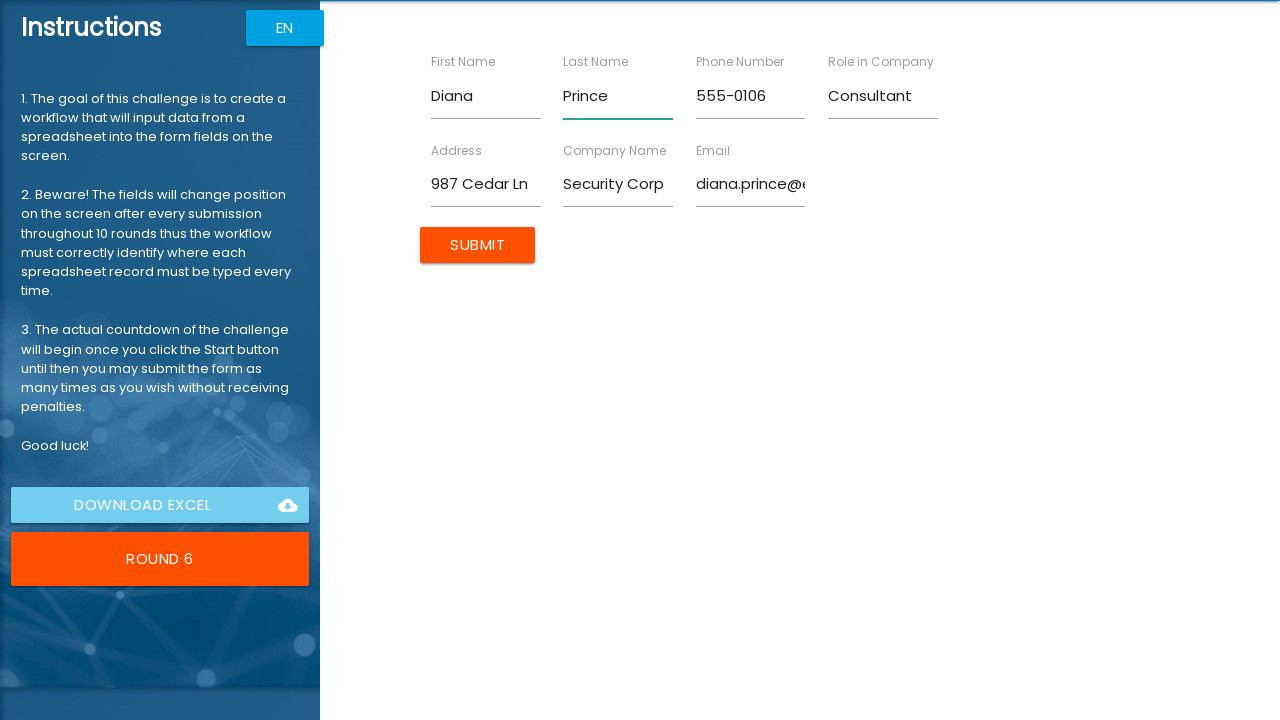

Submitted form for Diana Prince at (478, 245) on body > app-root > div.body.row1.scroll-y > app-rpa1 > div > div.inputFields.col.
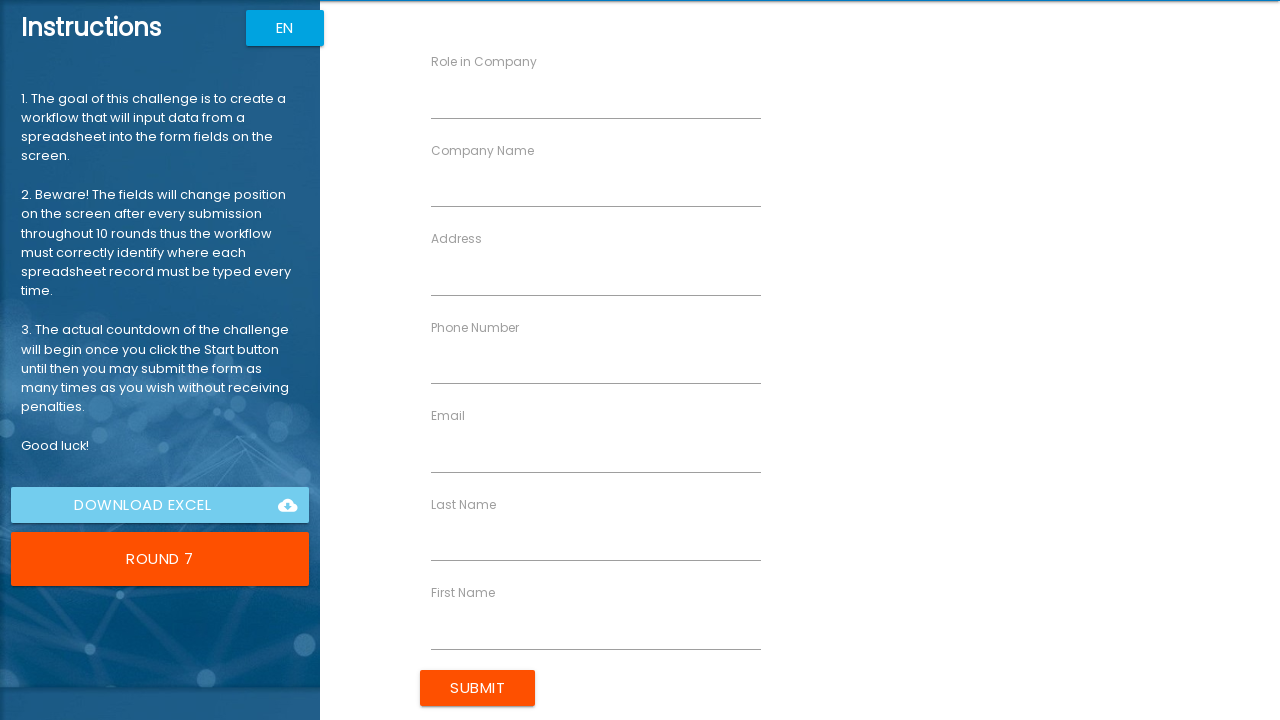

Cleared email field on [ng-reflect-name="labelEmail"]
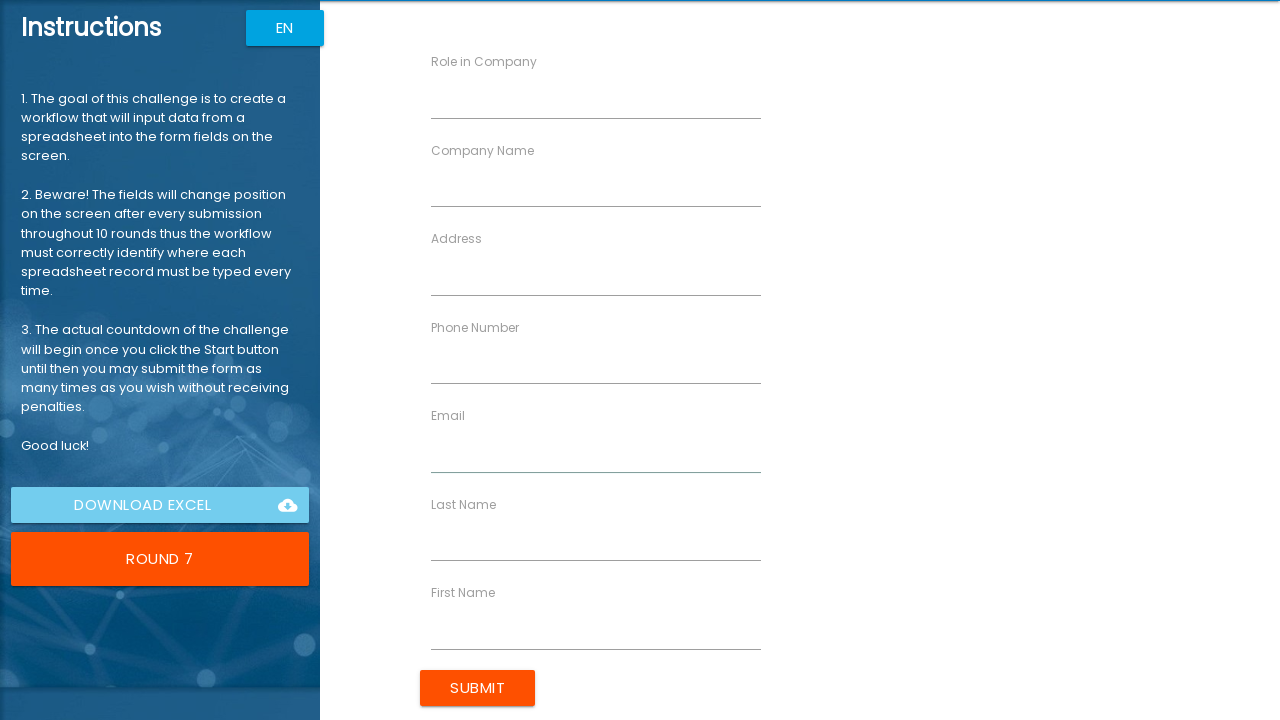

Filled email field with 'evan.miller@example.com' on [ng-reflect-name="labelEmail"]
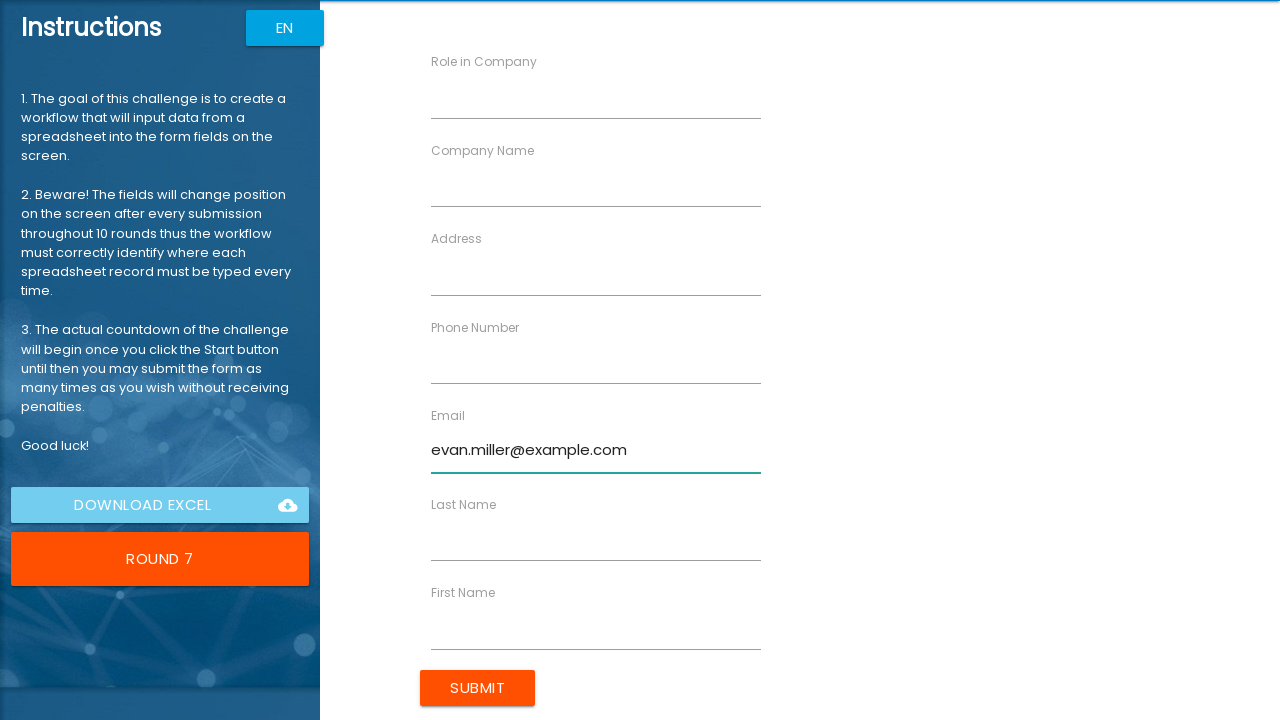

Cleared phone field on [ng-reflect-name="labelPhone"]
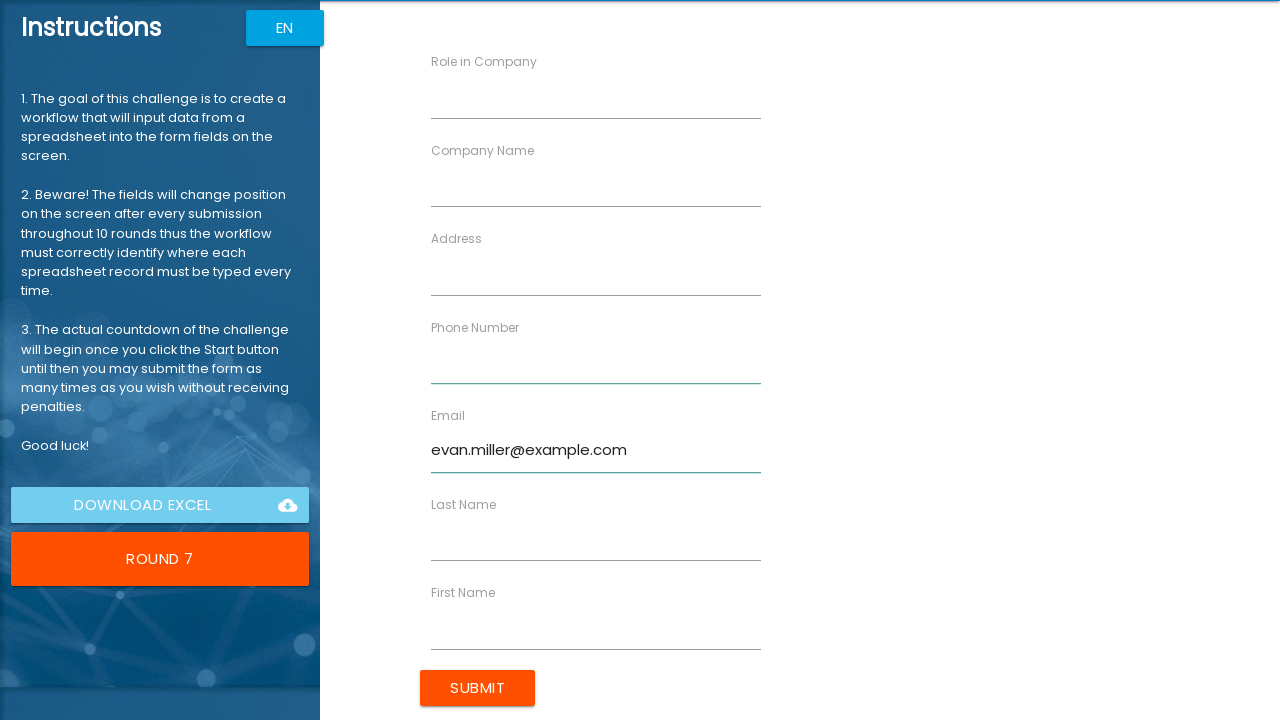

Filled phone field with '555-0107' on [ng-reflect-name="labelPhone"]
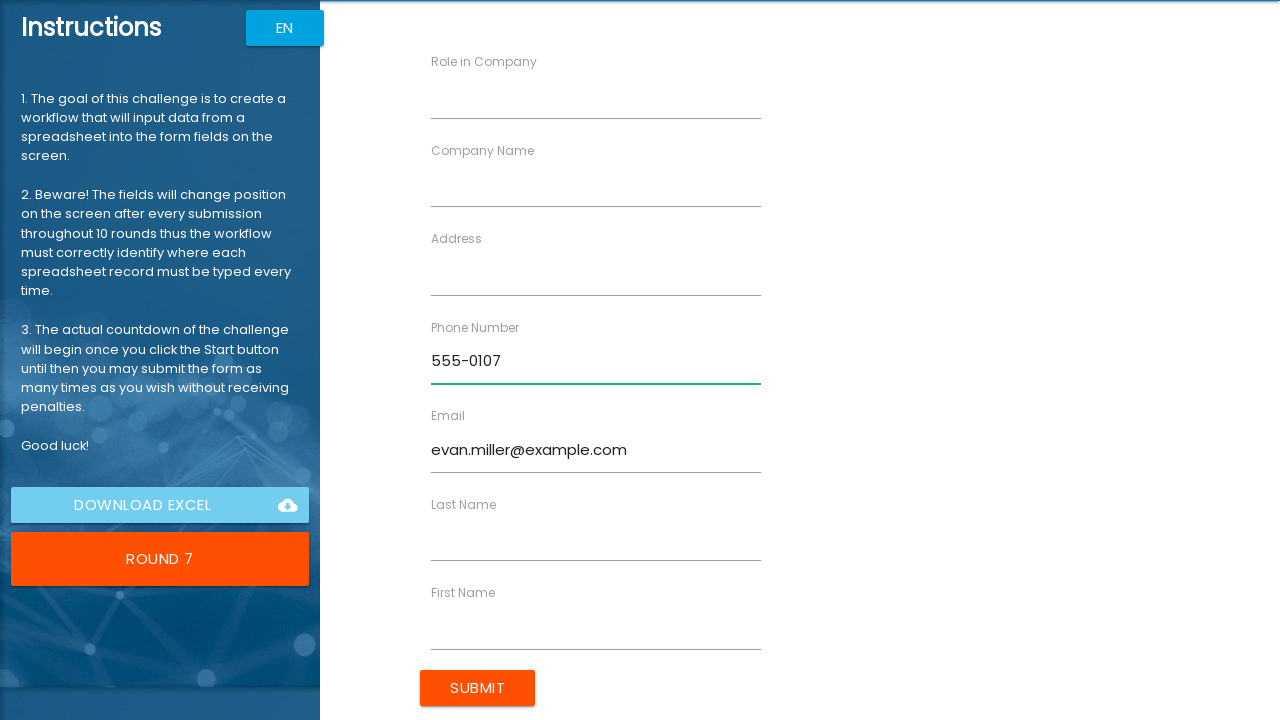

Cleared company name field on [ng-reflect-name="labelCompanyName"]
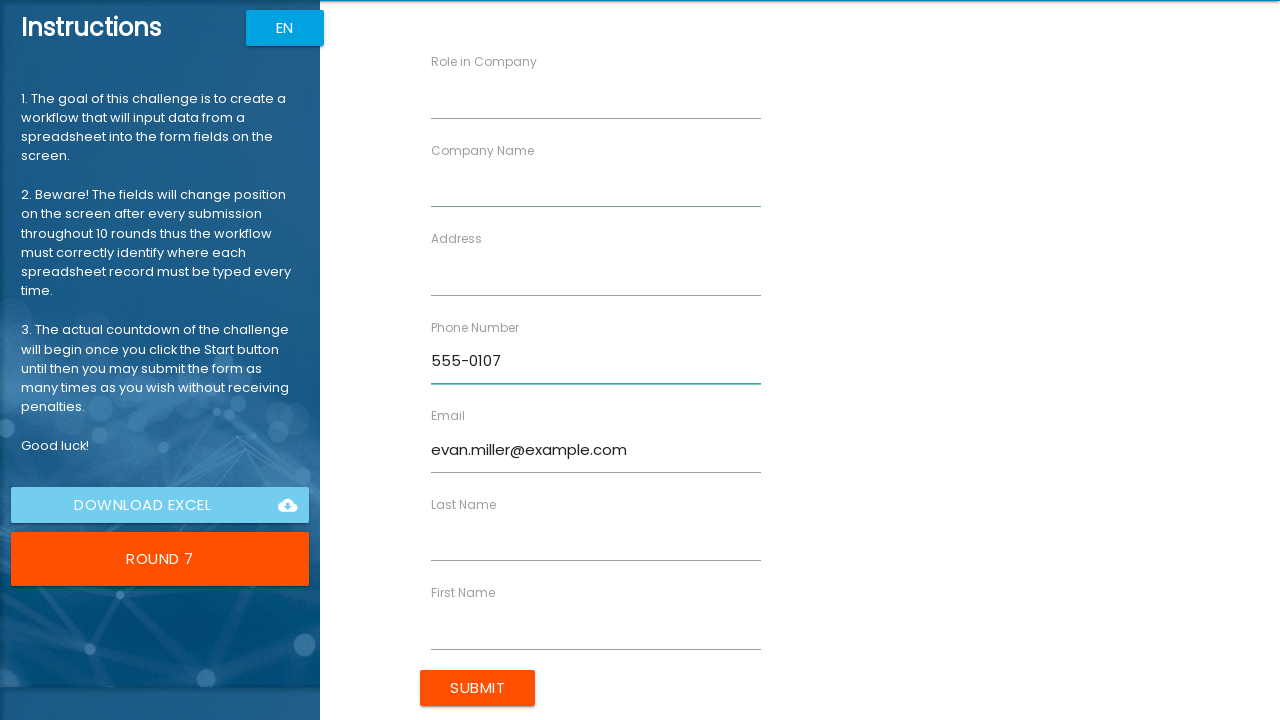

Filled company name field with 'AI Labs' on [ng-reflect-name="labelCompanyName"]
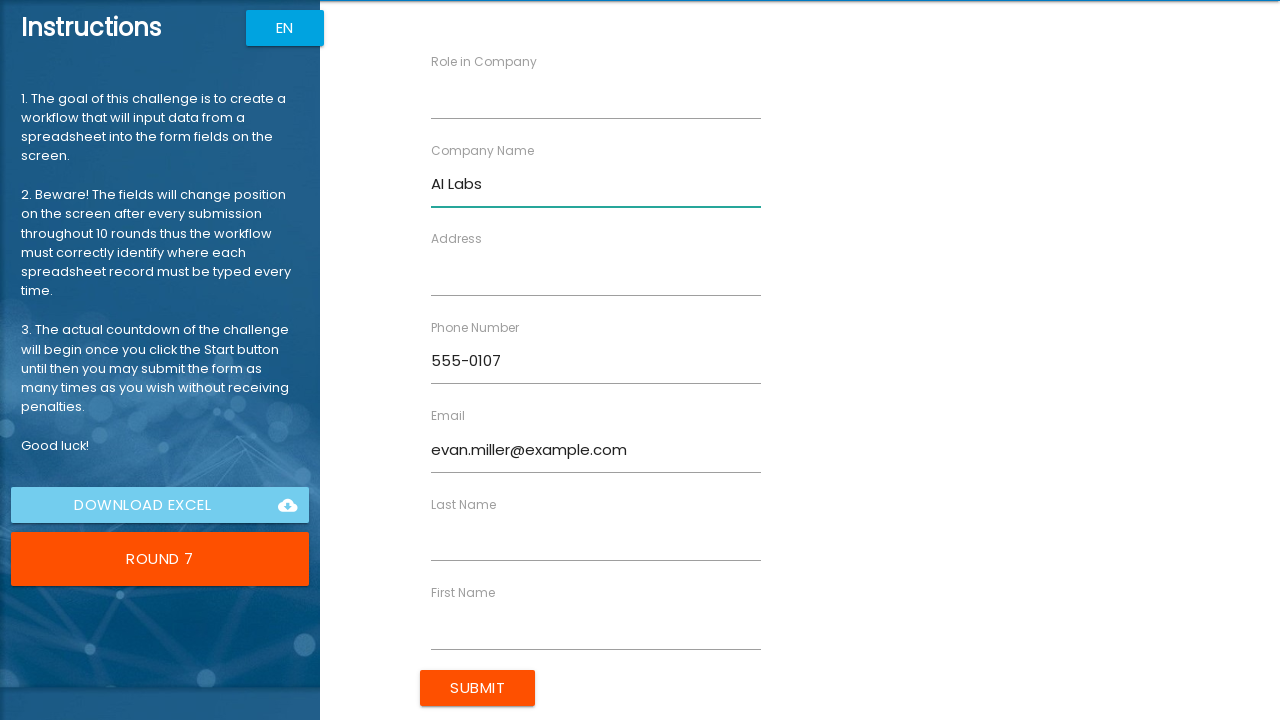

Cleared role field on [ng-reflect-name="labelRole"]
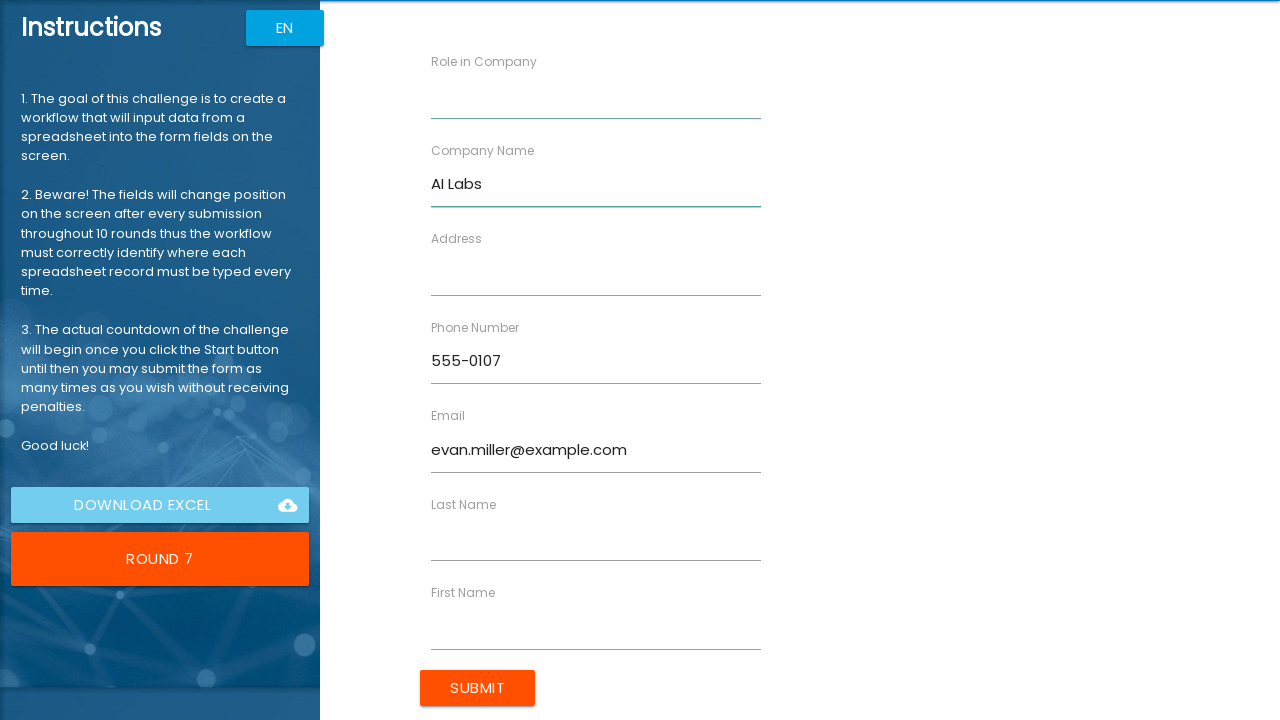

Filled role field with 'Researcher' on [ng-reflect-name="labelRole"]
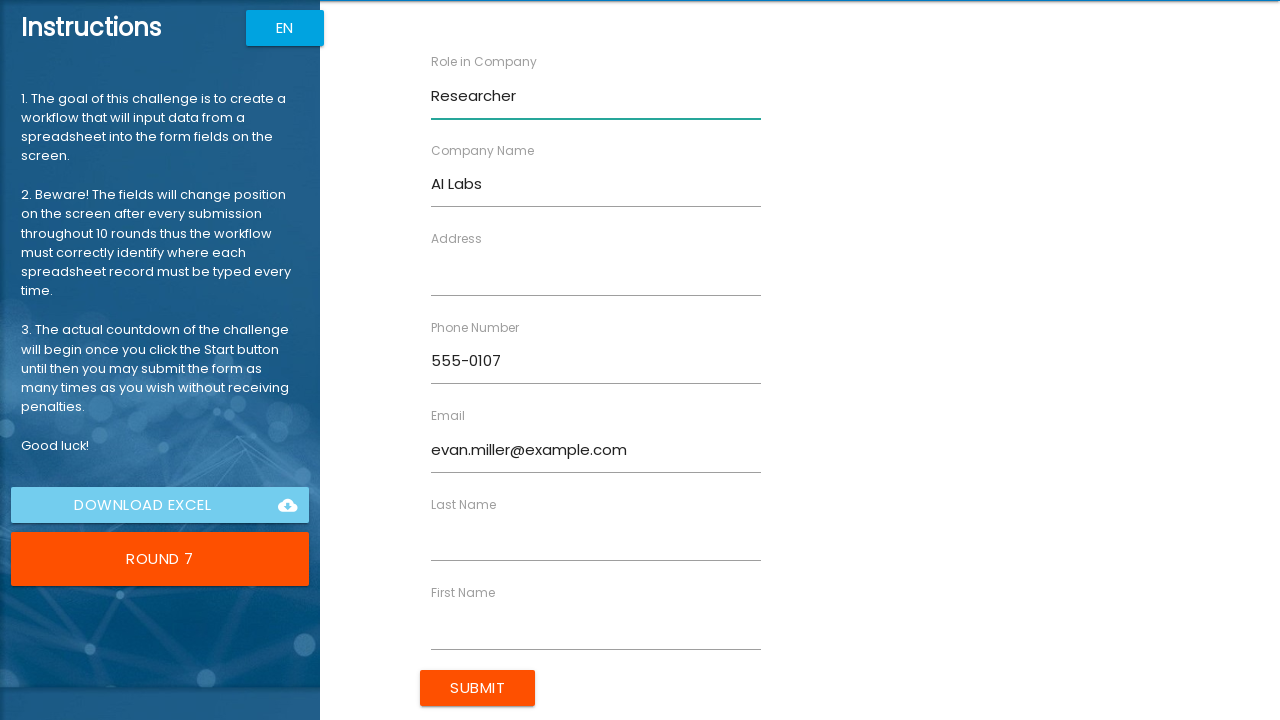

Cleared address field on [ng-reflect-name="labelAddress"]
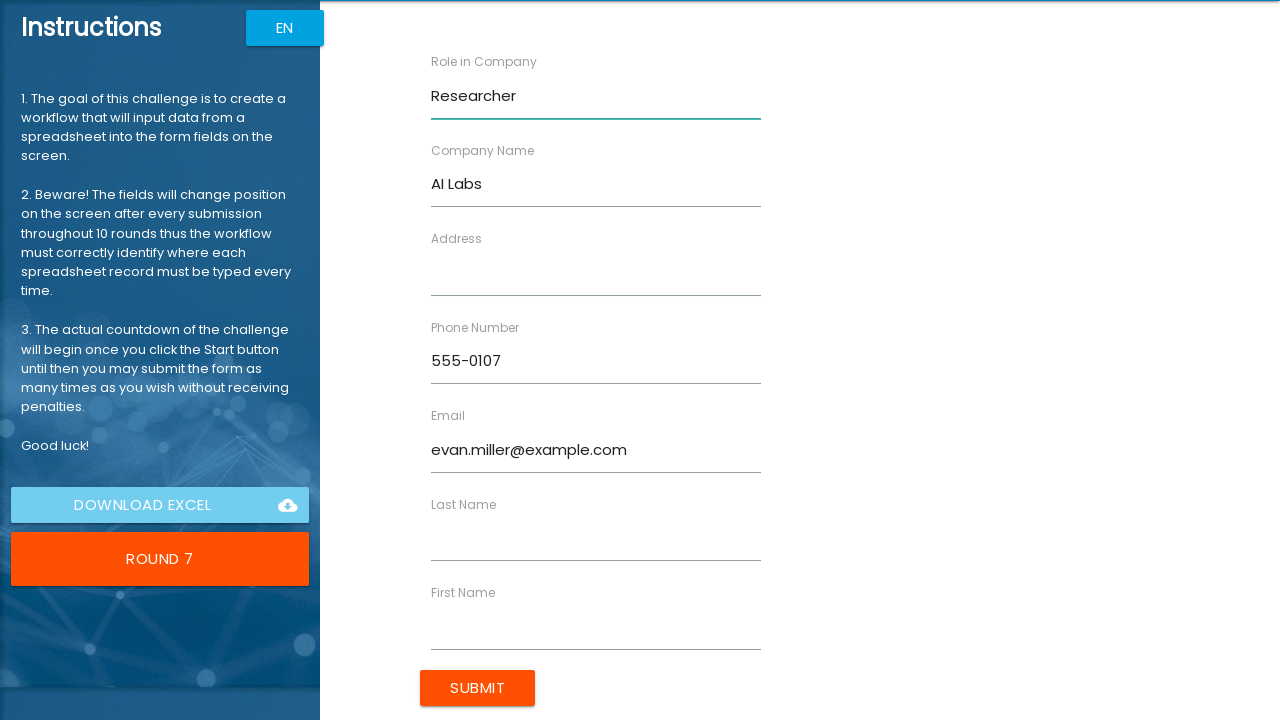

Filled address field with '147 Birch Way' on [ng-reflect-name="labelAddress"]
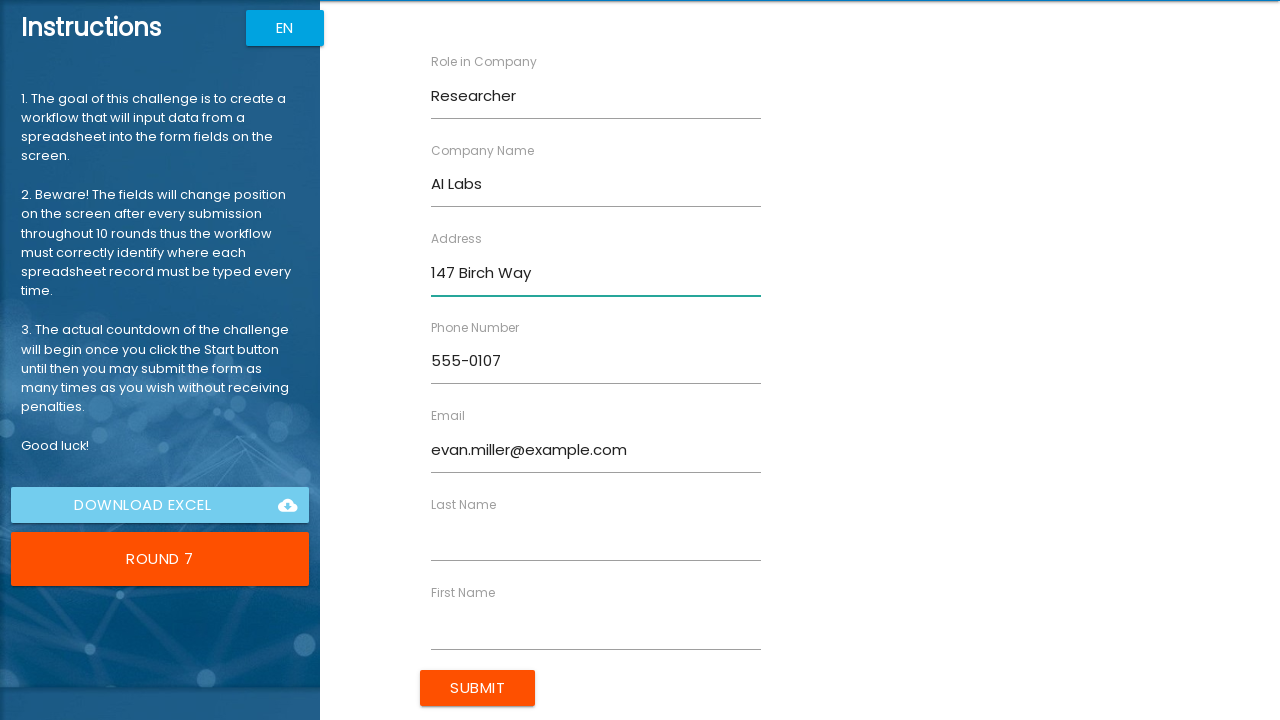

Cleared first name field on [ng-reflect-name="labelFirstName"]
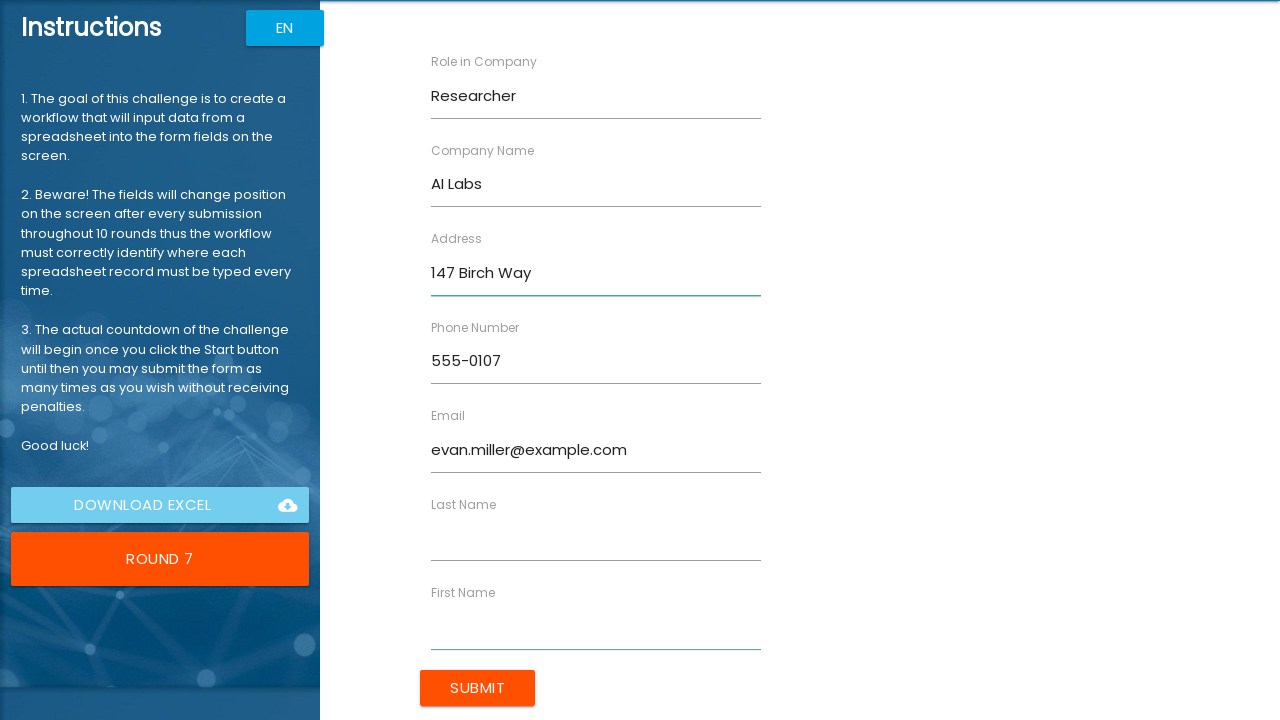

Filled first name field with 'Evan' on [ng-reflect-name="labelFirstName"]
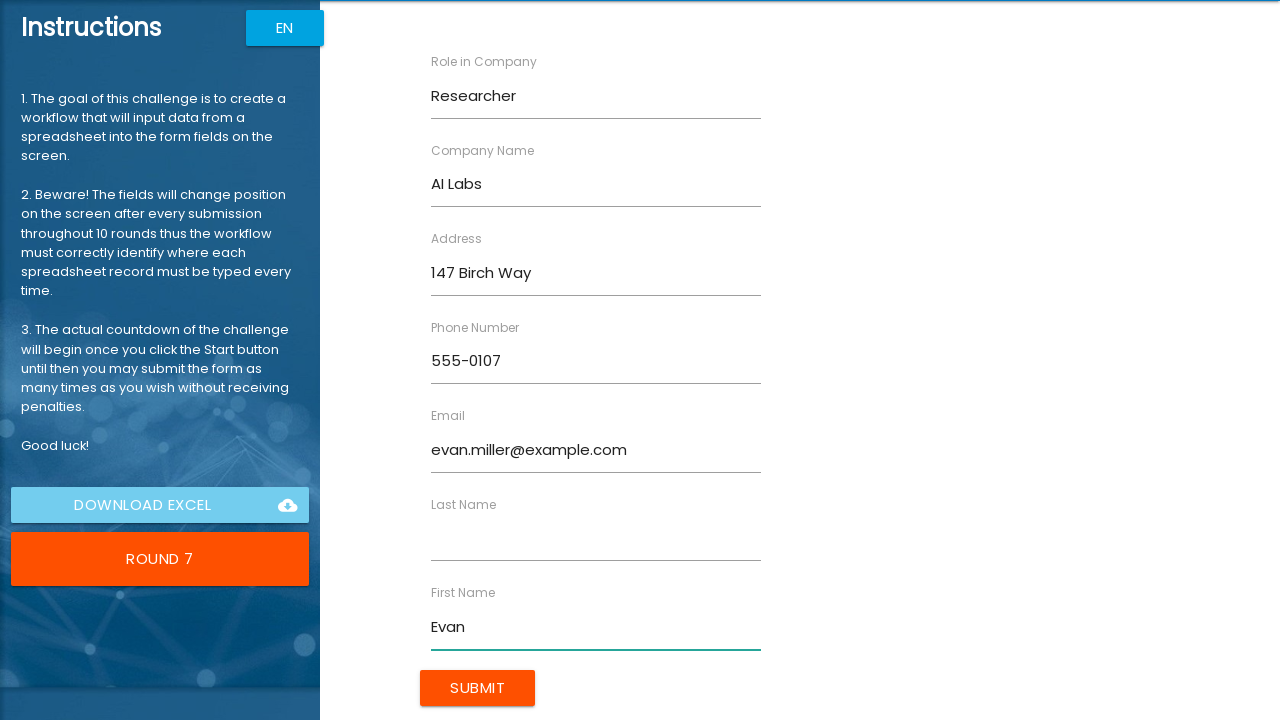

Cleared last name field on [ng-reflect-name="labelLastName"]
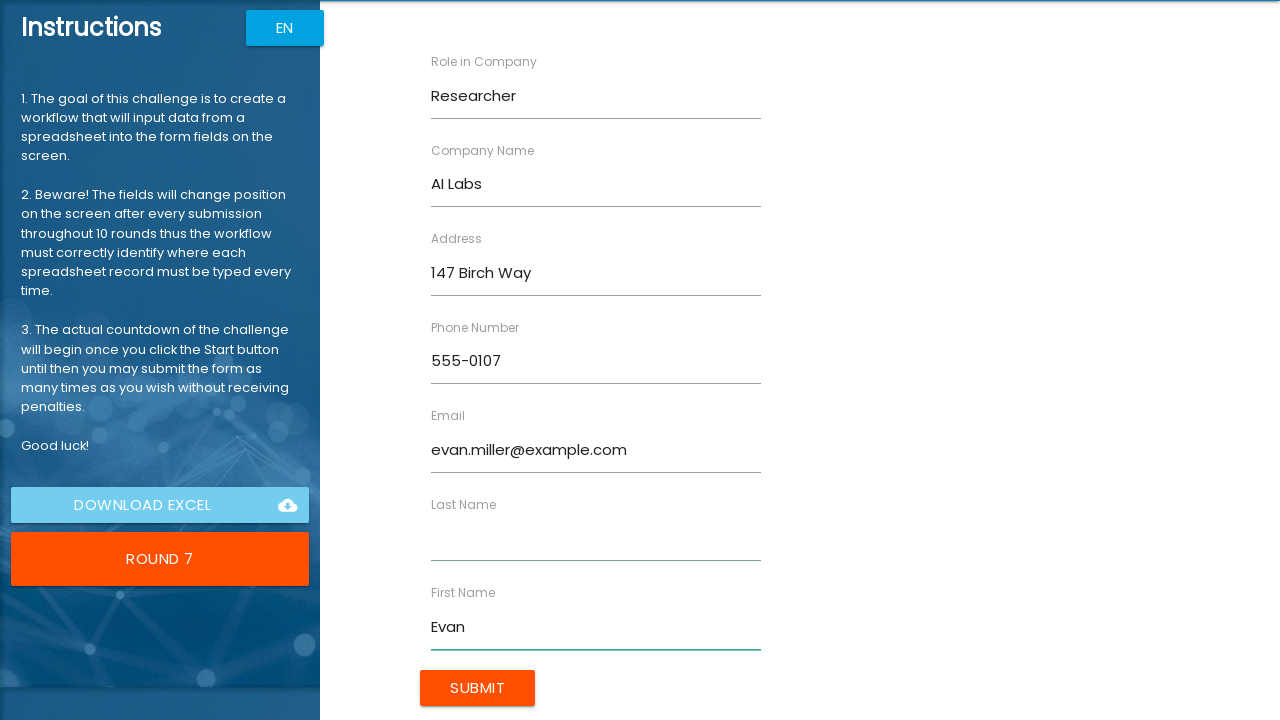

Filled last name field with 'Miller' on [ng-reflect-name="labelLastName"]
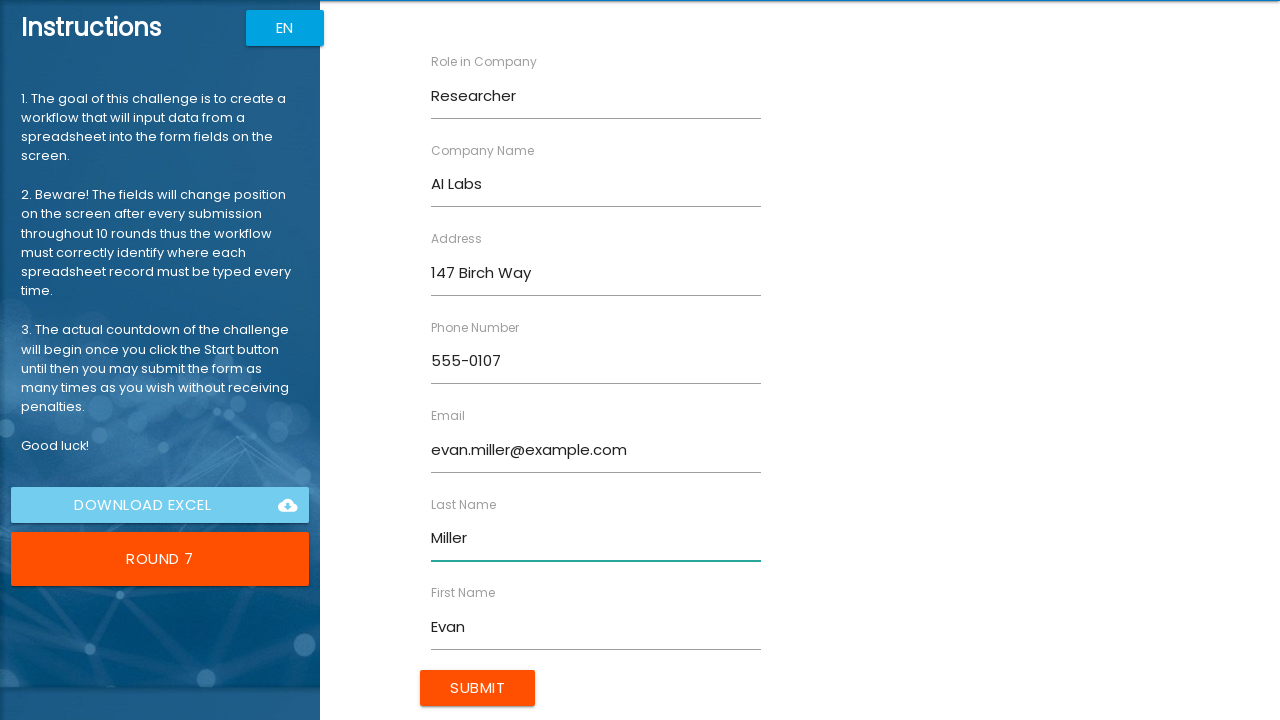

Submitted form for Evan Miller at (478, 688) on body > app-root > div.body.row1.scroll-y > app-rpa1 > div > div.inputFields.col.
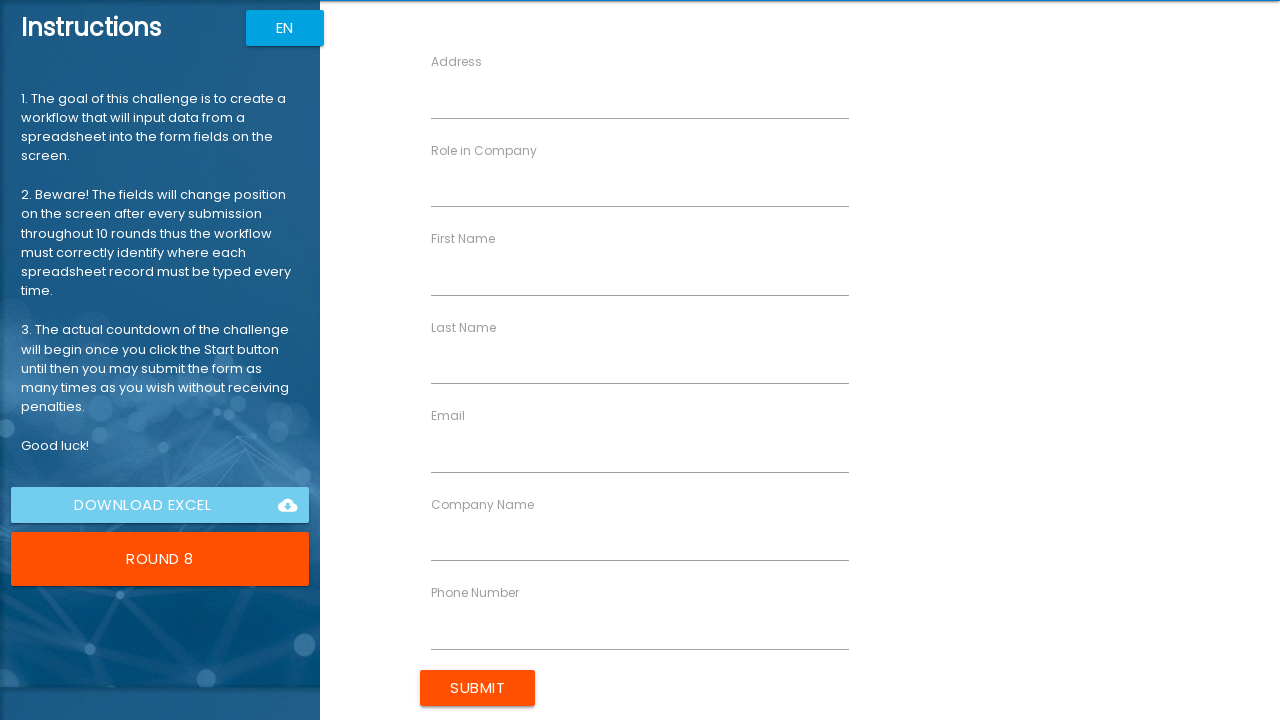

Cleared email field on [ng-reflect-name="labelEmail"]
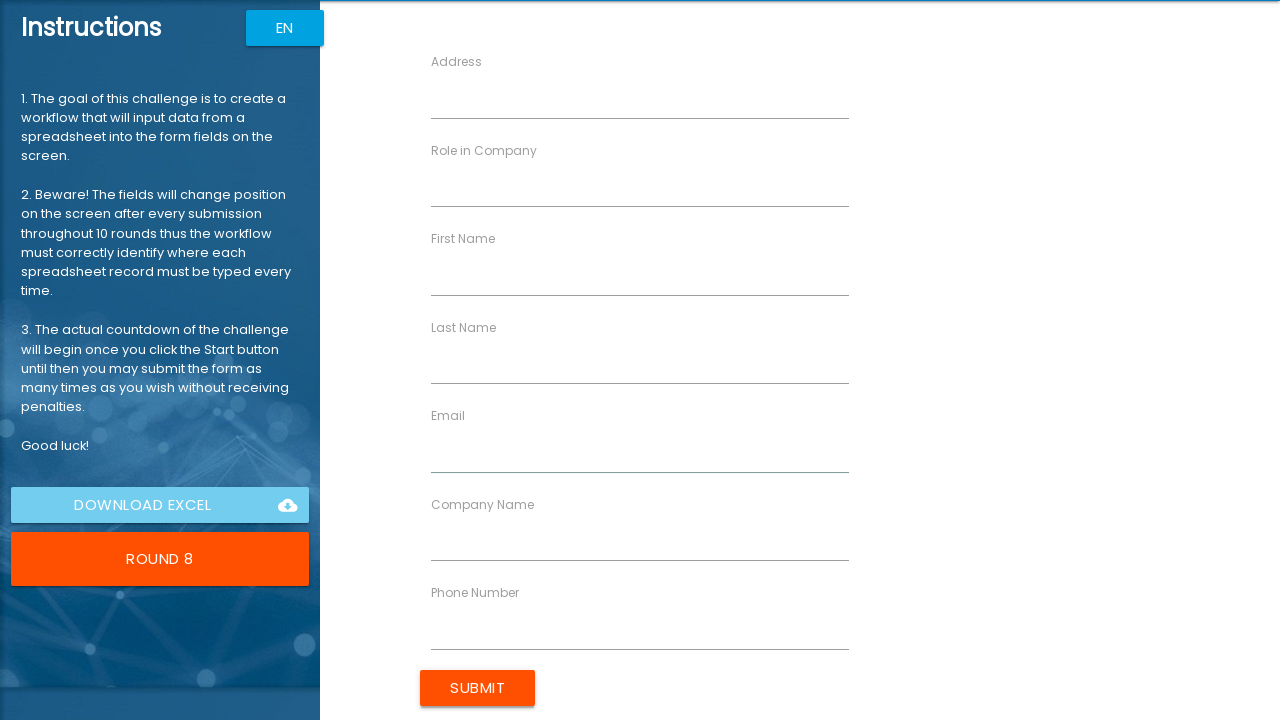

Filled email field with 'fiona.davis@example.com' on [ng-reflect-name="labelEmail"]
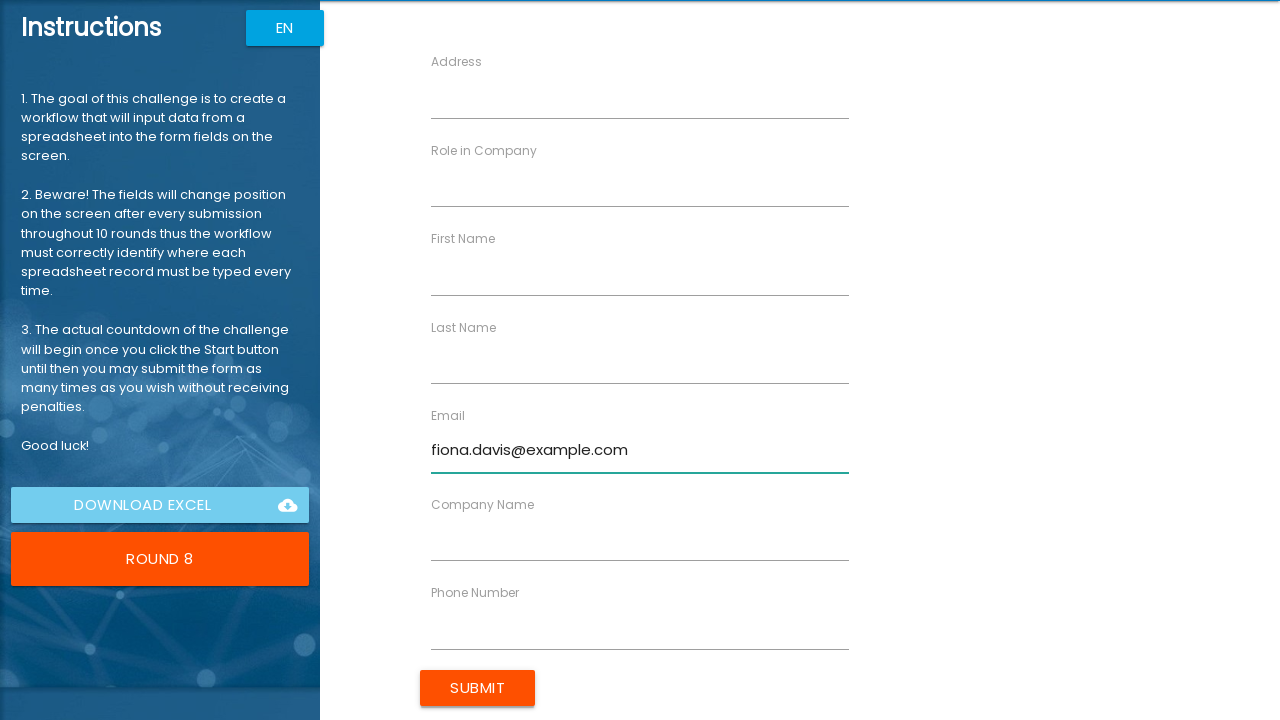

Cleared phone field on [ng-reflect-name="labelPhone"]
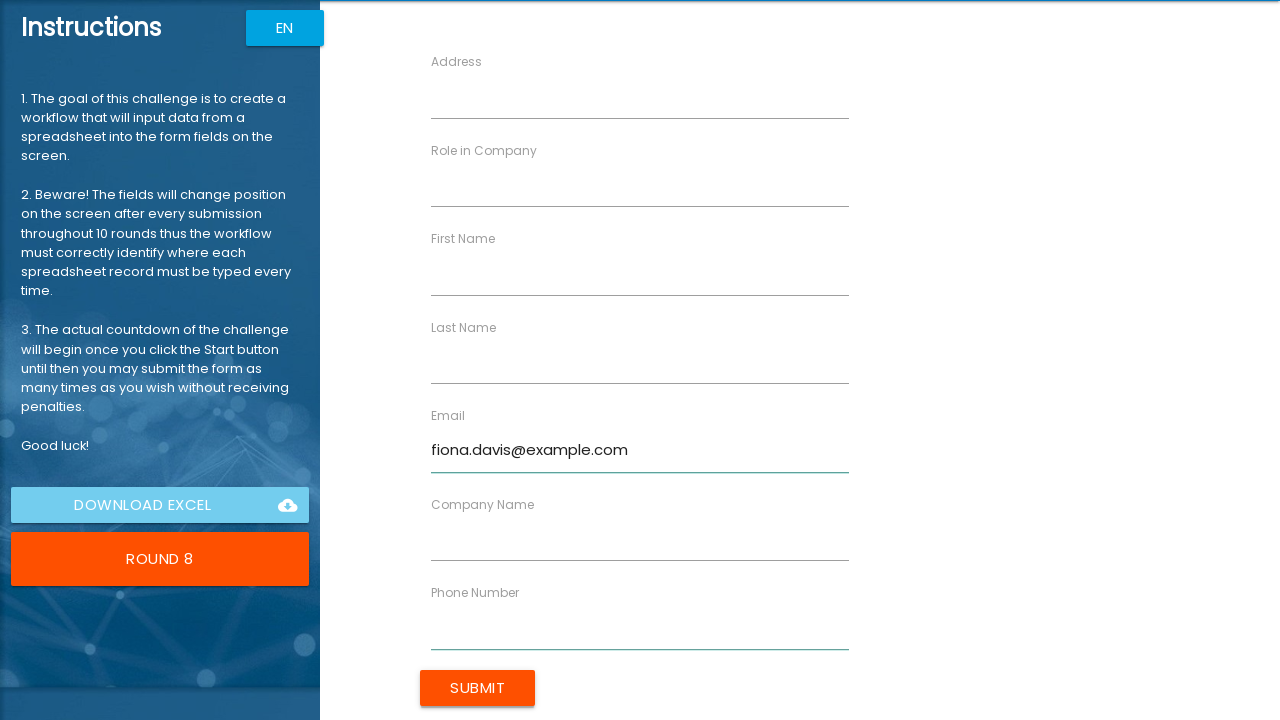

Filled phone field with '555-0108' on [ng-reflect-name="labelPhone"]
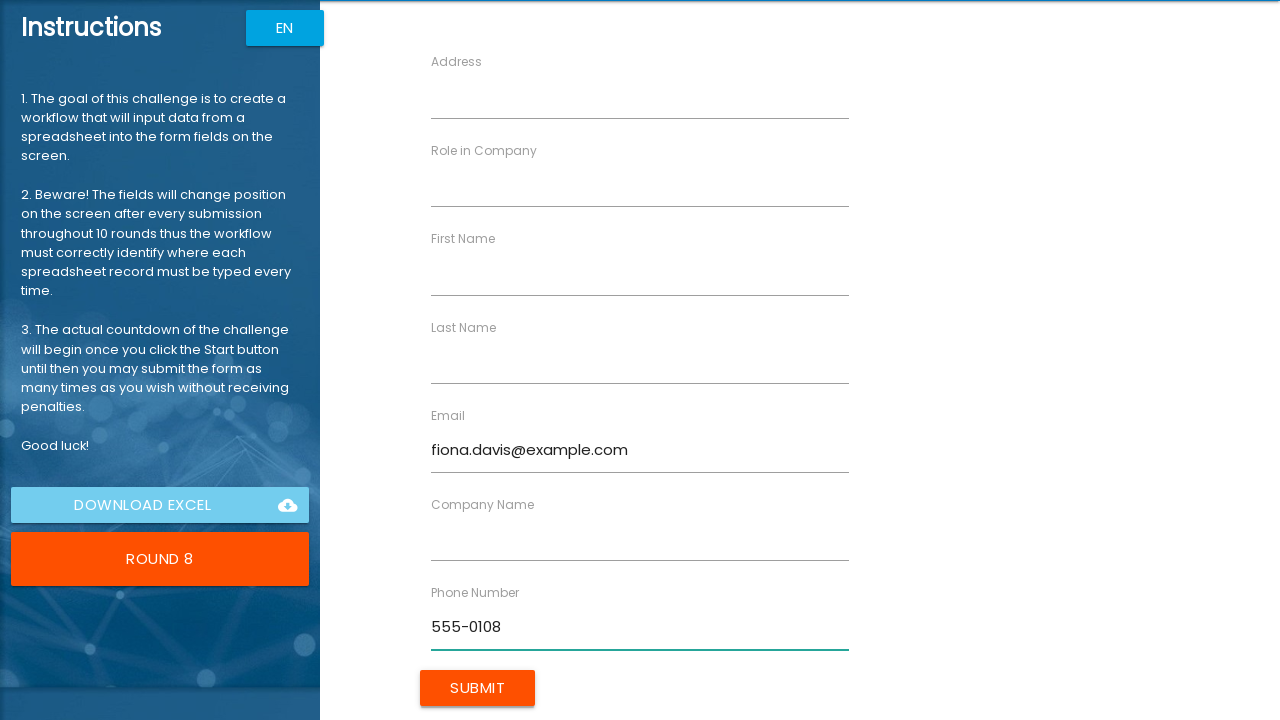

Cleared company name field on [ng-reflect-name="labelCompanyName"]
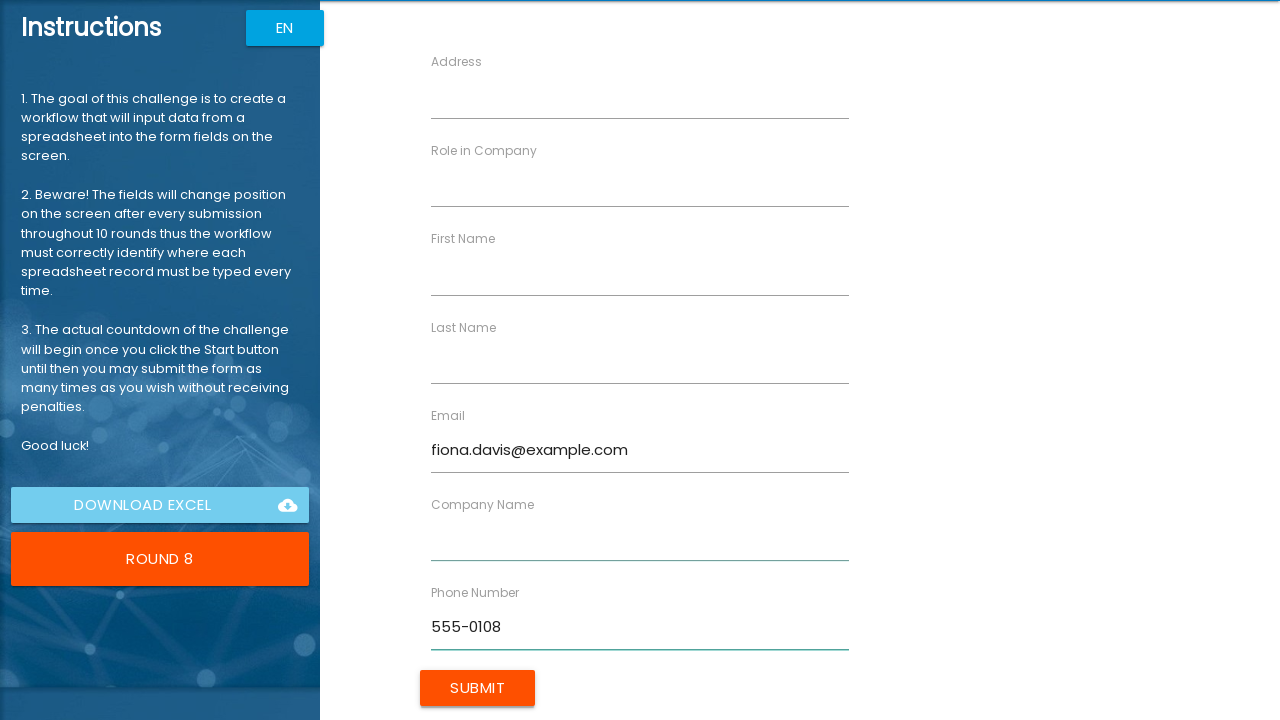

Filled company name field with 'Finance Tech' on [ng-reflect-name="labelCompanyName"]
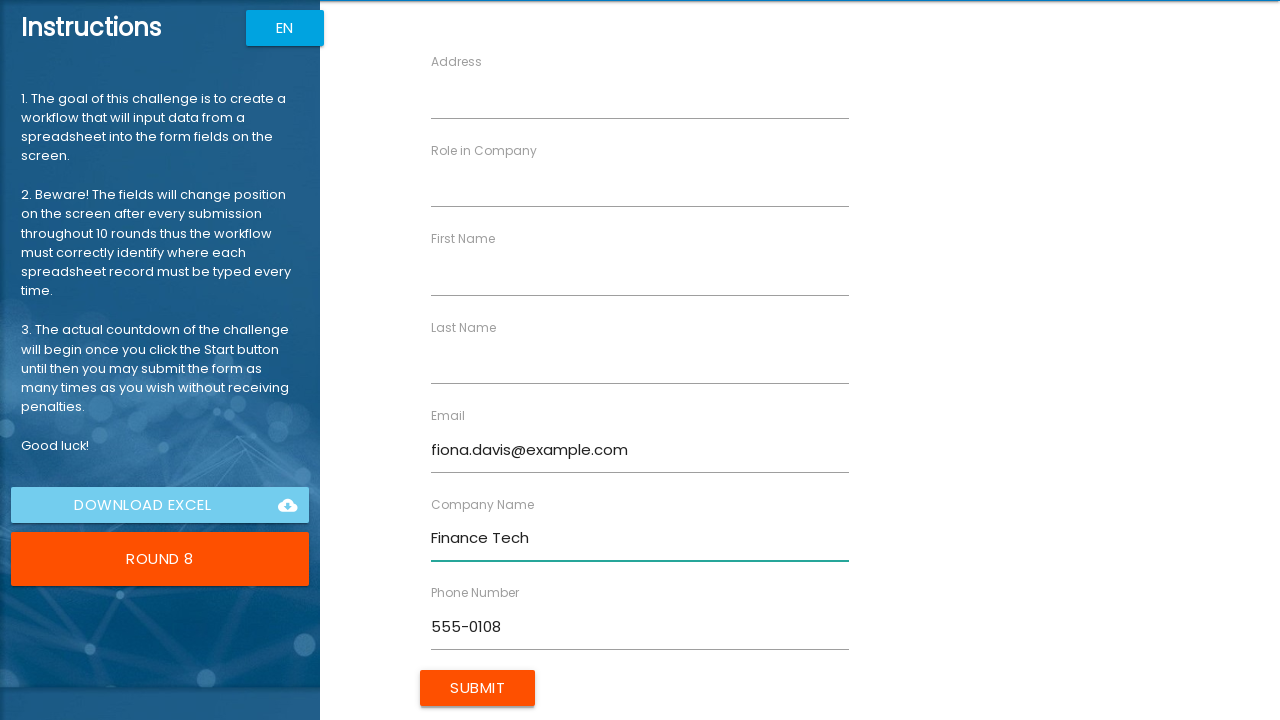

Cleared role field on [ng-reflect-name="labelRole"]
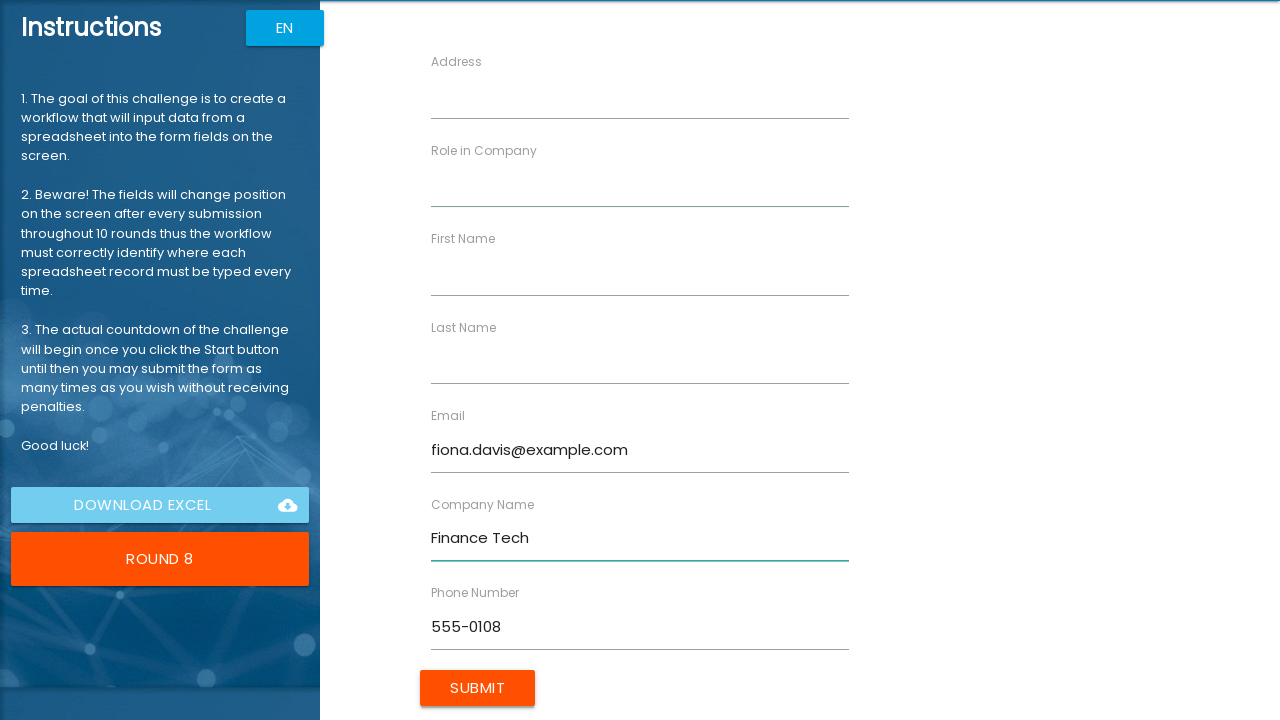

Filled role field with 'Accountant' on [ng-reflect-name="labelRole"]
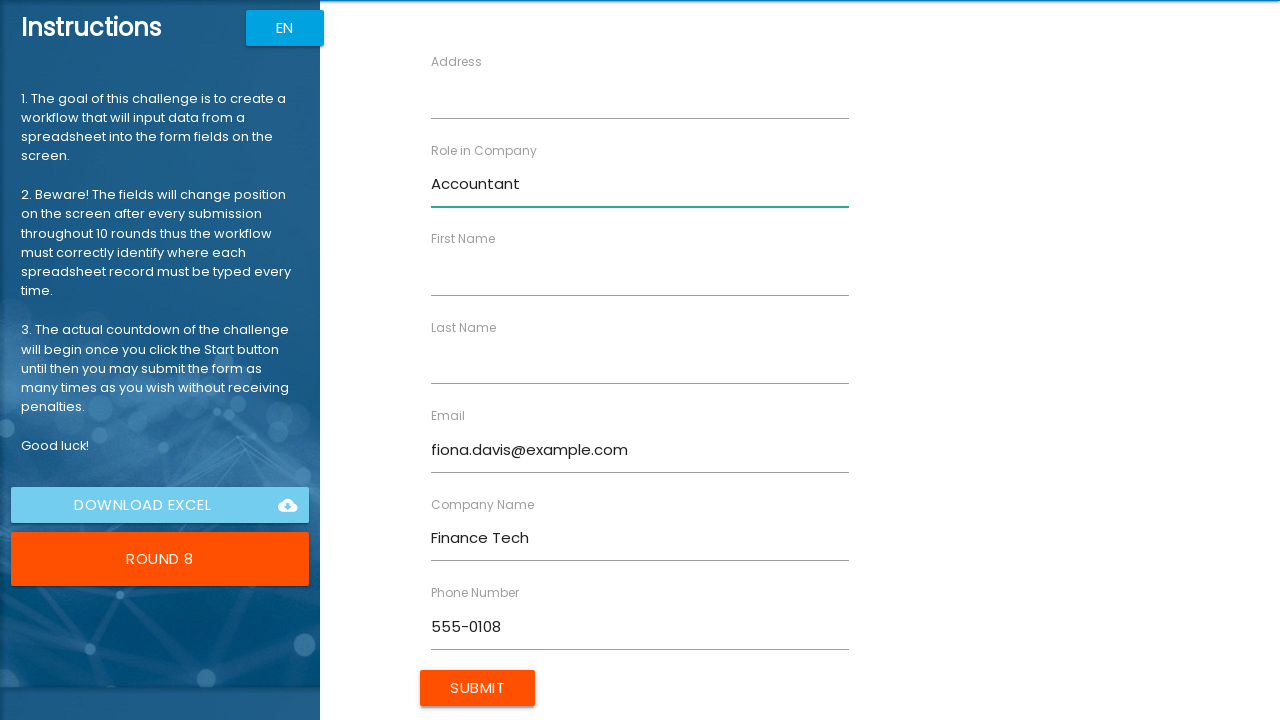

Cleared address field on [ng-reflect-name="labelAddress"]
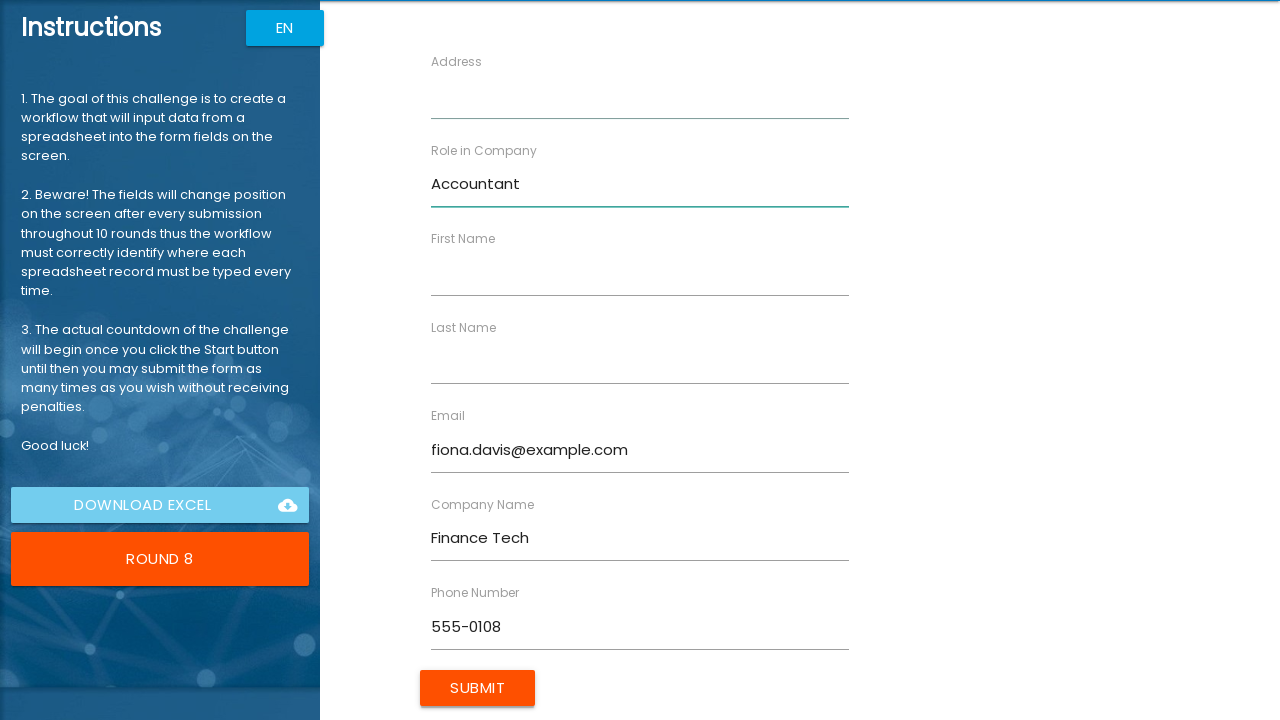

Filled address field with '258 Spruce Ct' on [ng-reflect-name="labelAddress"]
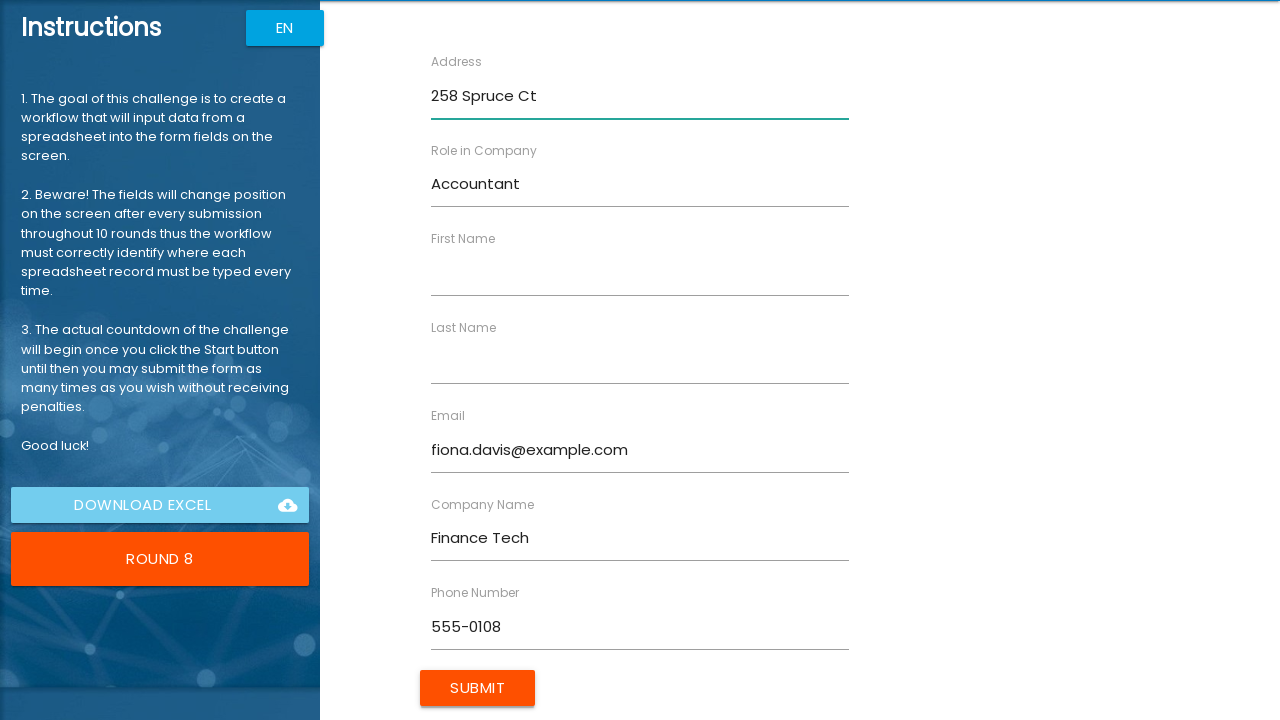

Cleared first name field on [ng-reflect-name="labelFirstName"]
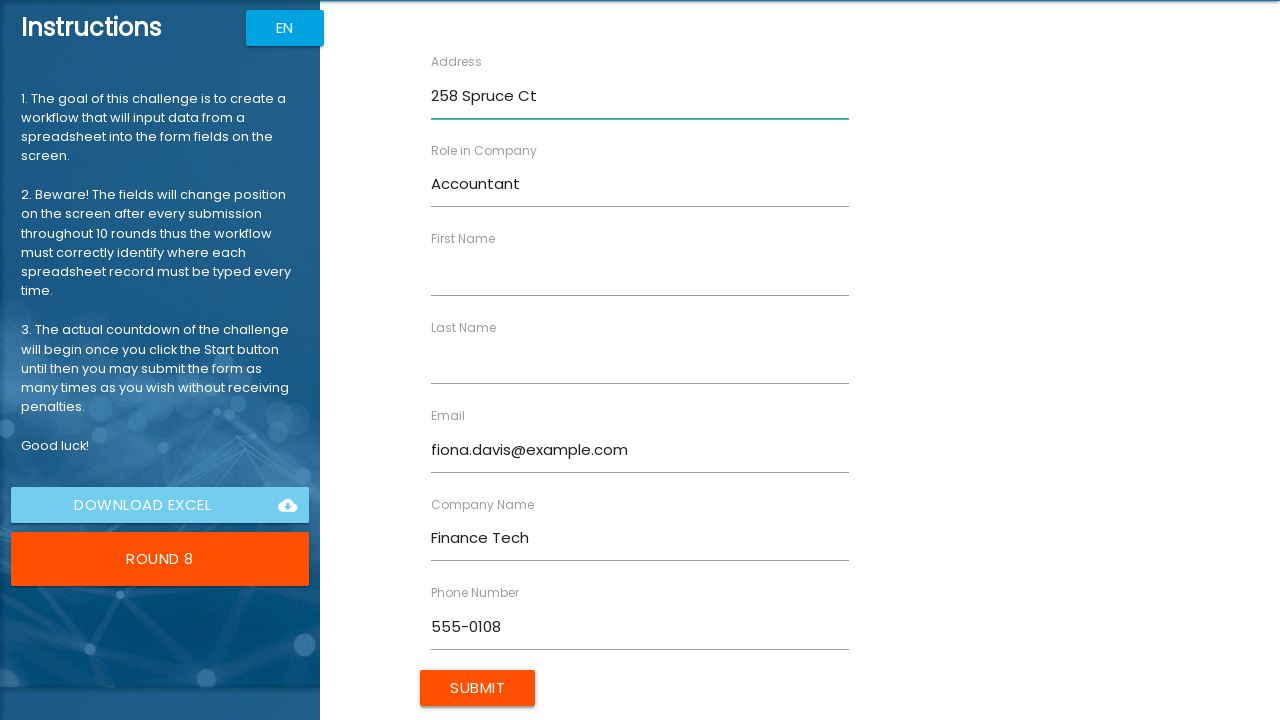

Filled first name field with 'Fiona' on [ng-reflect-name="labelFirstName"]
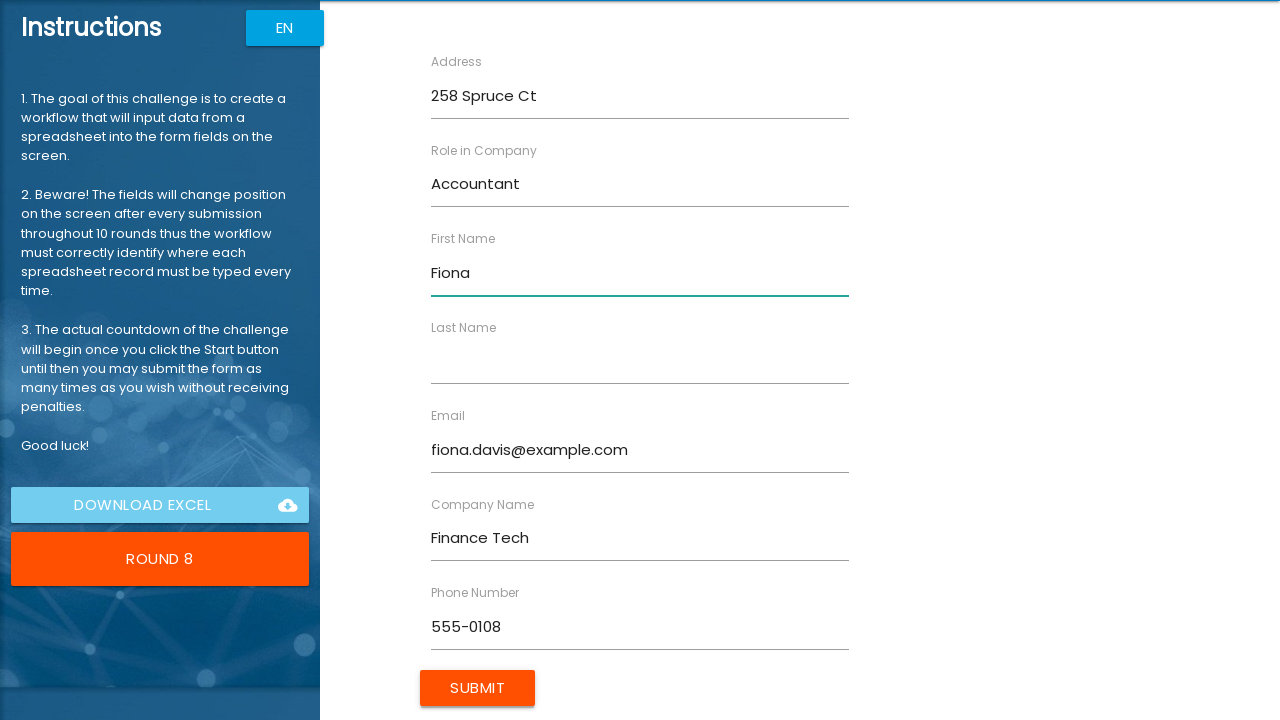

Cleared last name field on [ng-reflect-name="labelLastName"]
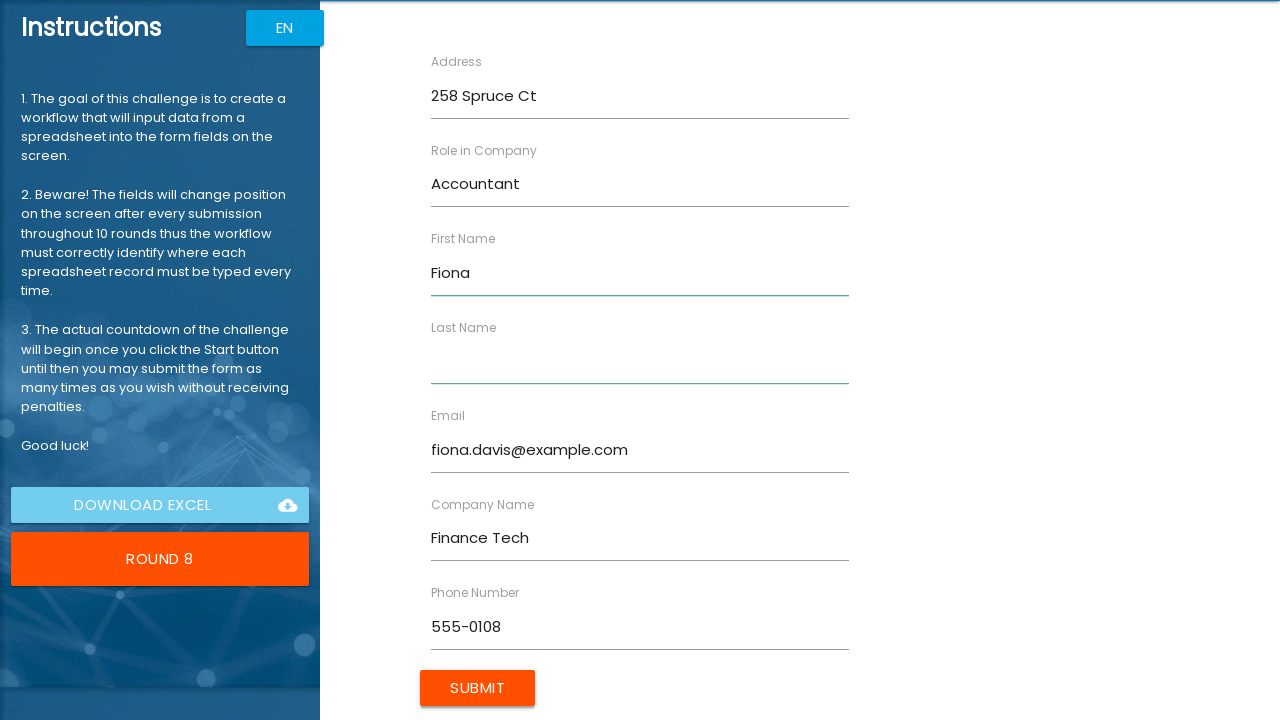

Filled last name field with 'Davis' on [ng-reflect-name="labelLastName"]
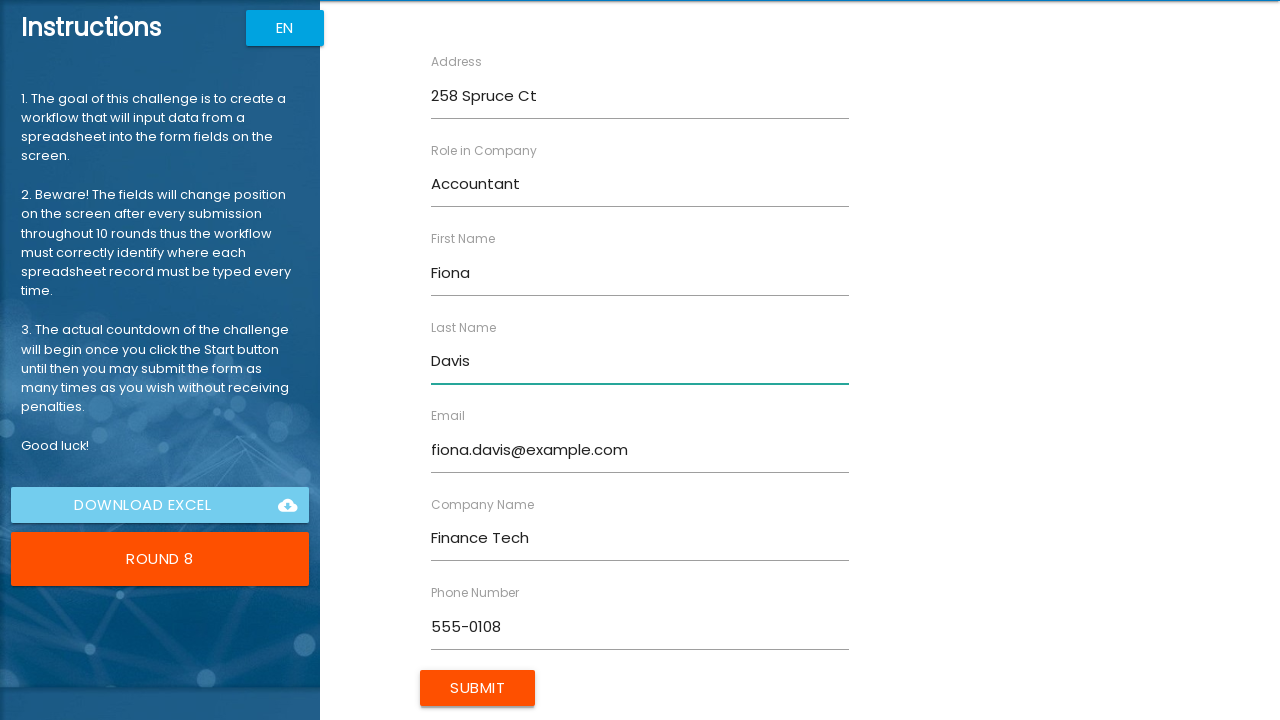

Submitted form for Fiona Davis at (478, 688) on body > app-root > div.body.row1.scroll-y > app-rpa1 > div > div.inputFields.col.
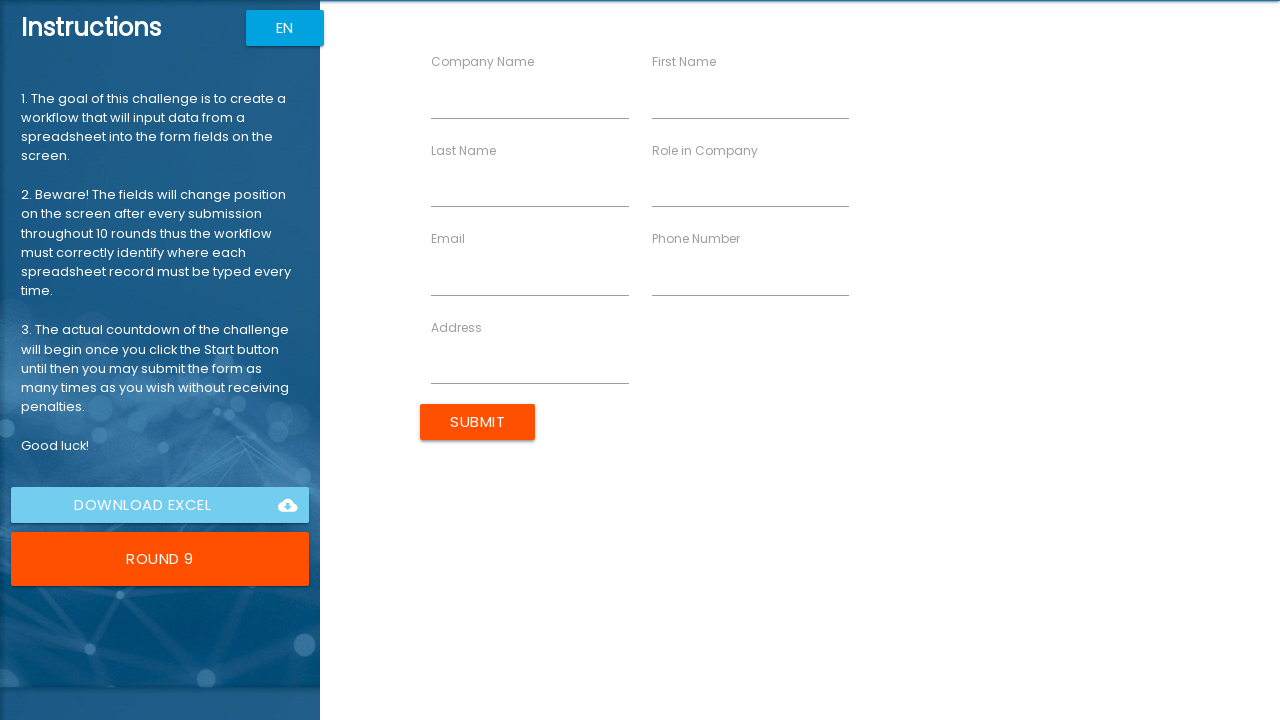

Cleared email field on [ng-reflect-name="labelEmail"]
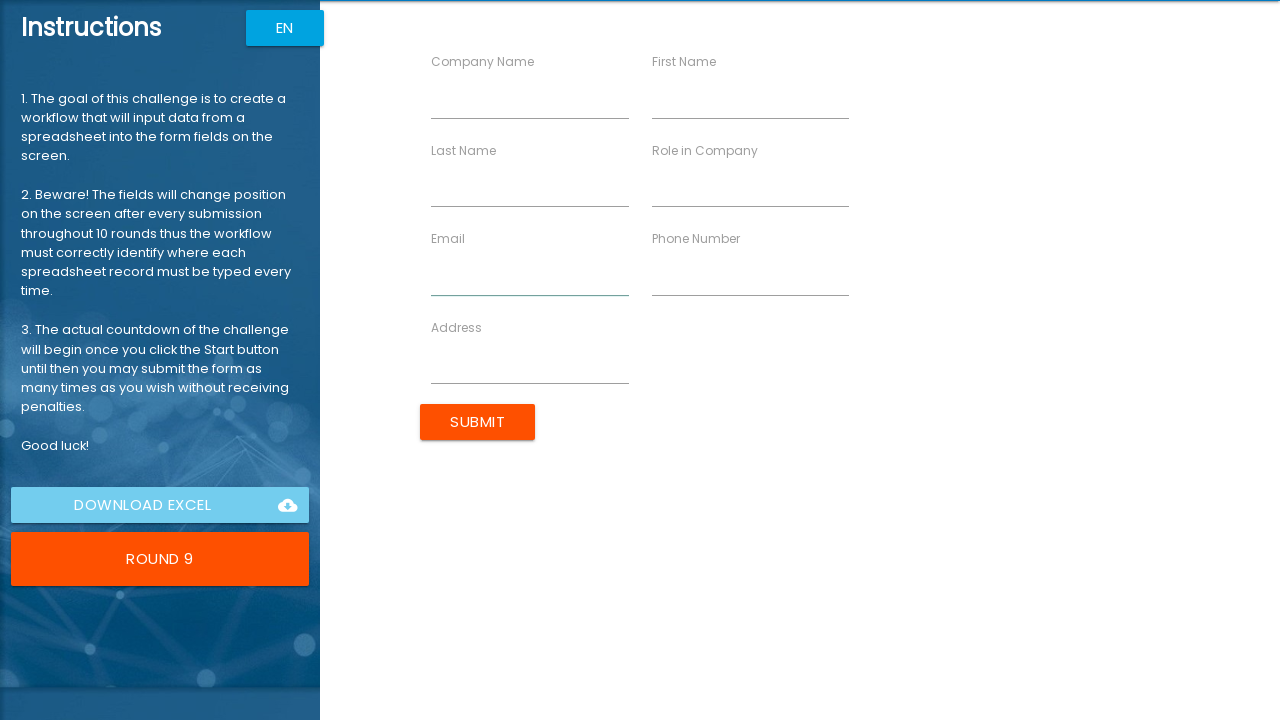

Filled email field with 'george.martin@example.com' on [ng-reflect-name="labelEmail"]
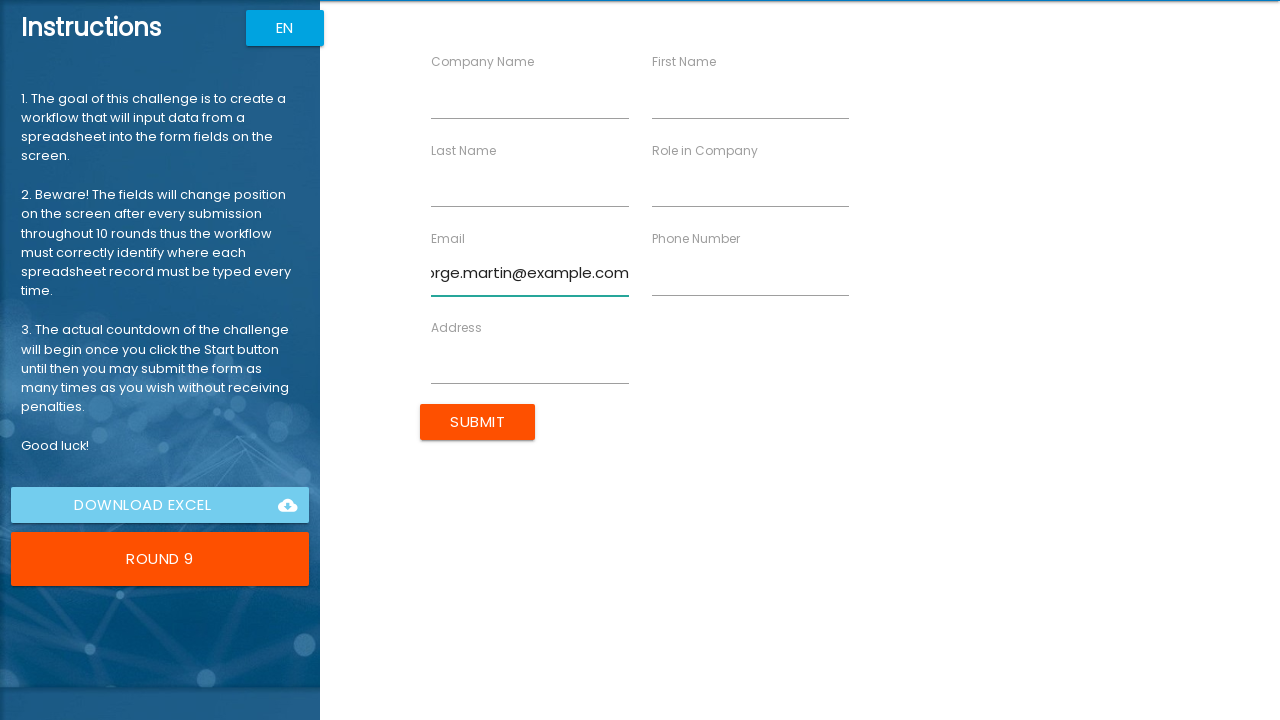

Cleared phone field on [ng-reflect-name="labelPhone"]
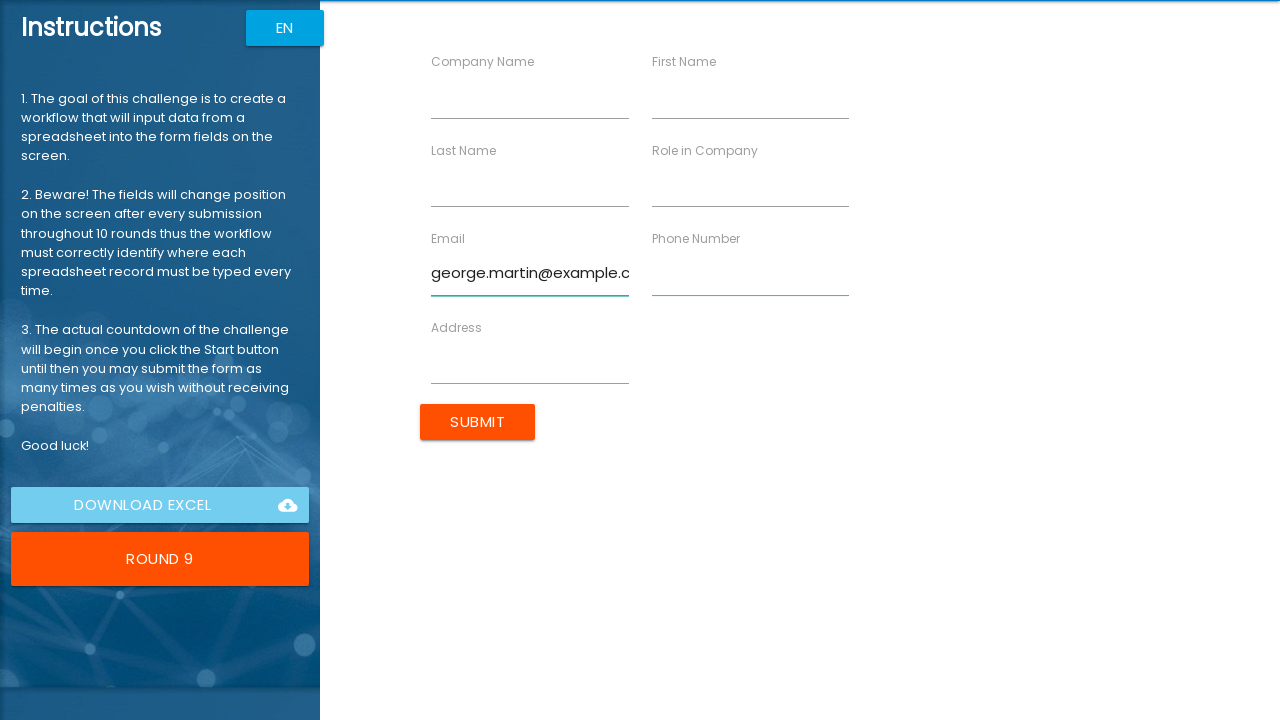

Filled phone field with '555-0109' on [ng-reflect-name="labelPhone"]
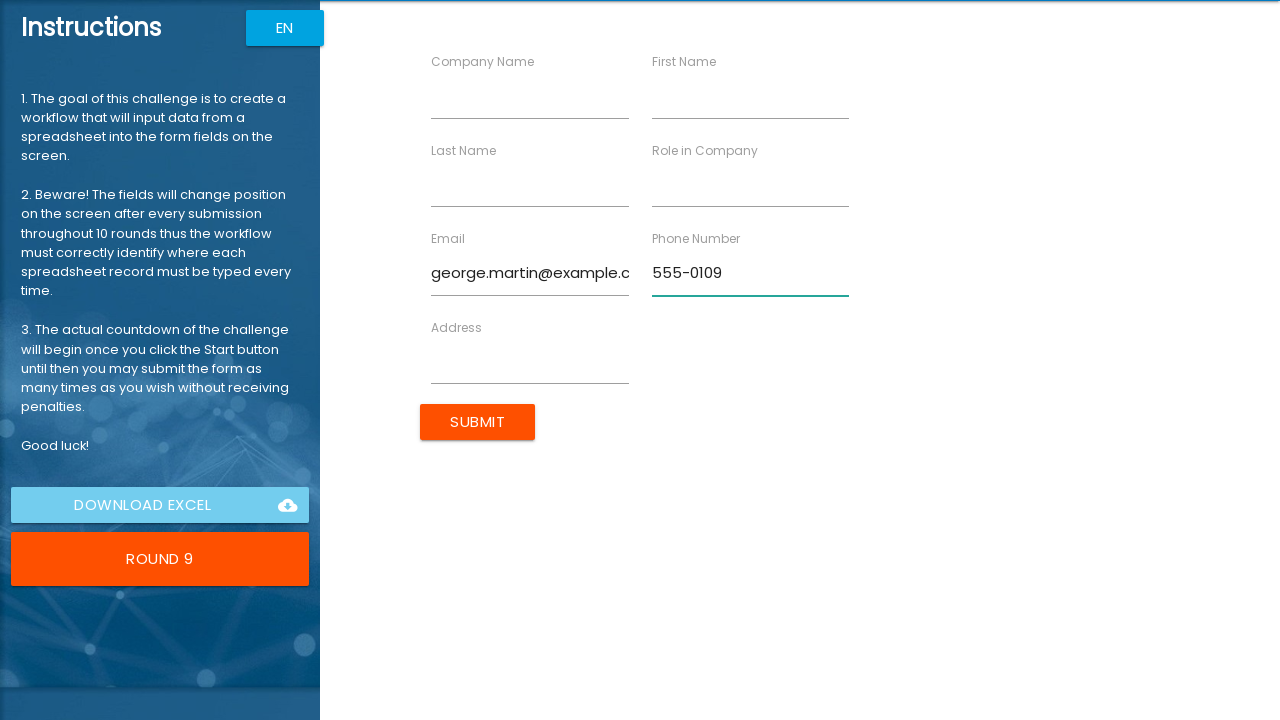

Cleared company name field on [ng-reflect-name="labelCompanyName"]
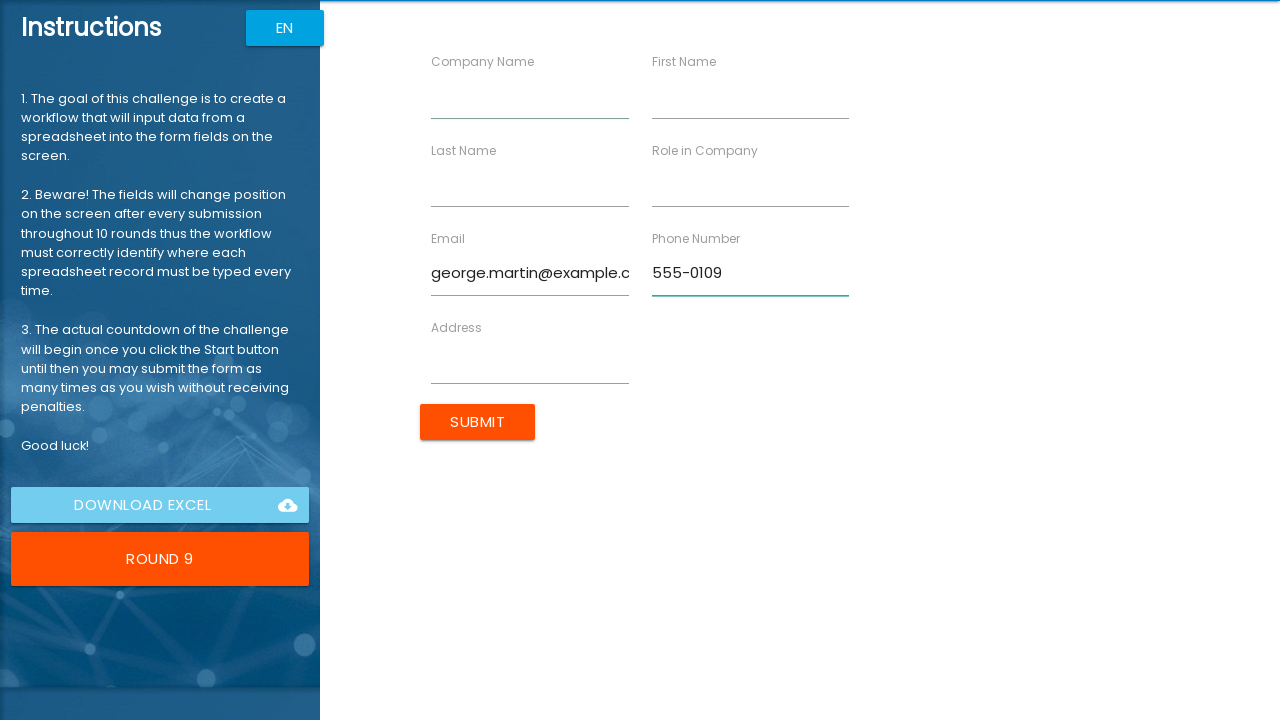

Filled company name field with 'Marketing Pro' on [ng-reflect-name="labelCompanyName"]
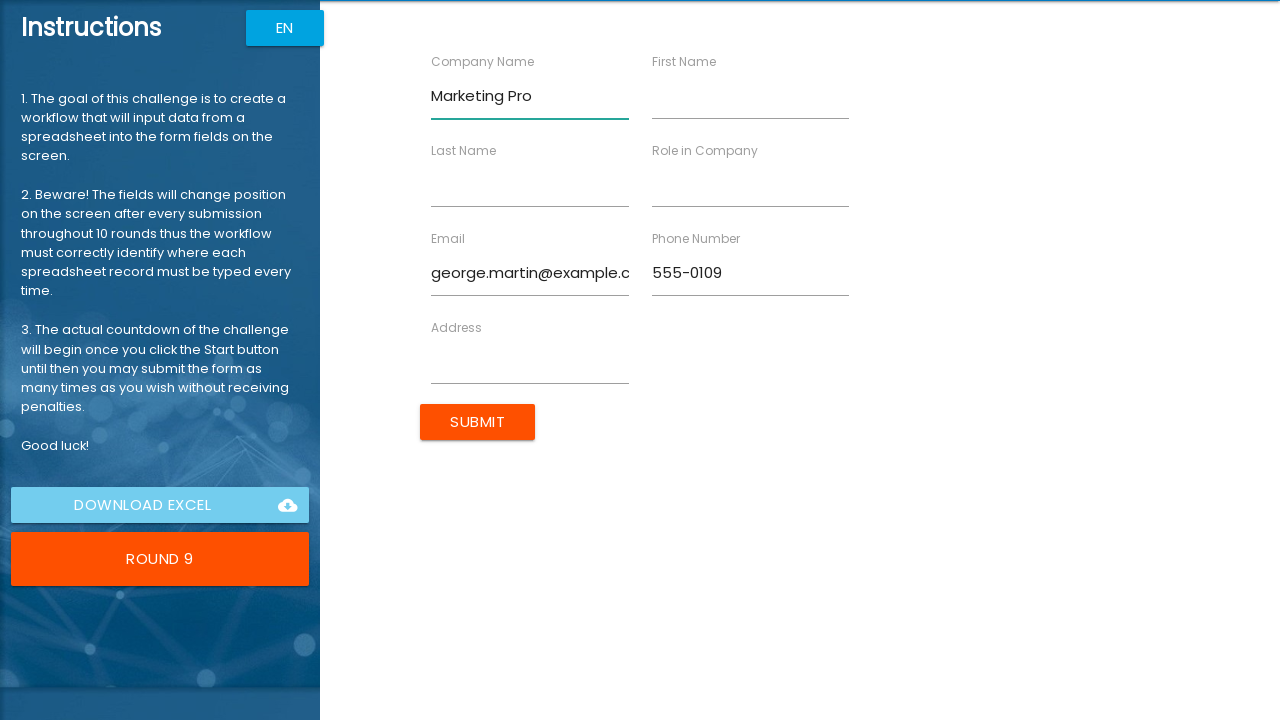

Cleared role field on [ng-reflect-name="labelRole"]
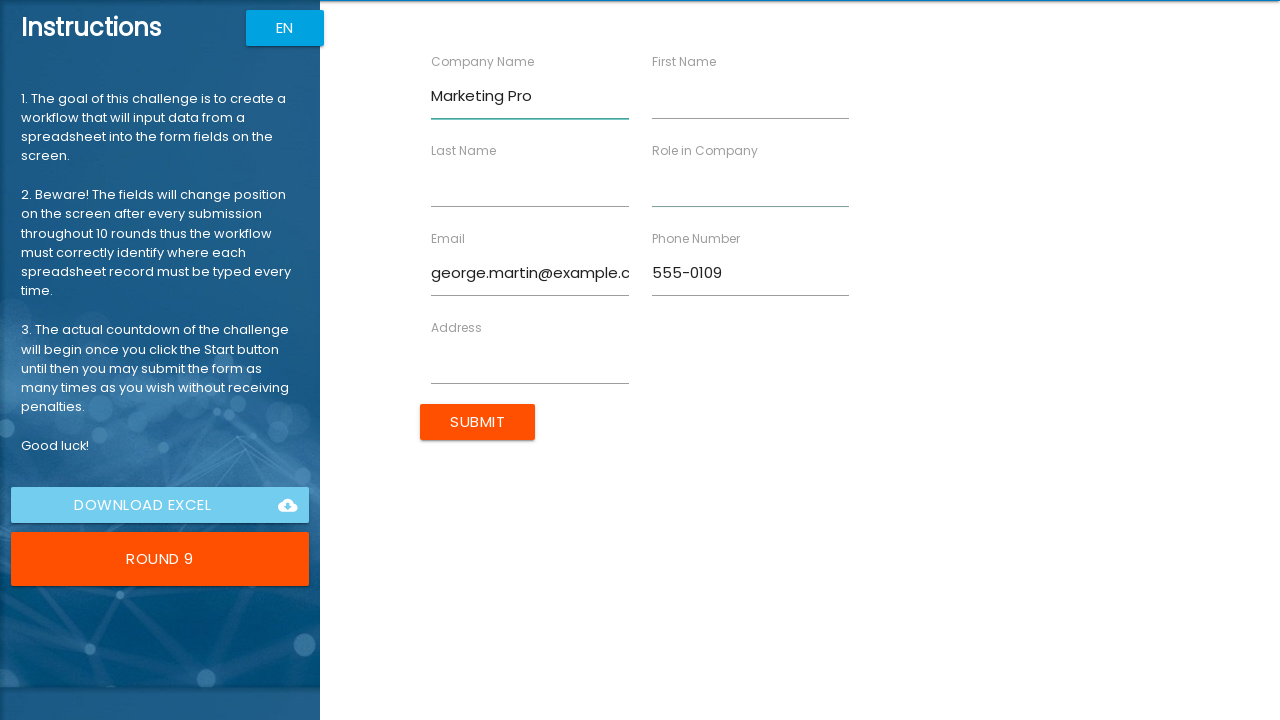

Filled role field with 'Director' on [ng-reflect-name="labelRole"]
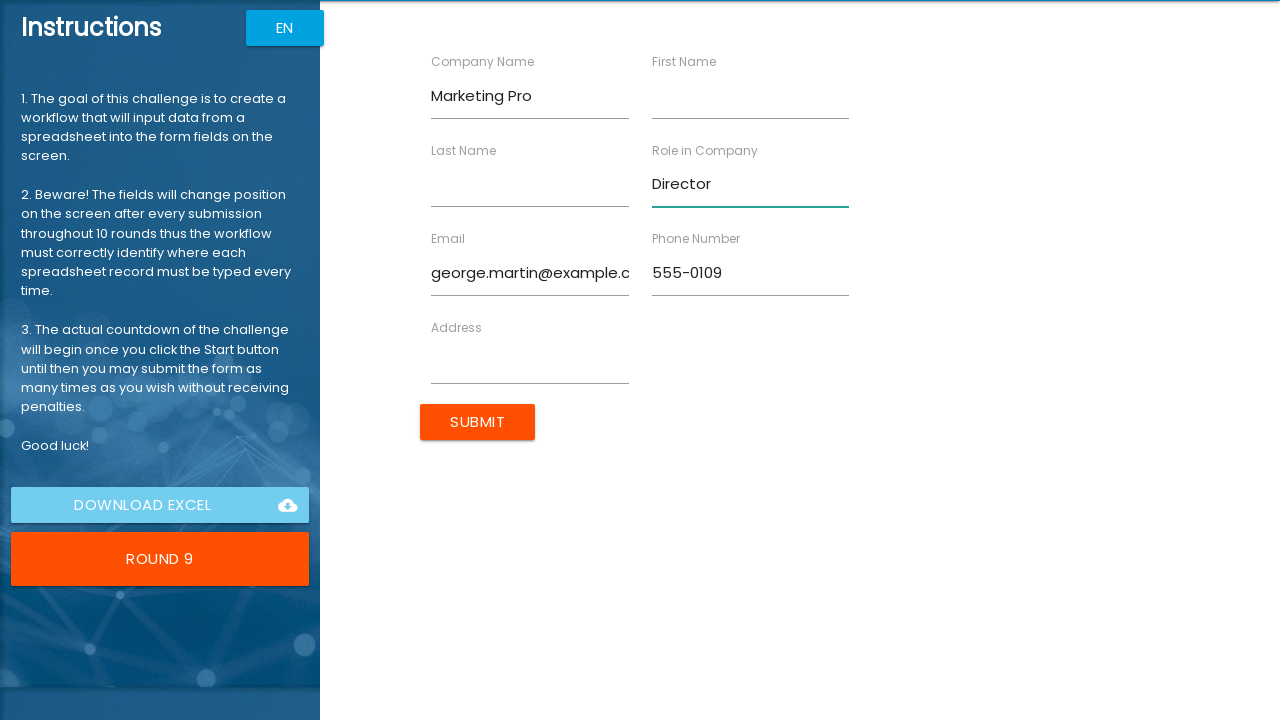

Cleared address field on [ng-reflect-name="labelAddress"]
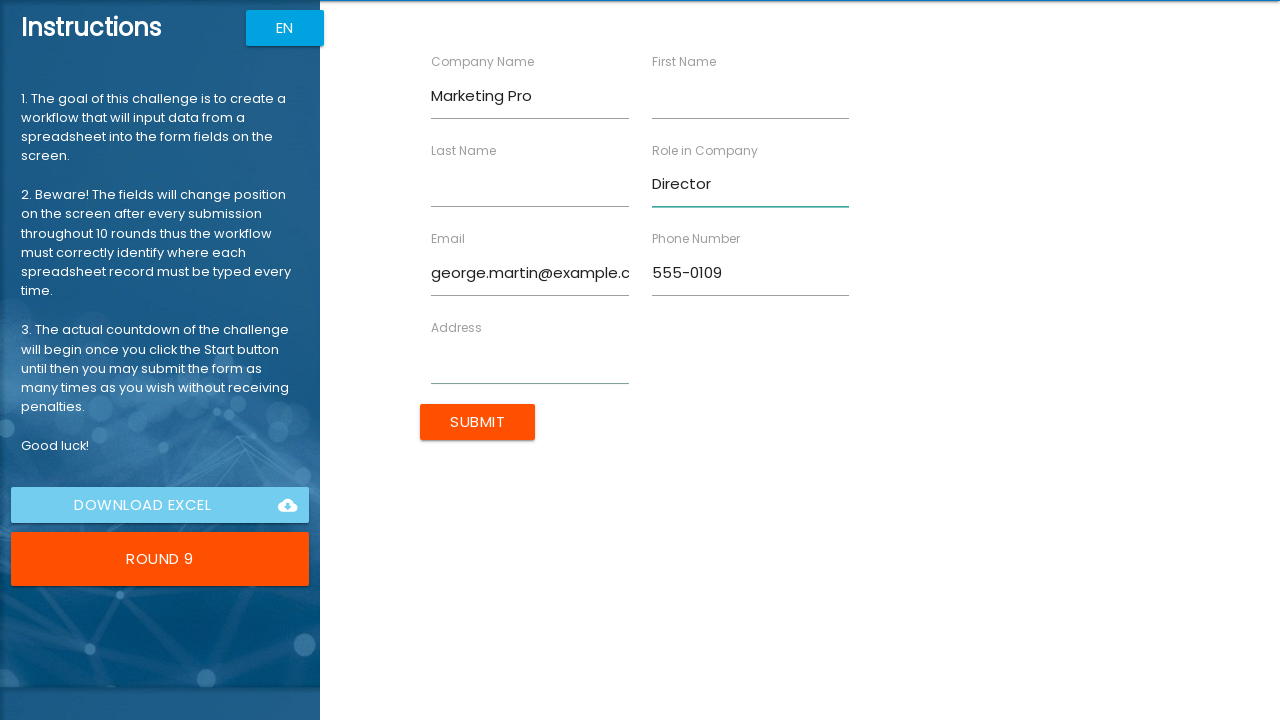

Filled address field with '369 Willow Pl' on [ng-reflect-name="labelAddress"]
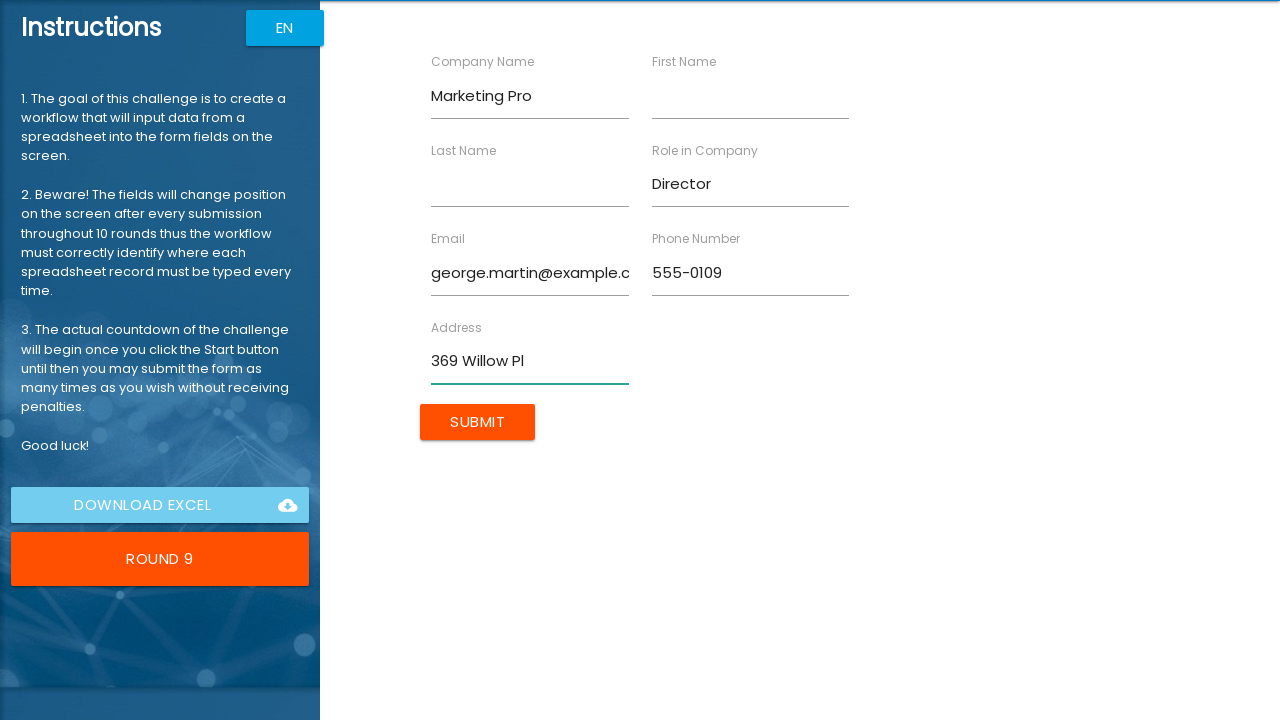

Cleared first name field on [ng-reflect-name="labelFirstName"]
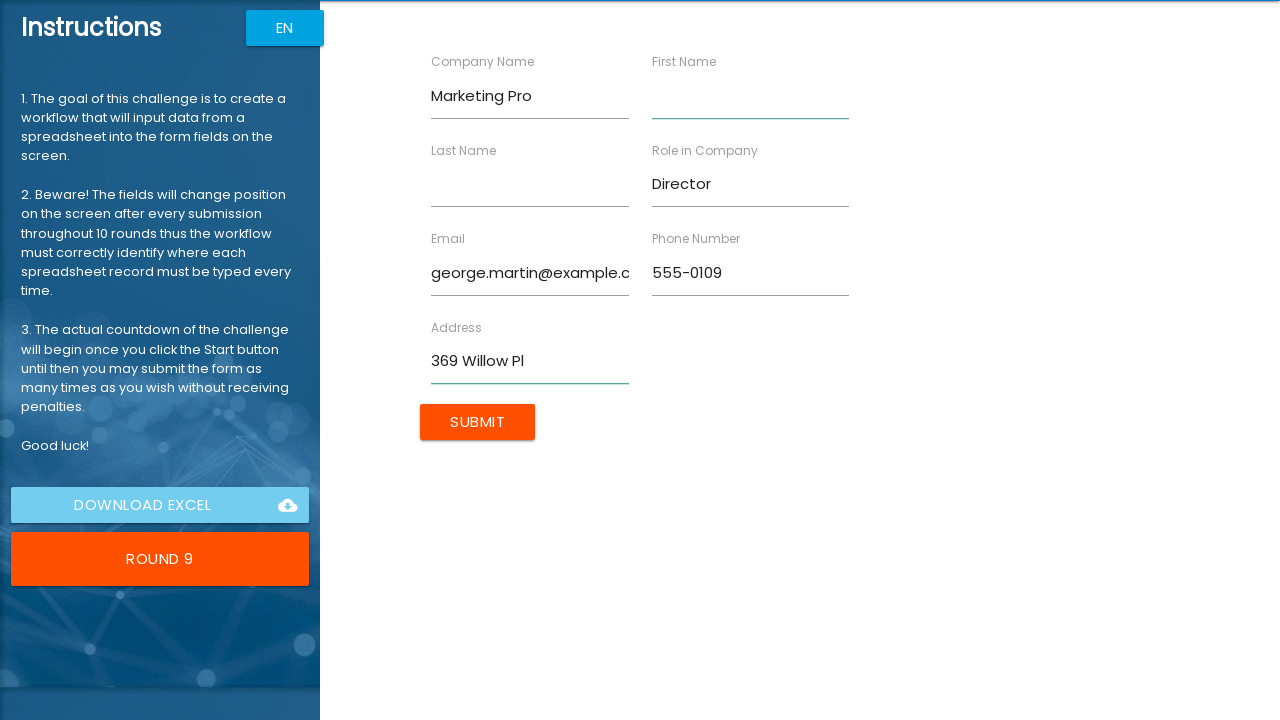

Filled first name field with 'George' on [ng-reflect-name="labelFirstName"]
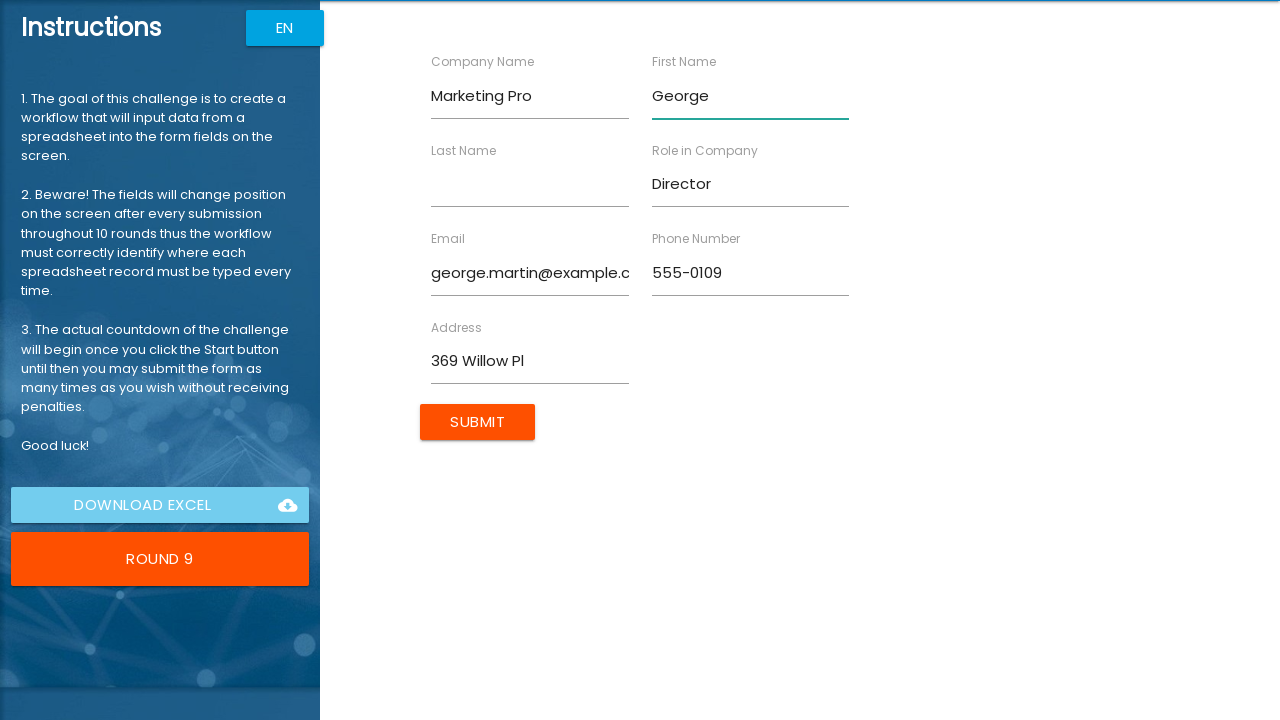

Cleared last name field on [ng-reflect-name="labelLastName"]
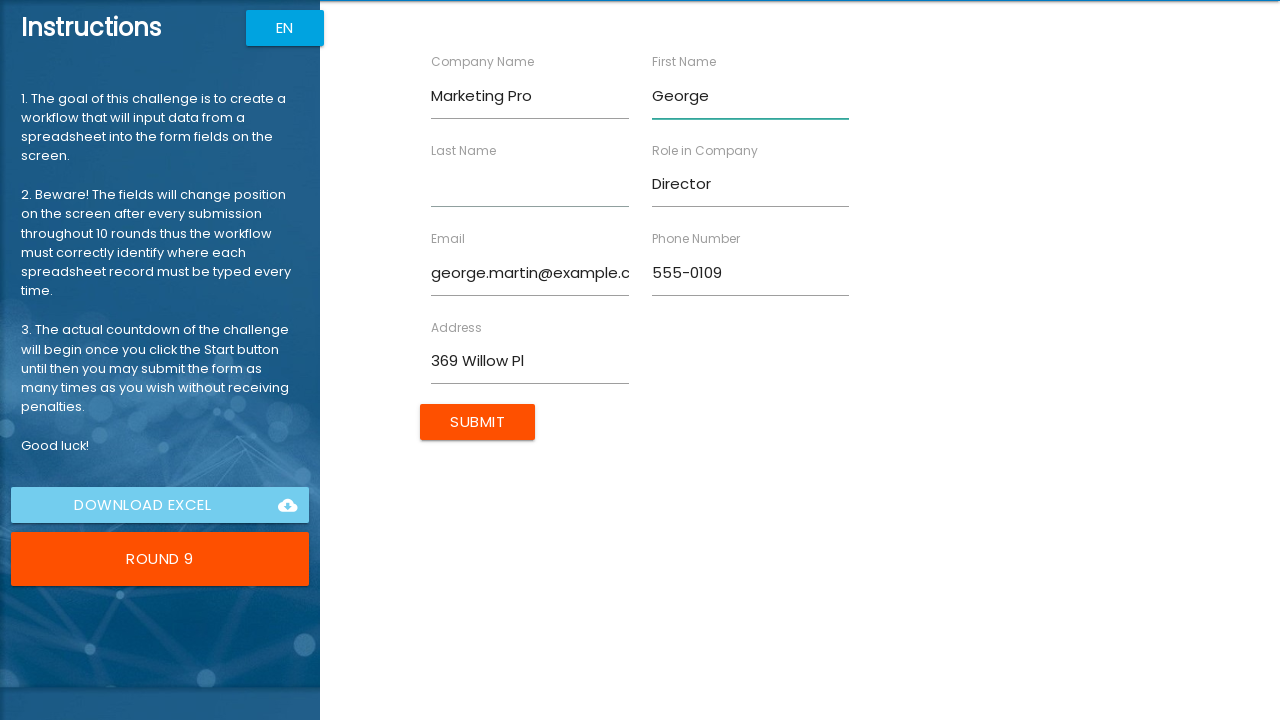

Filled last name field with 'Martin' on [ng-reflect-name="labelLastName"]
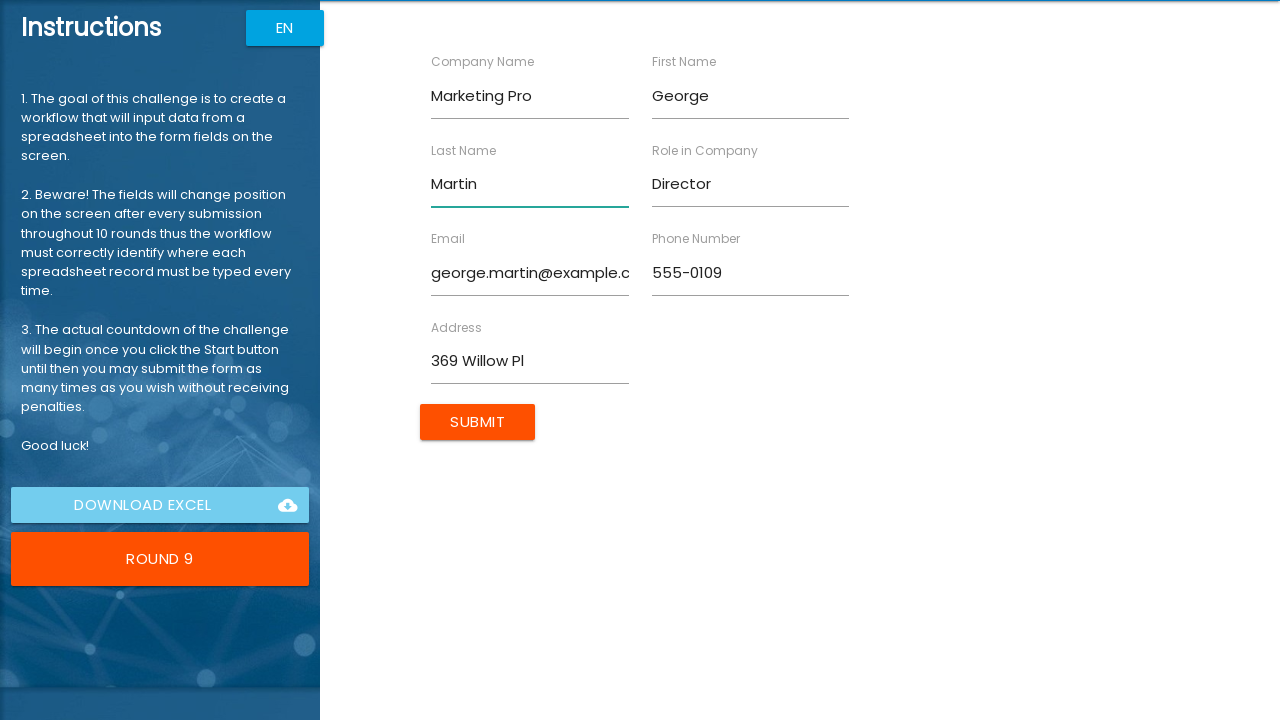

Submitted form for George Martin at (478, 422) on body > app-root > div.body.row1.scroll-y > app-rpa1 > div > div.inputFields.col.
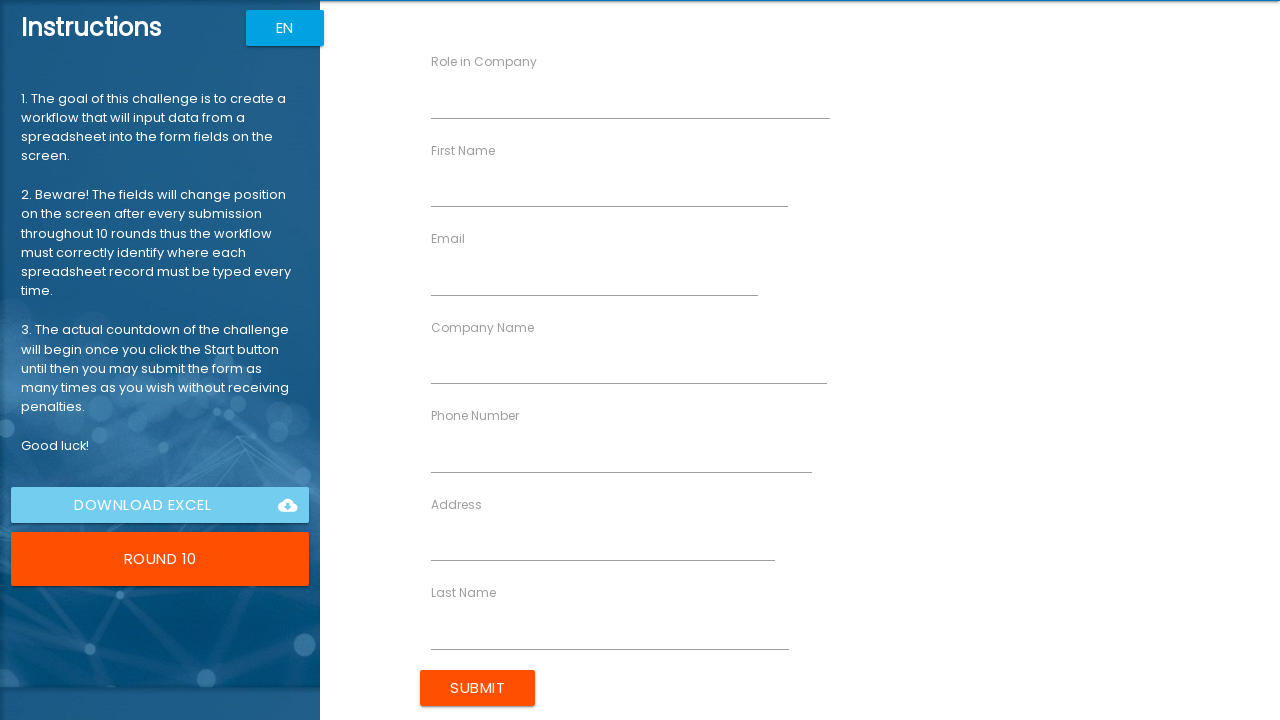

Cleared email field on [ng-reflect-name="labelEmail"]
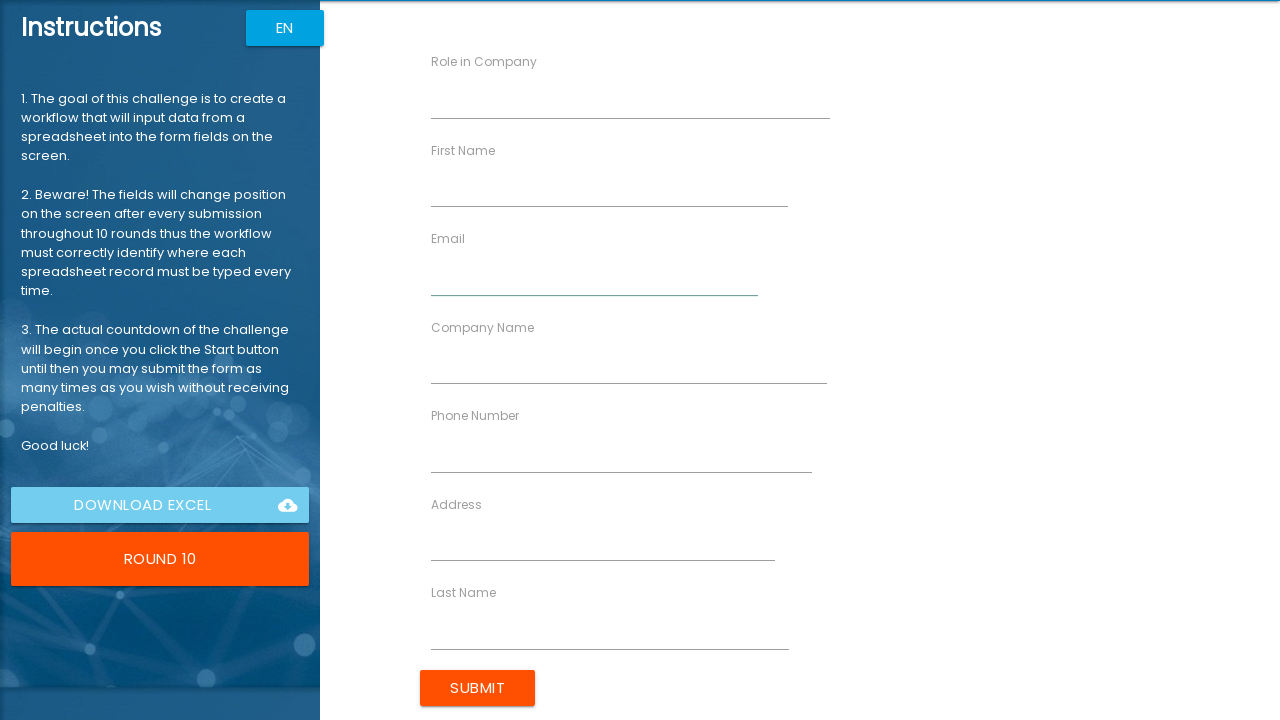

Filled email field with 'helen.white@example.com' on [ng-reflect-name="labelEmail"]
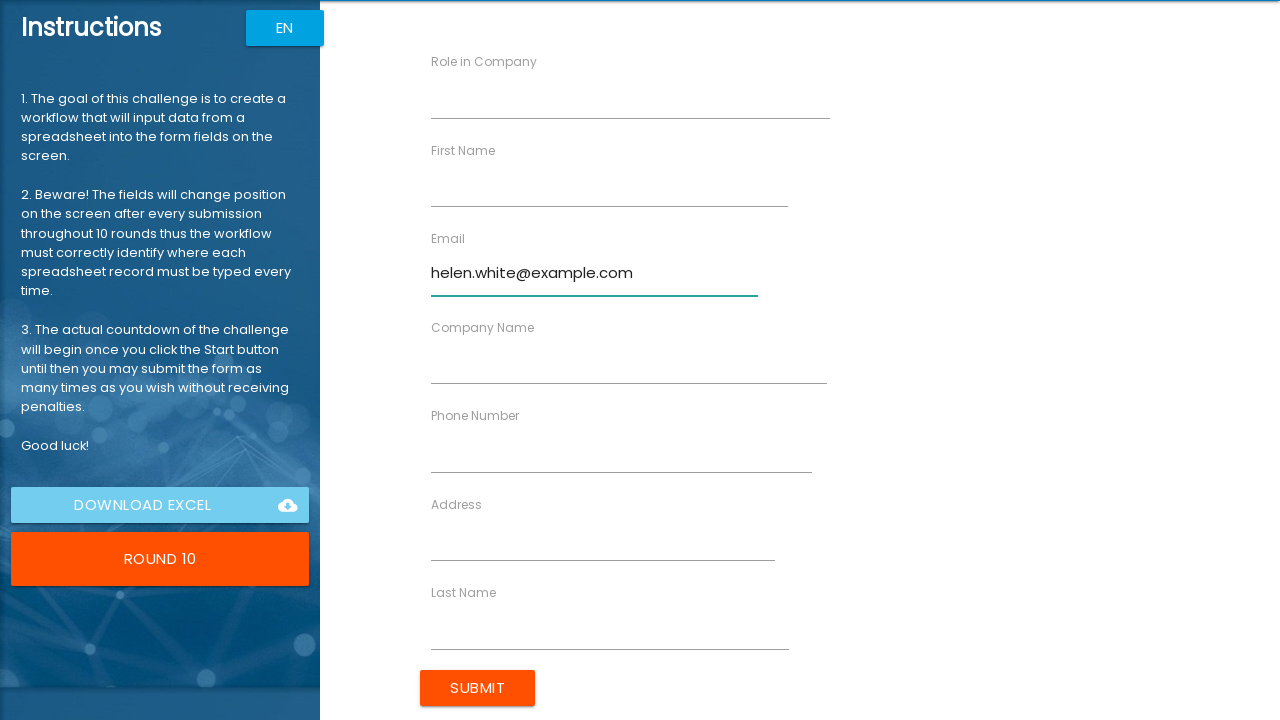

Cleared phone field on [ng-reflect-name="labelPhone"]
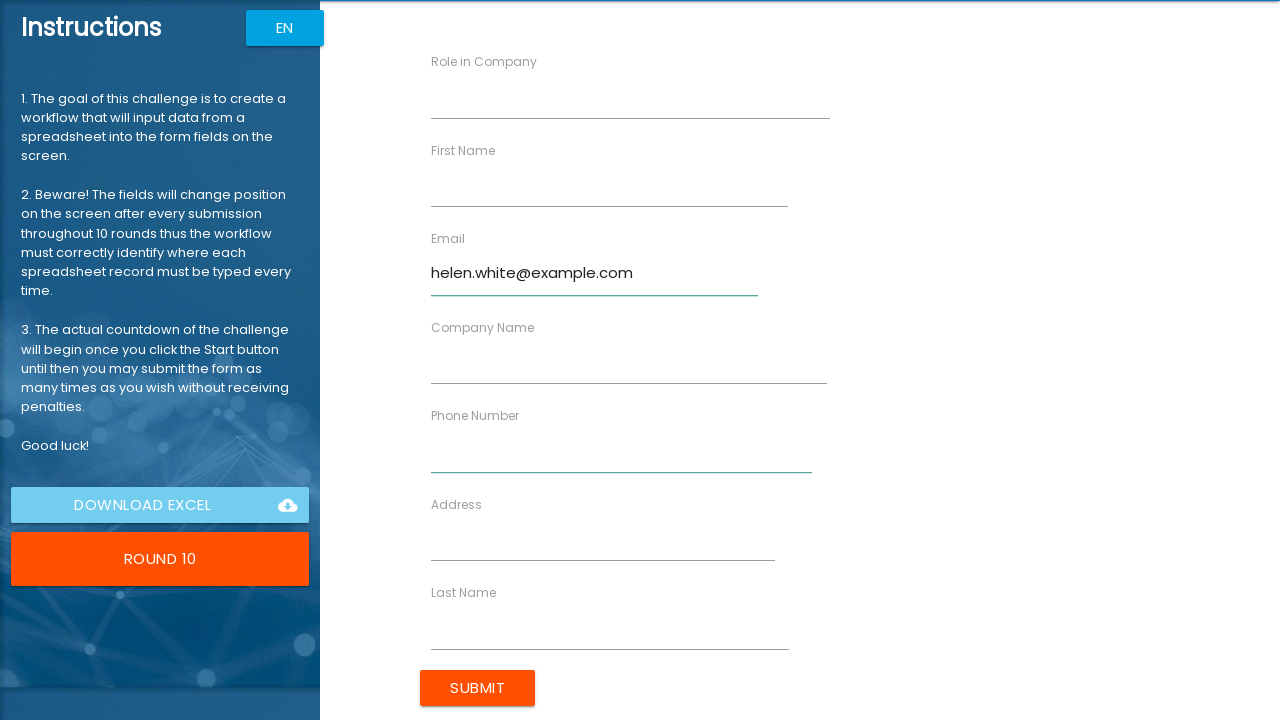

Filled phone field with '555-0110' on [ng-reflect-name="labelPhone"]
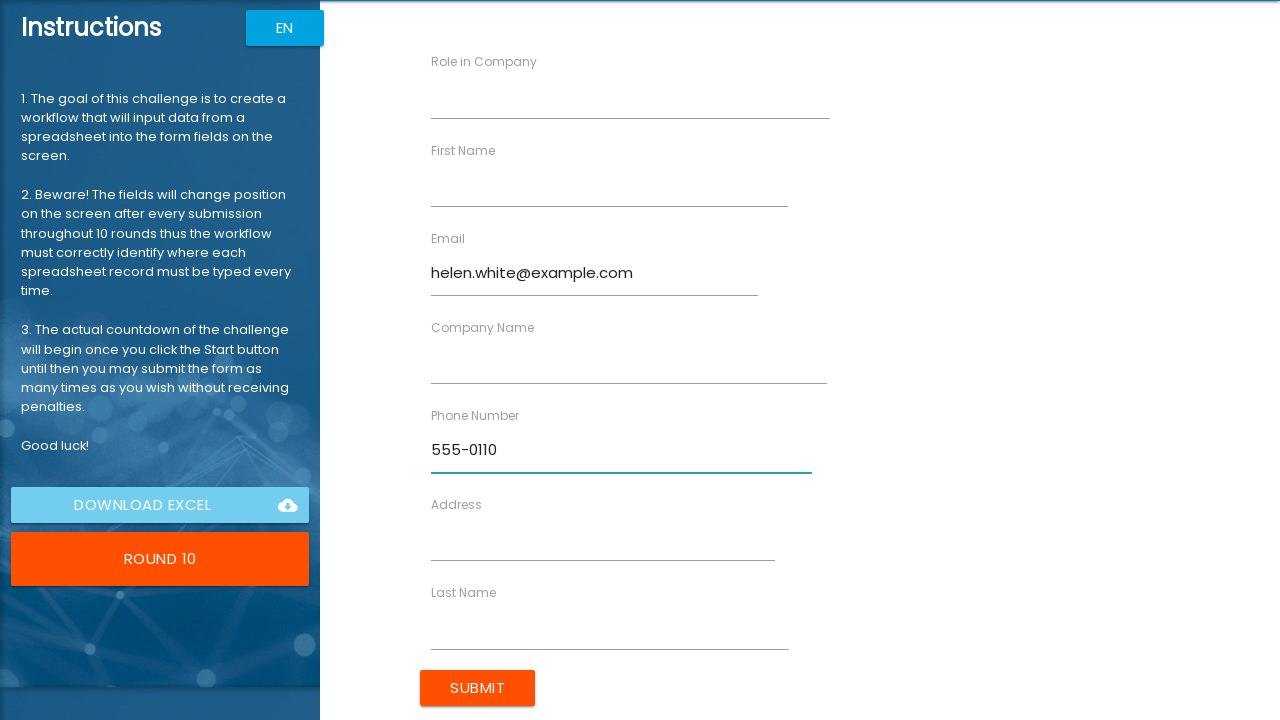

Cleared company name field on [ng-reflect-name="labelCompanyName"]
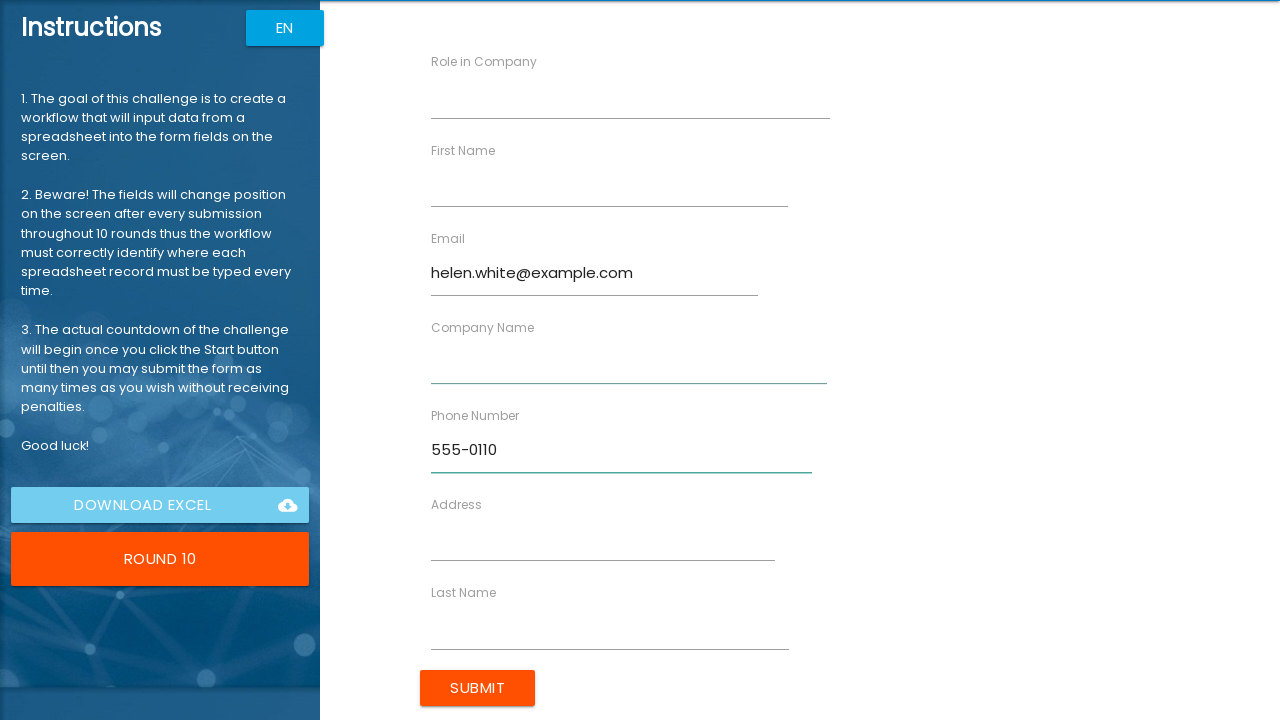

Filled company name field with 'Sales Force' on [ng-reflect-name="labelCompanyName"]
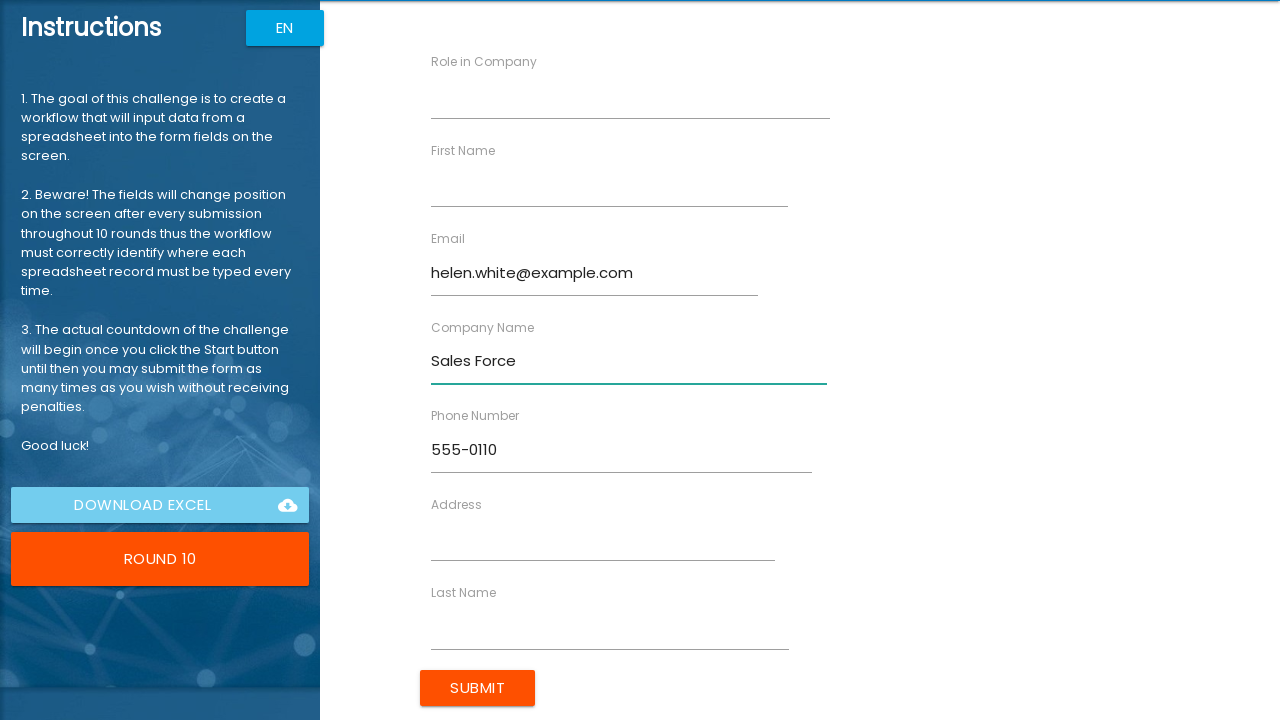

Cleared role field on [ng-reflect-name="labelRole"]
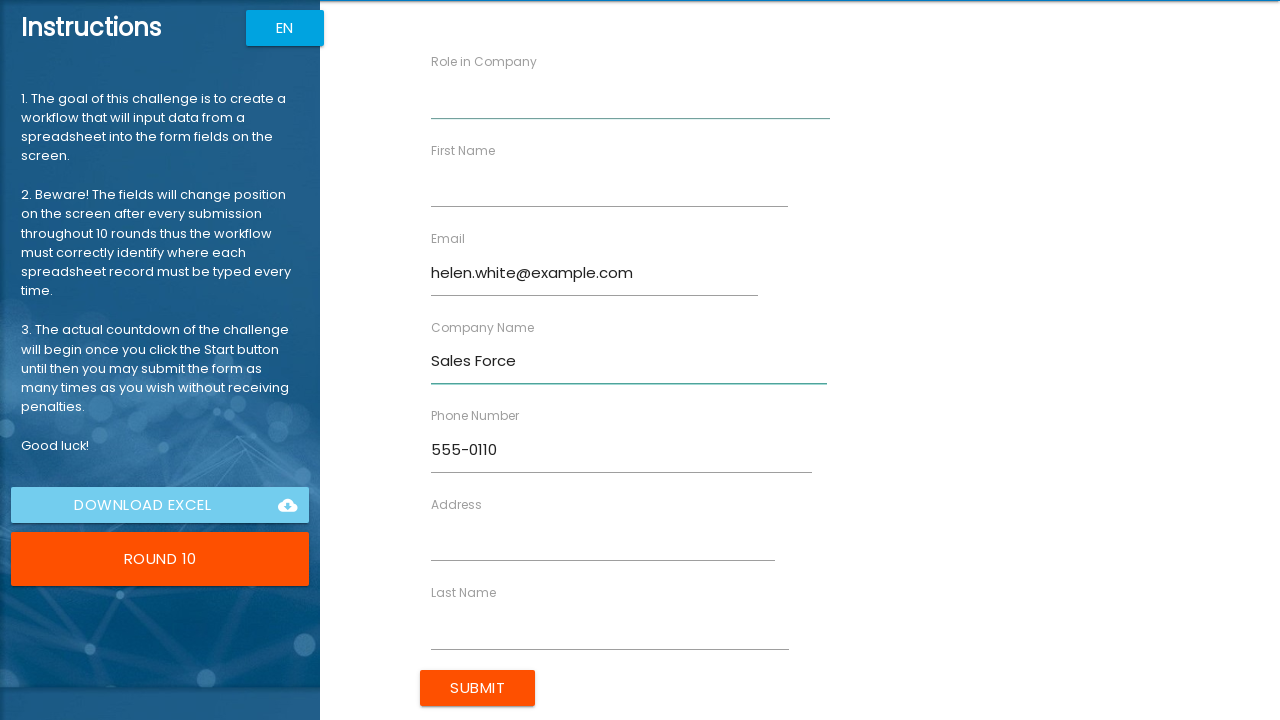

Filled role field with 'Representative' on [ng-reflect-name="labelRole"]
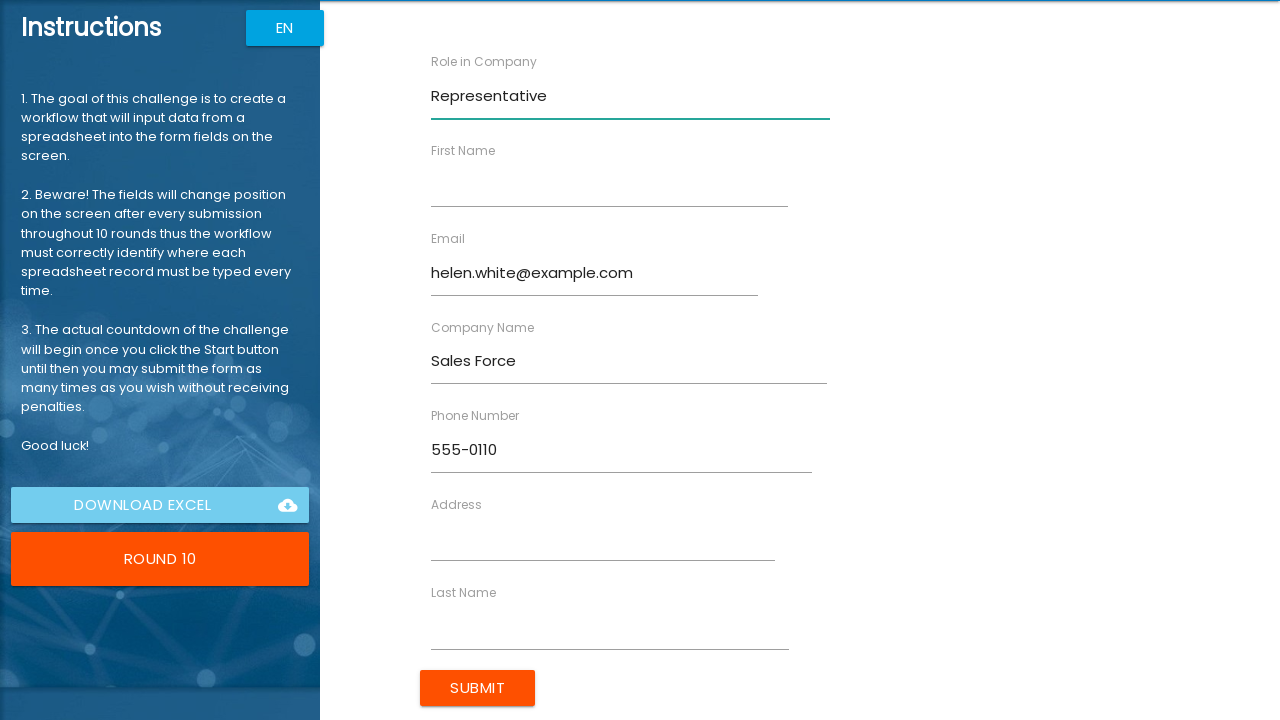

Cleared address field on [ng-reflect-name="labelAddress"]
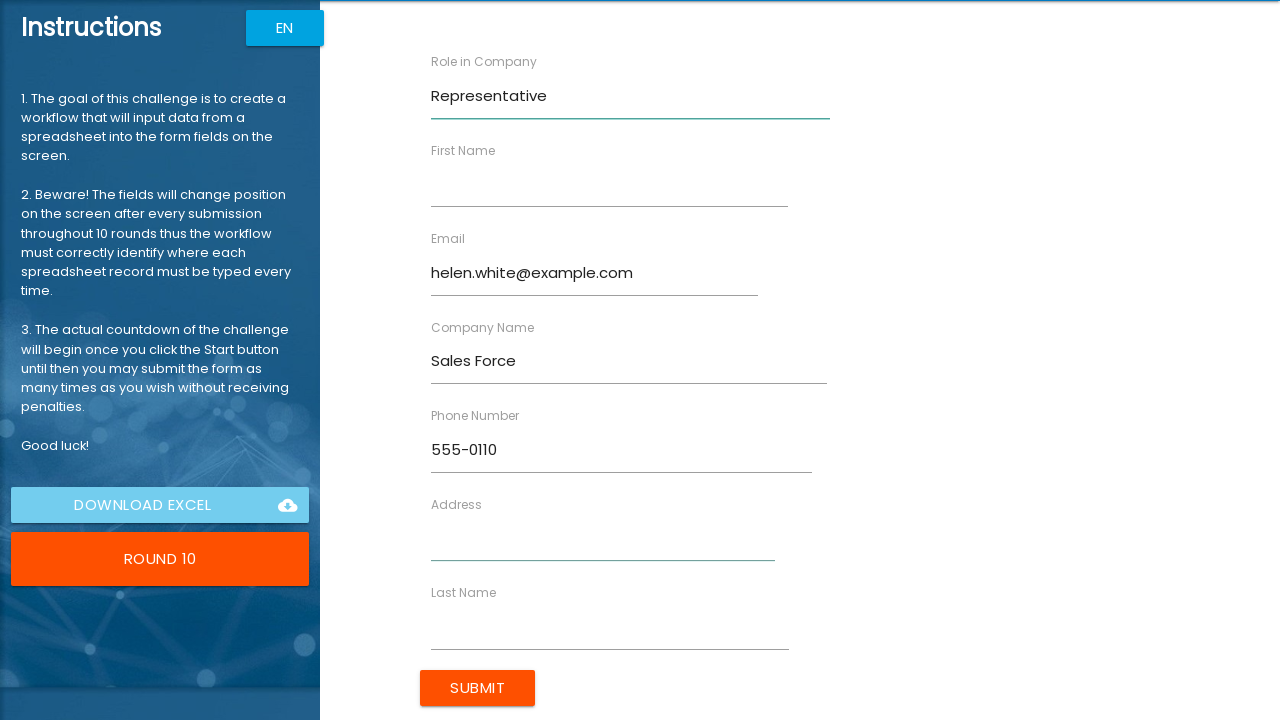

Filled address field with '741 Aspen Rd' on [ng-reflect-name="labelAddress"]
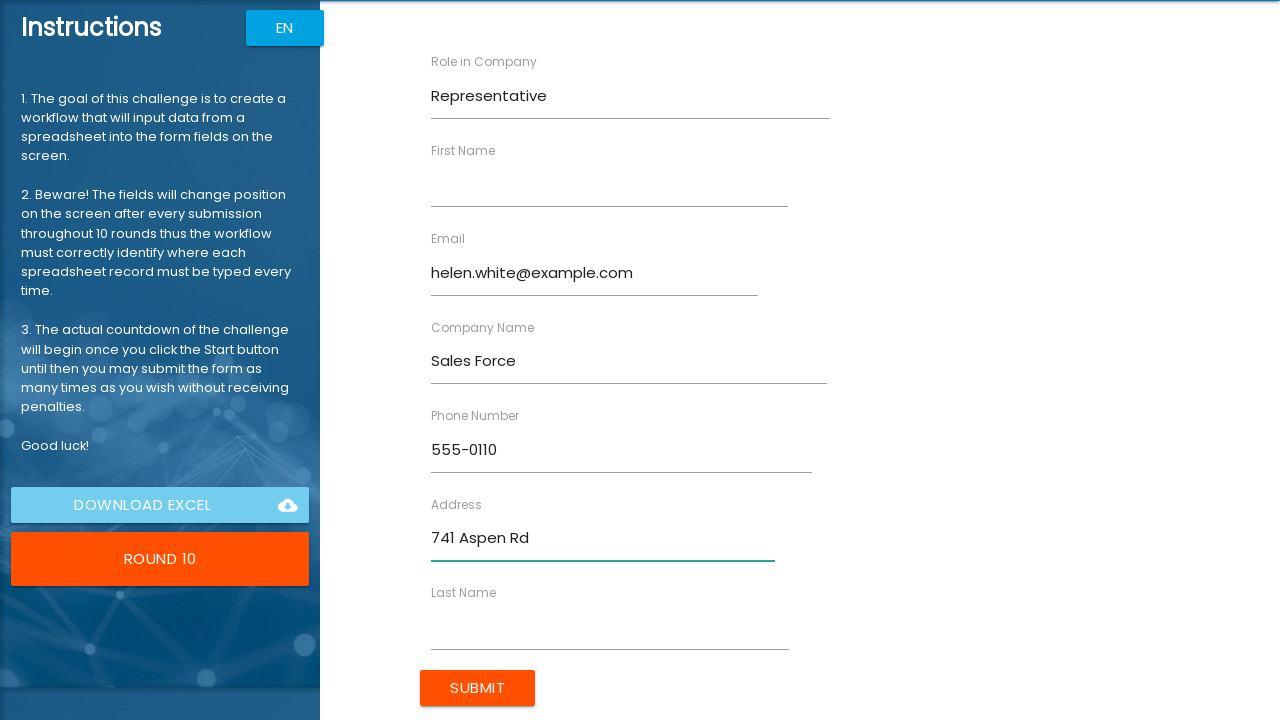

Cleared first name field on [ng-reflect-name="labelFirstName"]
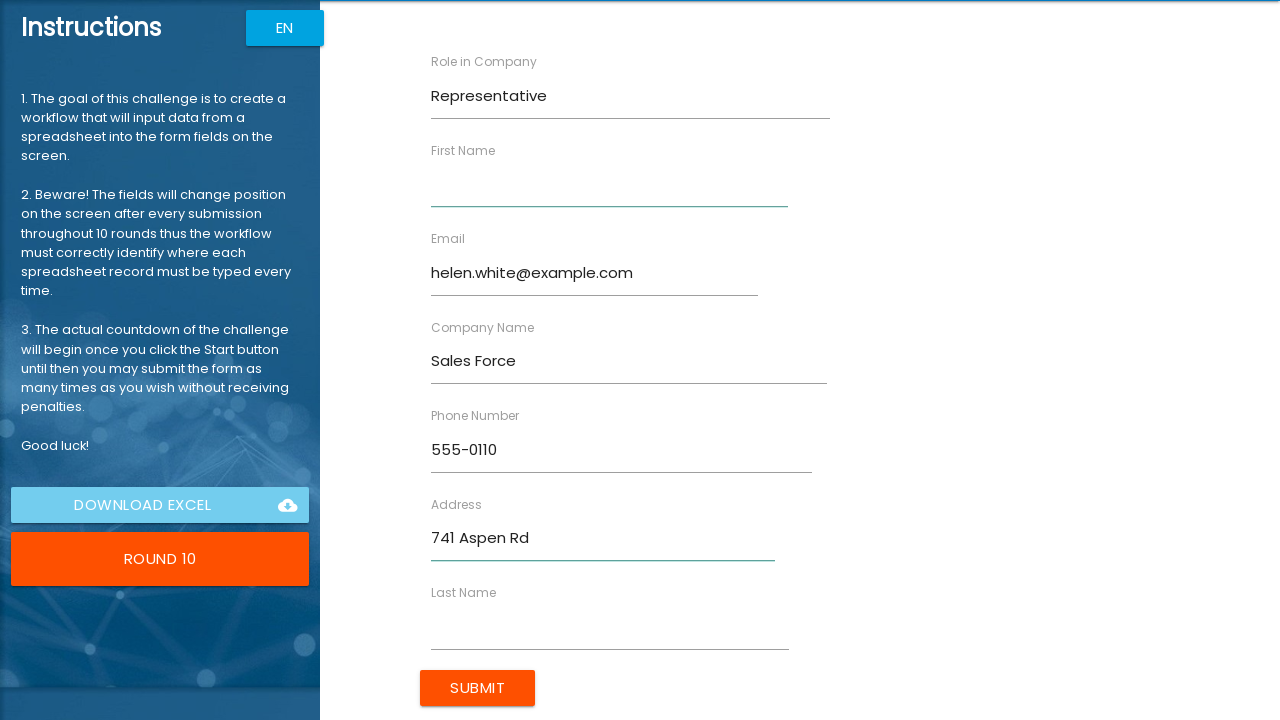

Filled first name field with 'Helen' on [ng-reflect-name="labelFirstName"]
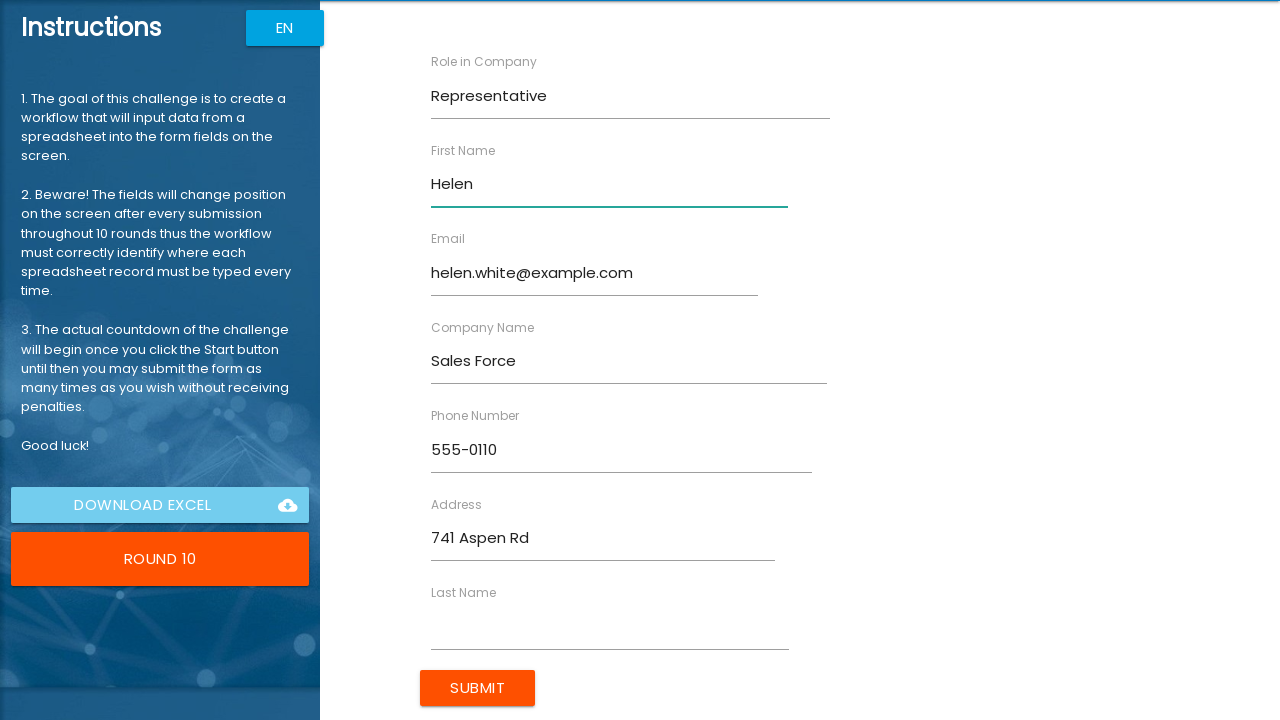

Cleared last name field on [ng-reflect-name="labelLastName"]
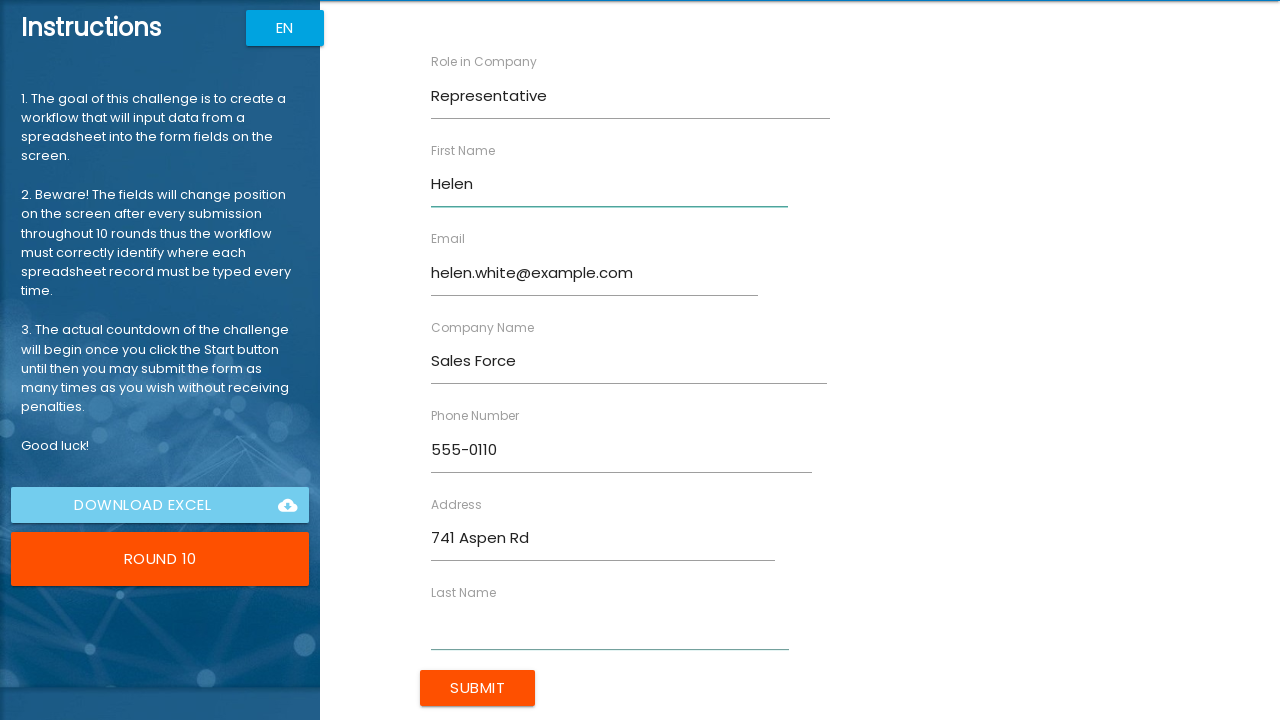

Filled last name field with 'White' on [ng-reflect-name="labelLastName"]
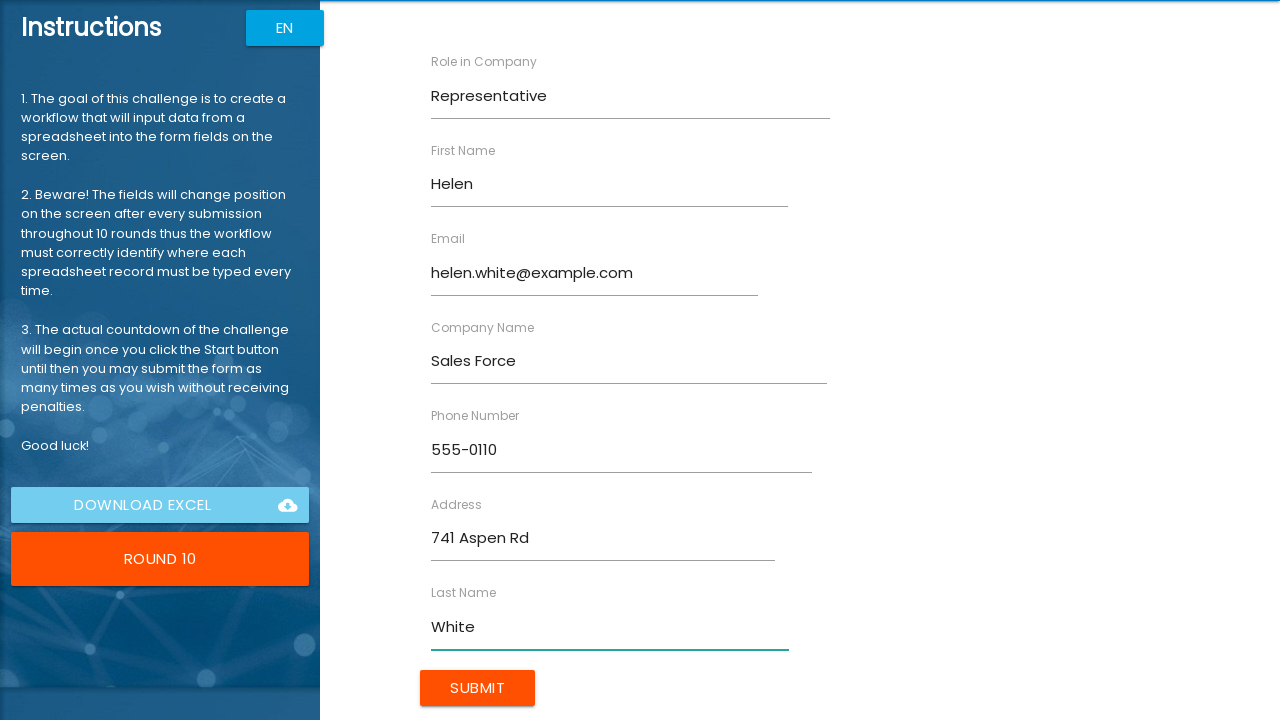

Submitted form for Helen White at (478, 688) on body > app-root > div.body.row1.scroll-y > app-rpa1 > div > div.inputFields.col.
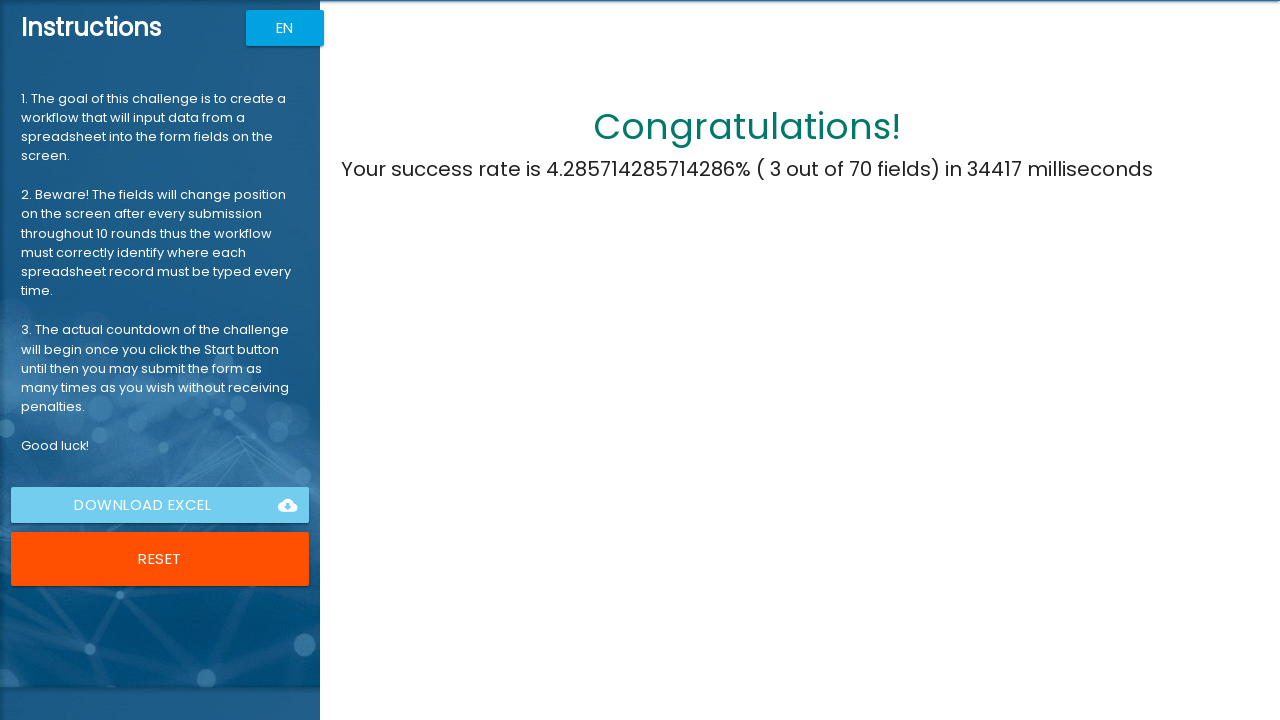

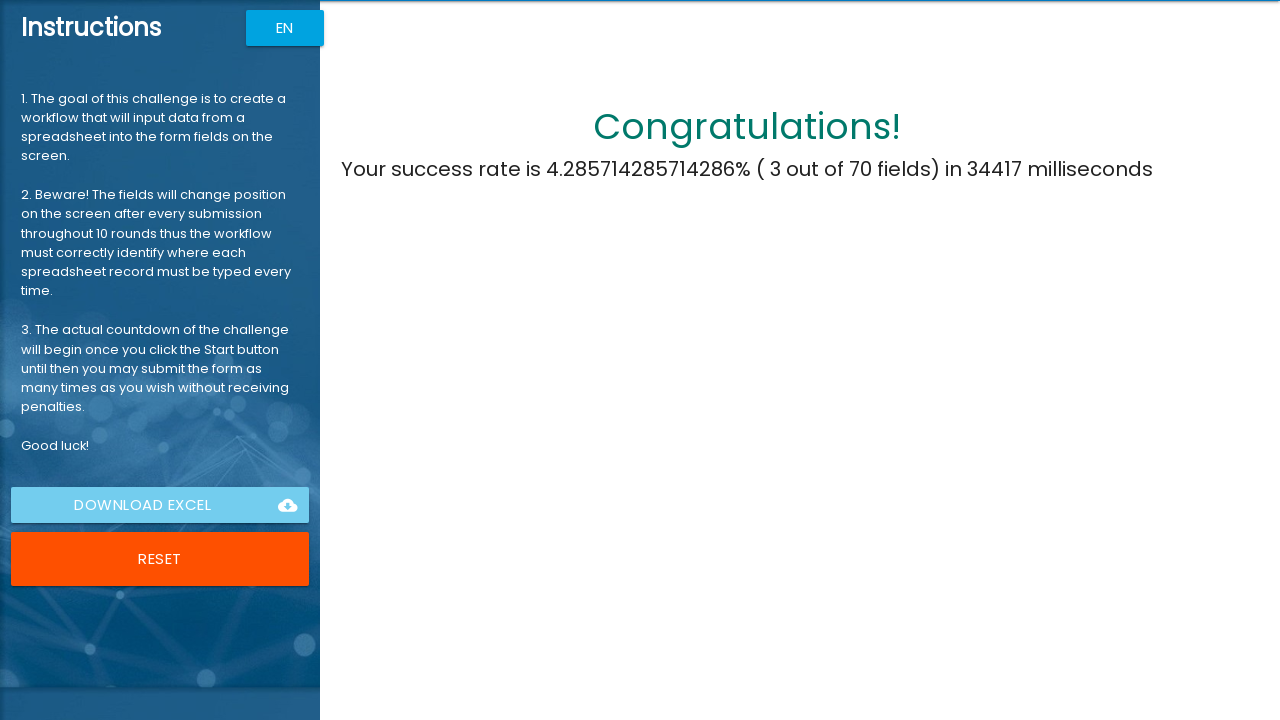